Tests the jQuery UI datepicker widget by opening the calendar, navigating forward through months to reach June 2029, and selecting the 12th day.

Starting URL: https://jqueryui.com/datepicker/

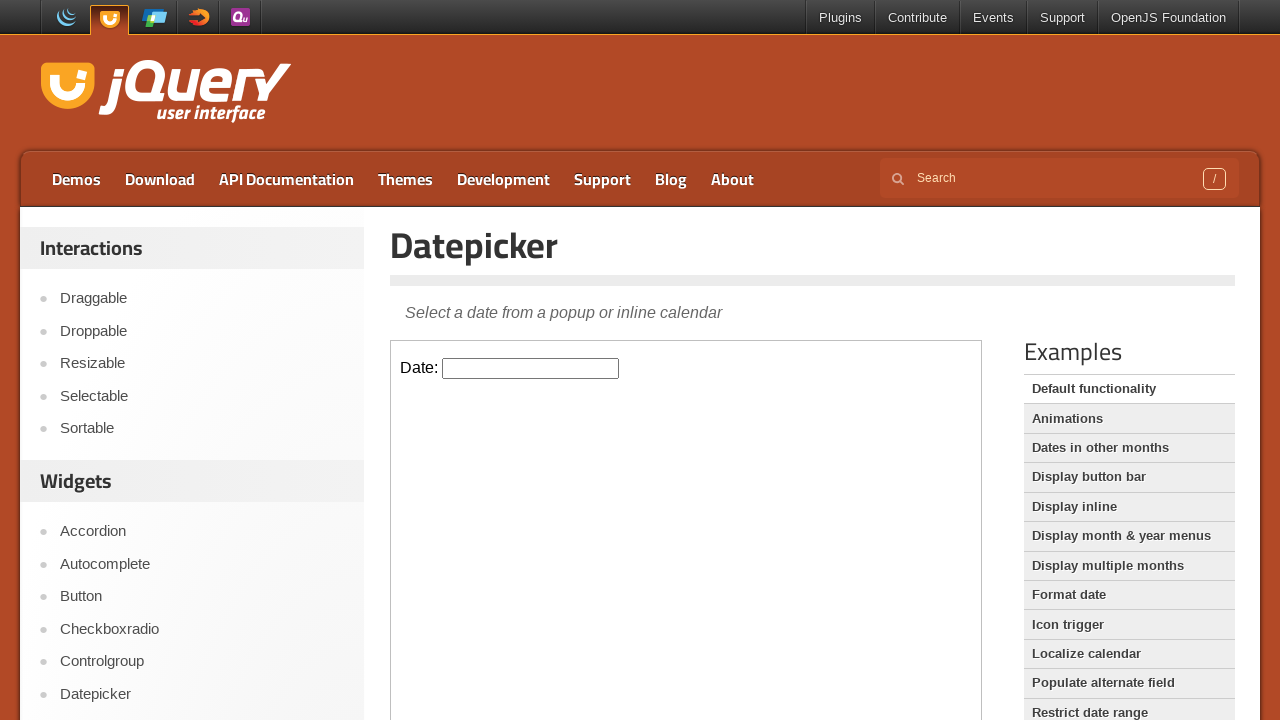

Clicked datepicker input to open the calendar at (531, 368) on iframe.demo-frame >> internal:control=enter-frame >> #datepicker
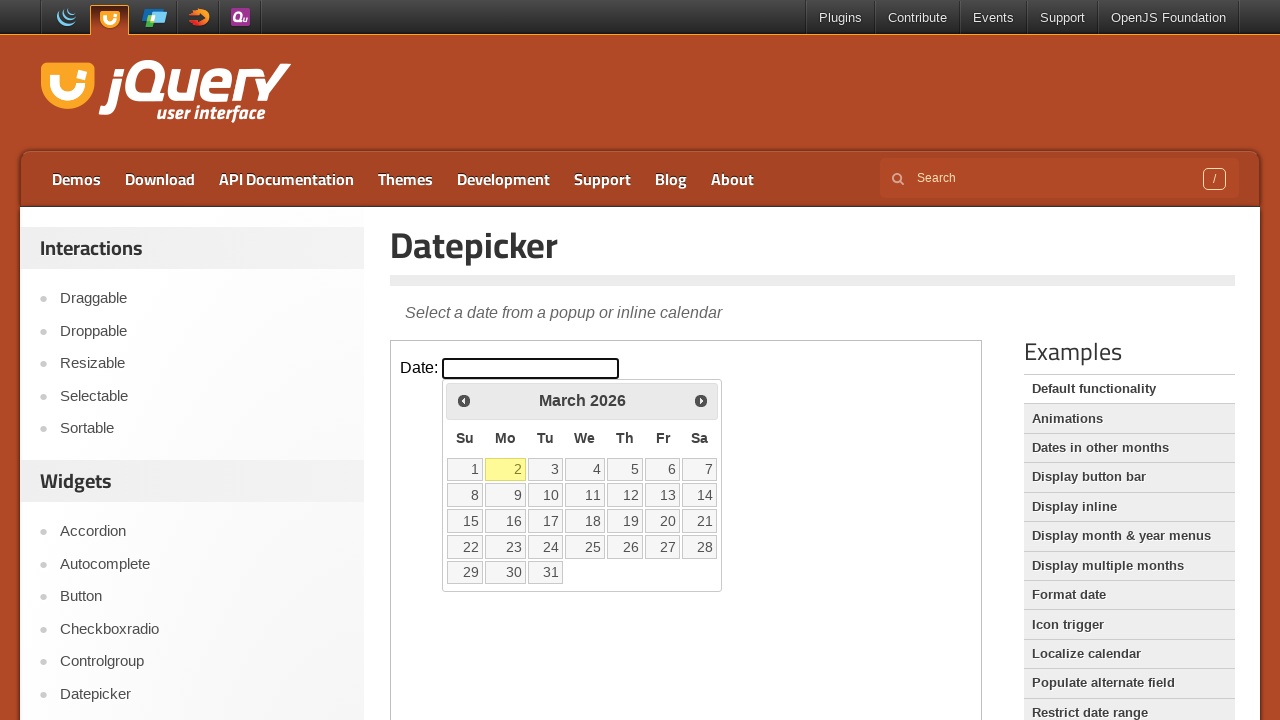

Retrieved current month: March
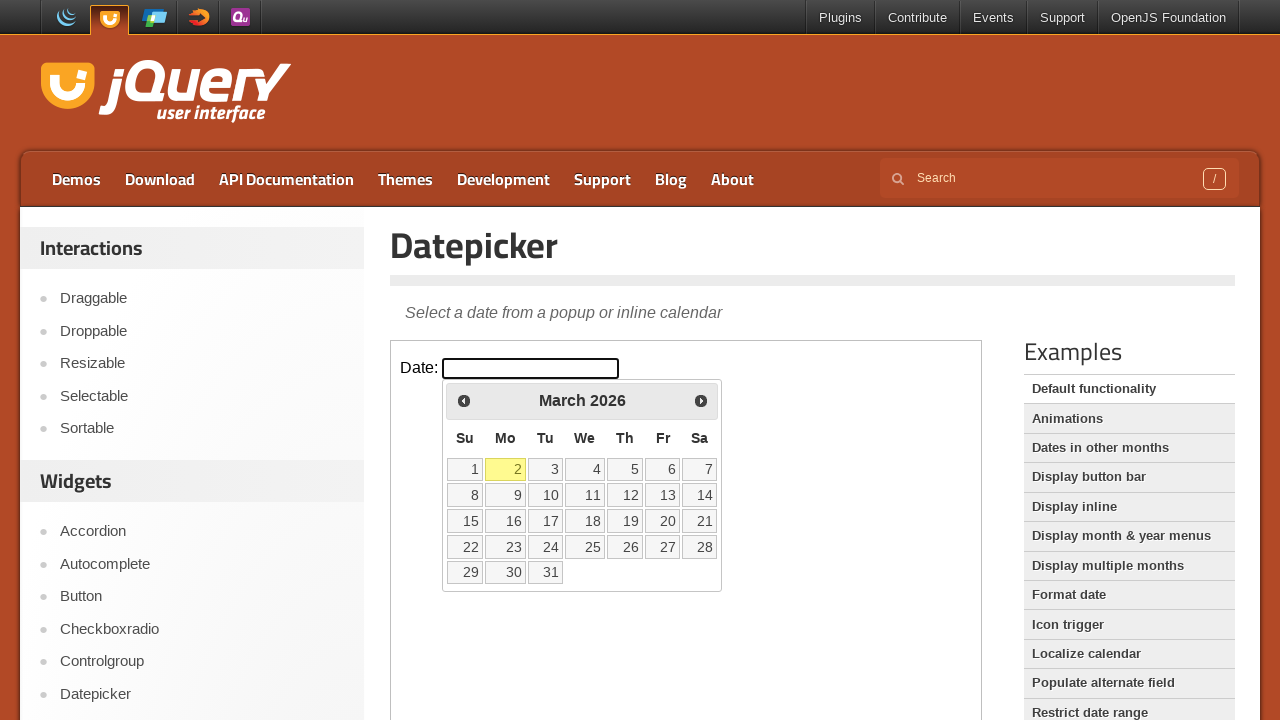

Retrieved current year: 2026
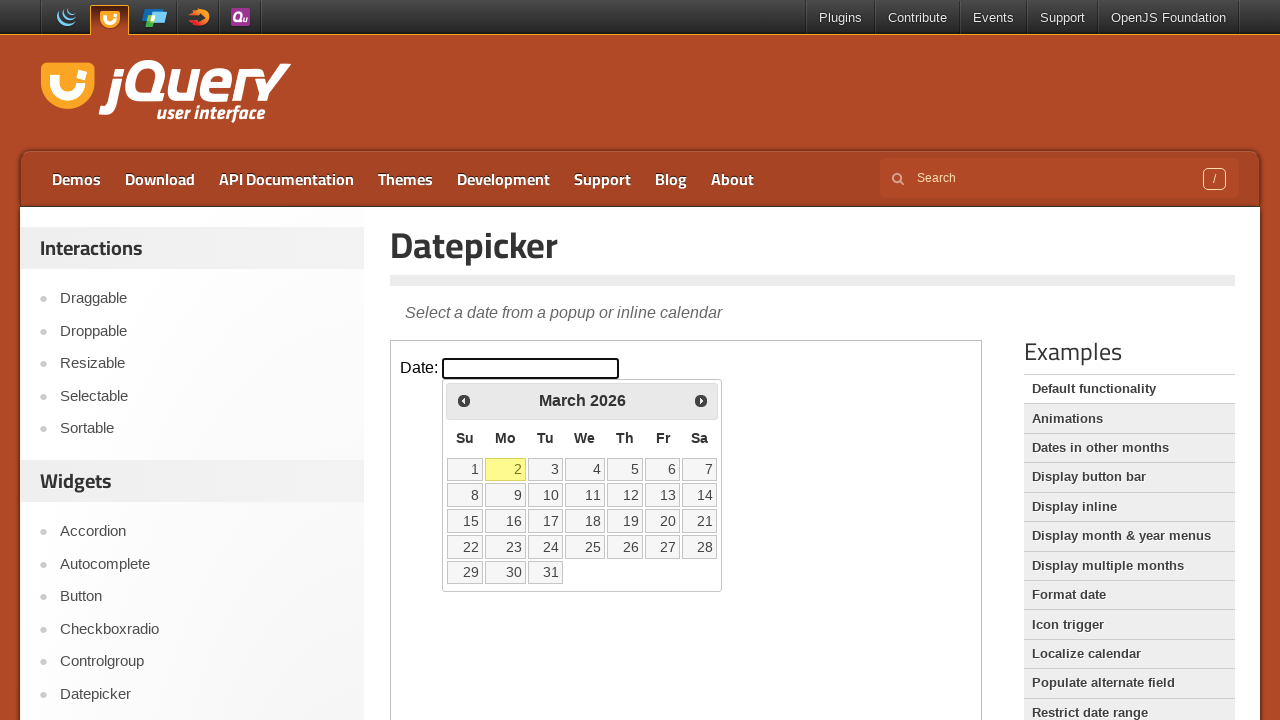

Clicked next month button at (701, 400) on iframe.demo-frame >> internal:control=enter-frame >> span.ui-icon-circle-triangl
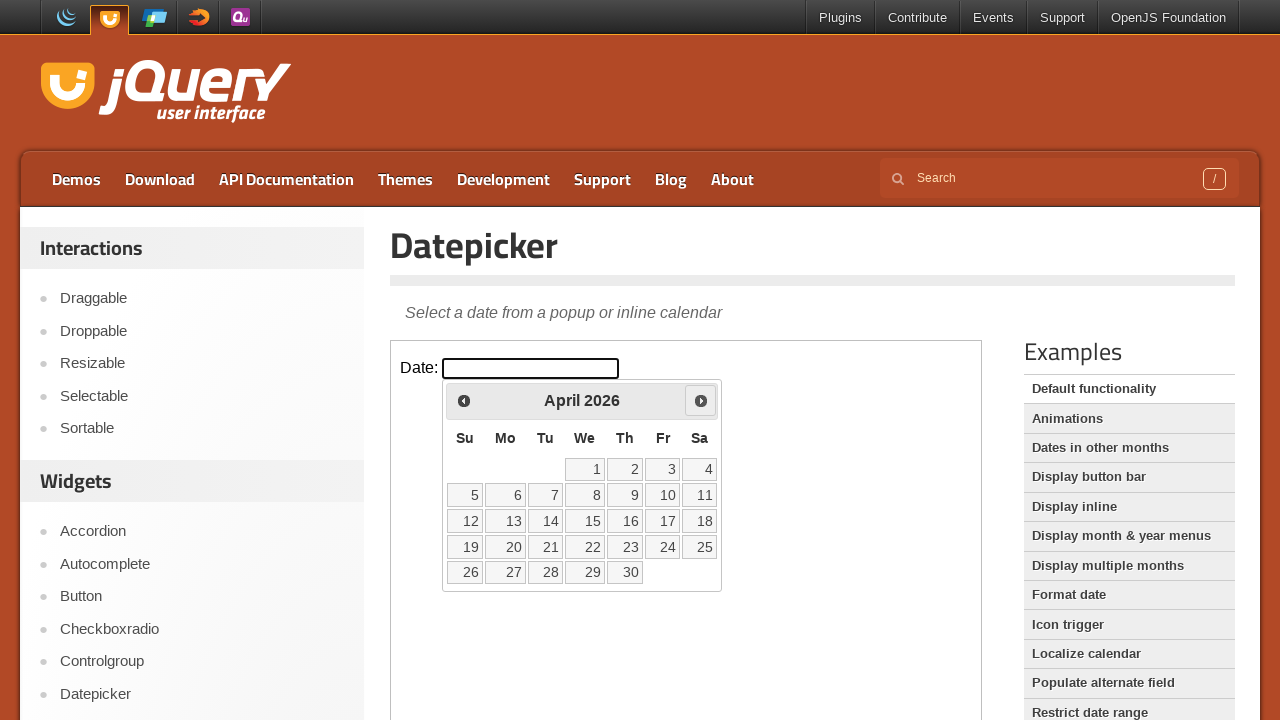

Waited for calendar to update
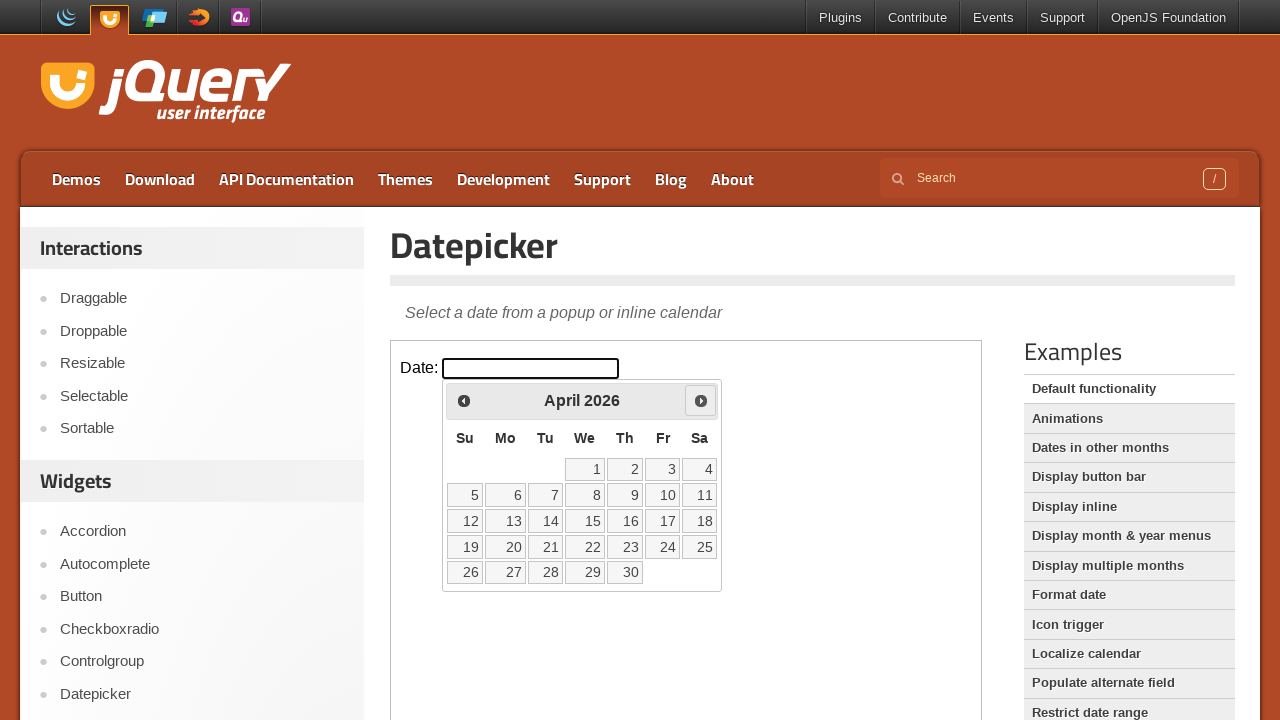

Retrieved current month: April
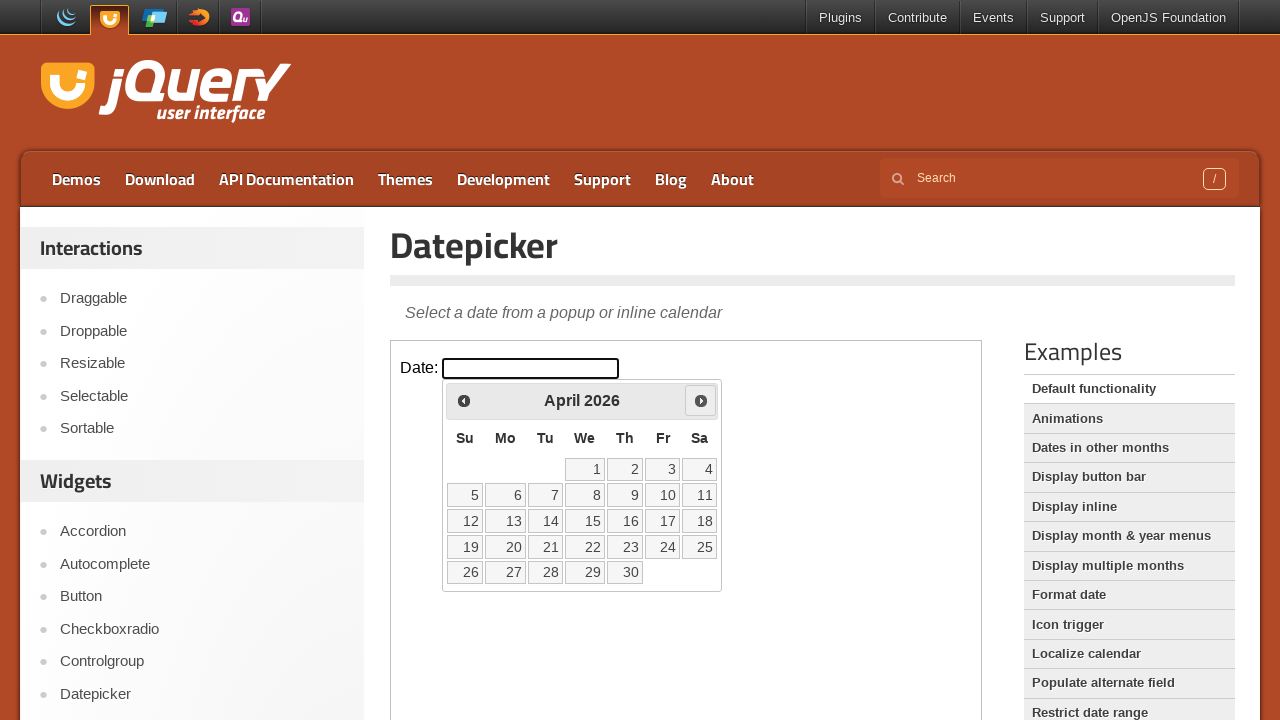

Retrieved current year: 2026
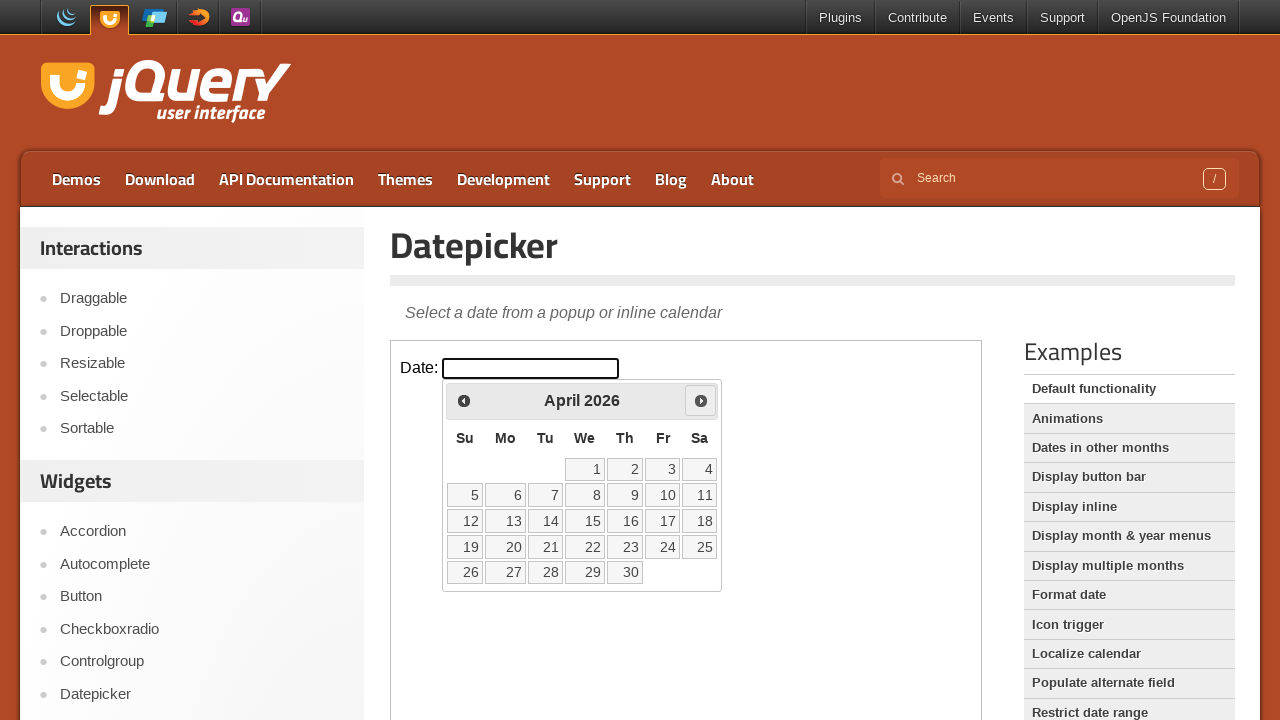

Clicked next month button at (701, 400) on iframe.demo-frame >> internal:control=enter-frame >> span.ui-icon-circle-triangl
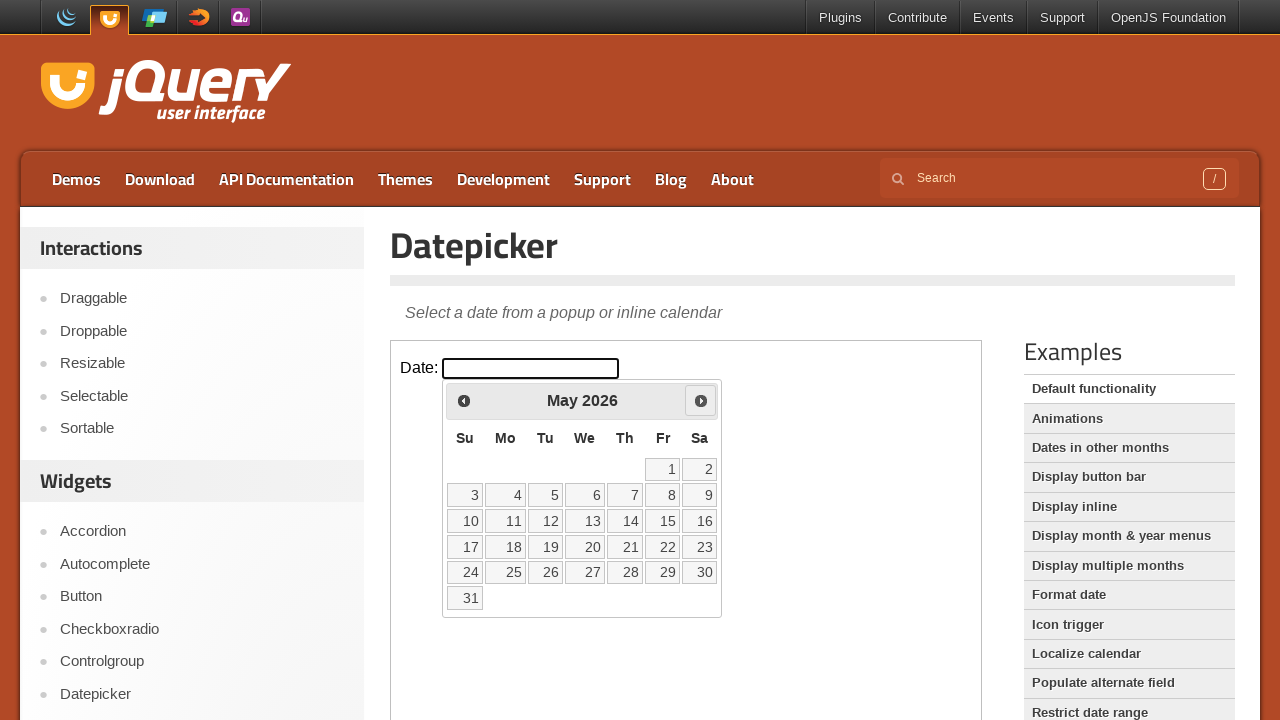

Waited for calendar to update
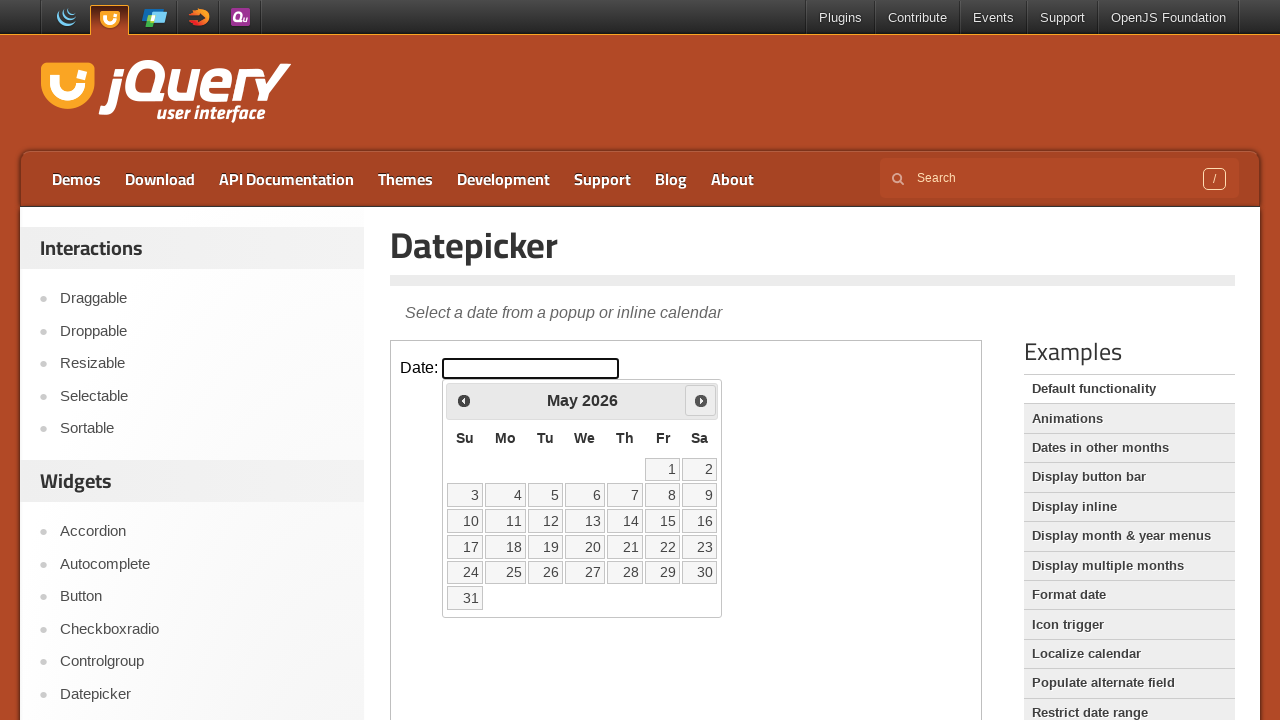

Retrieved current month: May
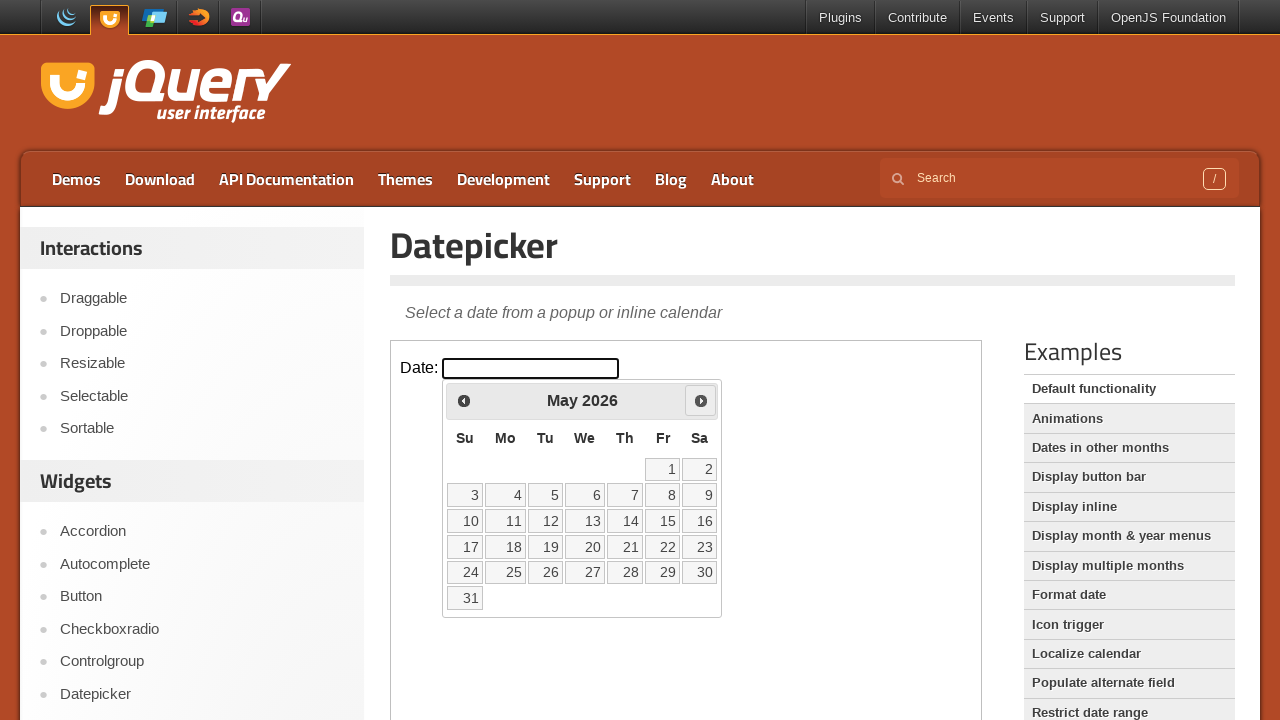

Retrieved current year: 2026
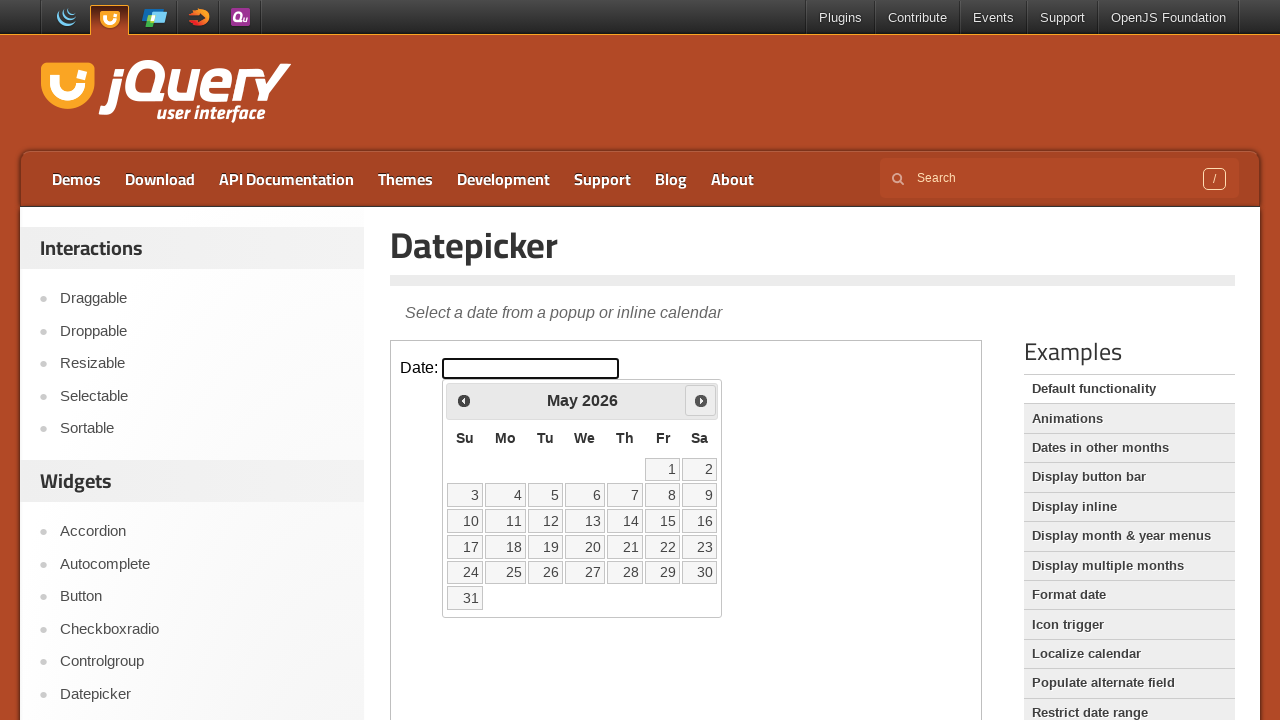

Clicked next month button at (701, 400) on iframe.demo-frame >> internal:control=enter-frame >> span.ui-icon-circle-triangl
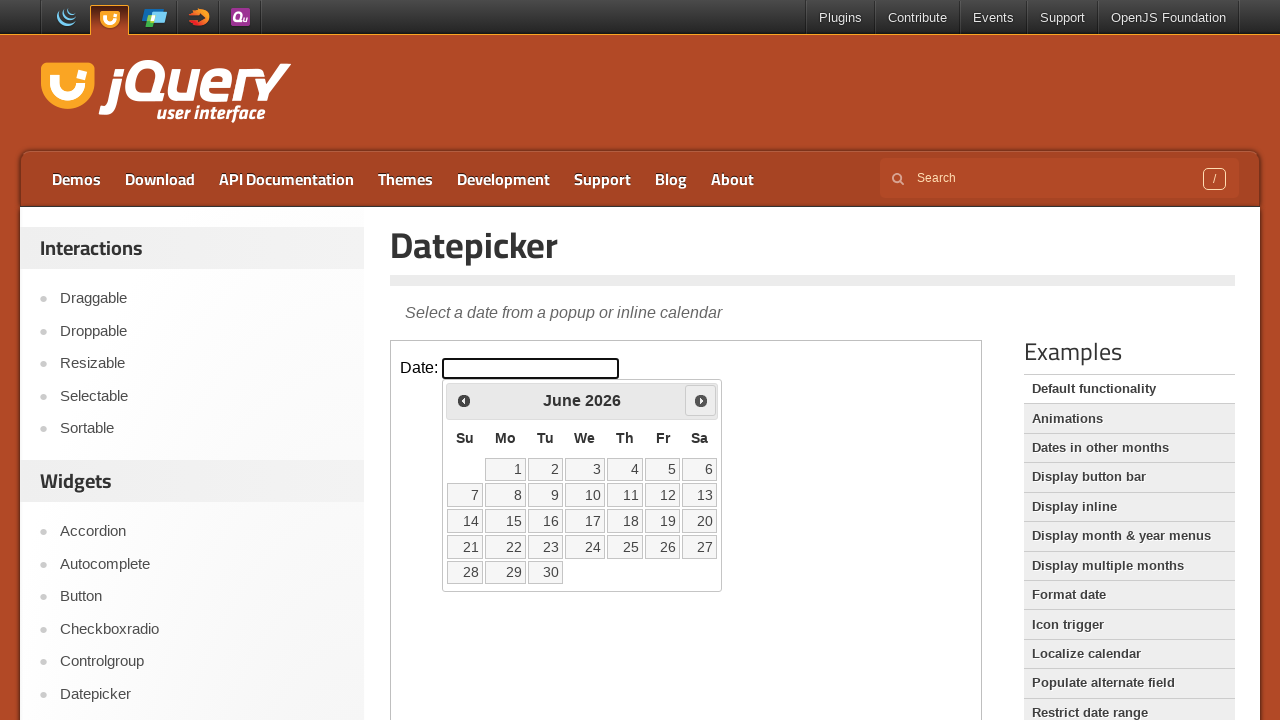

Waited for calendar to update
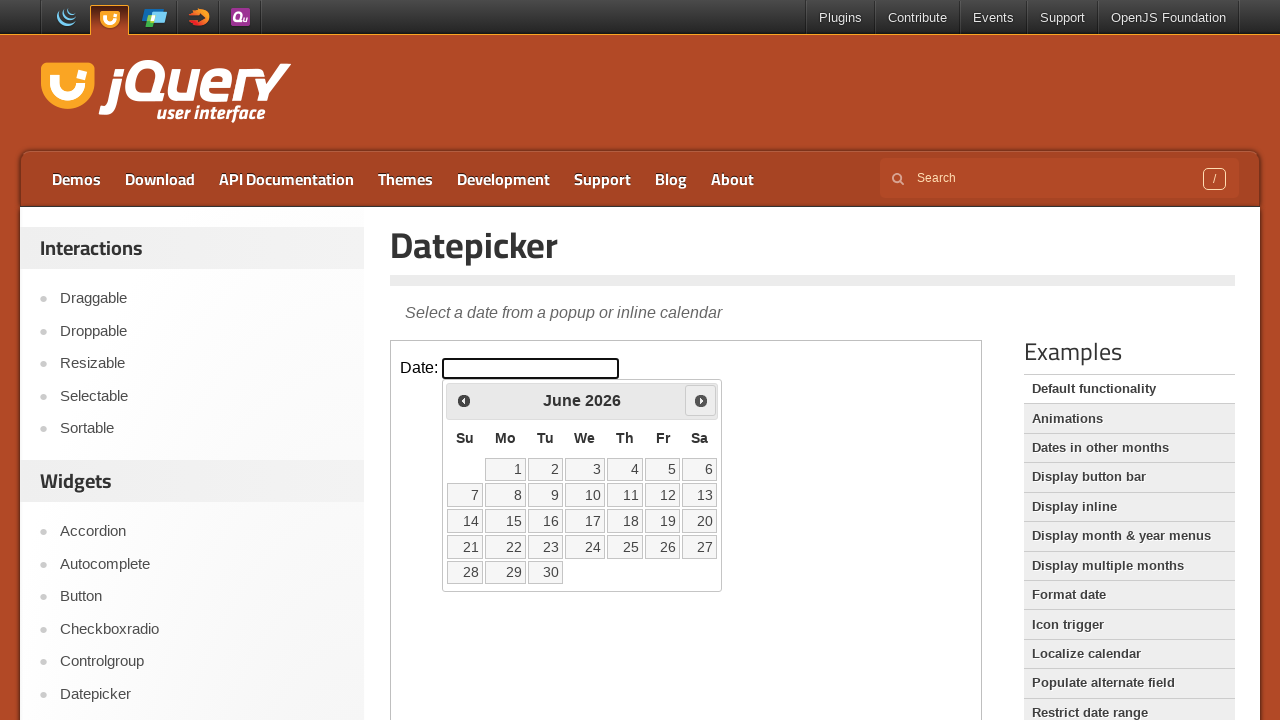

Retrieved current month: June
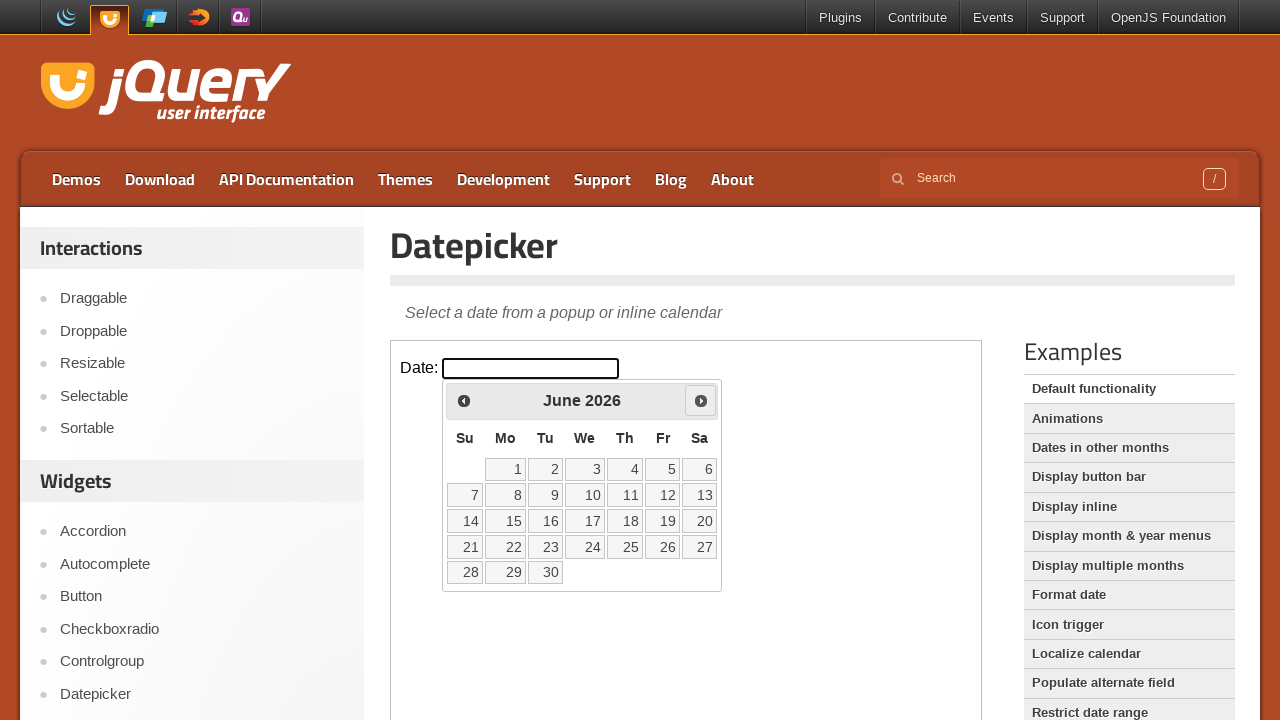

Retrieved current year: 2026
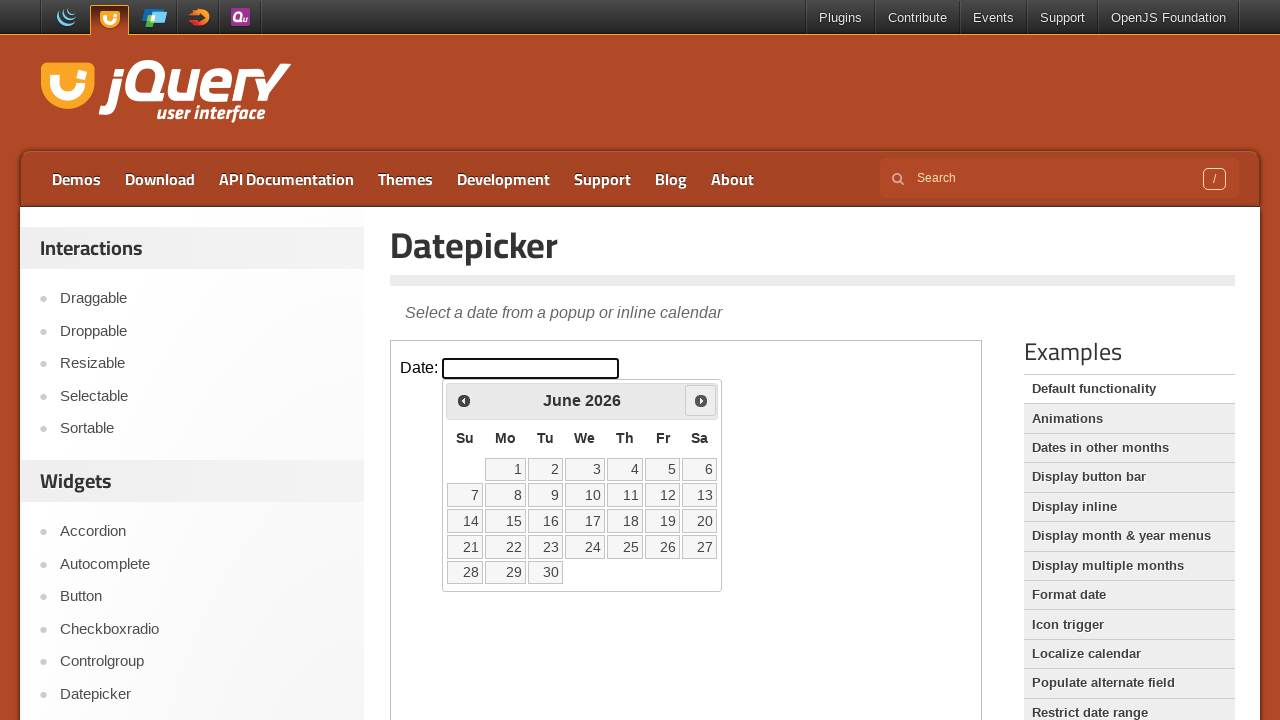

Clicked next month button at (701, 400) on iframe.demo-frame >> internal:control=enter-frame >> span.ui-icon-circle-triangl
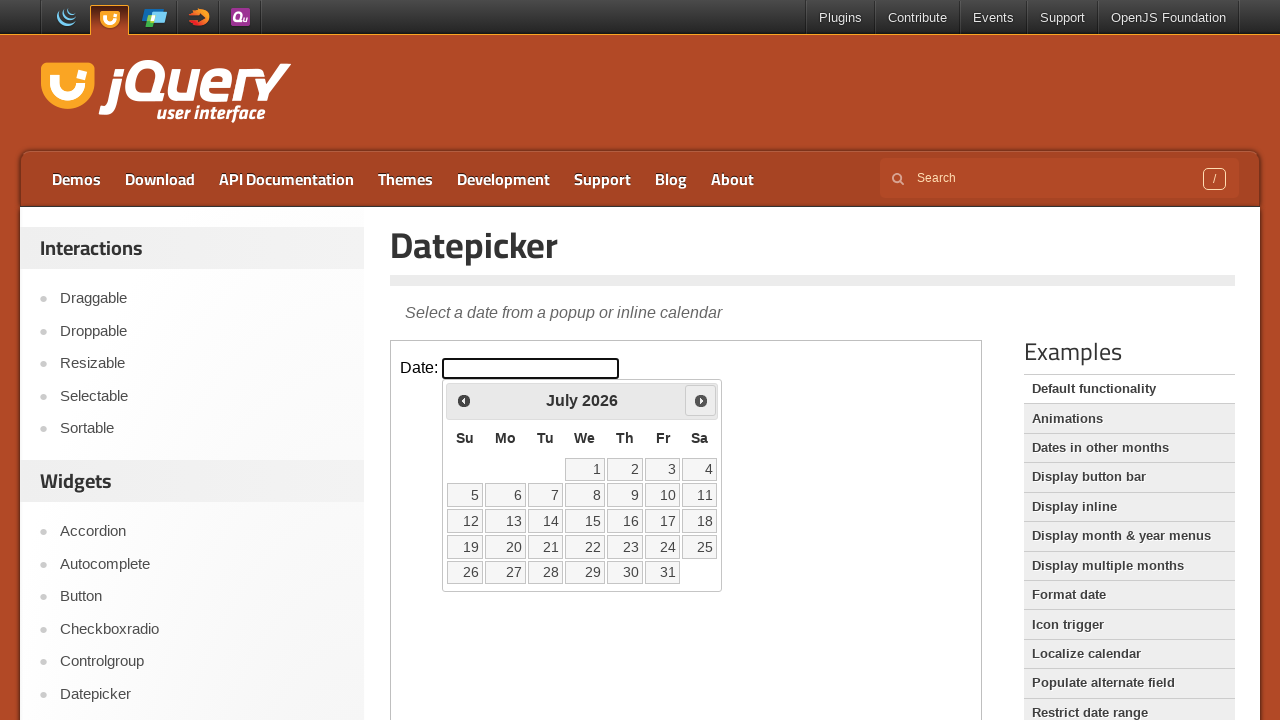

Waited for calendar to update
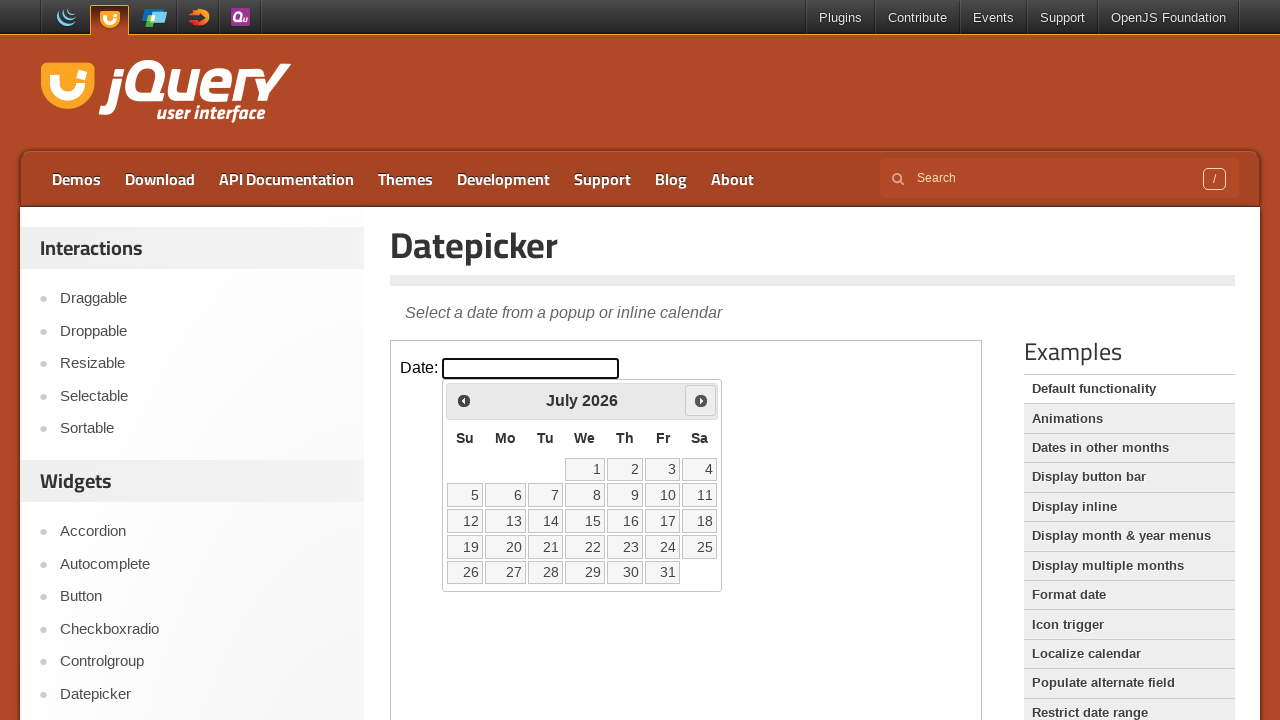

Retrieved current month: July
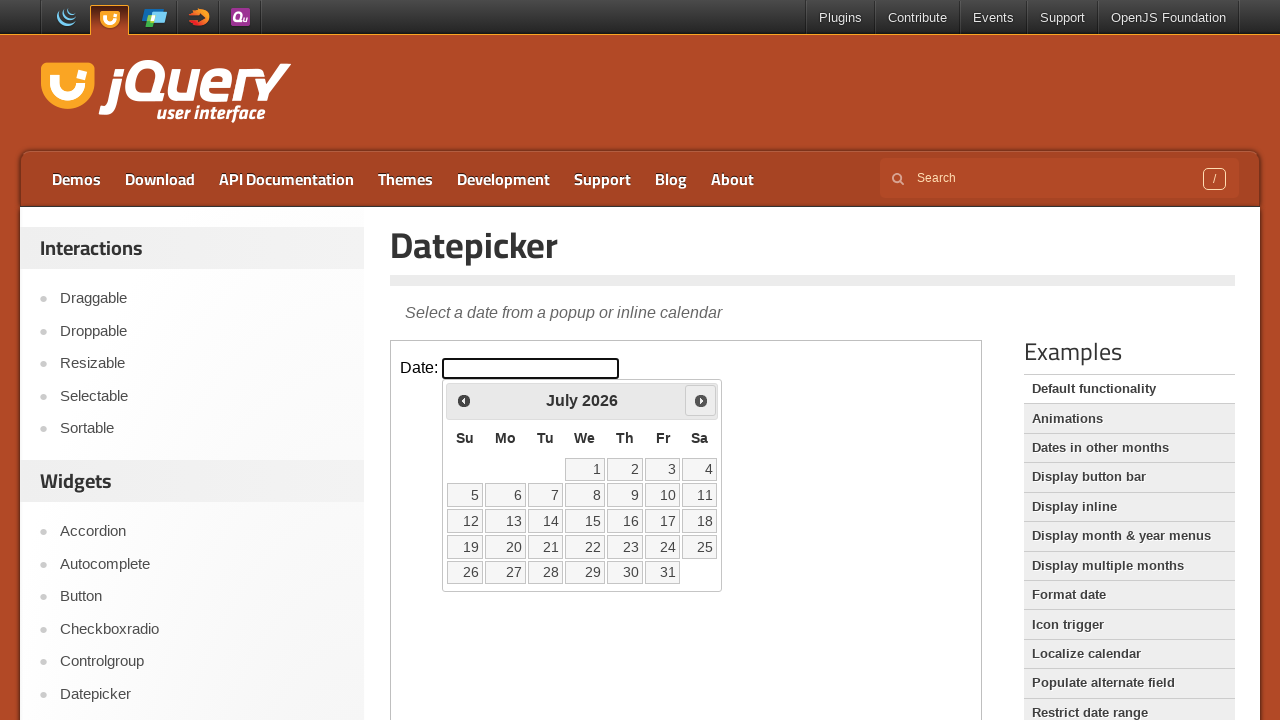

Retrieved current year: 2026
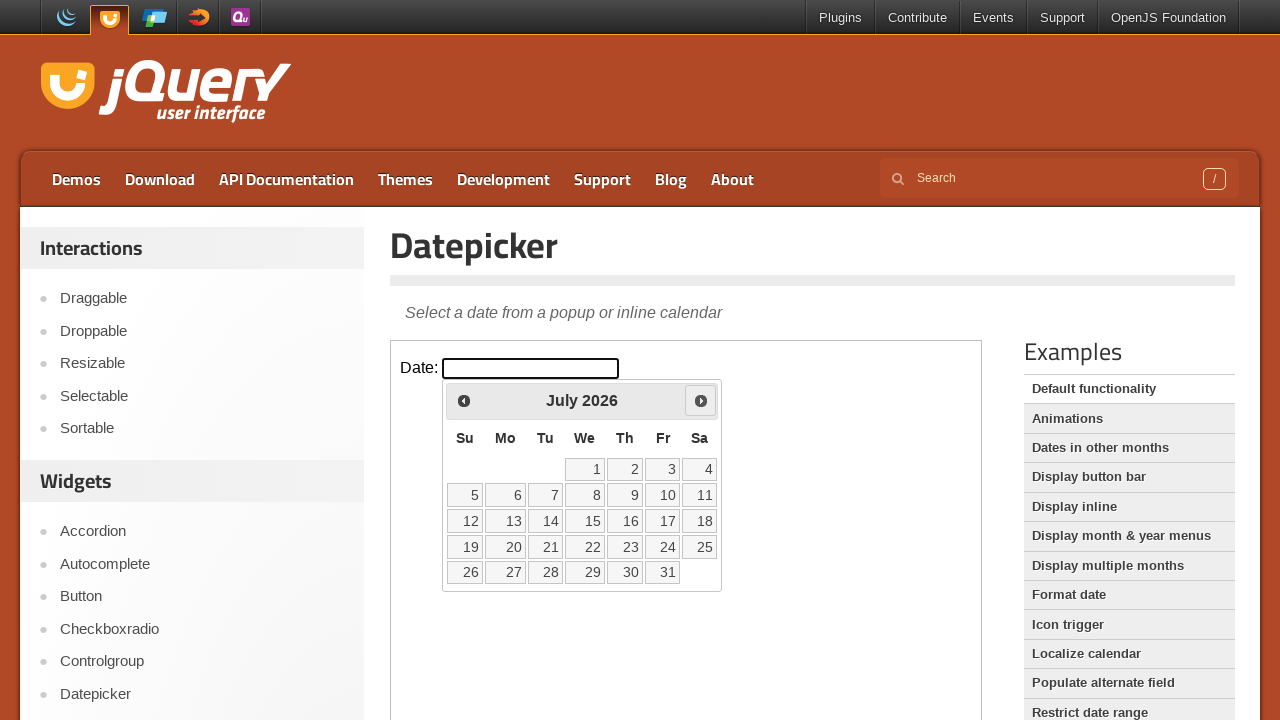

Clicked next month button at (701, 400) on iframe.demo-frame >> internal:control=enter-frame >> span.ui-icon-circle-triangl
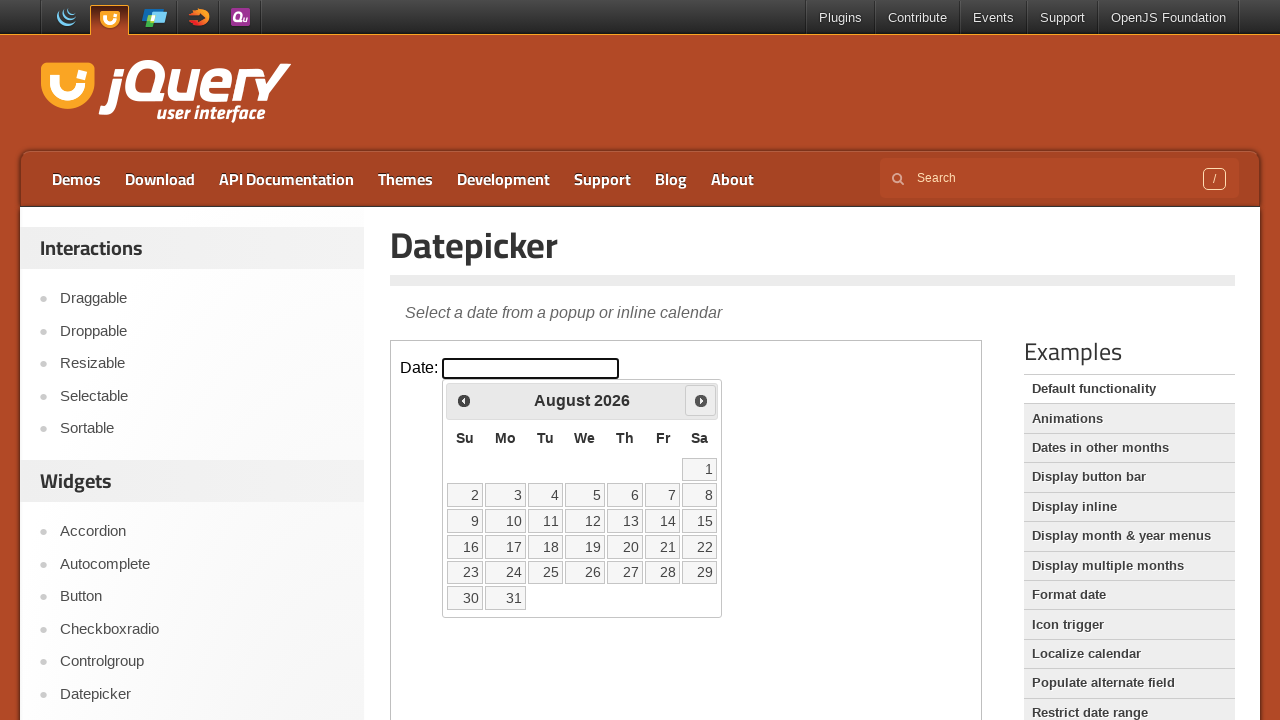

Waited for calendar to update
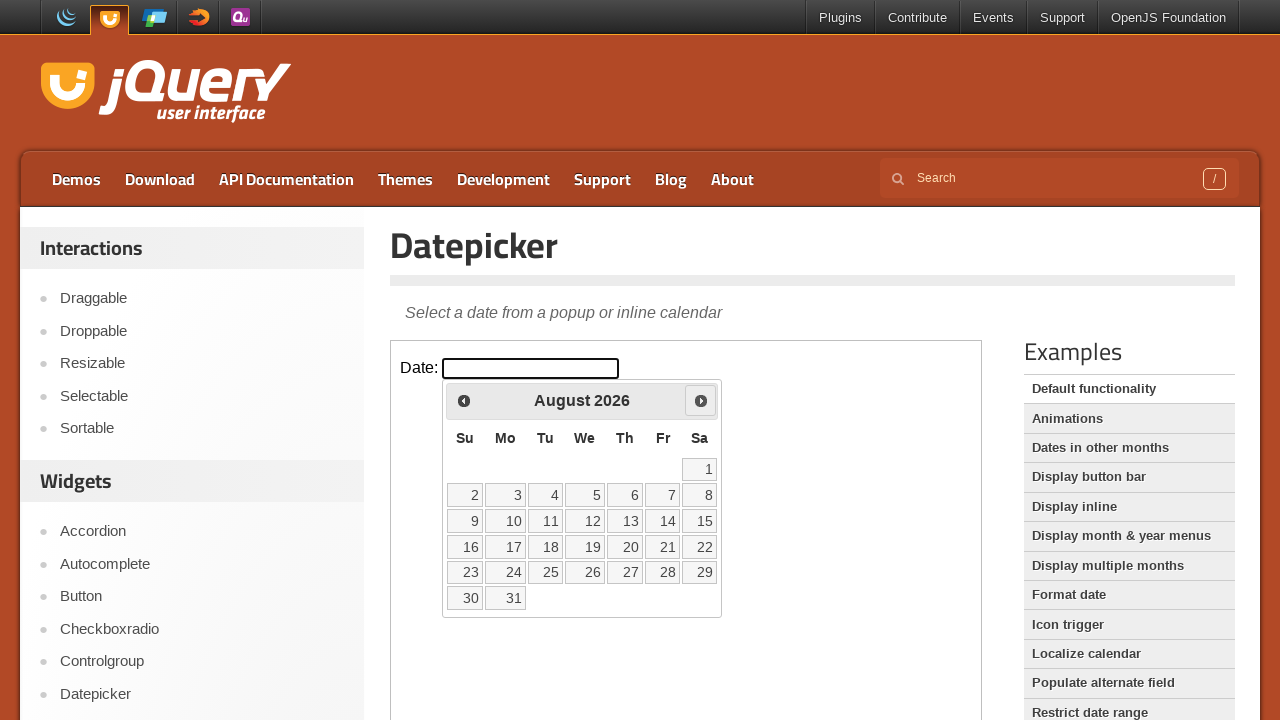

Retrieved current month: August
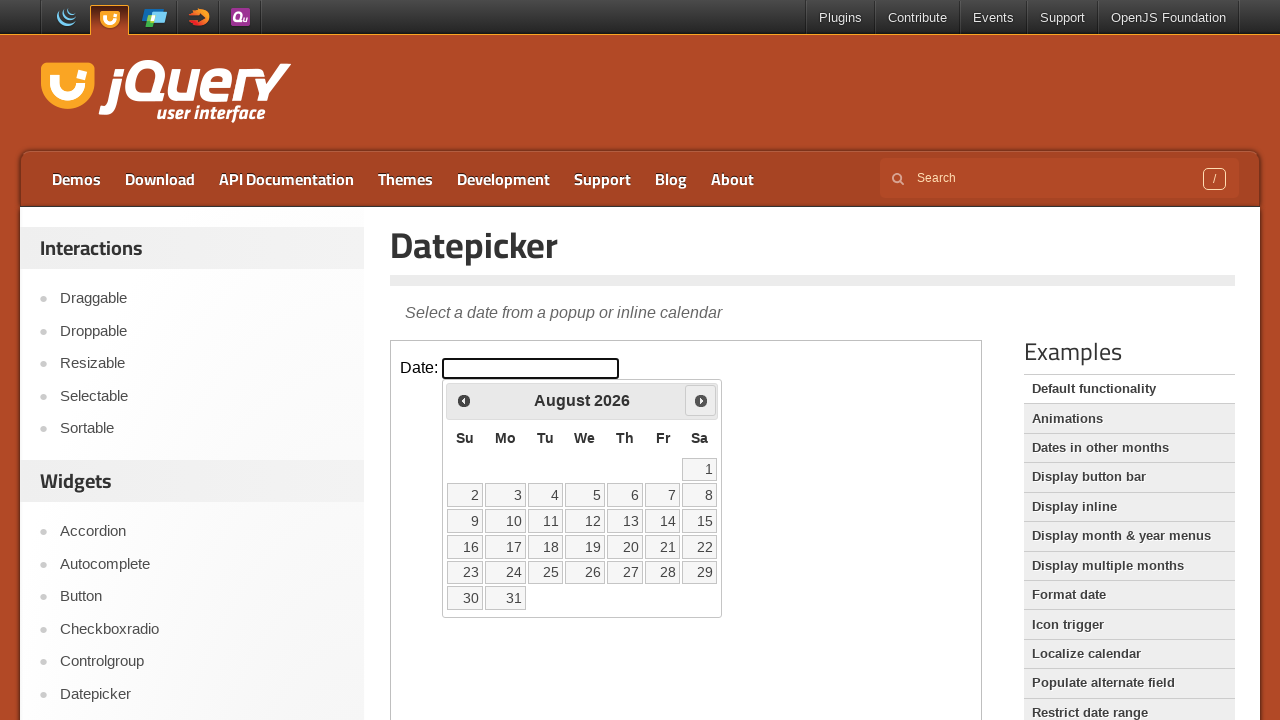

Retrieved current year: 2026
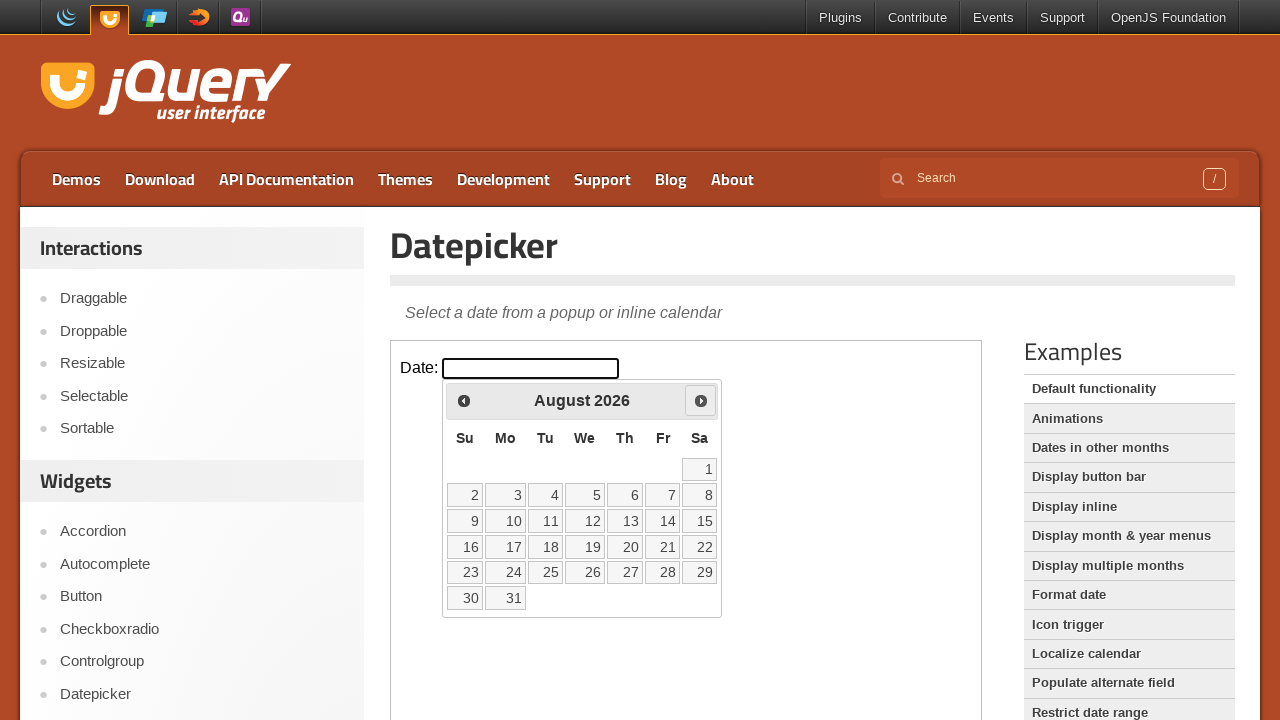

Clicked next month button at (701, 400) on iframe.demo-frame >> internal:control=enter-frame >> span.ui-icon-circle-triangl
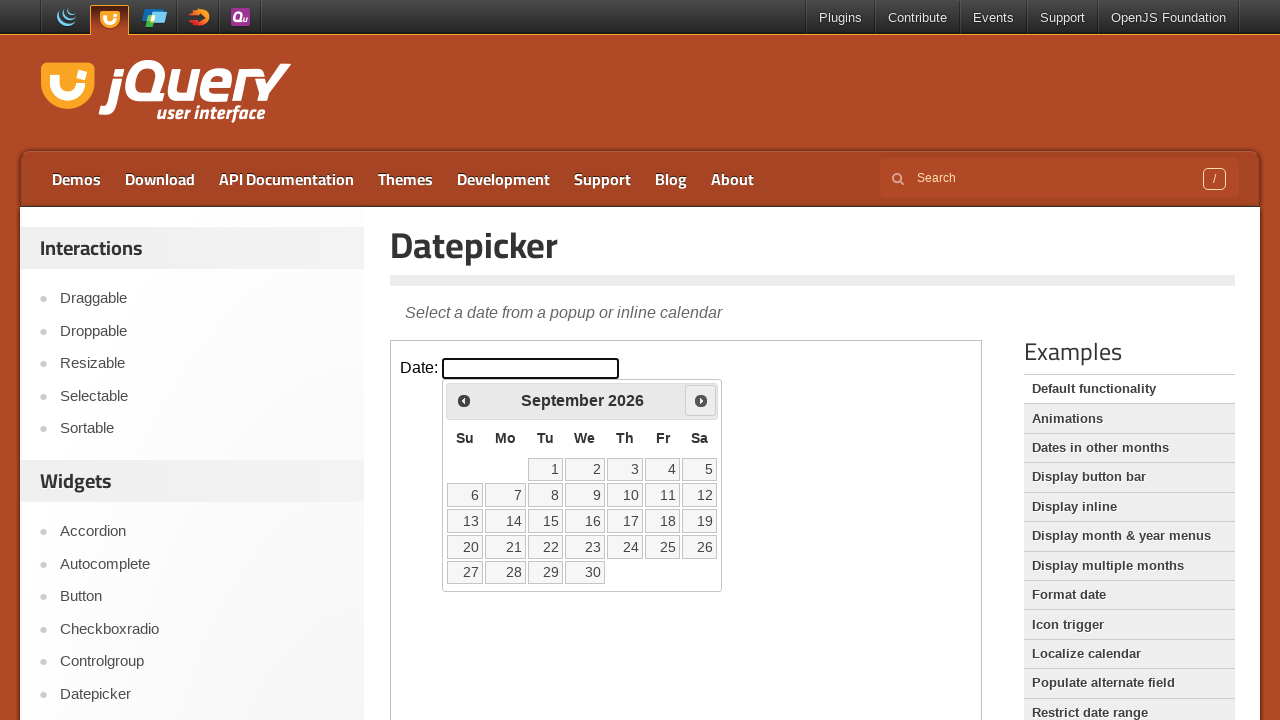

Waited for calendar to update
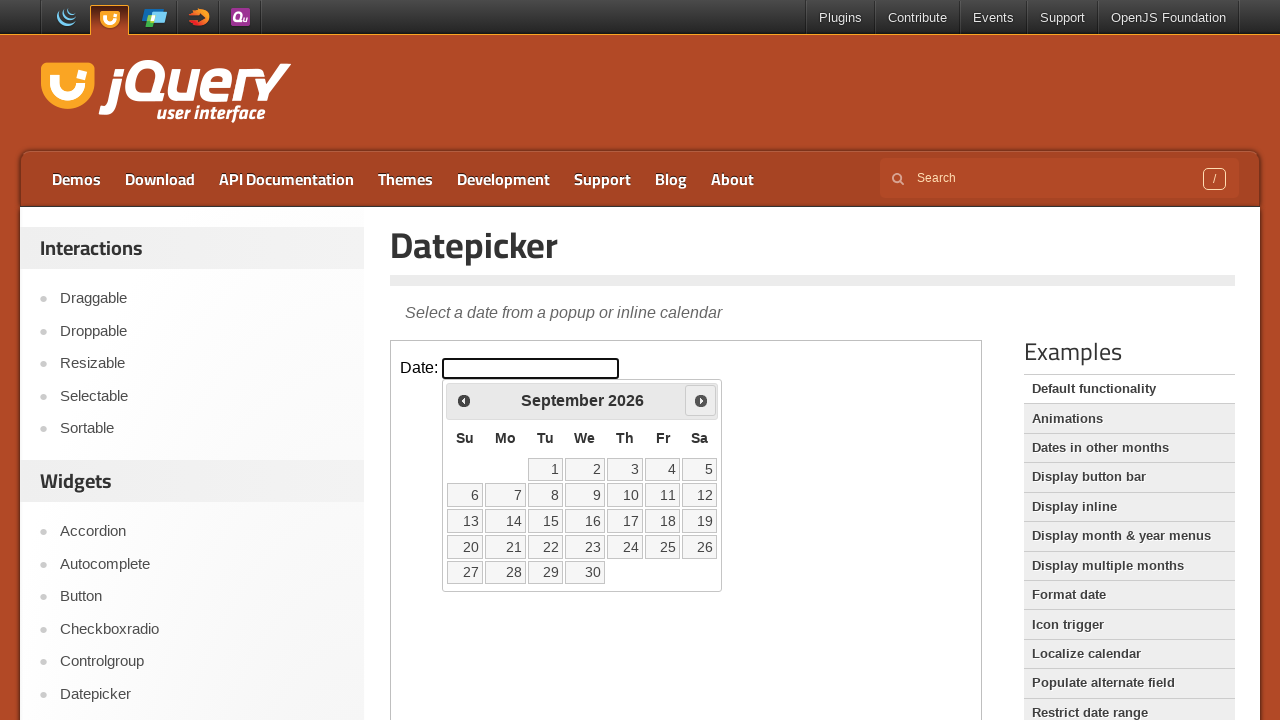

Retrieved current month: September
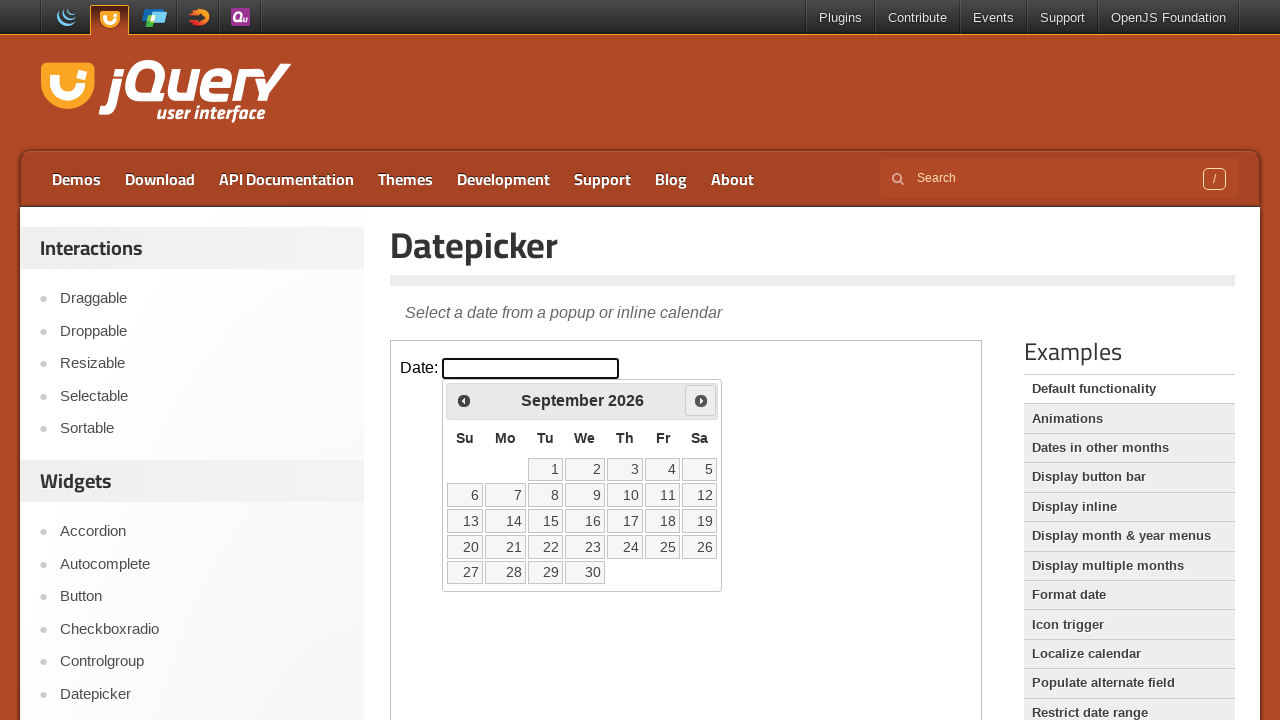

Retrieved current year: 2026
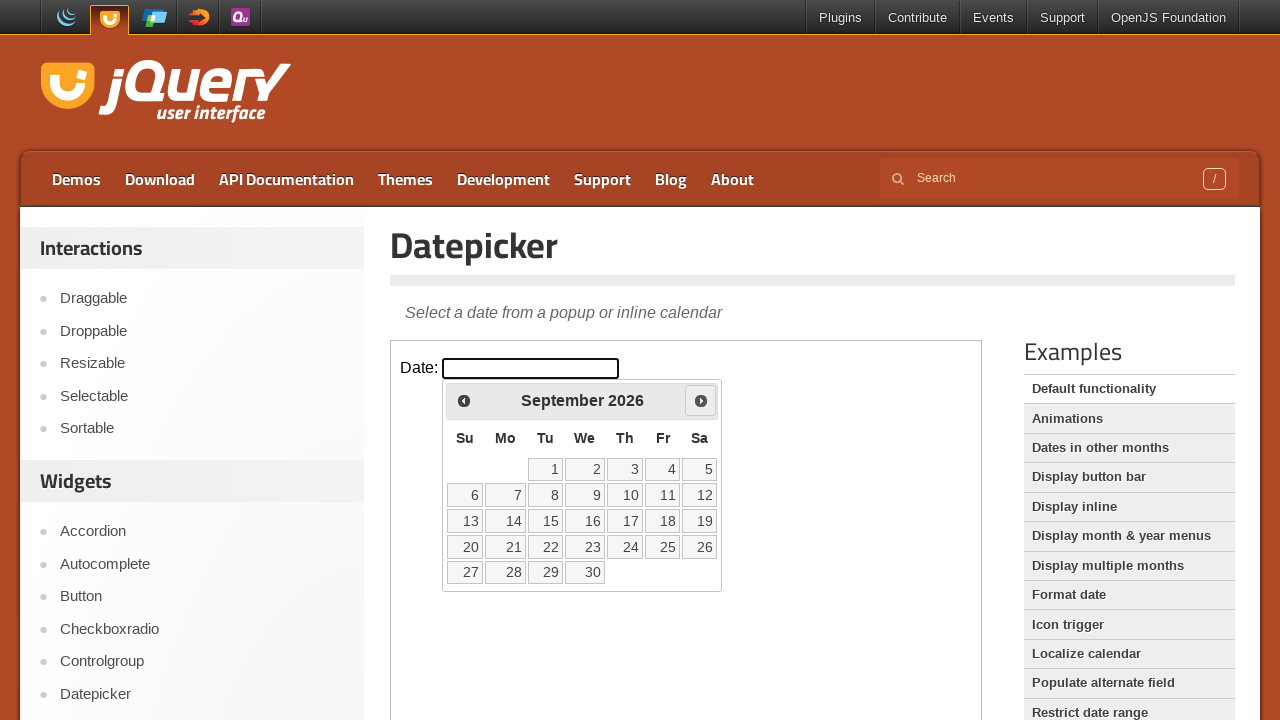

Clicked next month button at (701, 400) on iframe.demo-frame >> internal:control=enter-frame >> span.ui-icon-circle-triangl
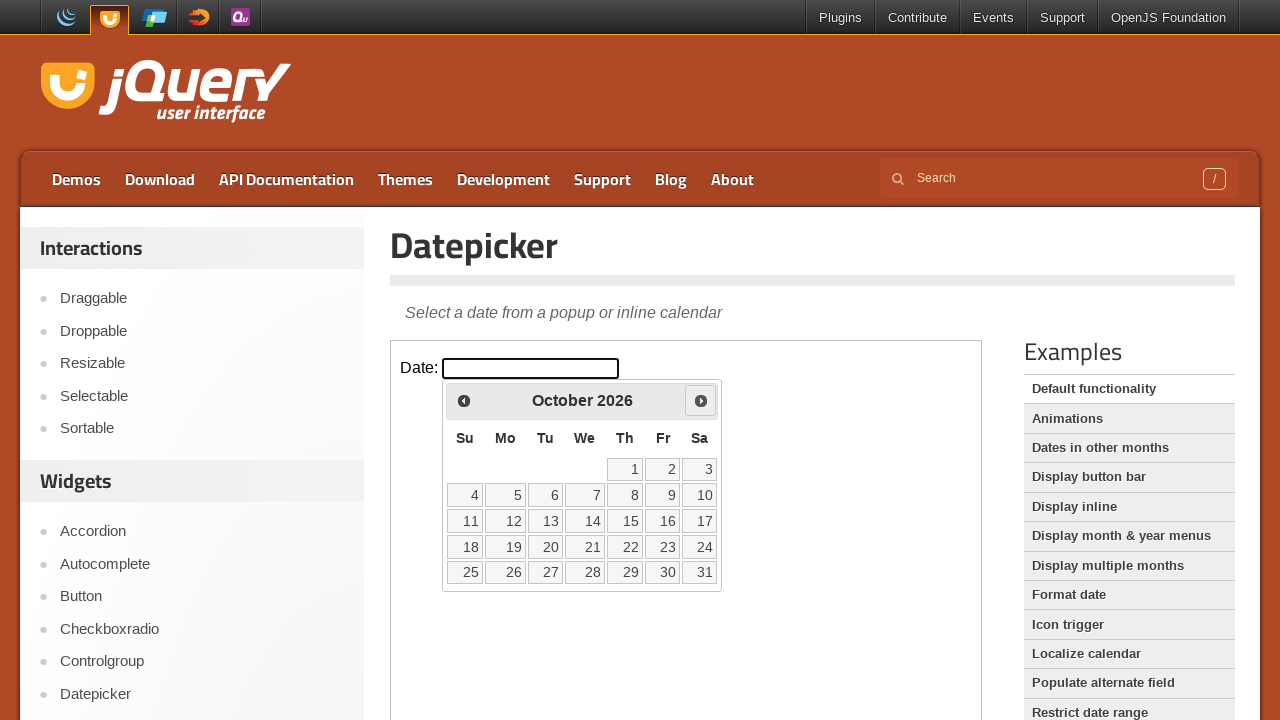

Waited for calendar to update
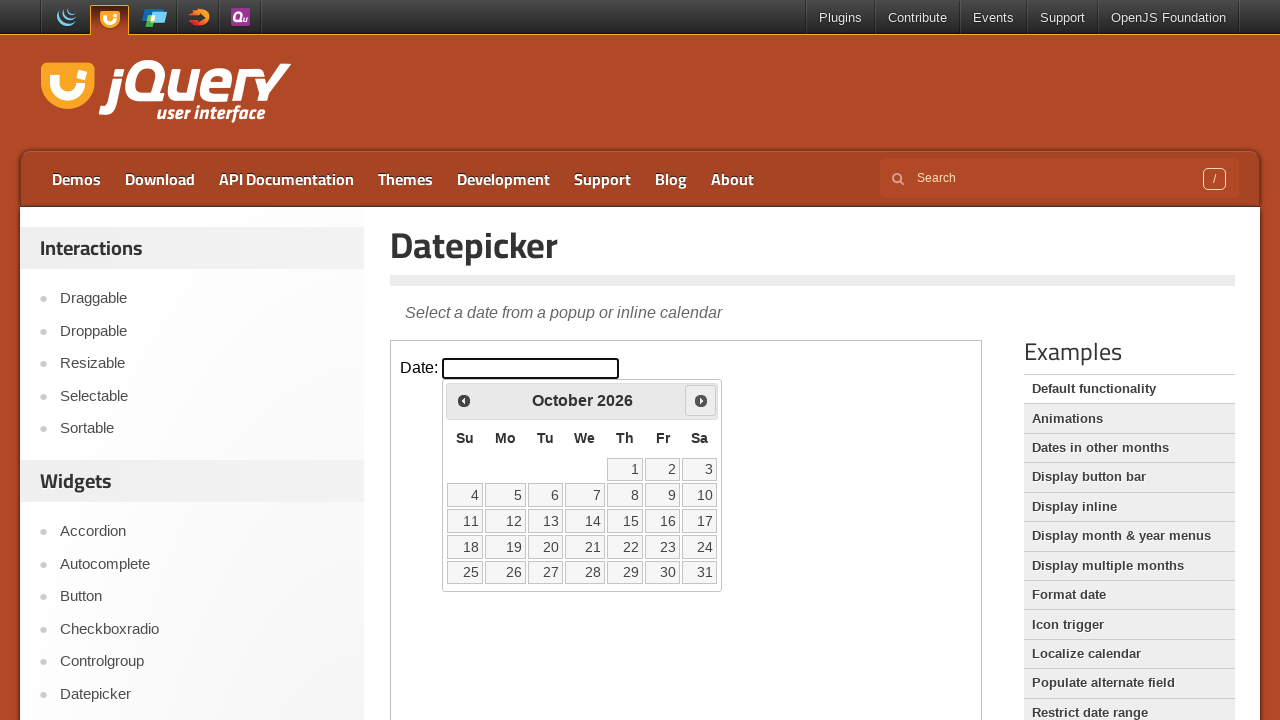

Retrieved current month: October
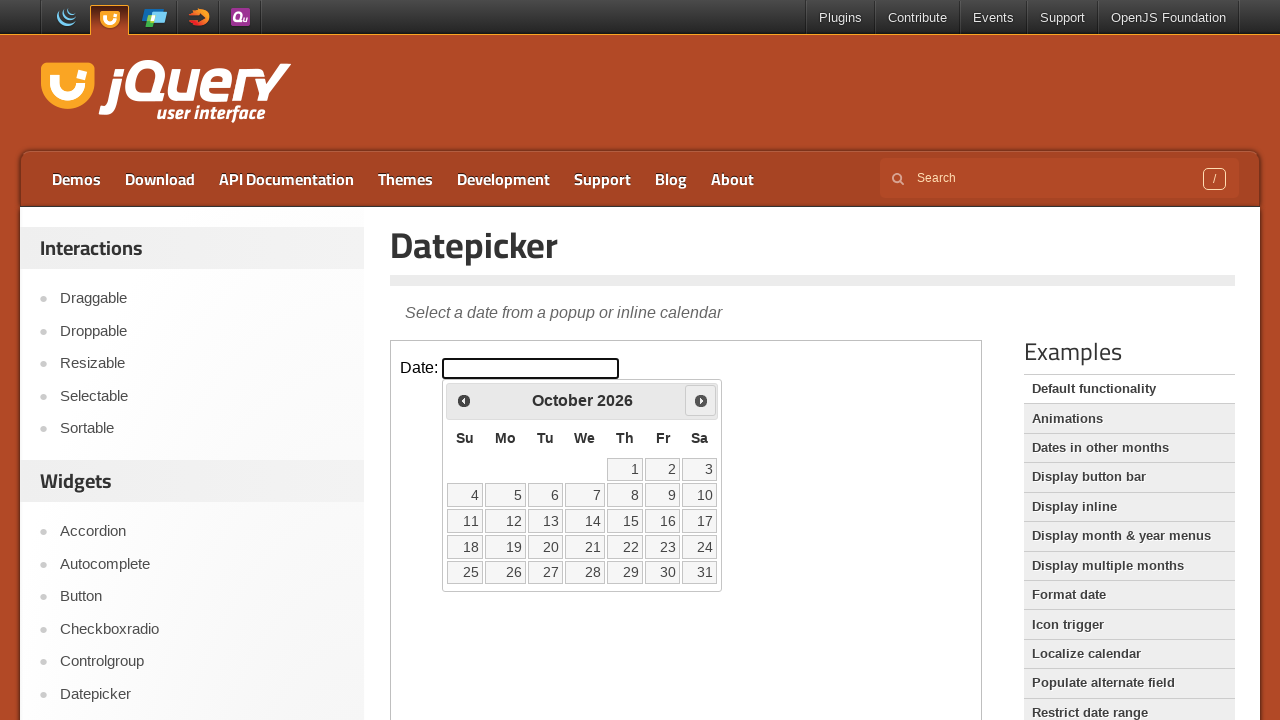

Retrieved current year: 2026
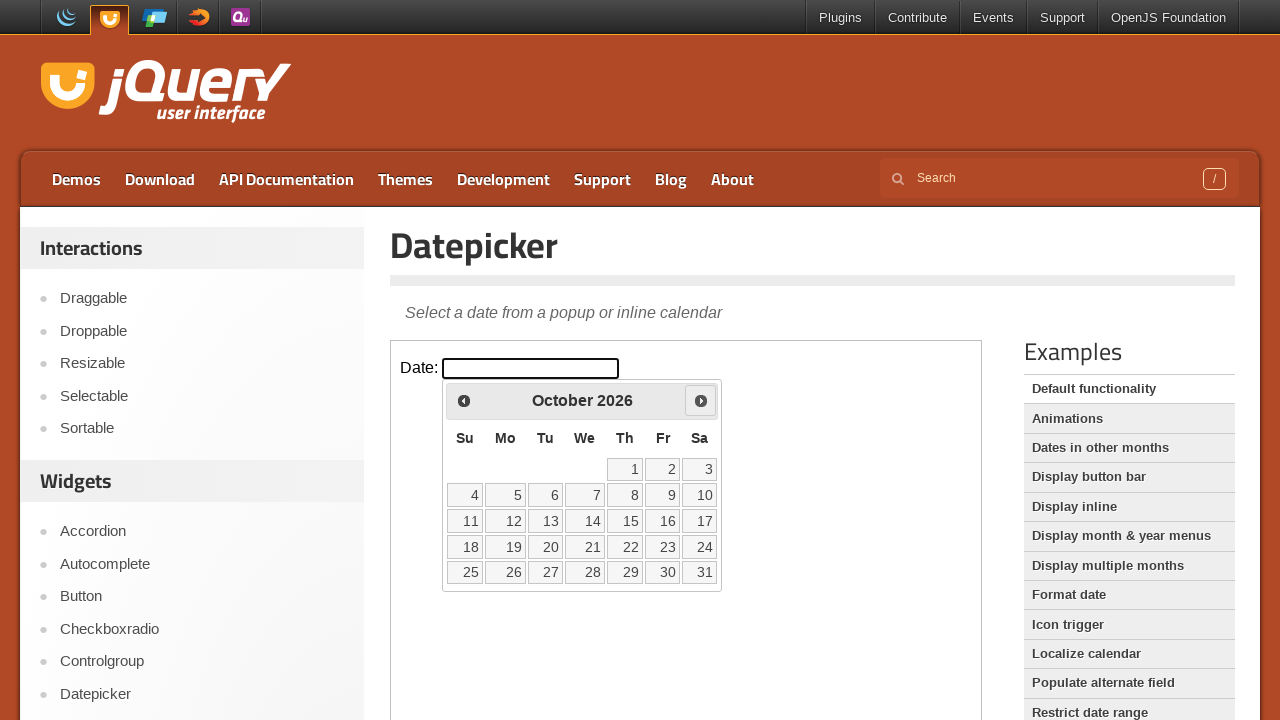

Clicked next month button at (701, 400) on iframe.demo-frame >> internal:control=enter-frame >> span.ui-icon-circle-triangl
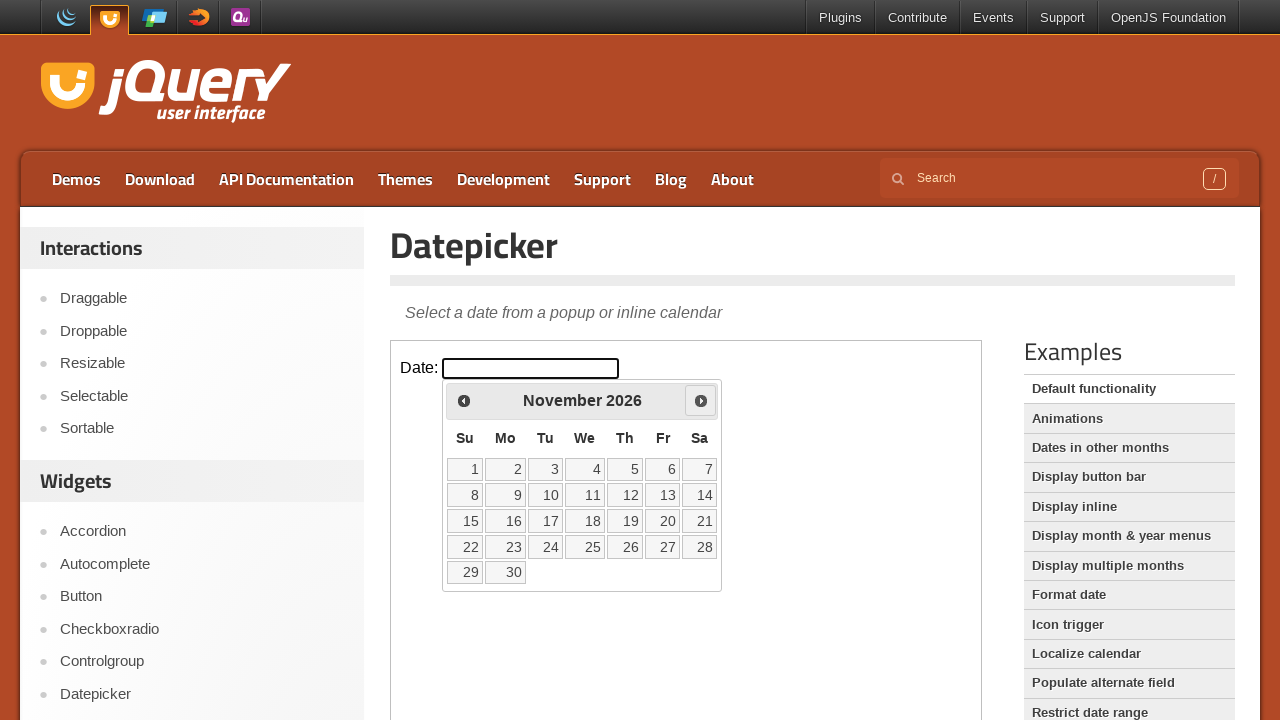

Waited for calendar to update
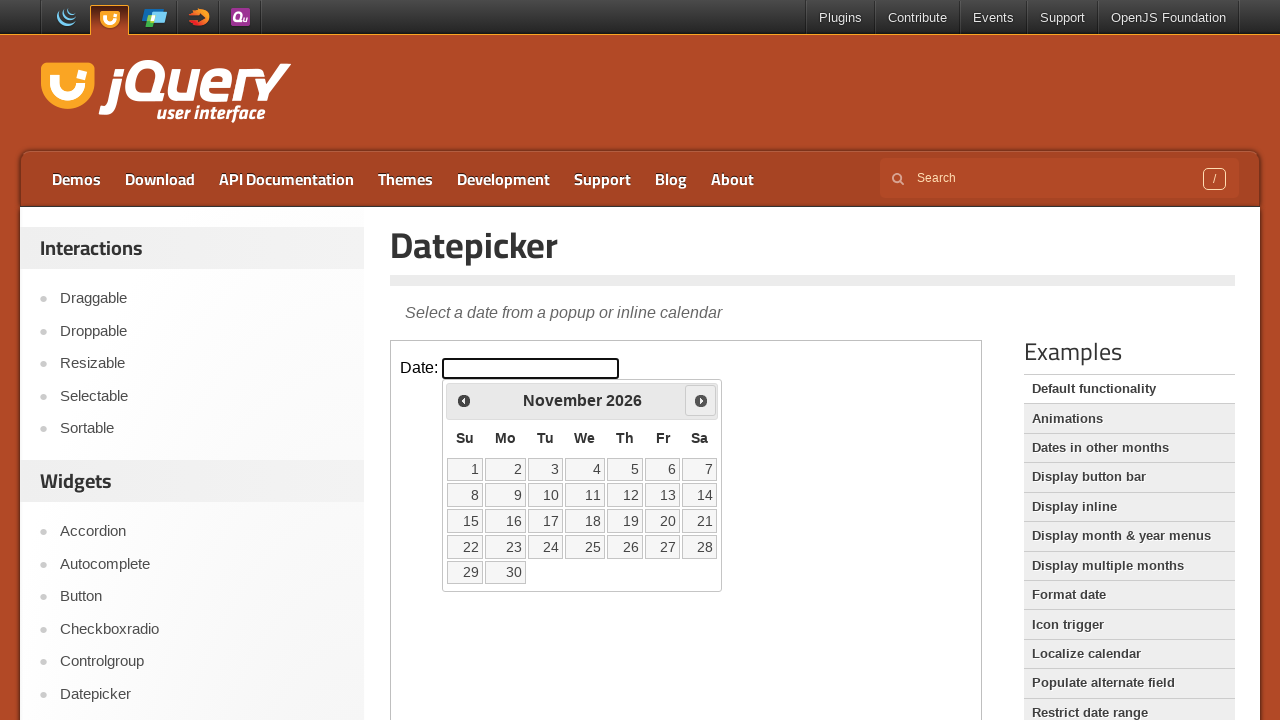

Retrieved current month: November
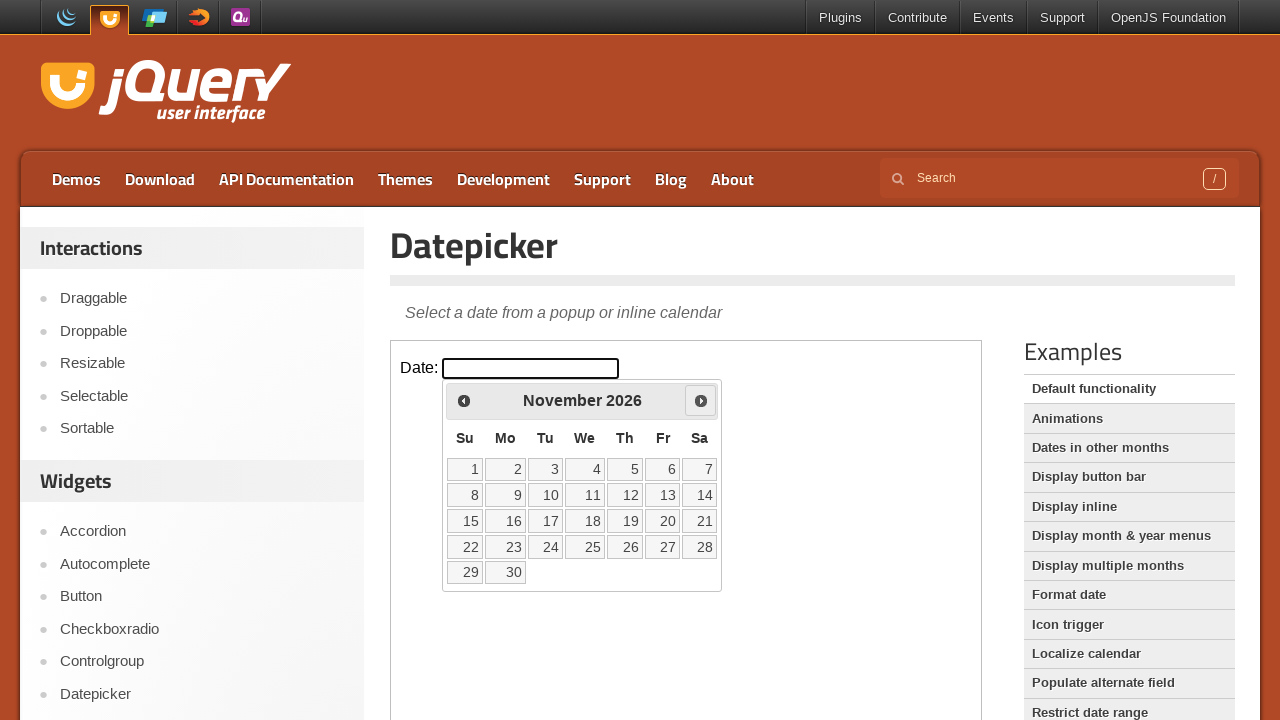

Retrieved current year: 2026
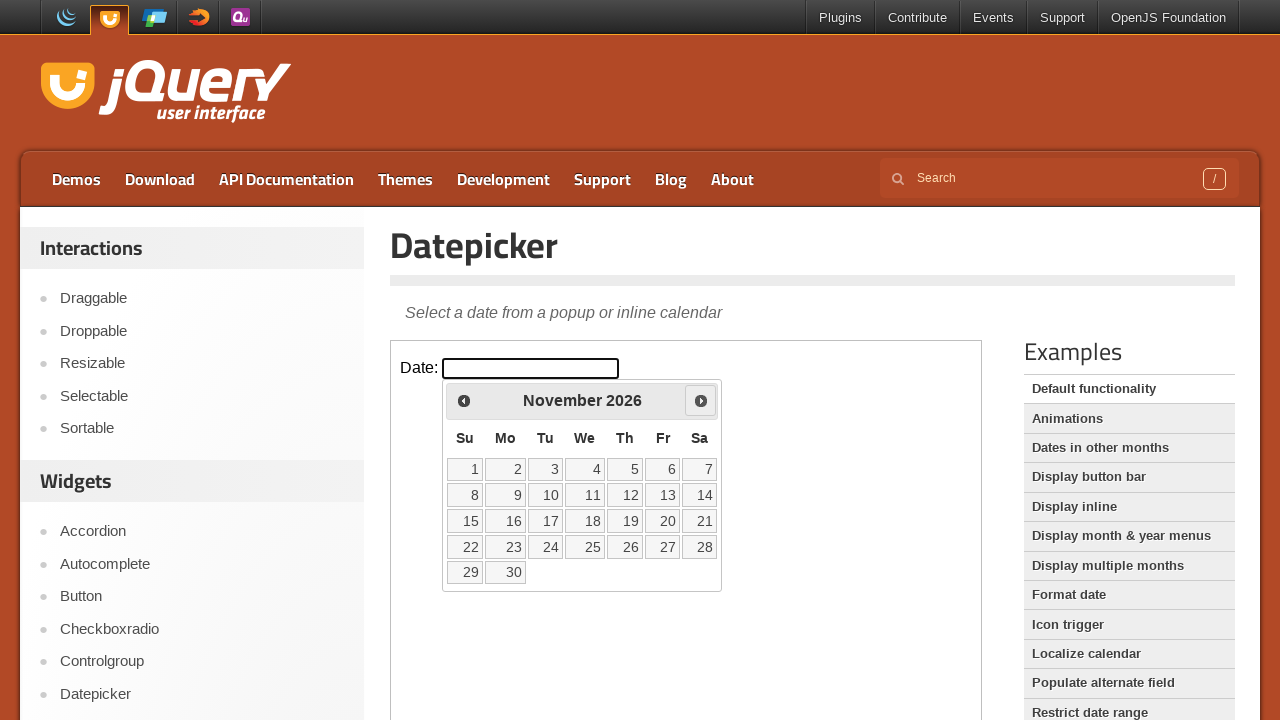

Clicked next month button at (701, 400) on iframe.demo-frame >> internal:control=enter-frame >> span.ui-icon-circle-triangl
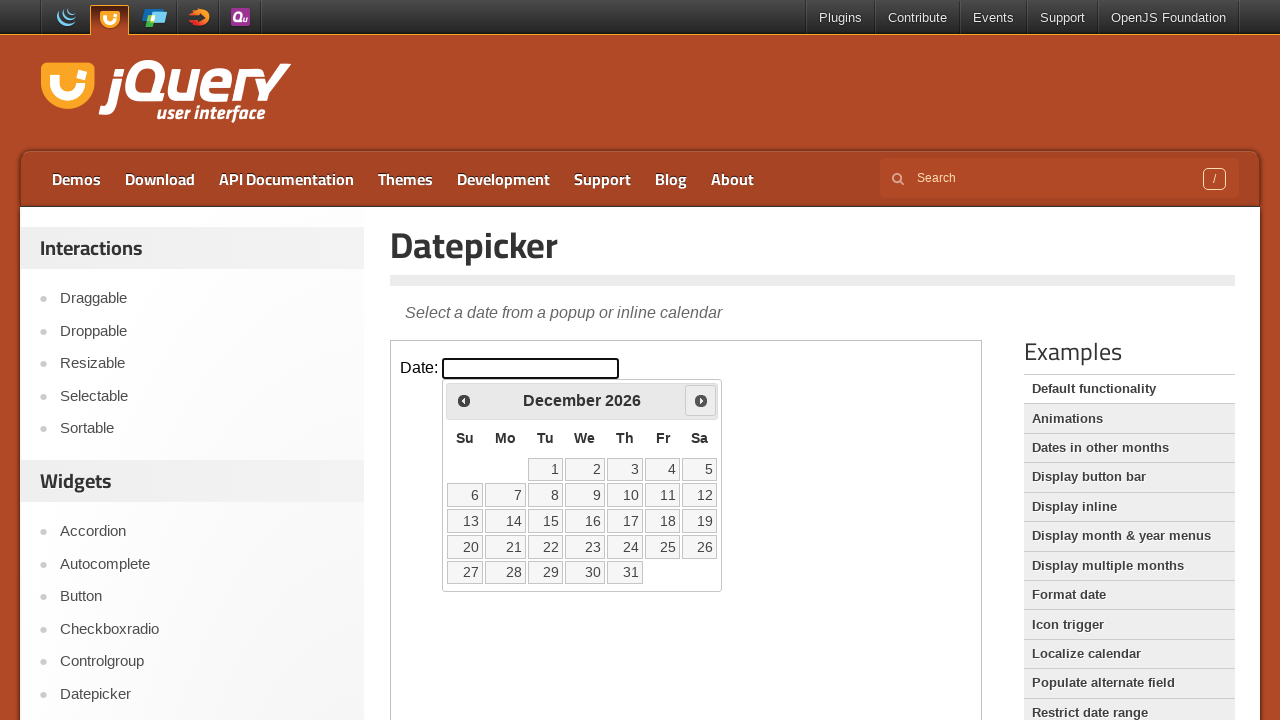

Waited for calendar to update
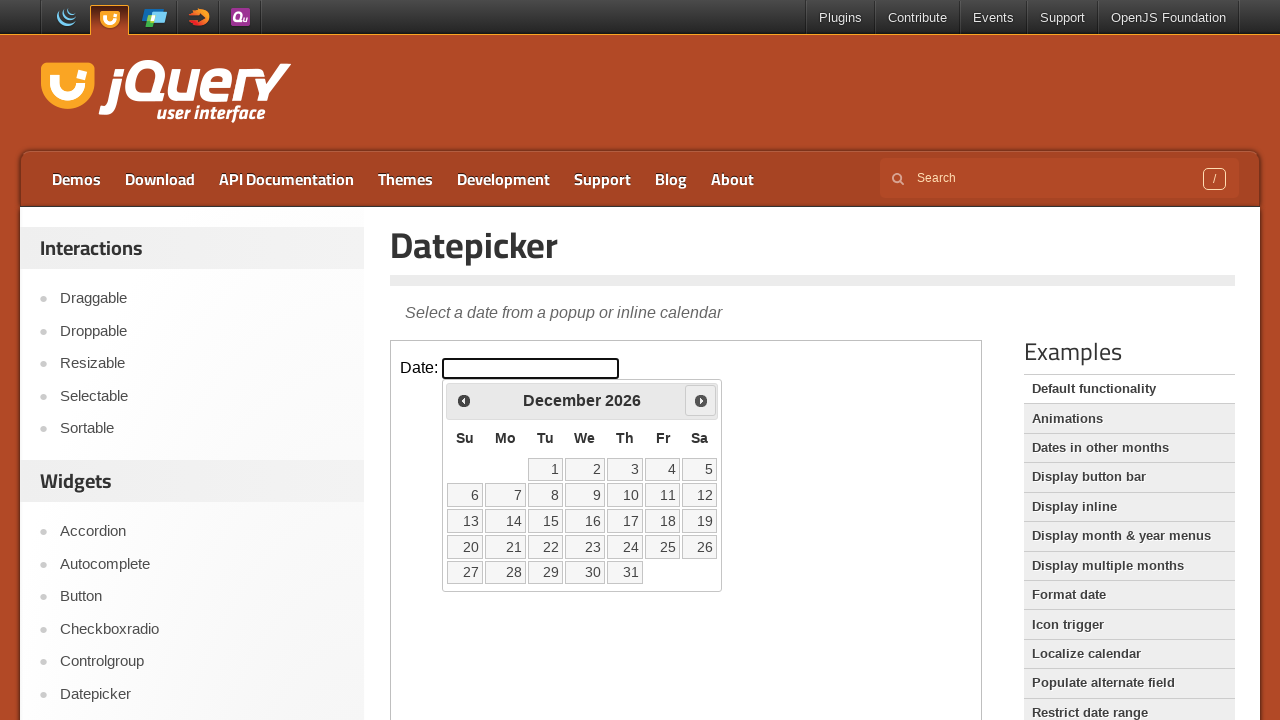

Retrieved current month: December
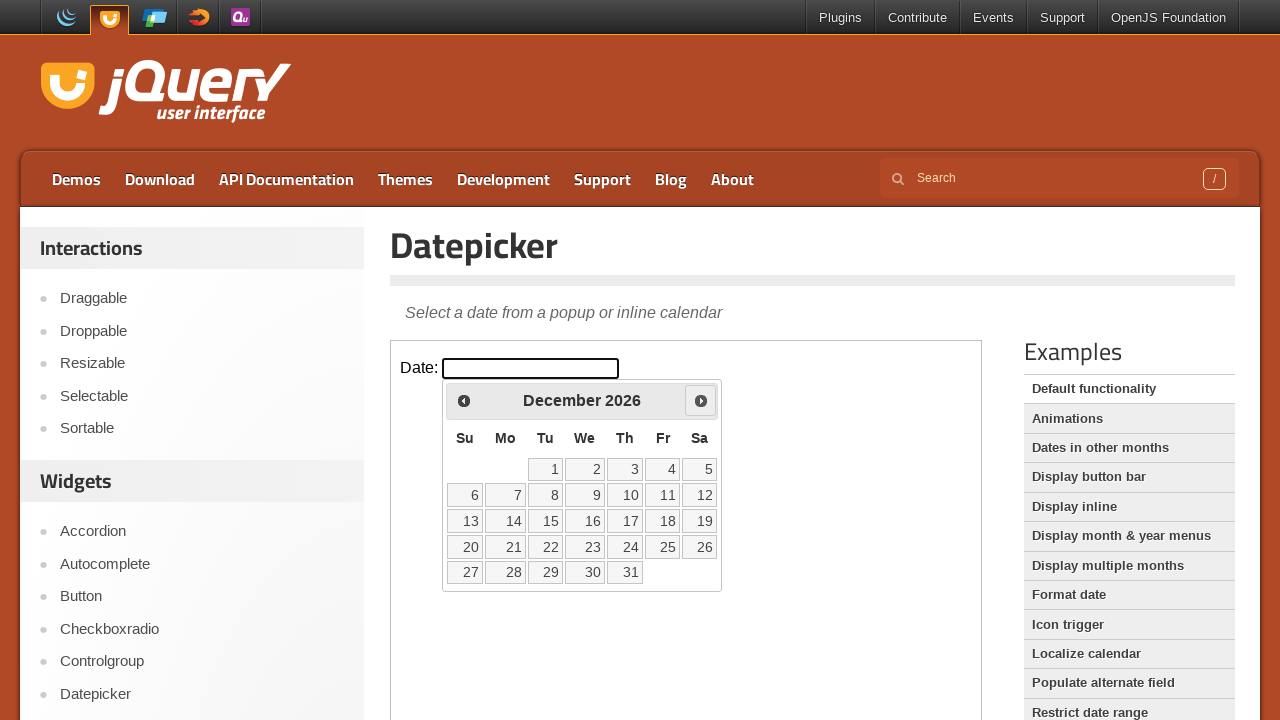

Retrieved current year: 2026
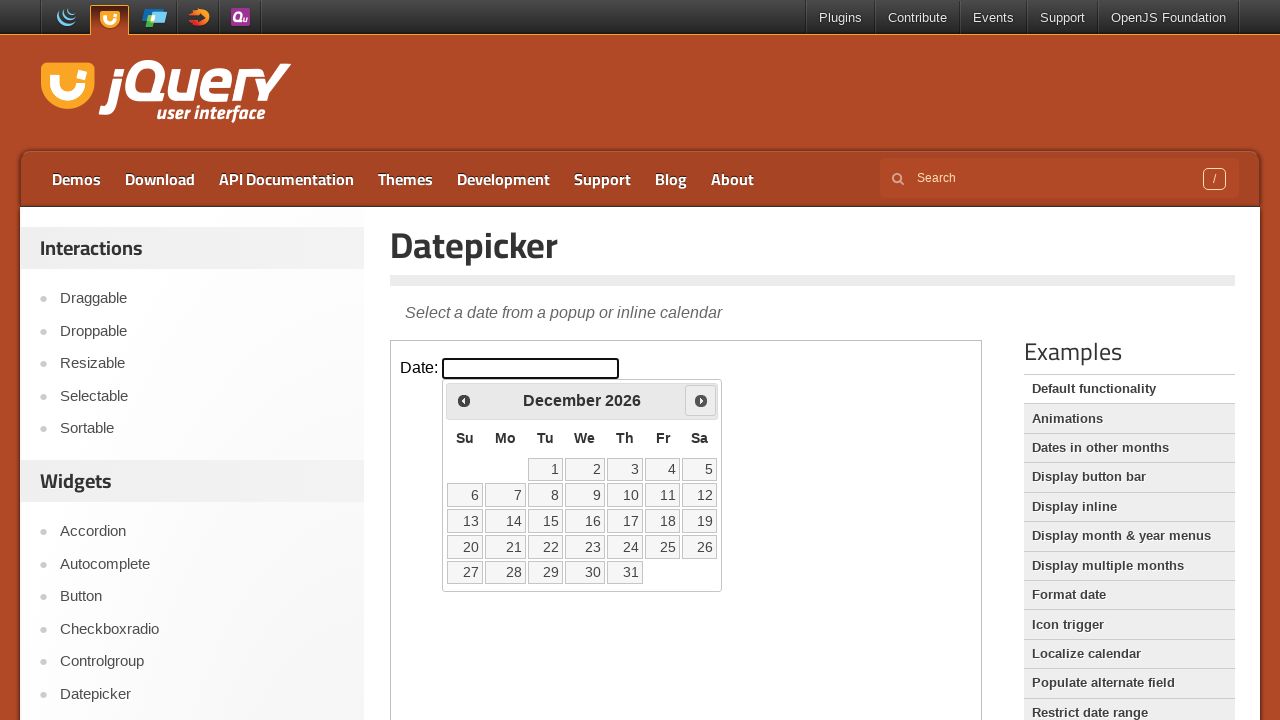

Clicked next month button at (701, 400) on iframe.demo-frame >> internal:control=enter-frame >> span.ui-icon-circle-triangl
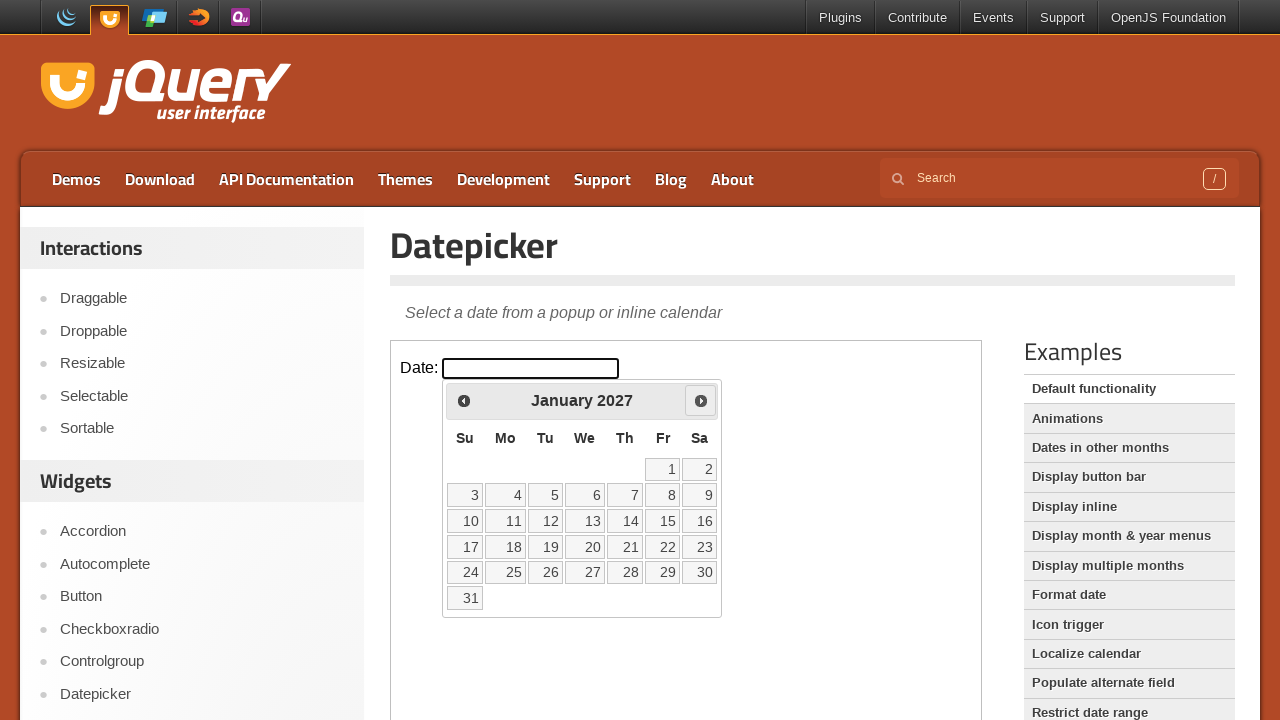

Waited for calendar to update
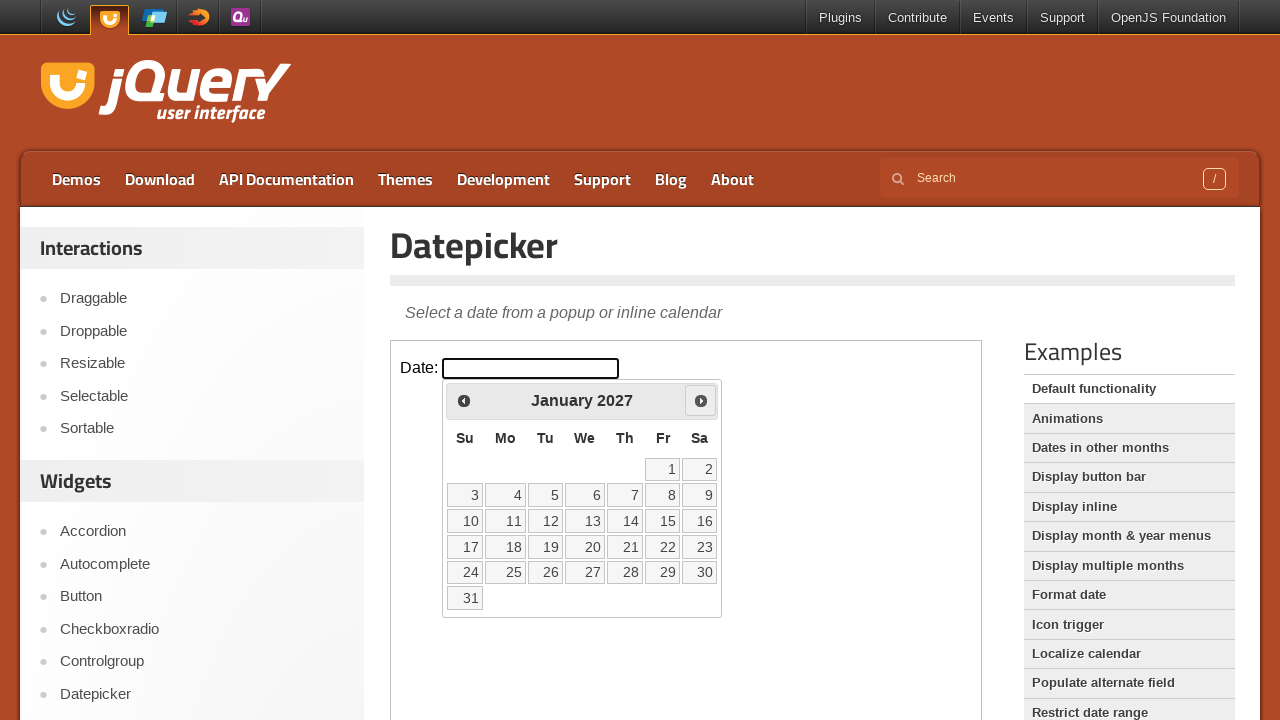

Retrieved current month: January
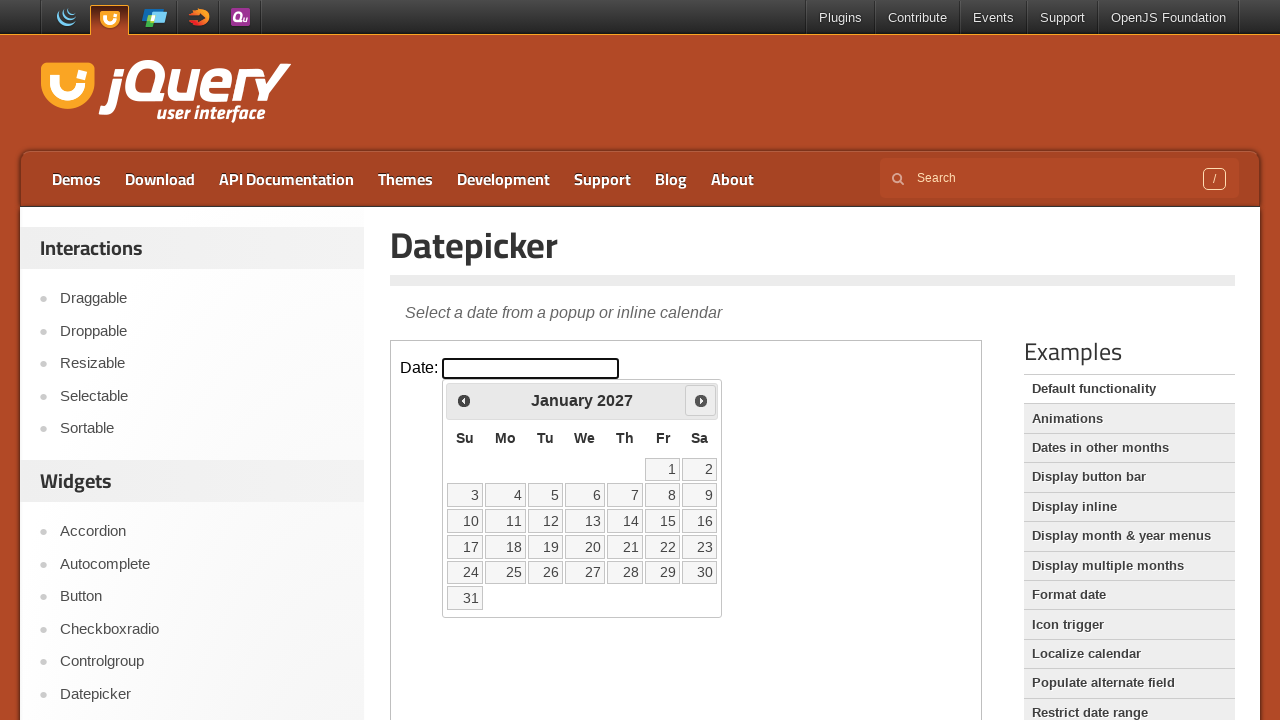

Retrieved current year: 2027
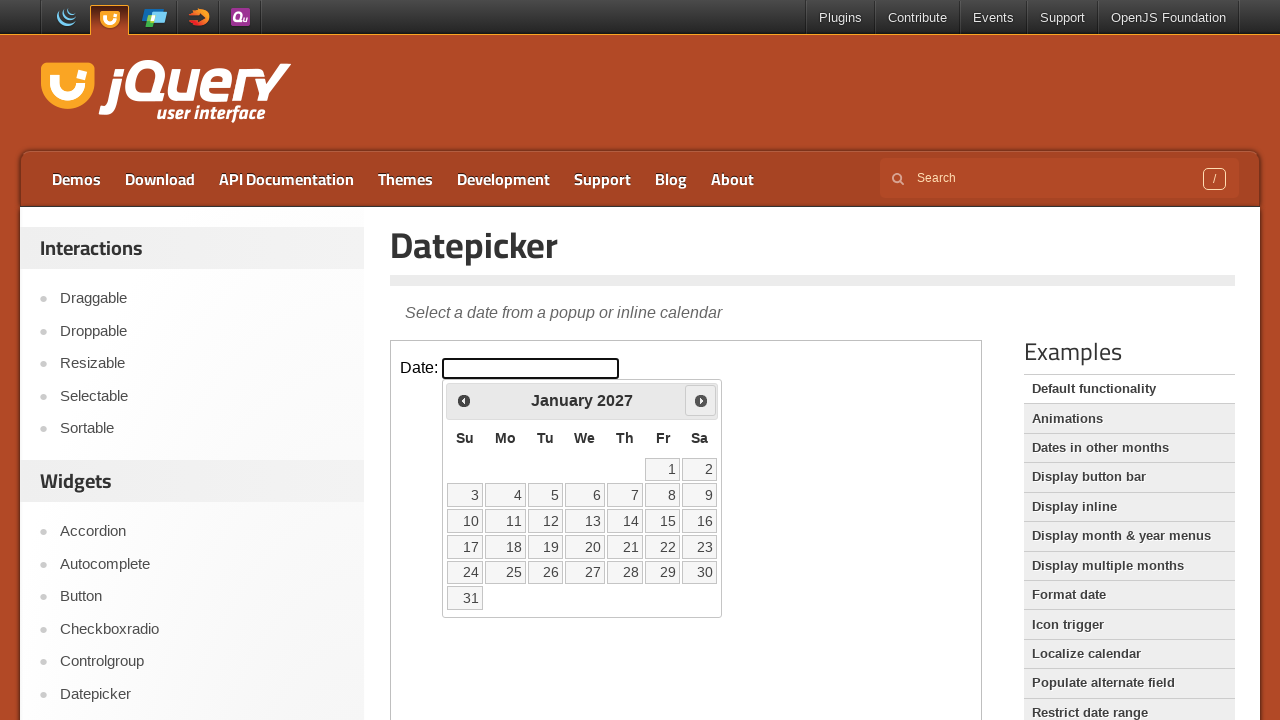

Clicked next month button at (701, 400) on iframe.demo-frame >> internal:control=enter-frame >> span.ui-icon-circle-triangl
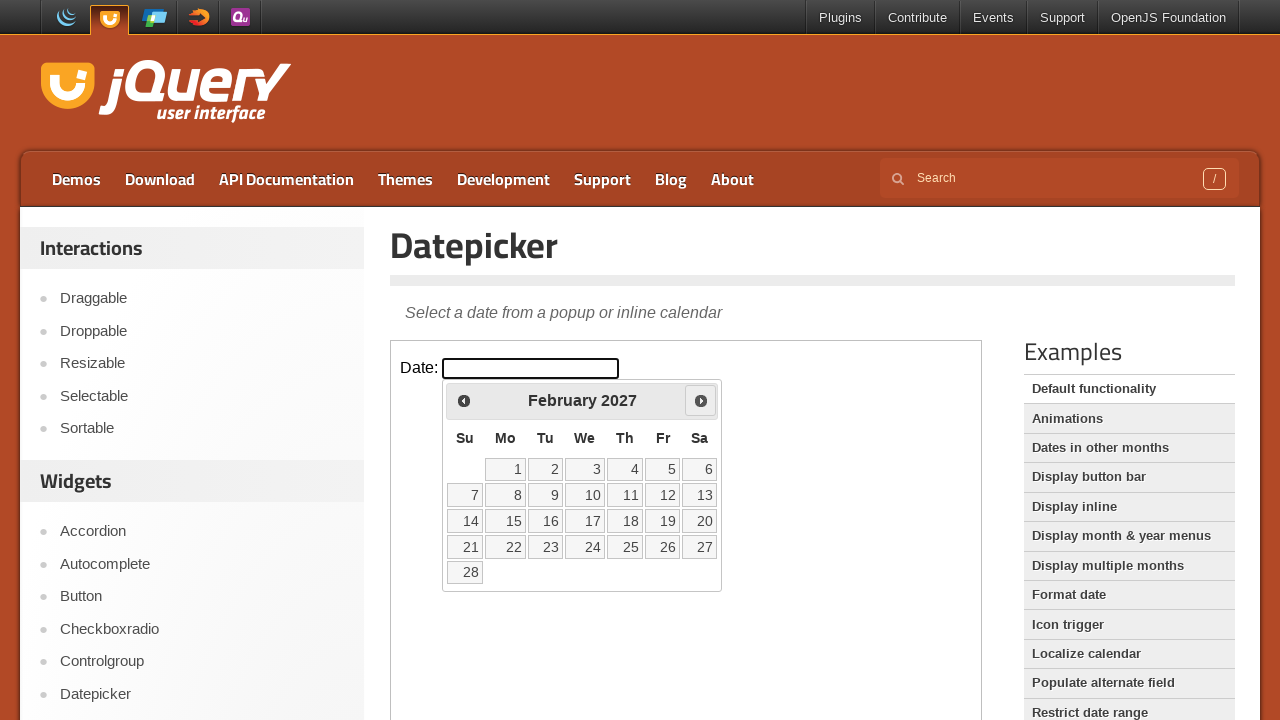

Waited for calendar to update
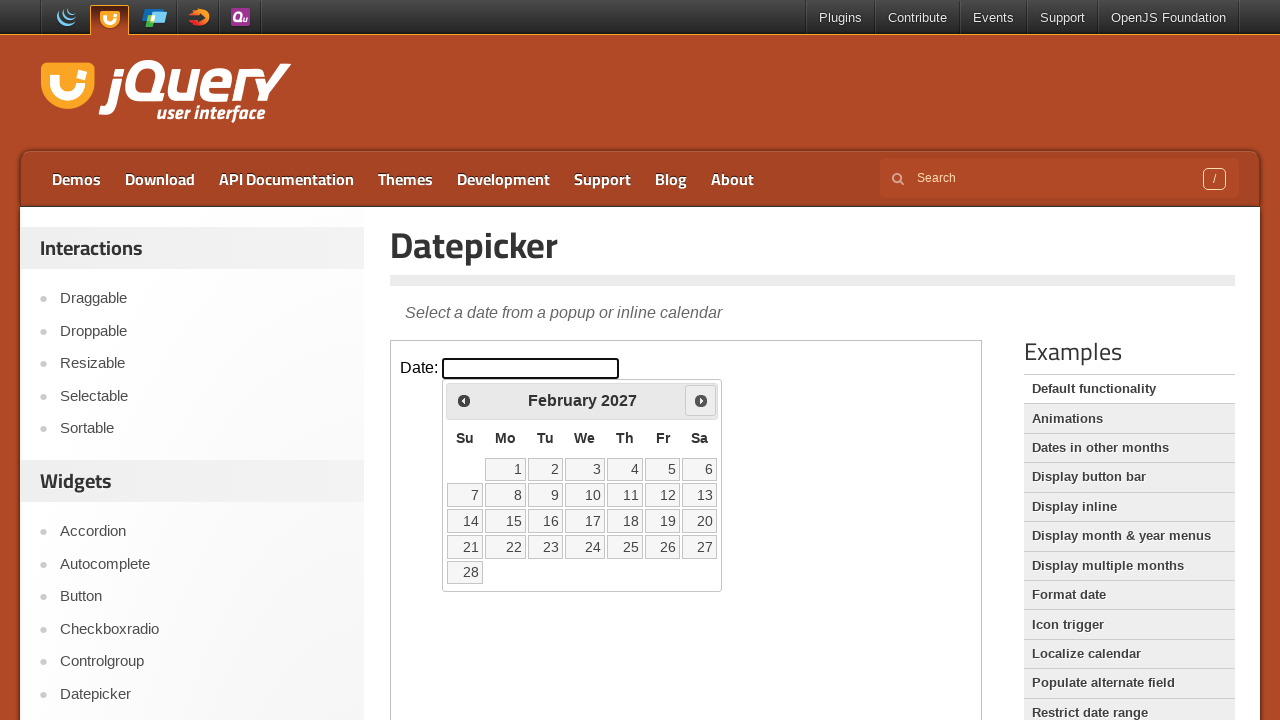

Retrieved current month: February
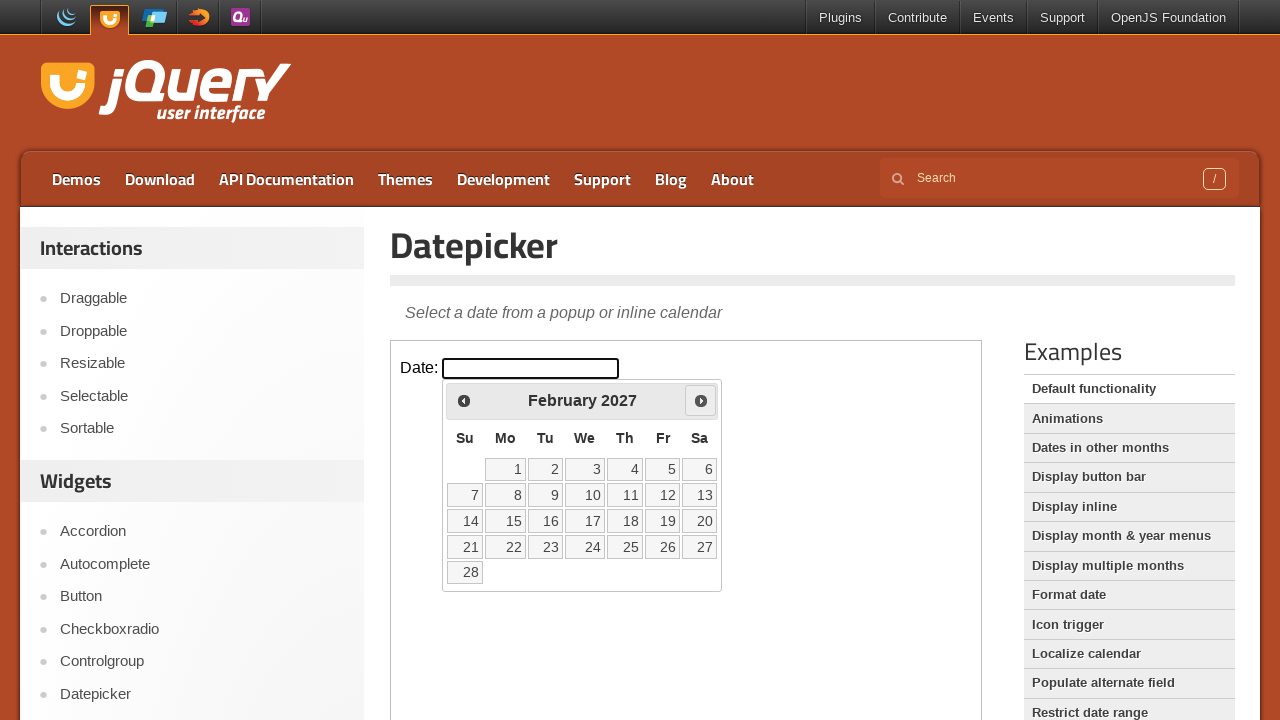

Retrieved current year: 2027
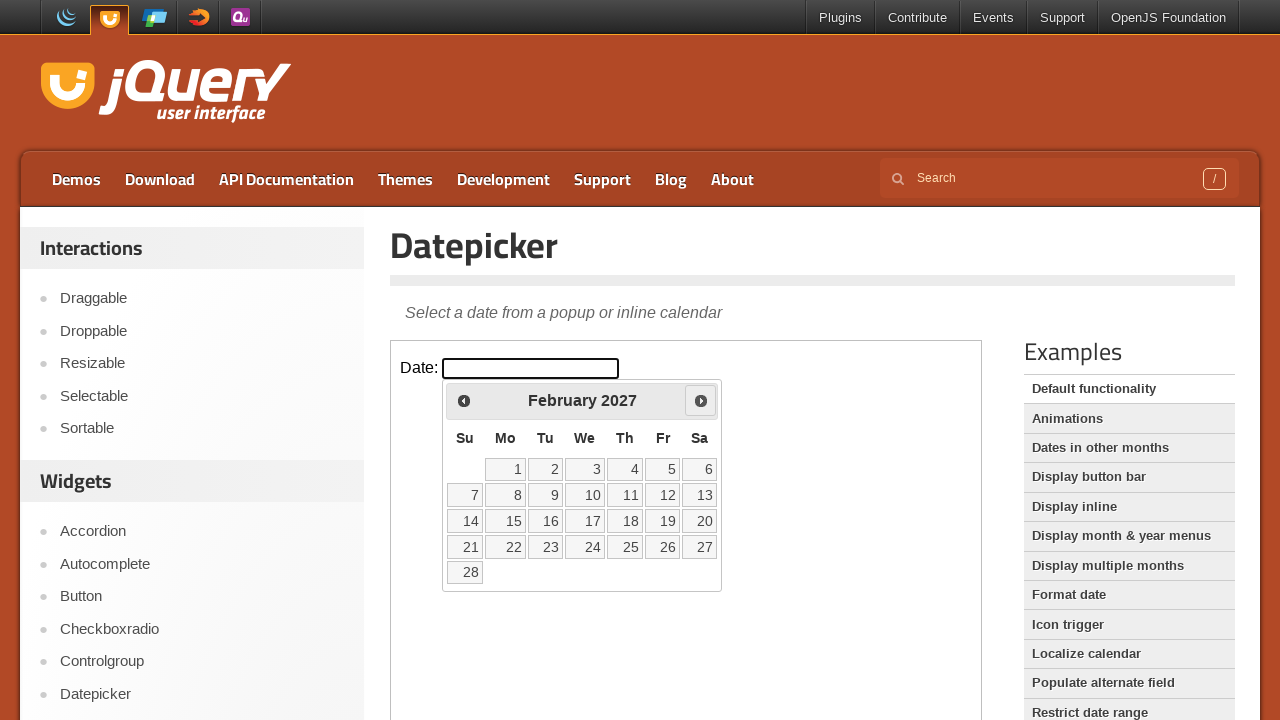

Clicked next month button at (701, 400) on iframe.demo-frame >> internal:control=enter-frame >> span.ui-icon-circle-triangl
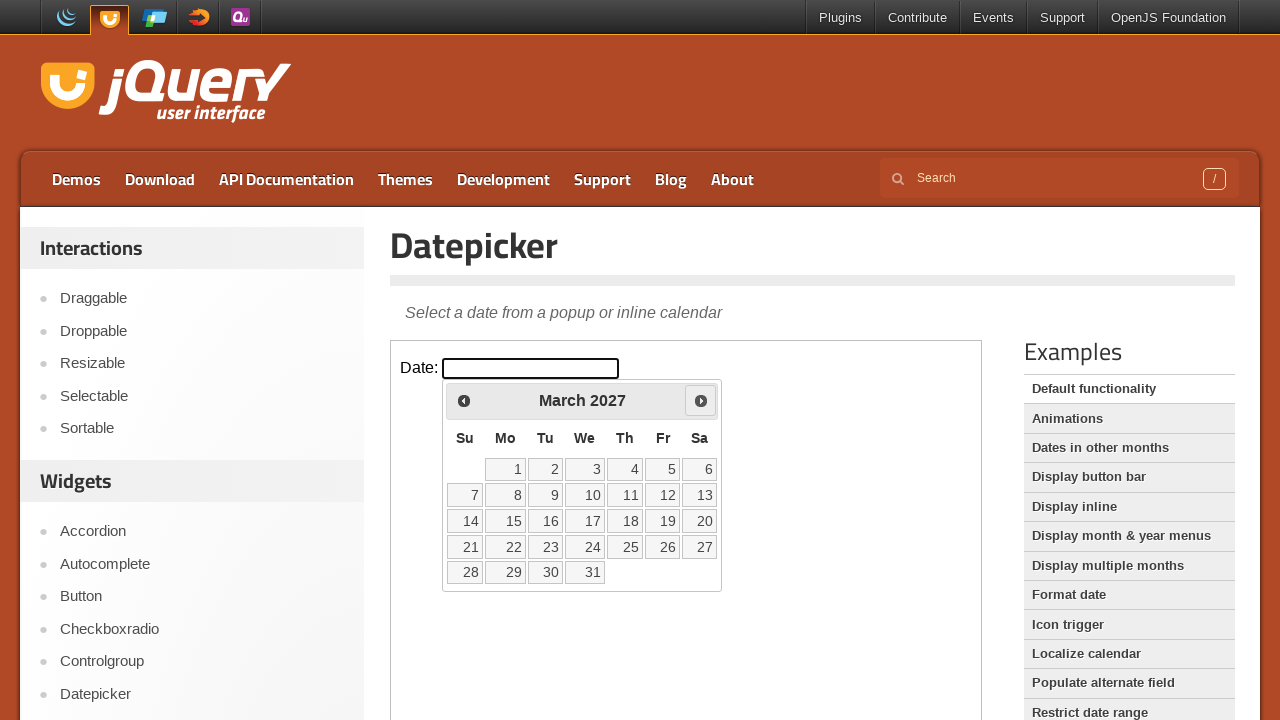

Waited for calendar to update
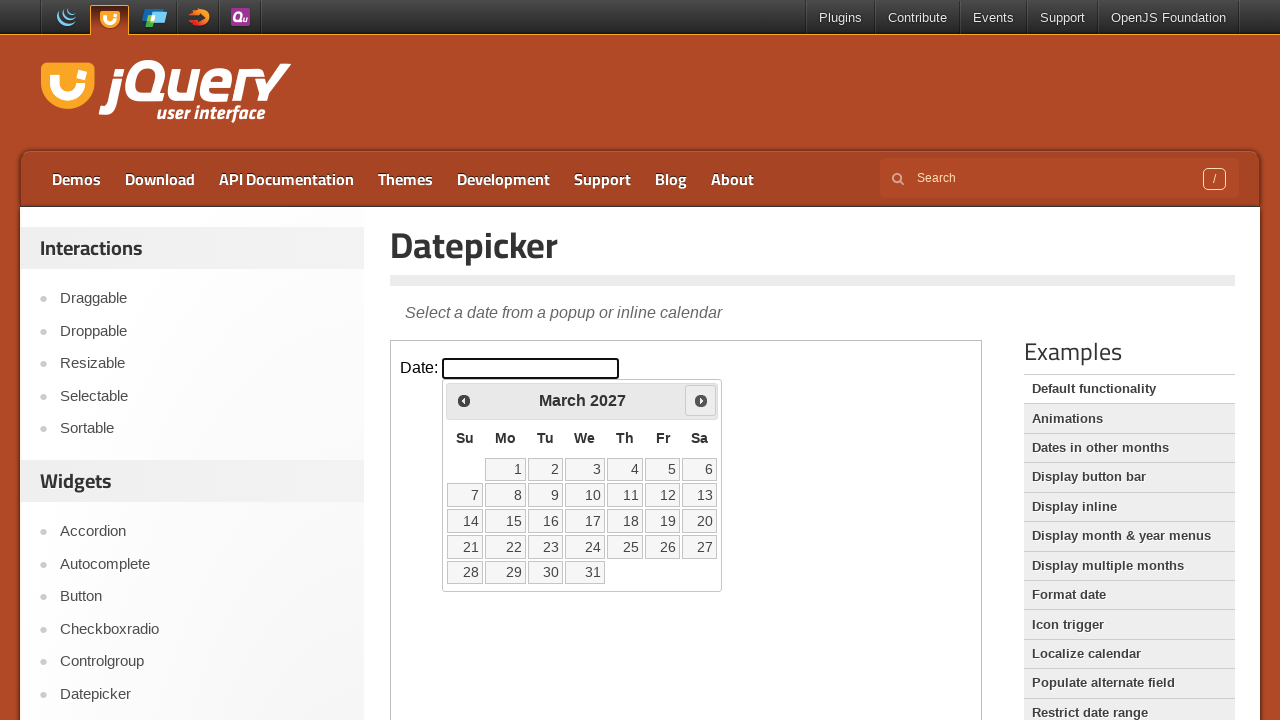

Retrieved current month: March
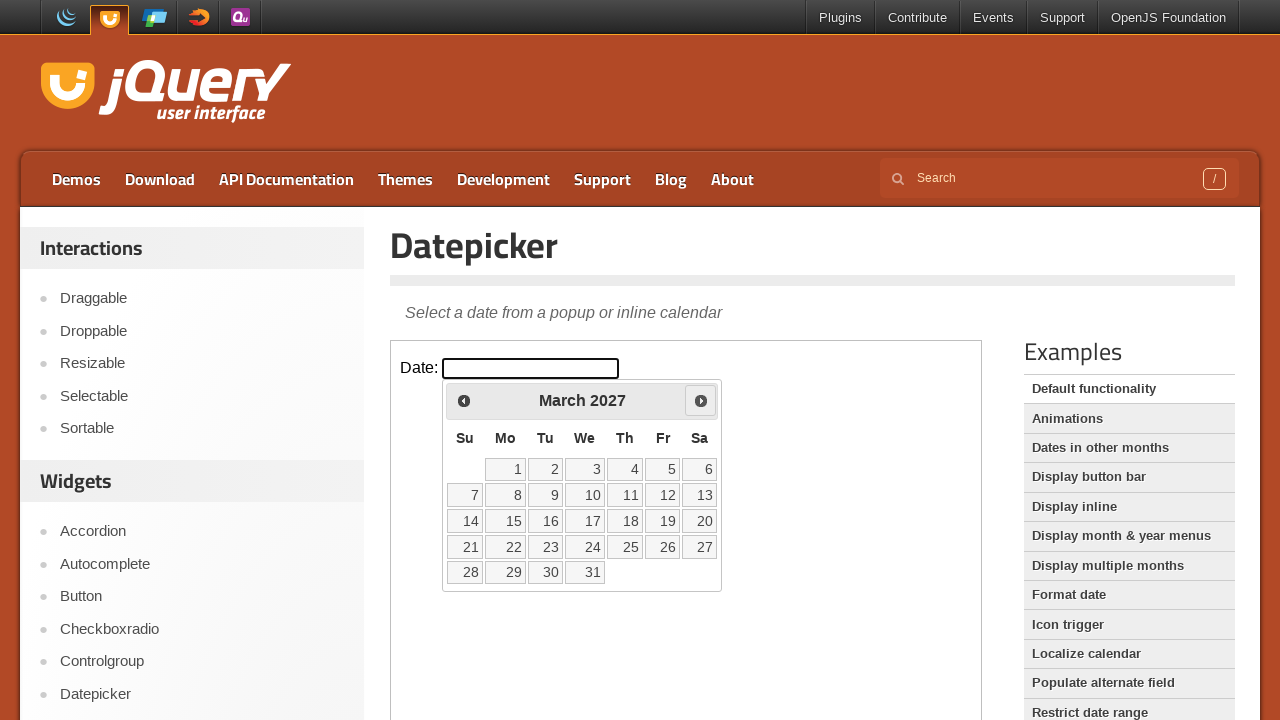

Retrieved current year: 2027
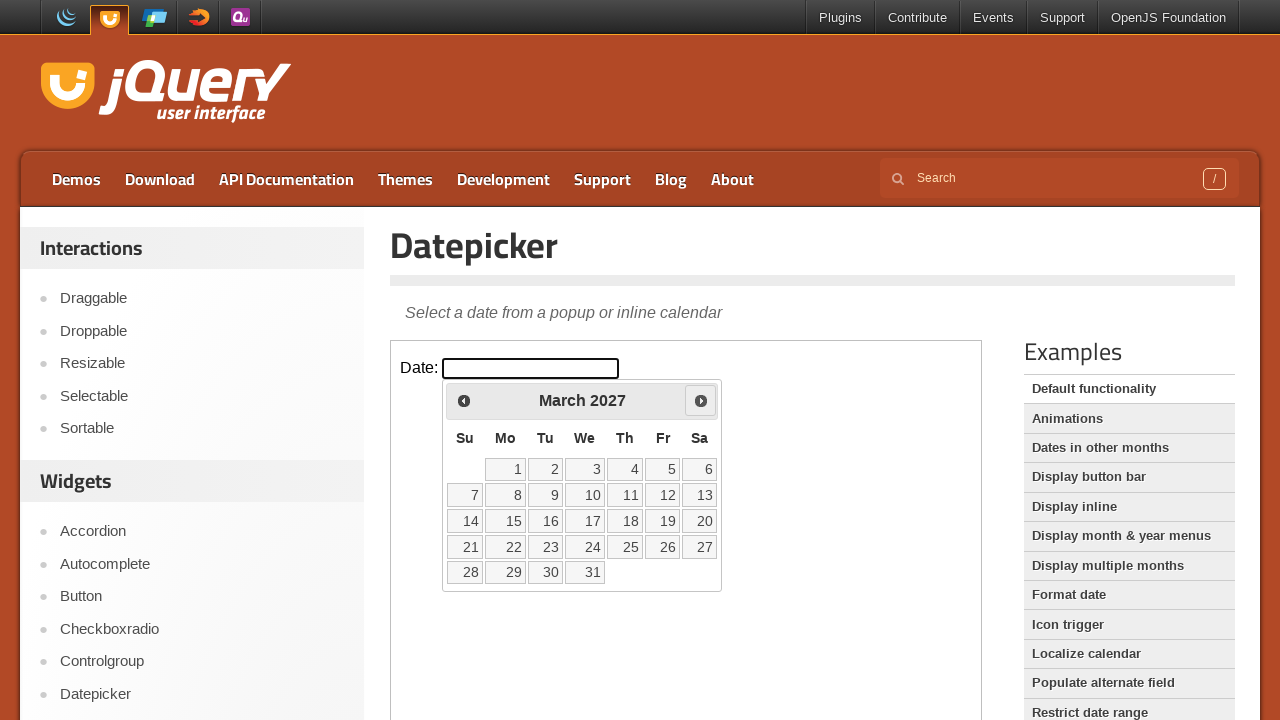

Clicked next month button at (701, 400) on iframe.demo-frame >> internal:control=enter-frame >> span.ui-icon-circle-triangl
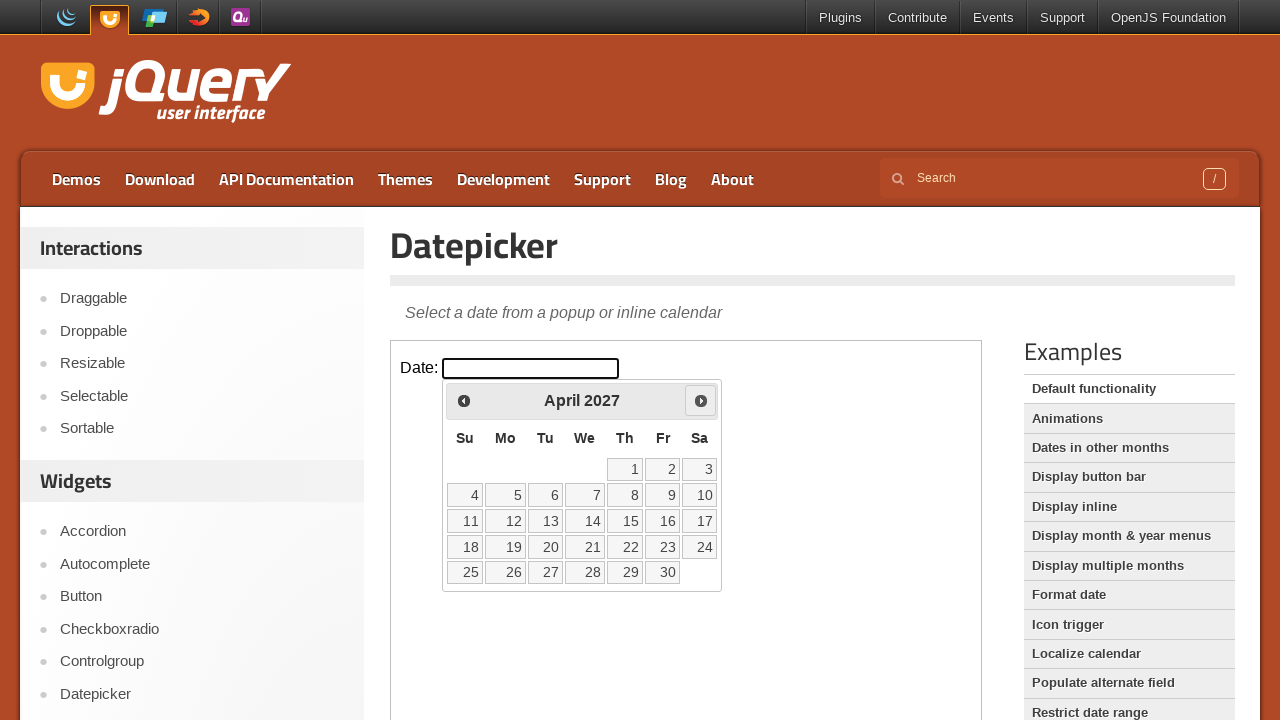

Waited for calendar to update
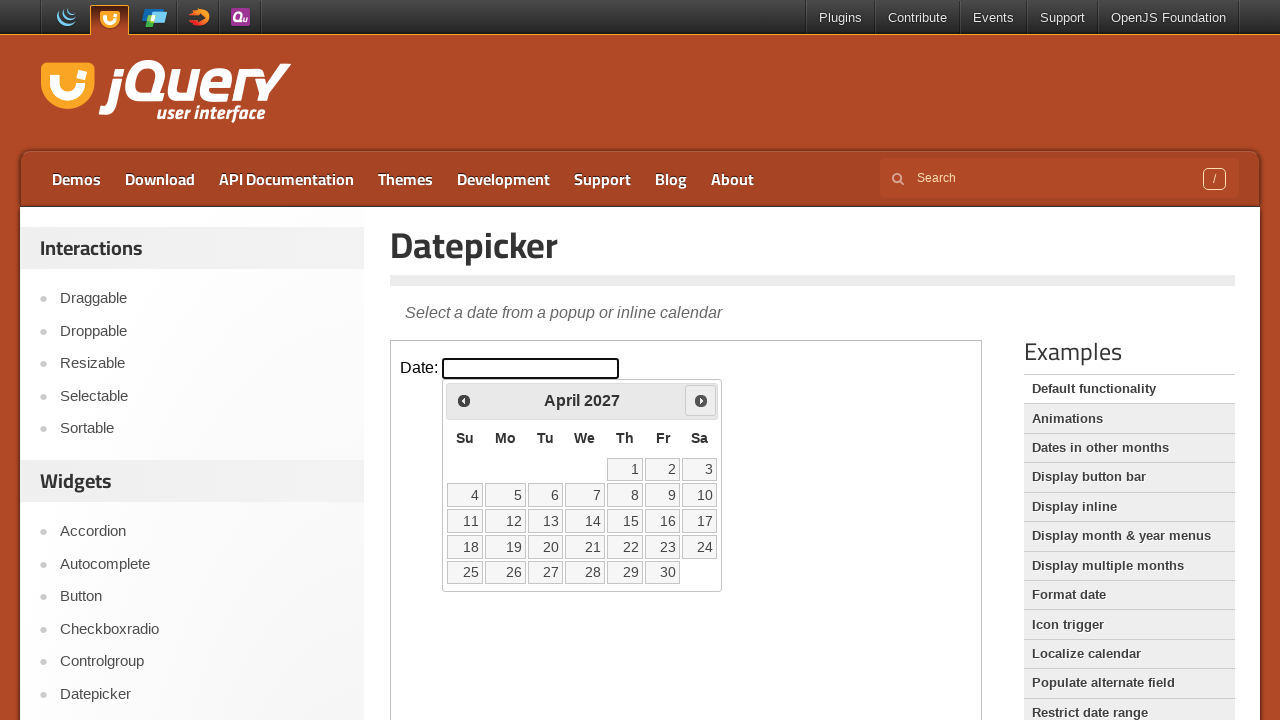

Retrieved current month: April
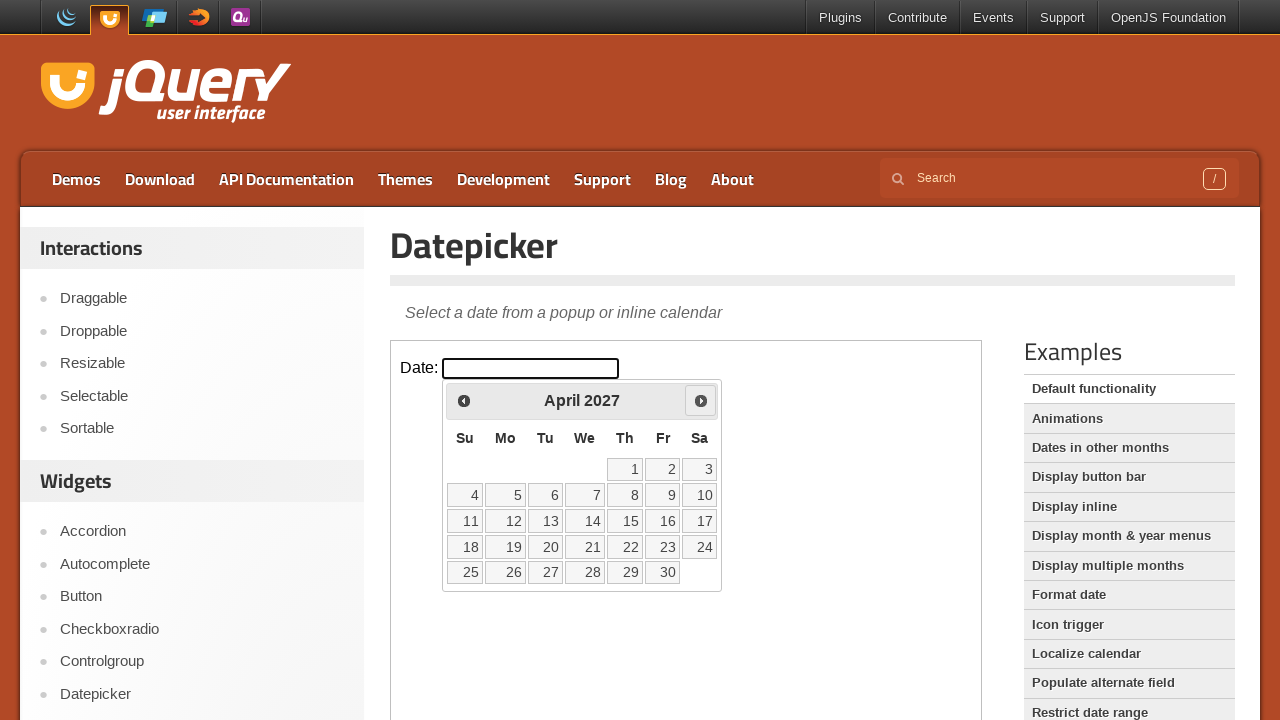

Retrieved current year: 2027
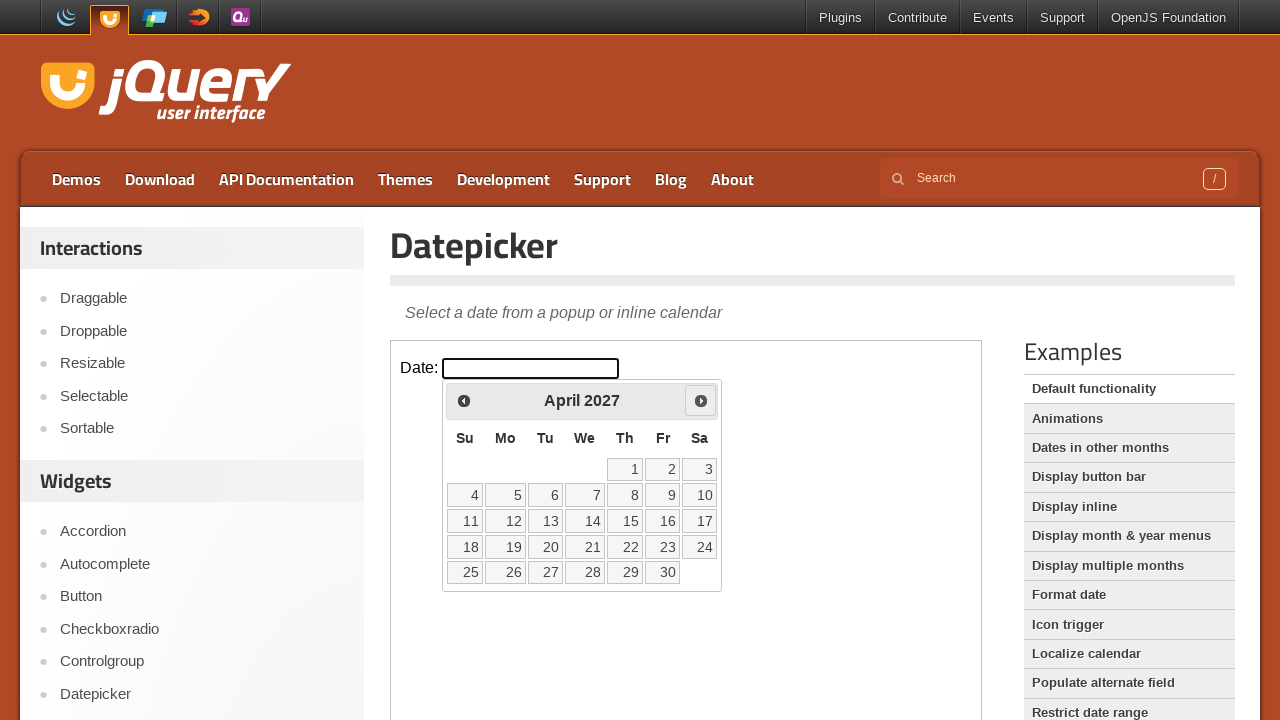

Clicked next month button at (701, 400) on iframe.demo-frame >> internal:control=enter-frame >> span.ui-icon-circle-triangl
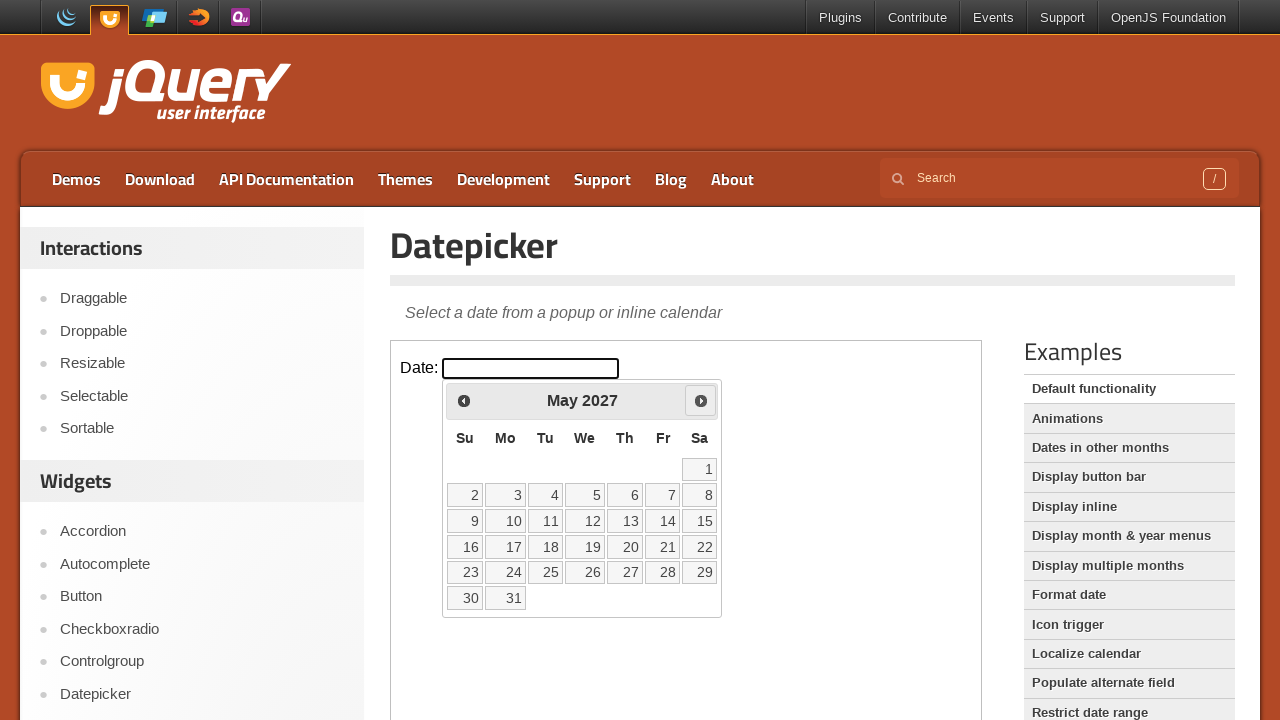

Waited for calendar to update
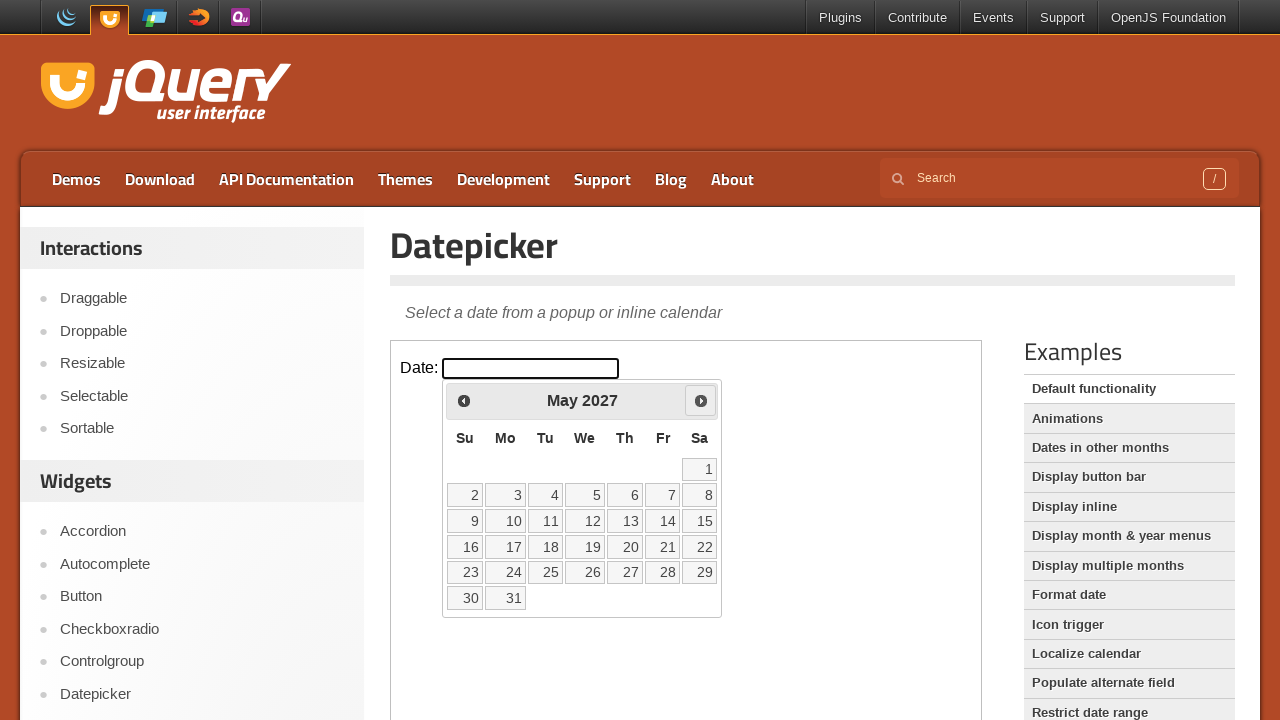

Retrieved current month: May
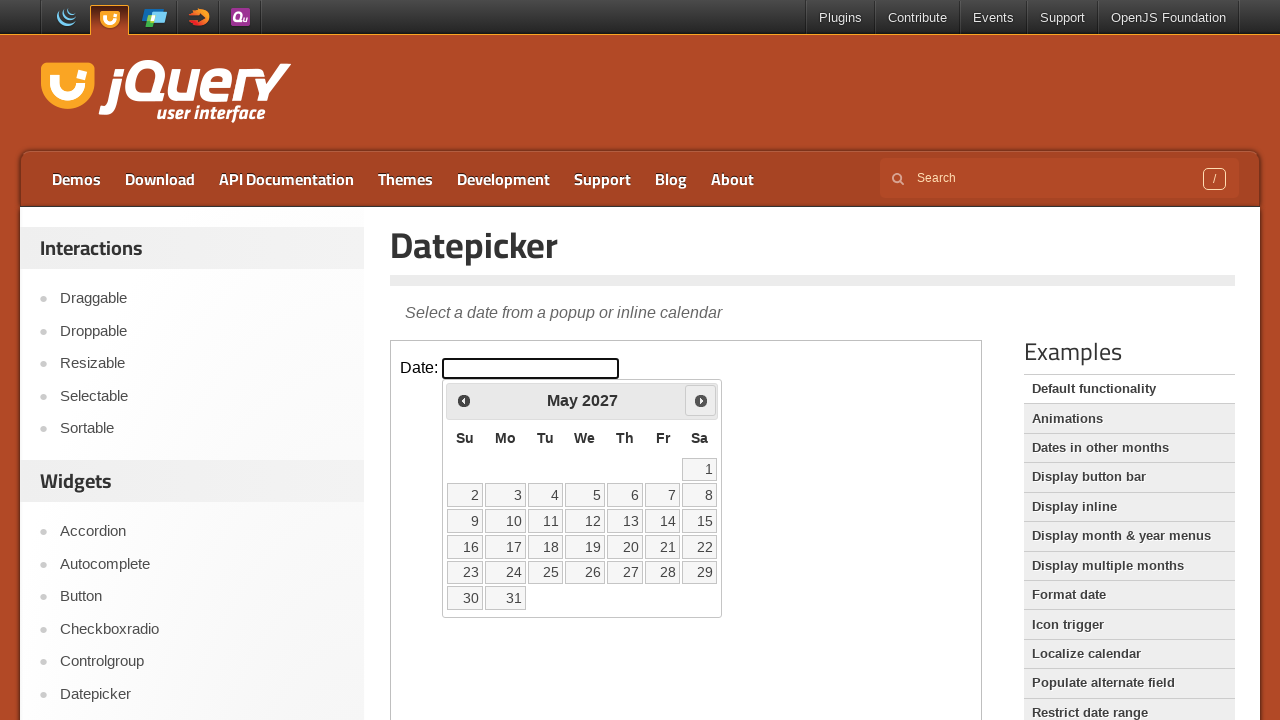

Retrieved current year: 2027
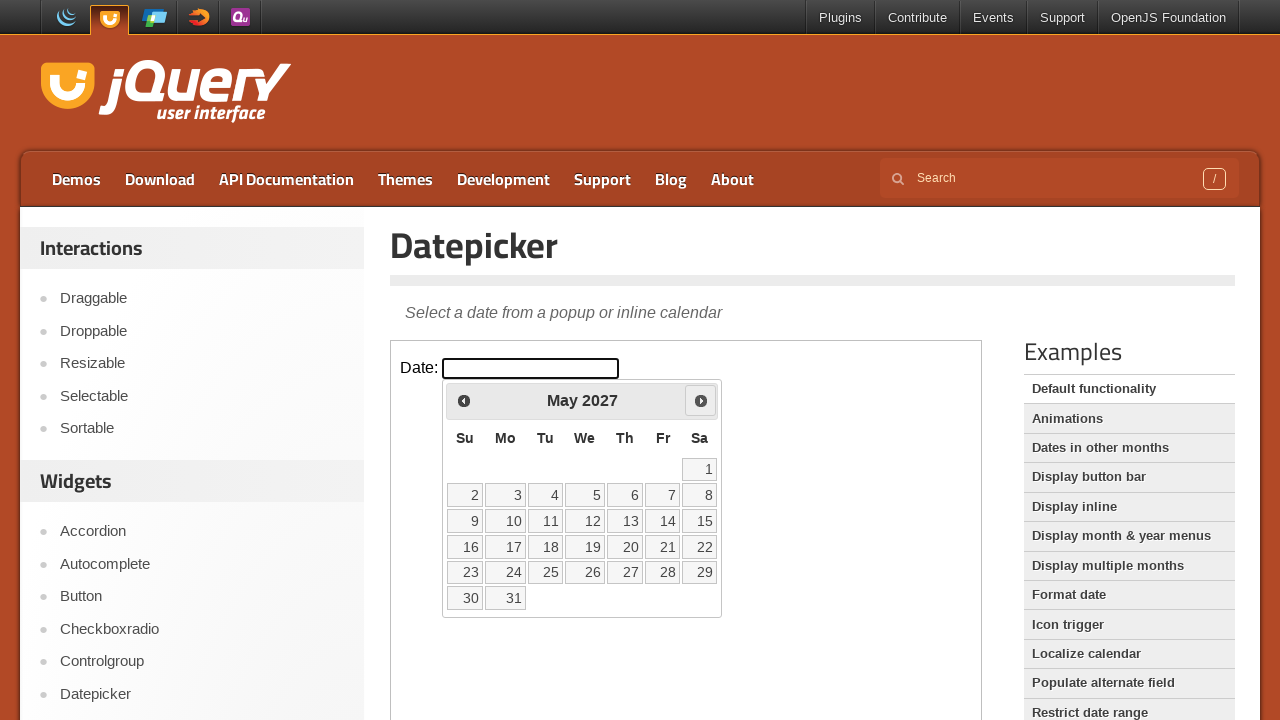

Clicked next month button at (701, 400) on iframe.demo-frame >> internal:control=enter-frame >> span.ui-icon-circle-triangl
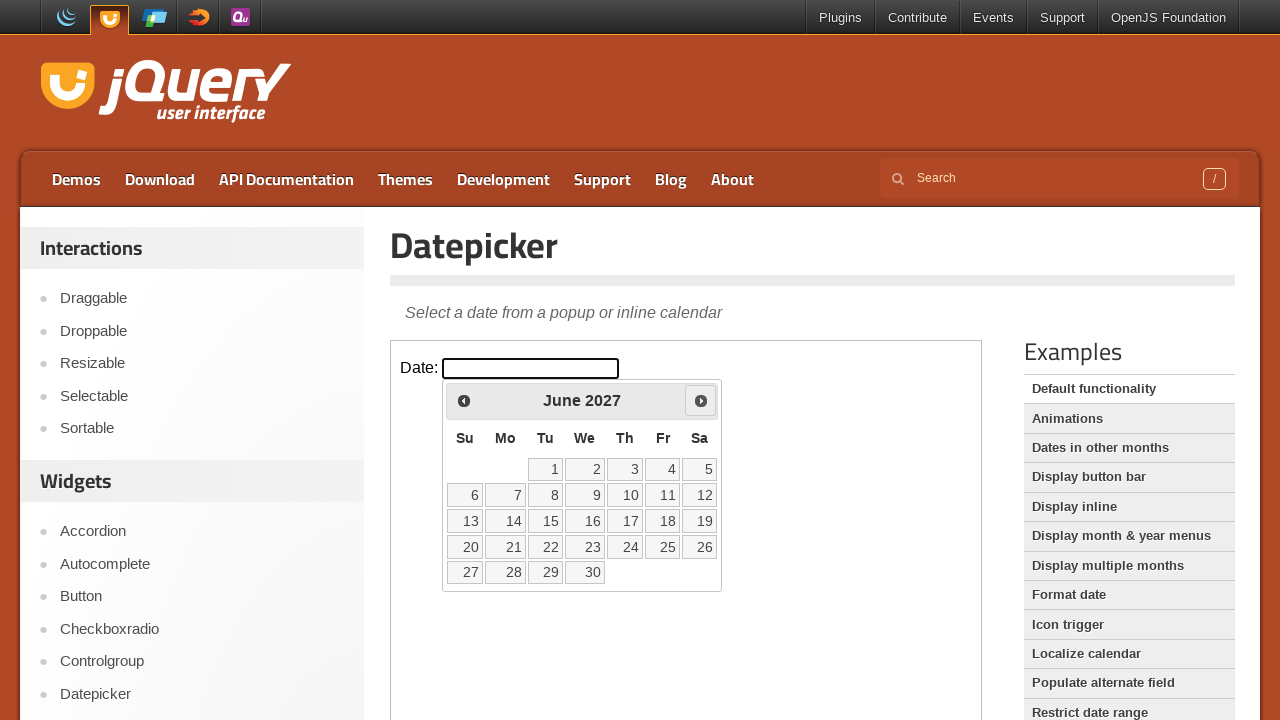

Waited for calendar to update
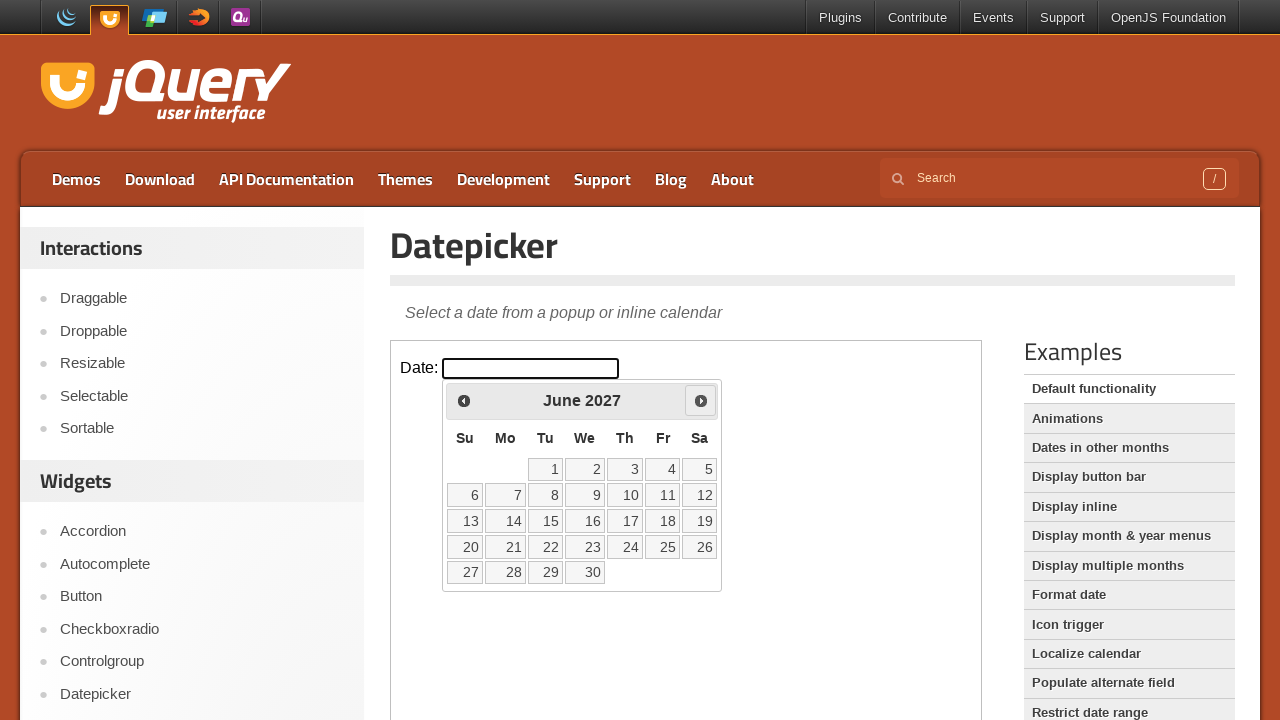

Retrieved current month: June
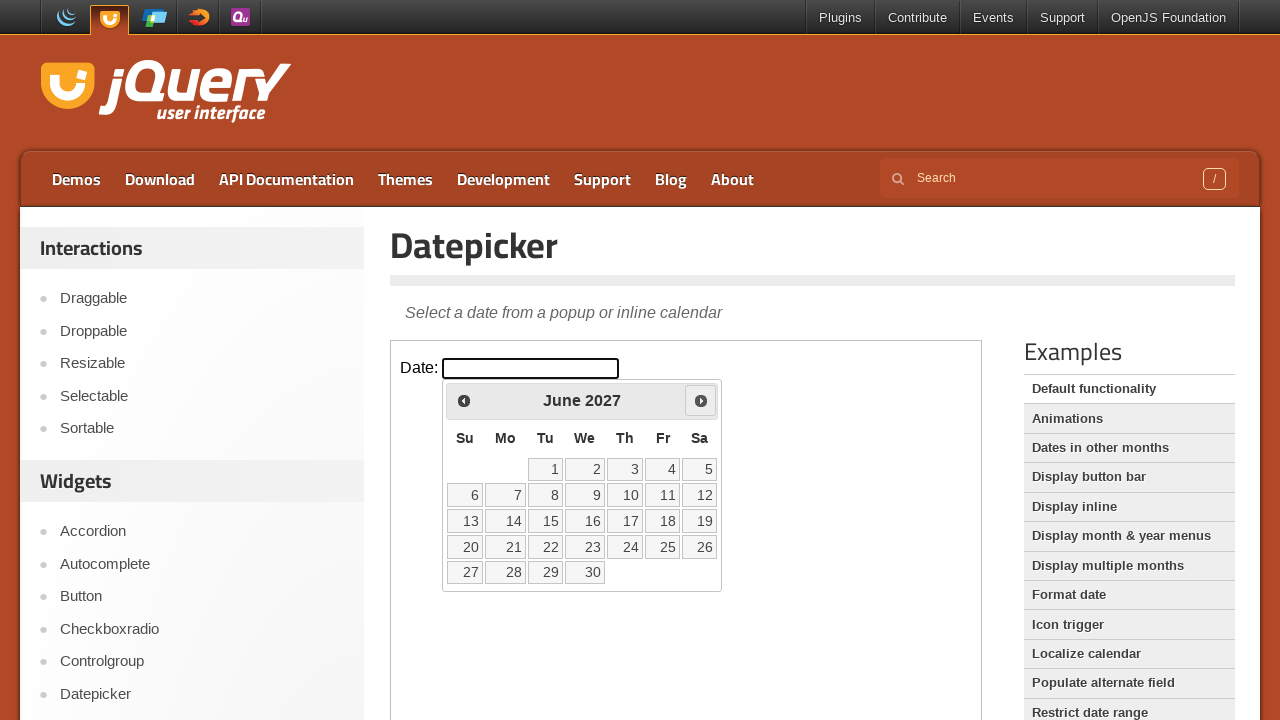

Retrieved current year: 2027
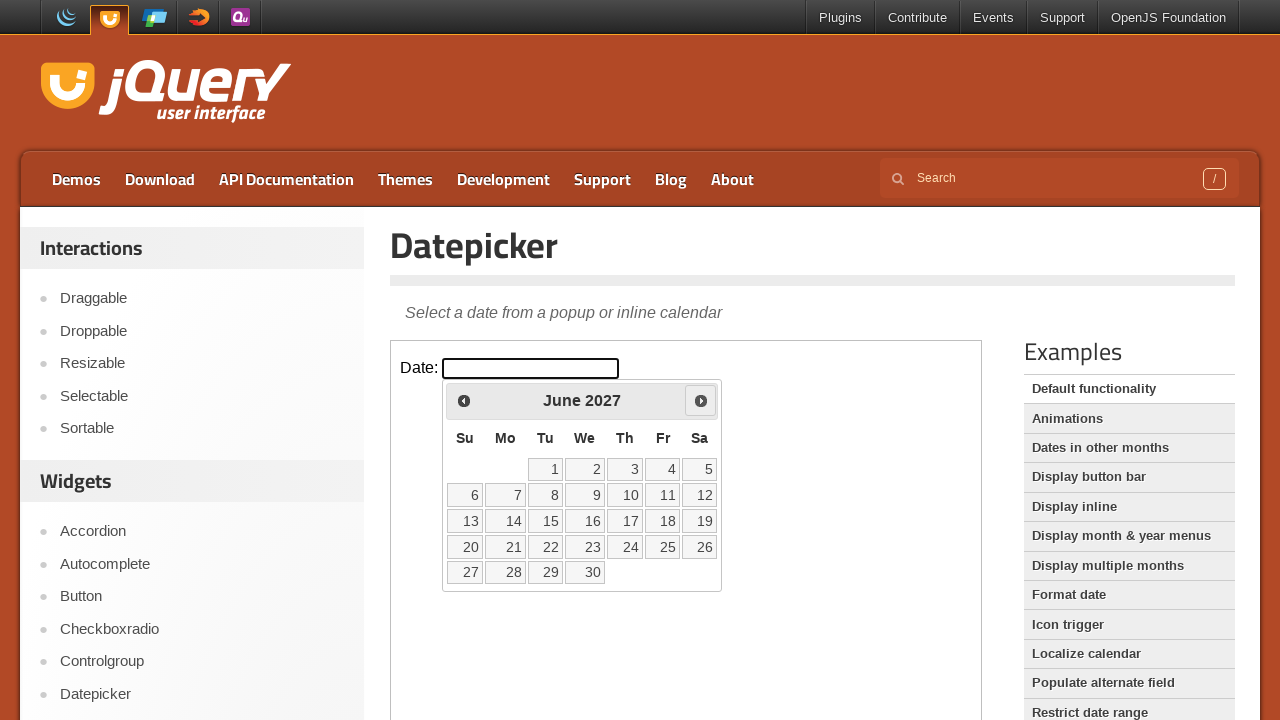

Clicked next month button at (701, 400) on iframe.demo-frame >> internal:control=enter-frame >> span.ui-icon-circle-triangl
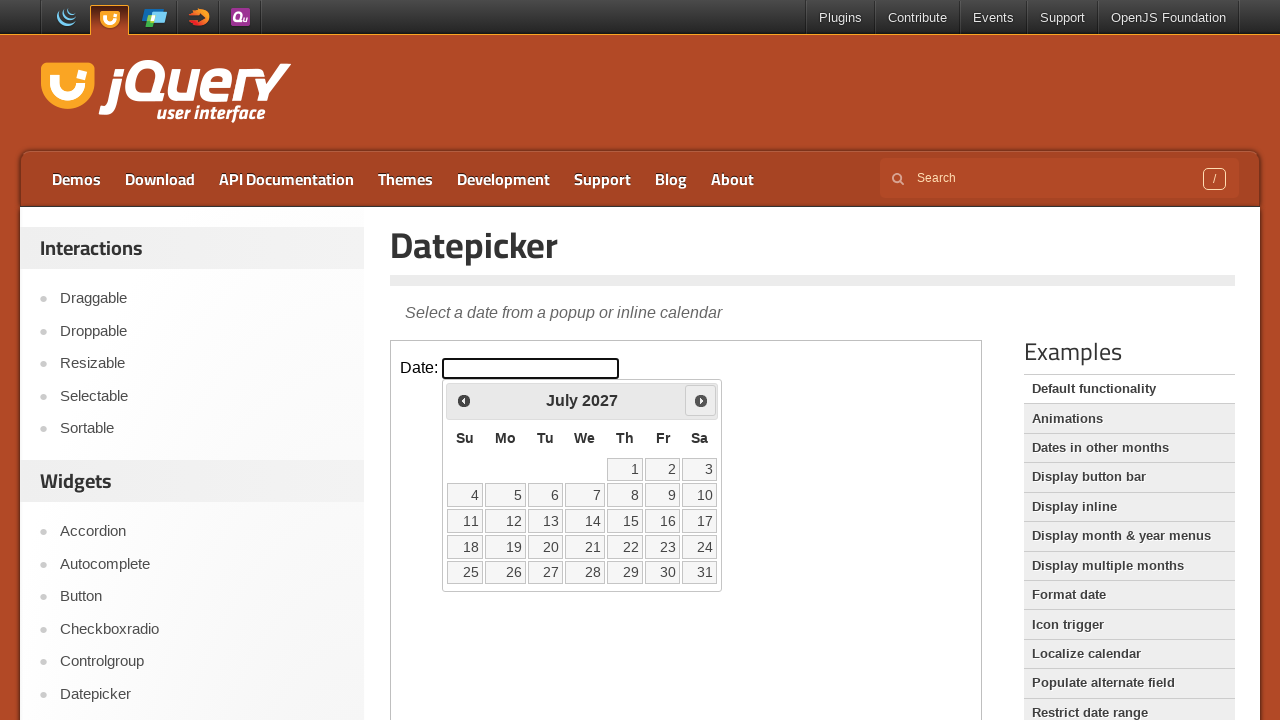

Waited for calendar to update
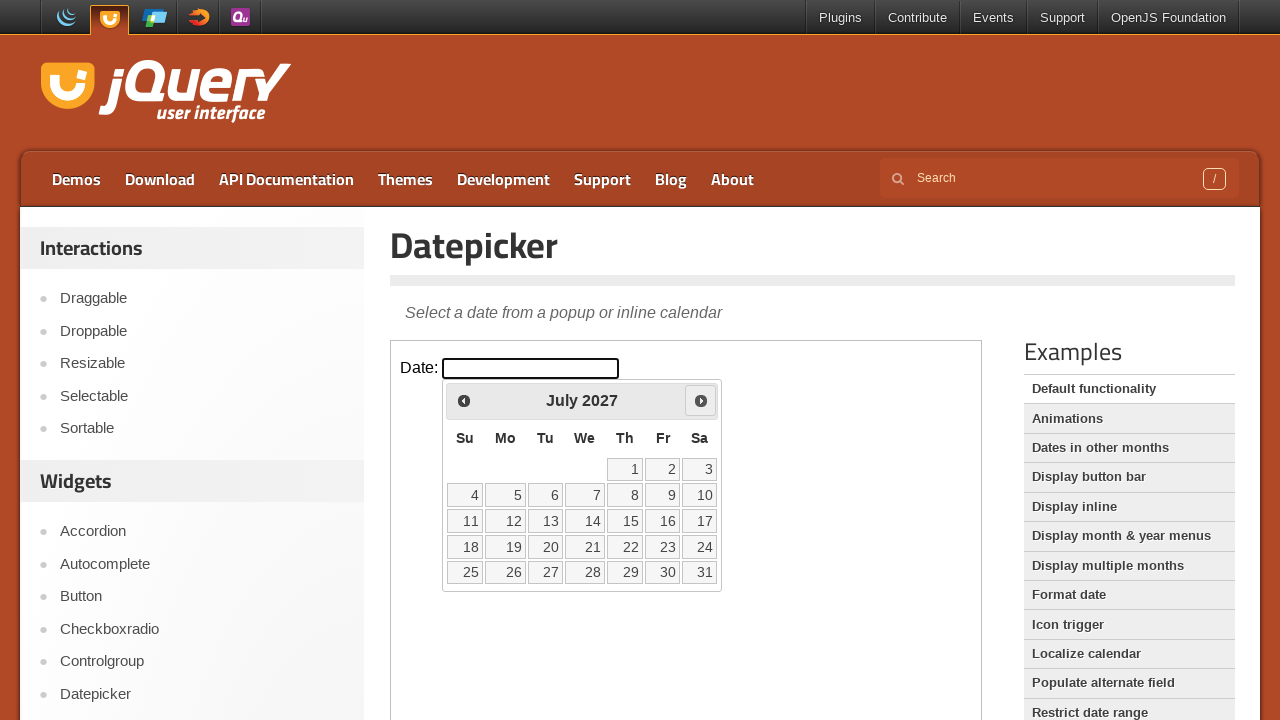

Retrieved current month: July
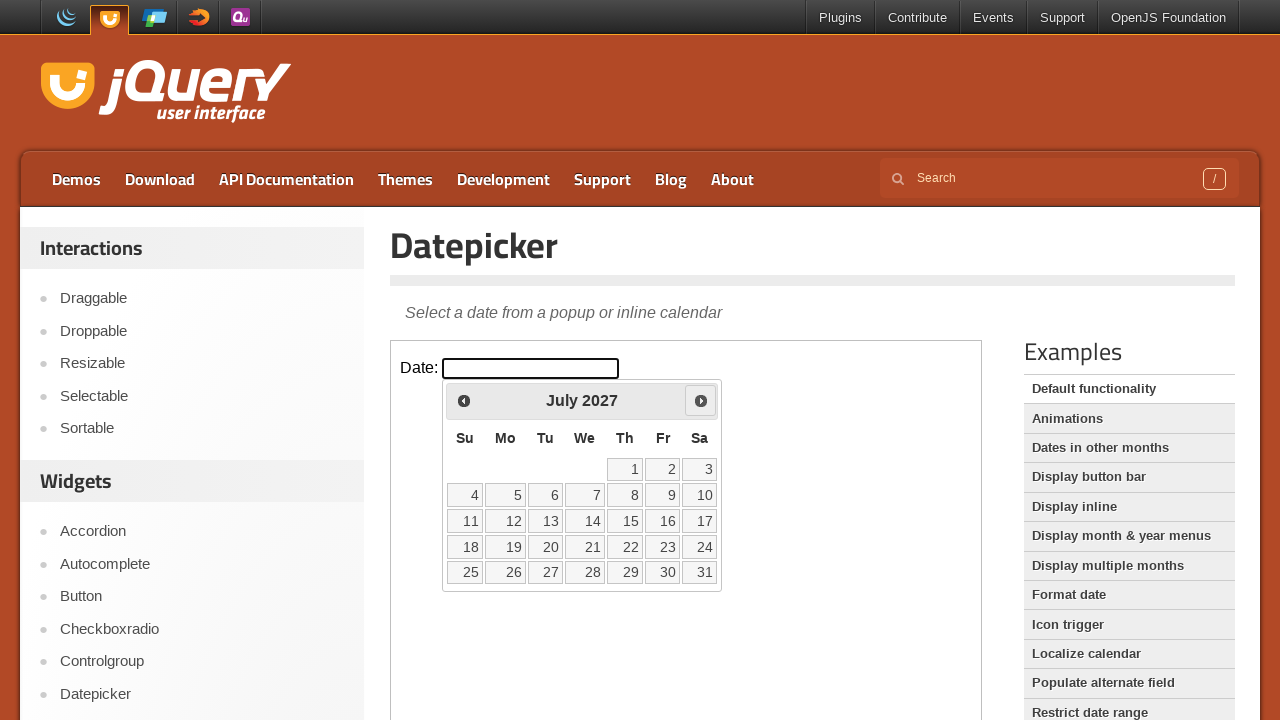

Retrieved current year: 2027
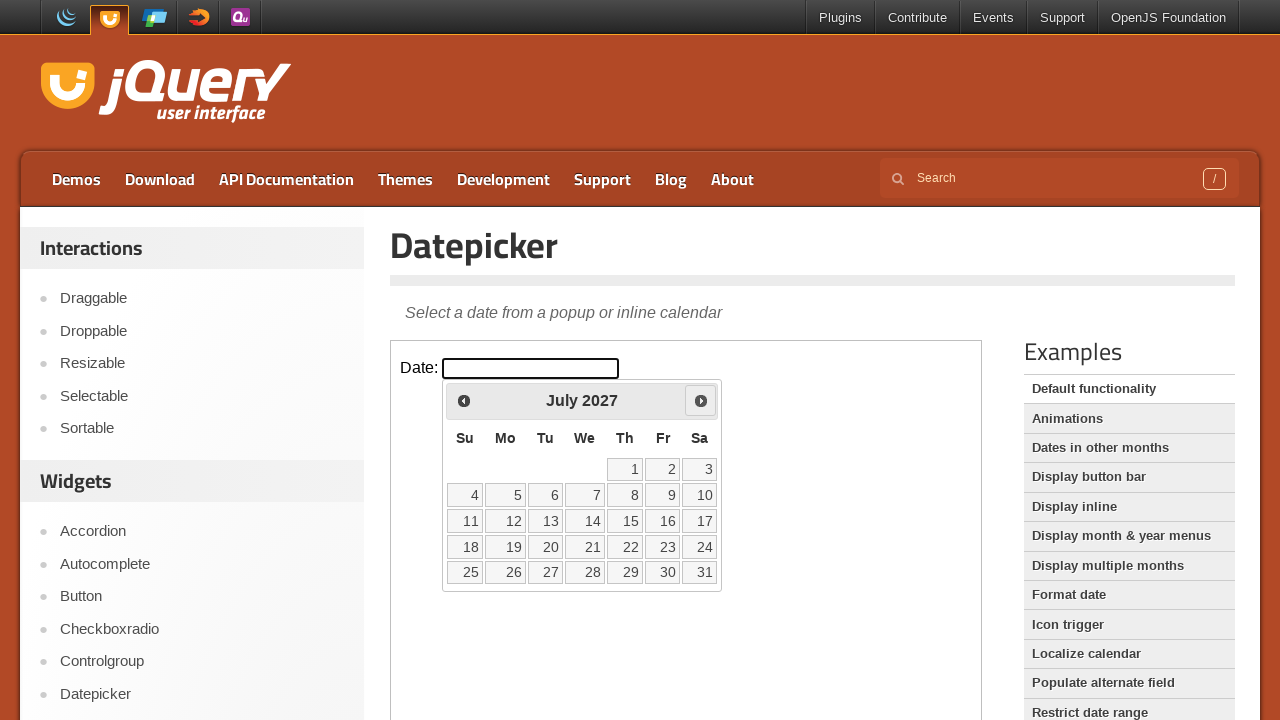

Clicked next month button at (701, 400) on iframe.demo-frame >> internal:control=enter-frame >> span.ui-icon-circle-triangl
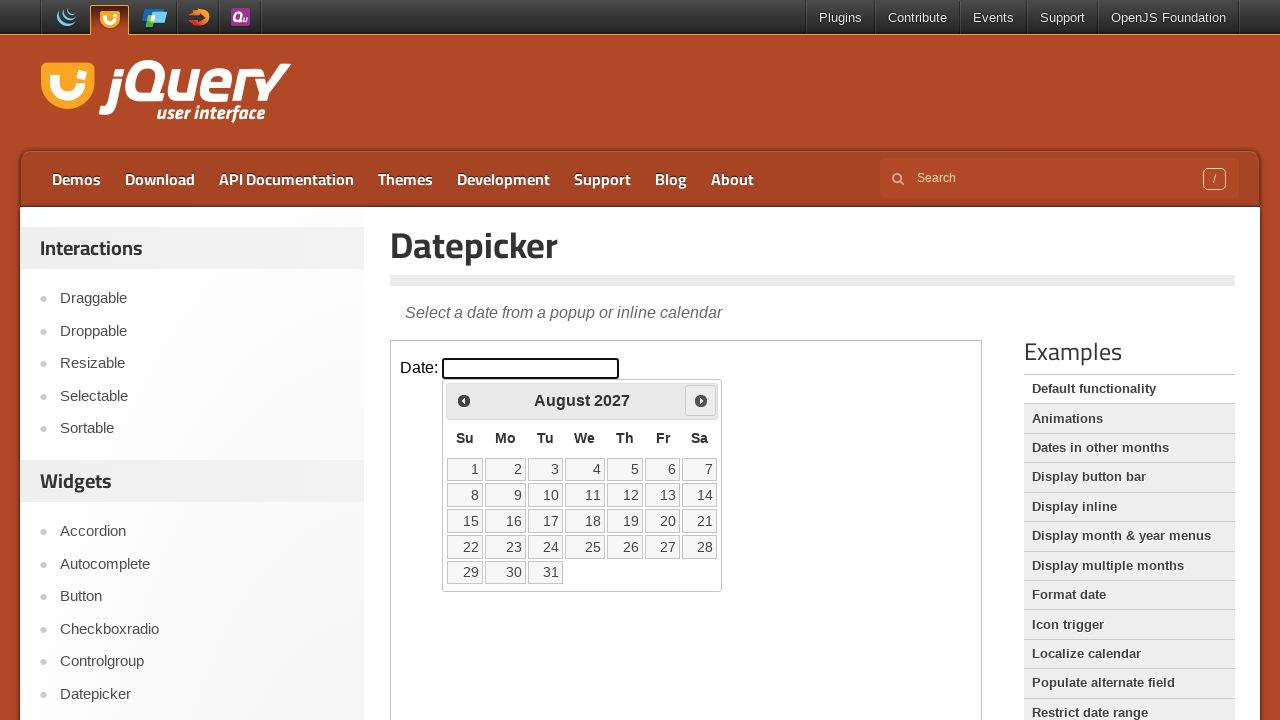

Waited for calendar to update
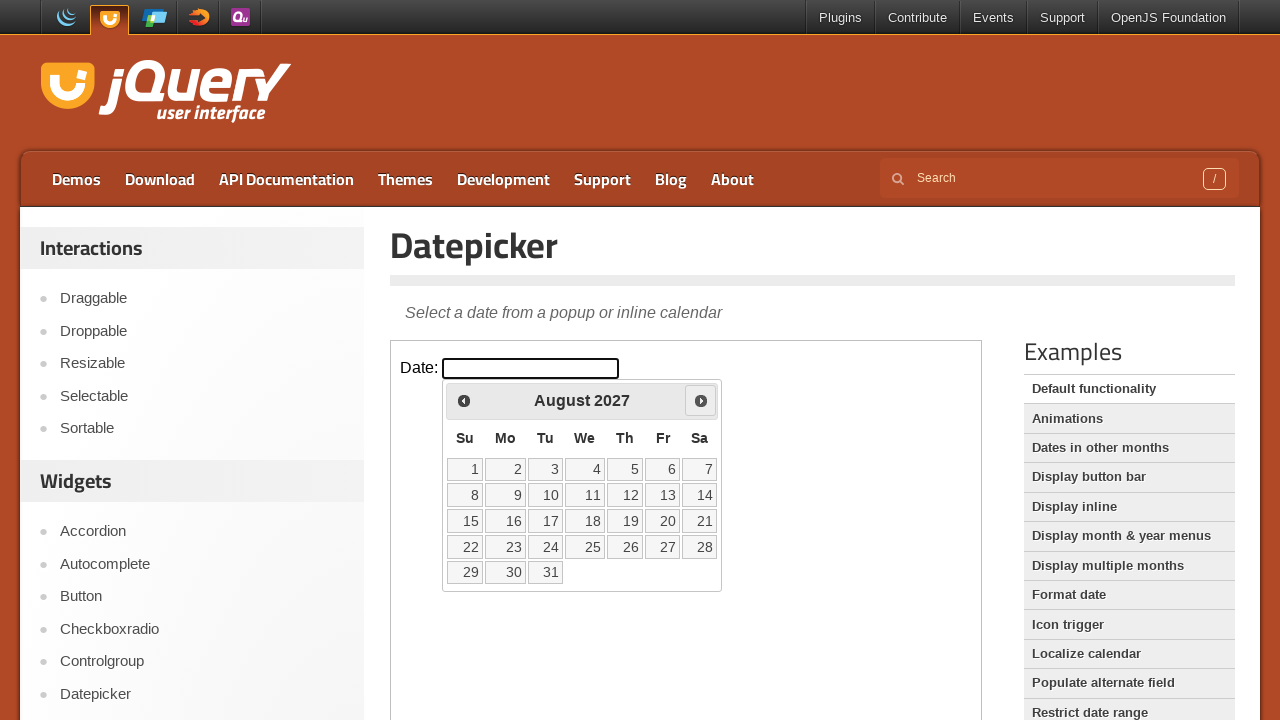

Retrieved current month: August
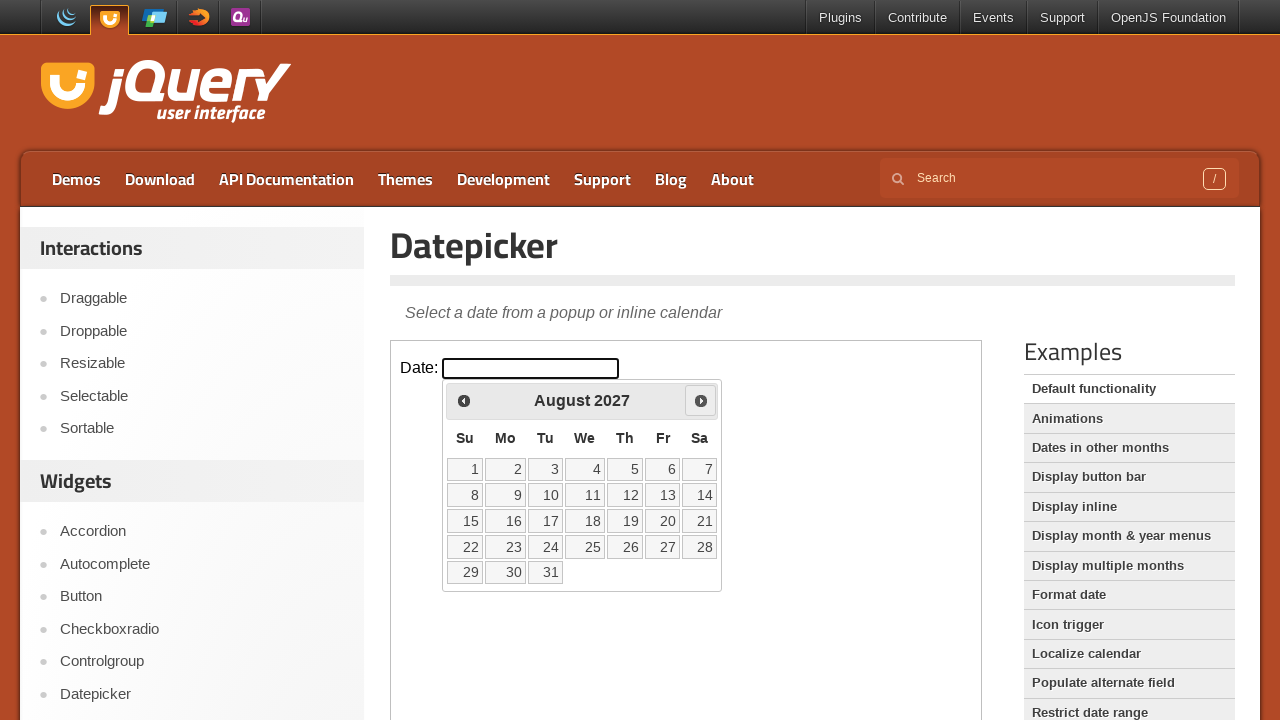

Retrieved current year: 2027
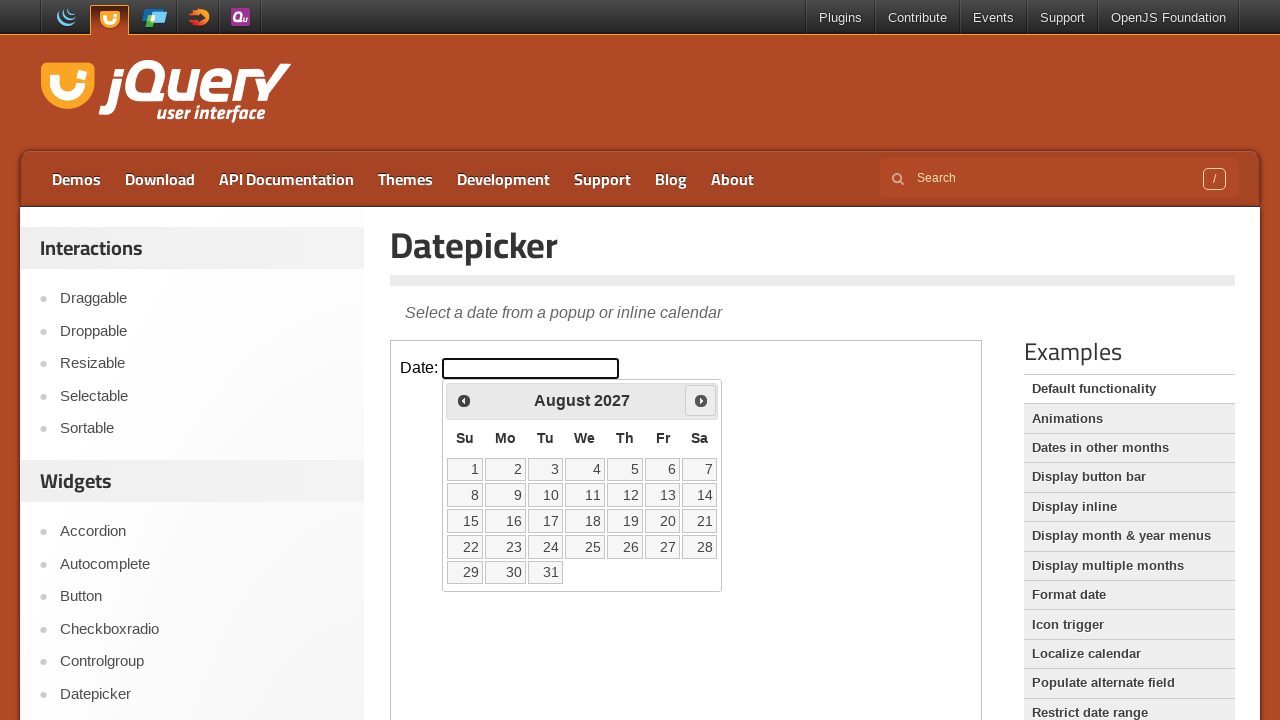

Clicked next month button at (701, 400) on iframe.demo-frame >> internal:control=enter-frame >> span.ui-icon-circle-triangl
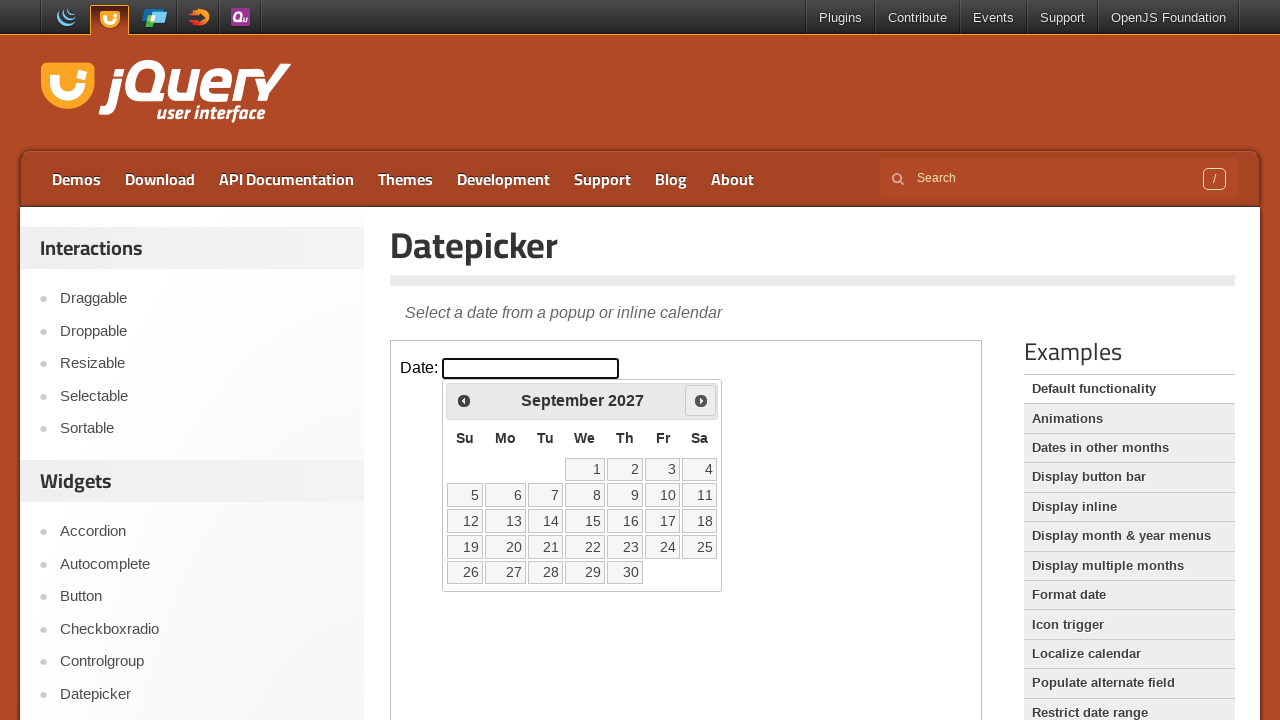

Waited for calendar to update
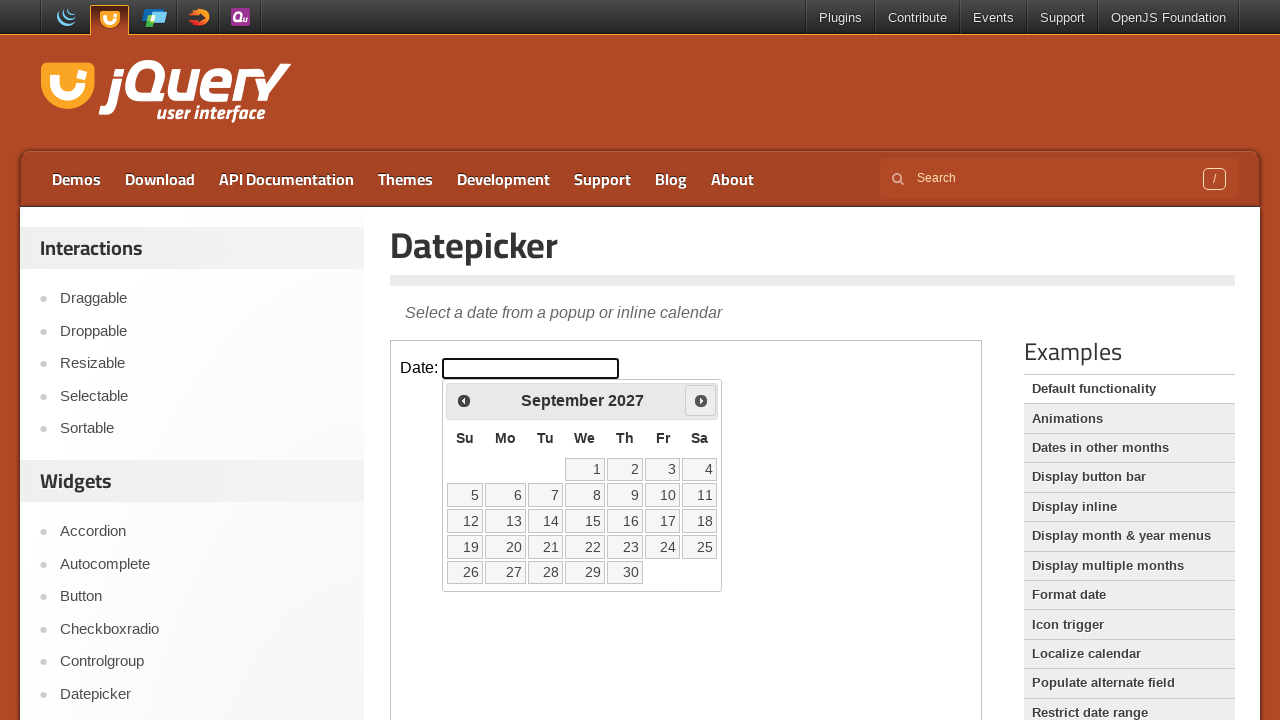

Retrieved current month: September
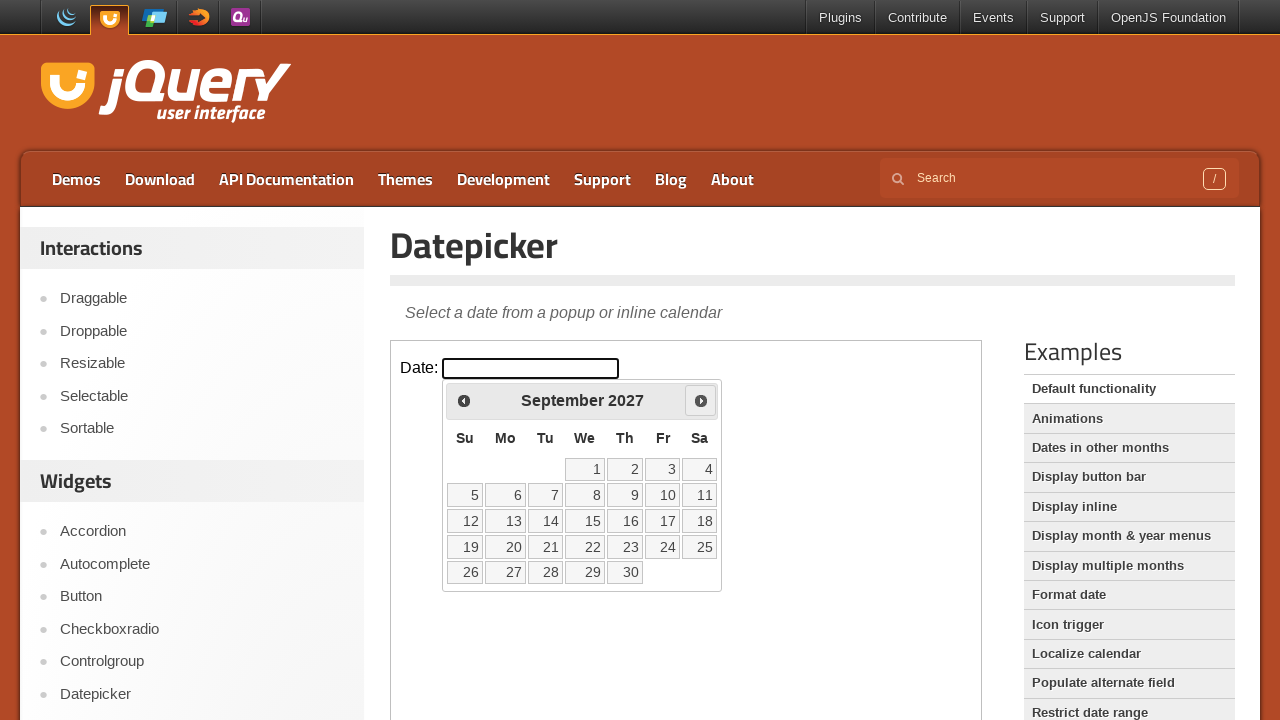

Retrieved current year: 2027
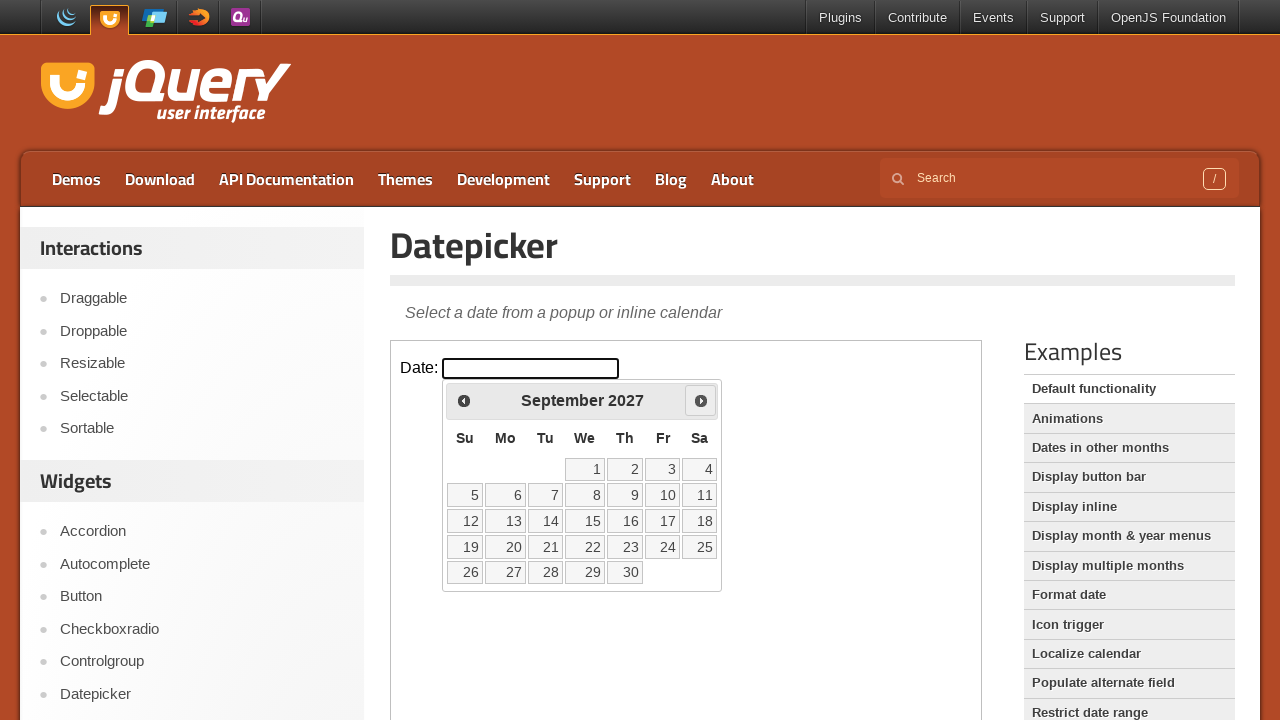

Clicked next month button at (701, 400) on iframe.demo-frame >> internal:control=enter-frame >> span.ui-icon-circle-triangl
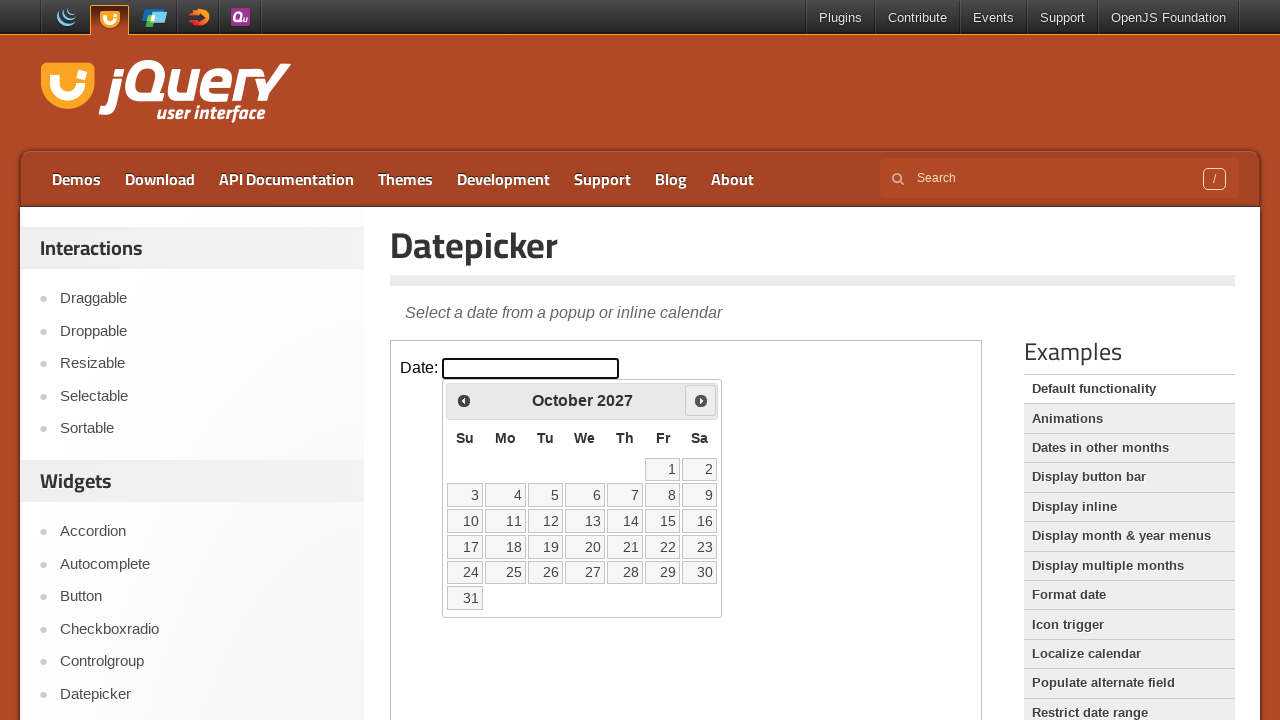

Waited for calendar to update
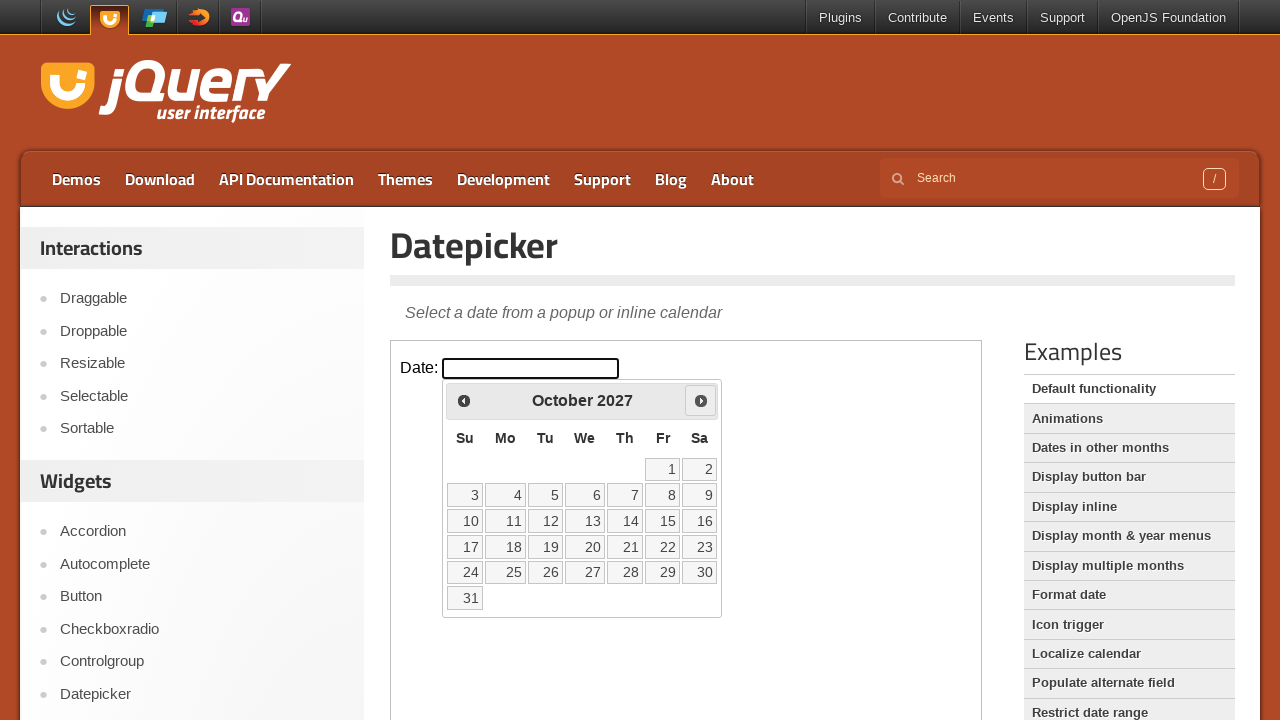

Retrieved current month: October
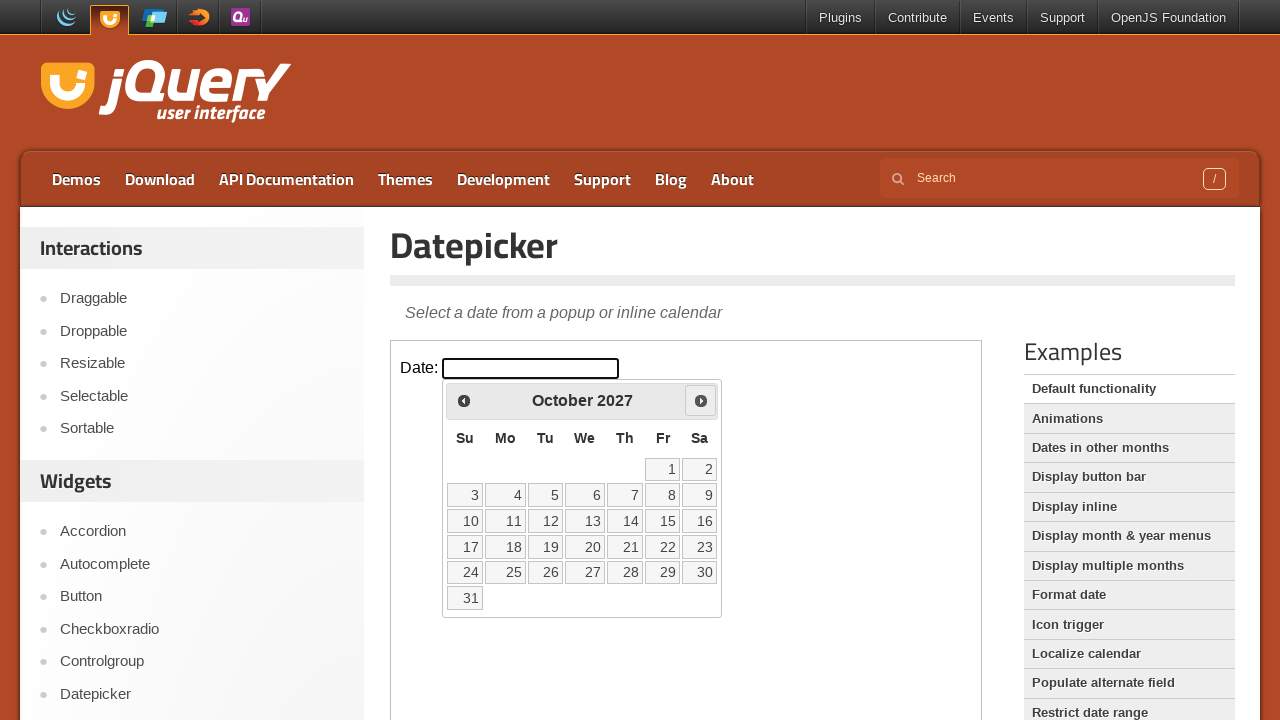

Retrieved current year: 2027
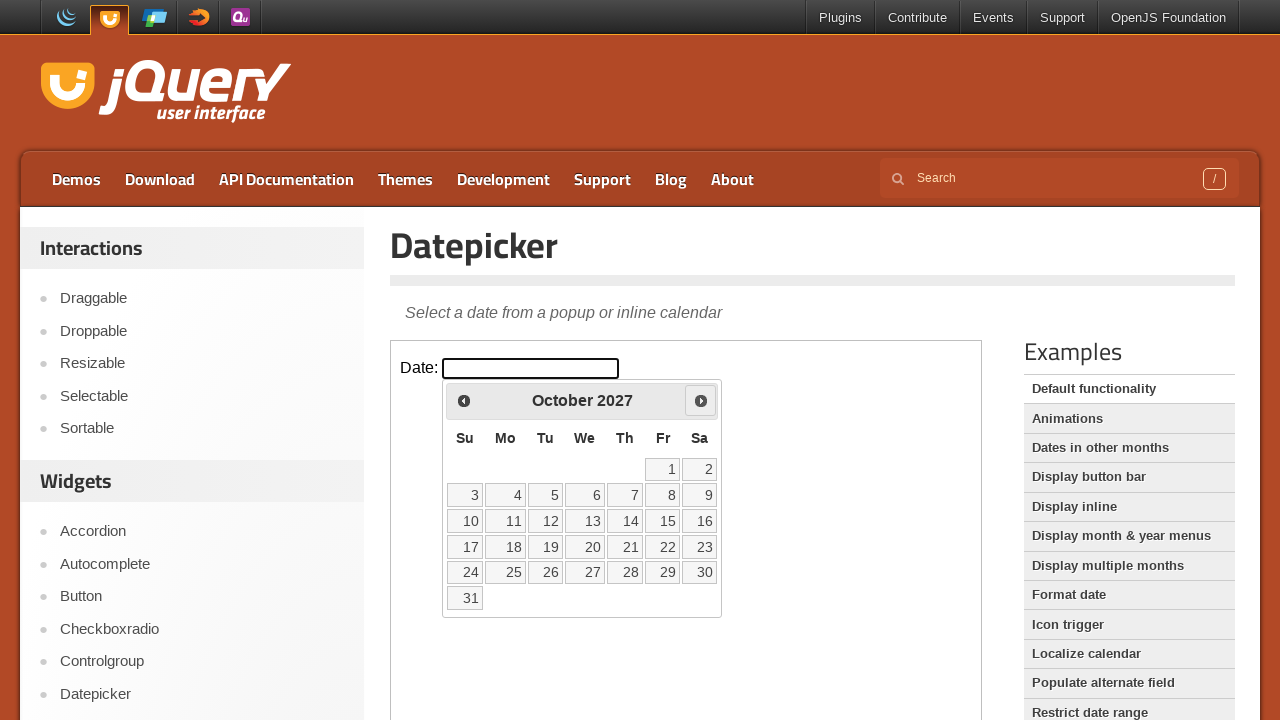

Clicked next month button at (701, 400) on iframe.demo-frame >> internal:control=enter-frame >> span.ui-icon-circle-triangl
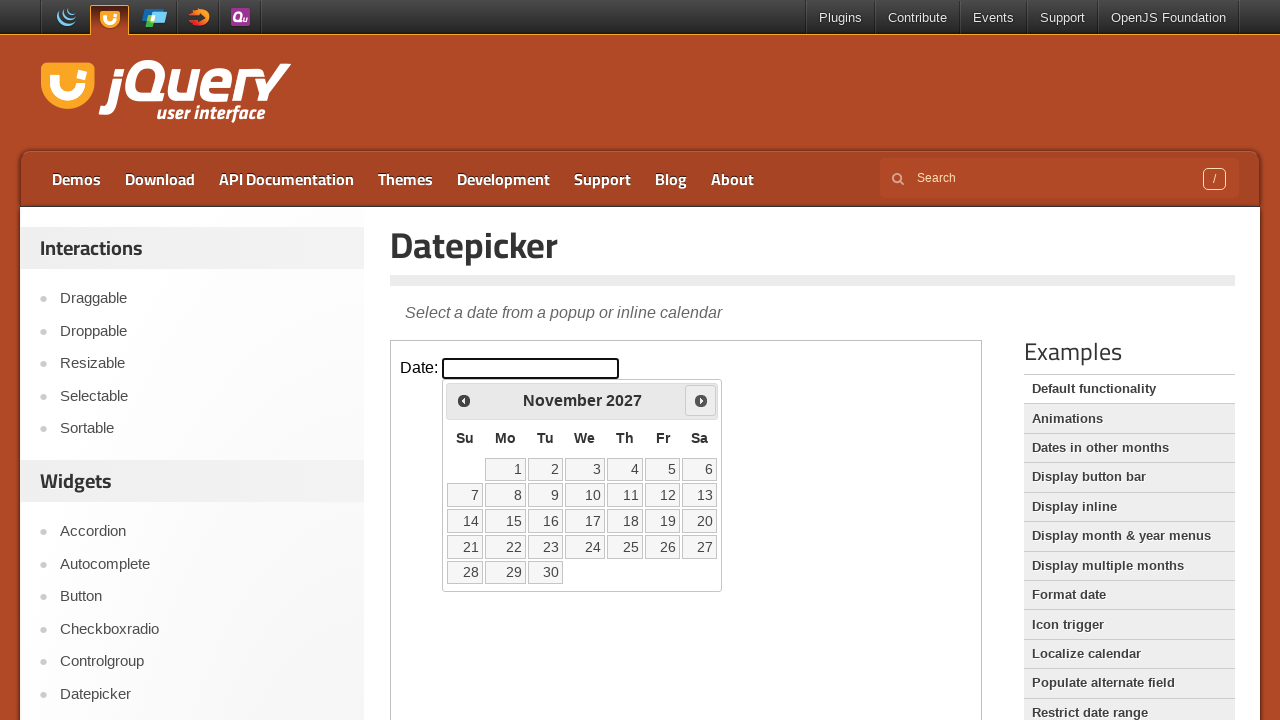

Waited for calendar to update
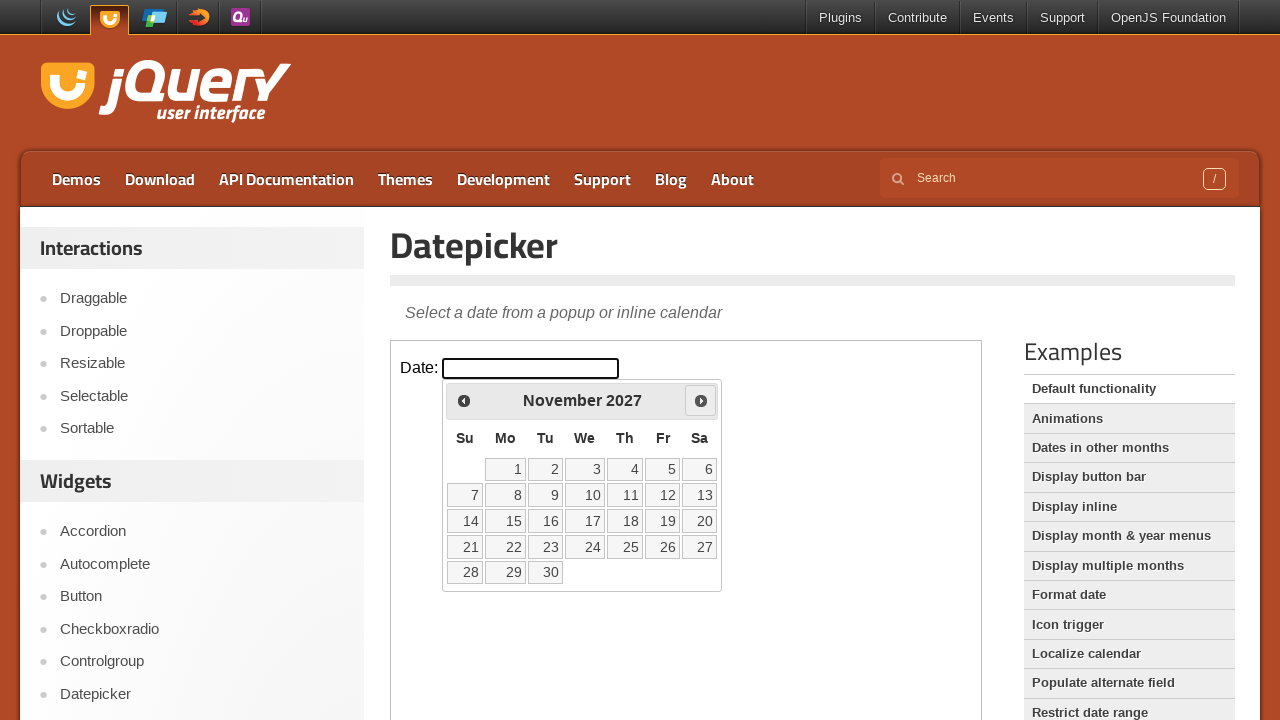

Retrieved current month: November
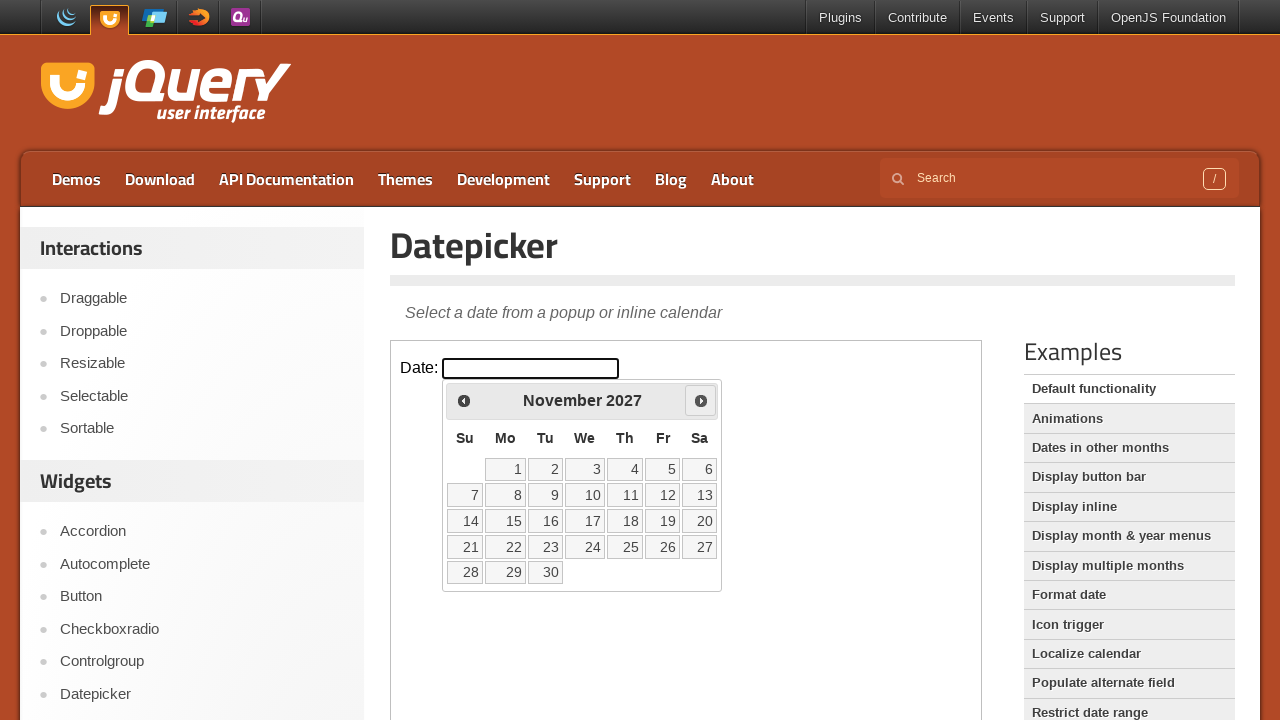

Retrieved current year: 2027
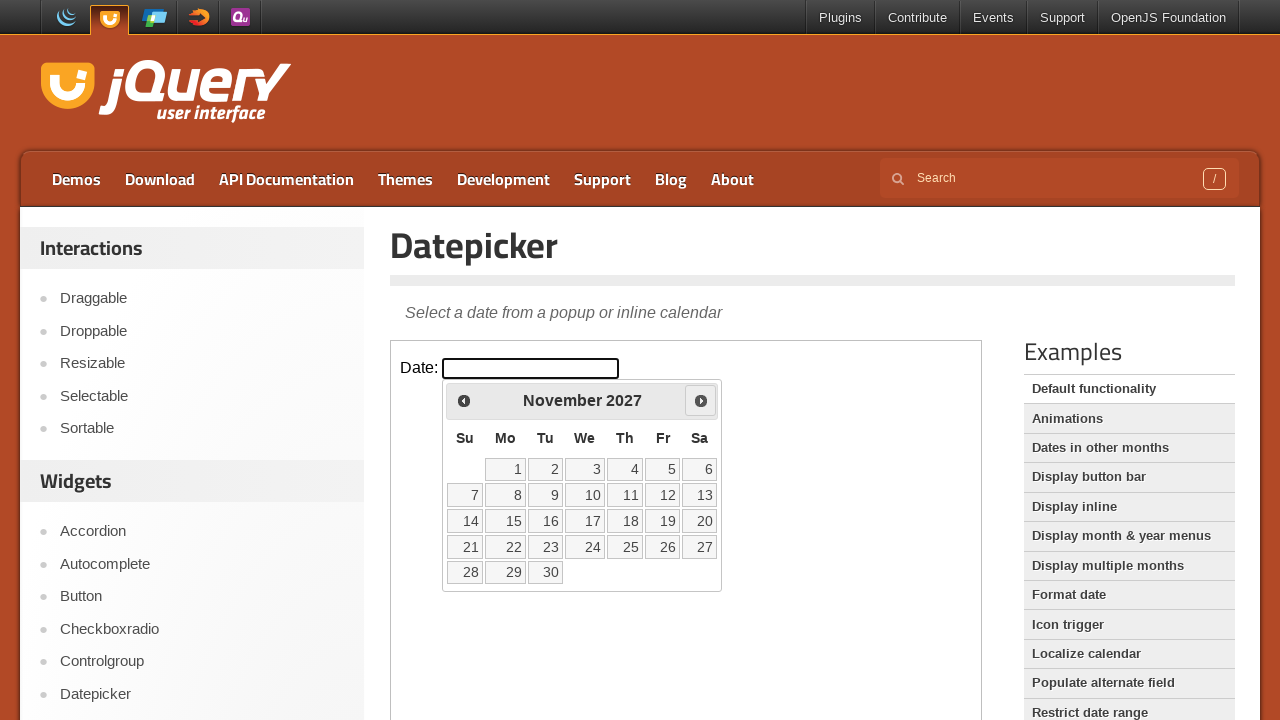

Clicked next month button at (701, 400) on iframe.demo-frame >> internal:control=enter-frame >> span.ui-icon-circle-triangl
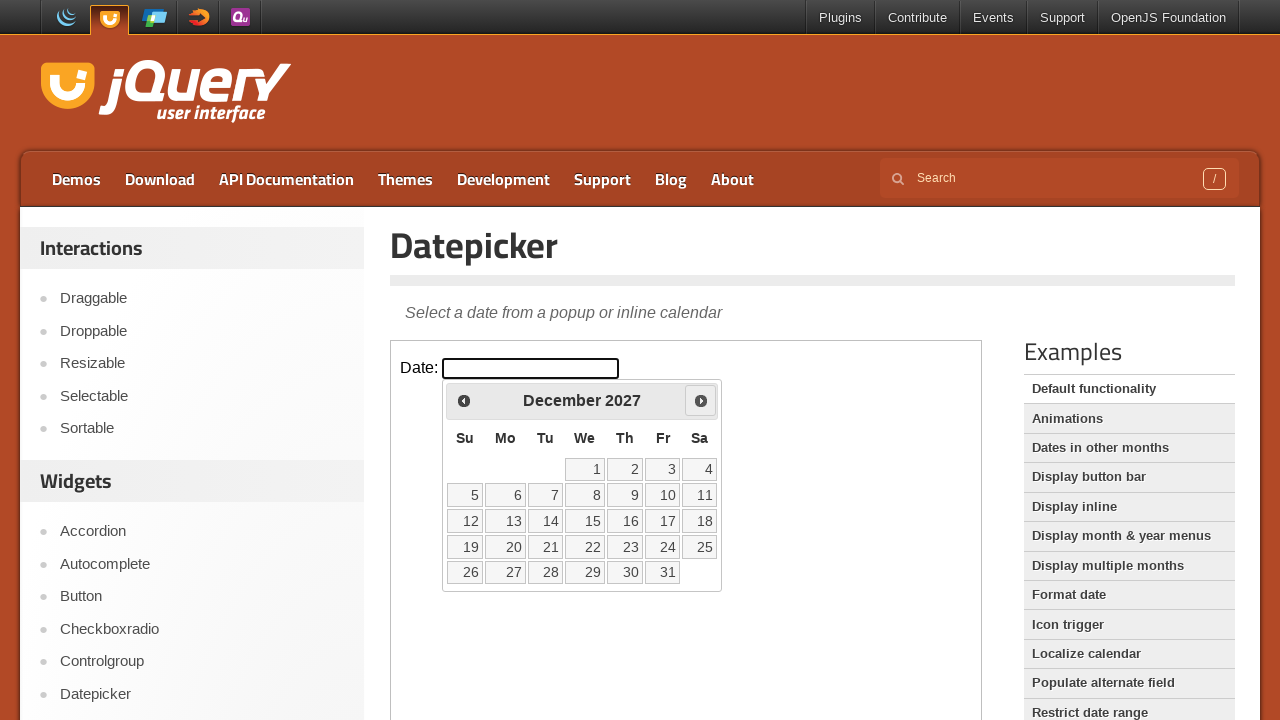

Waited for calendar to update
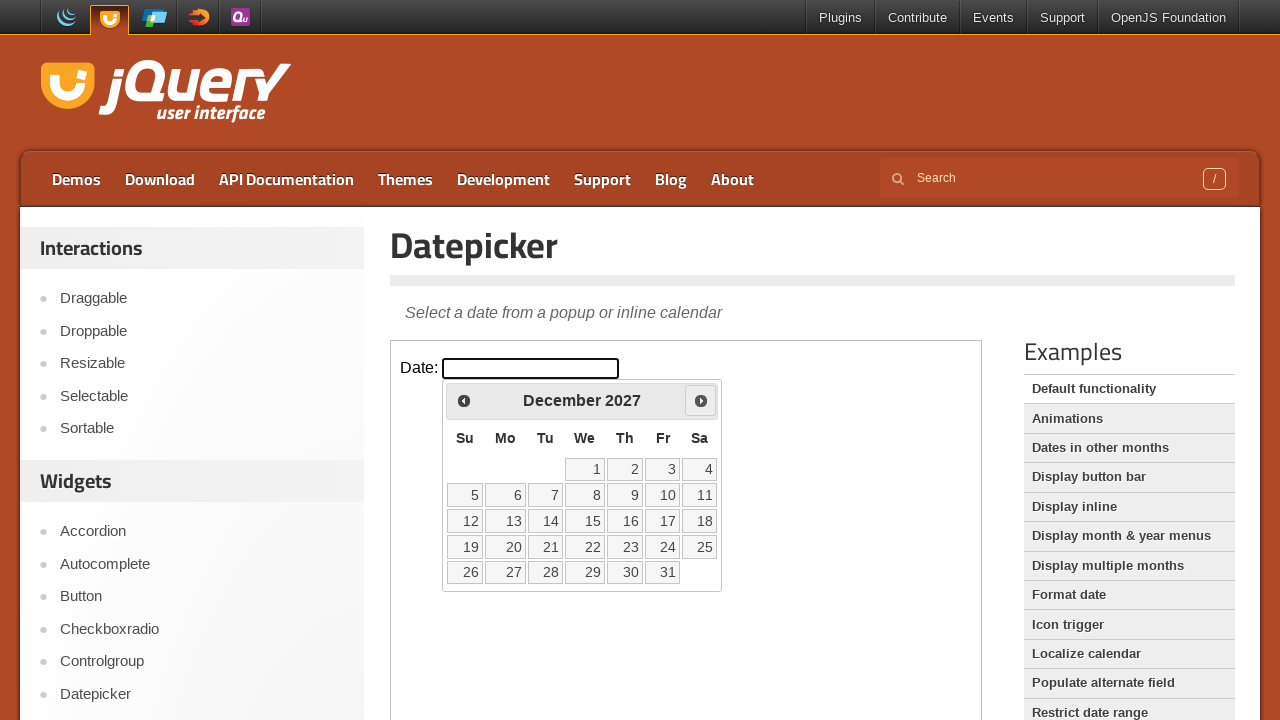

Retrieved current month: December
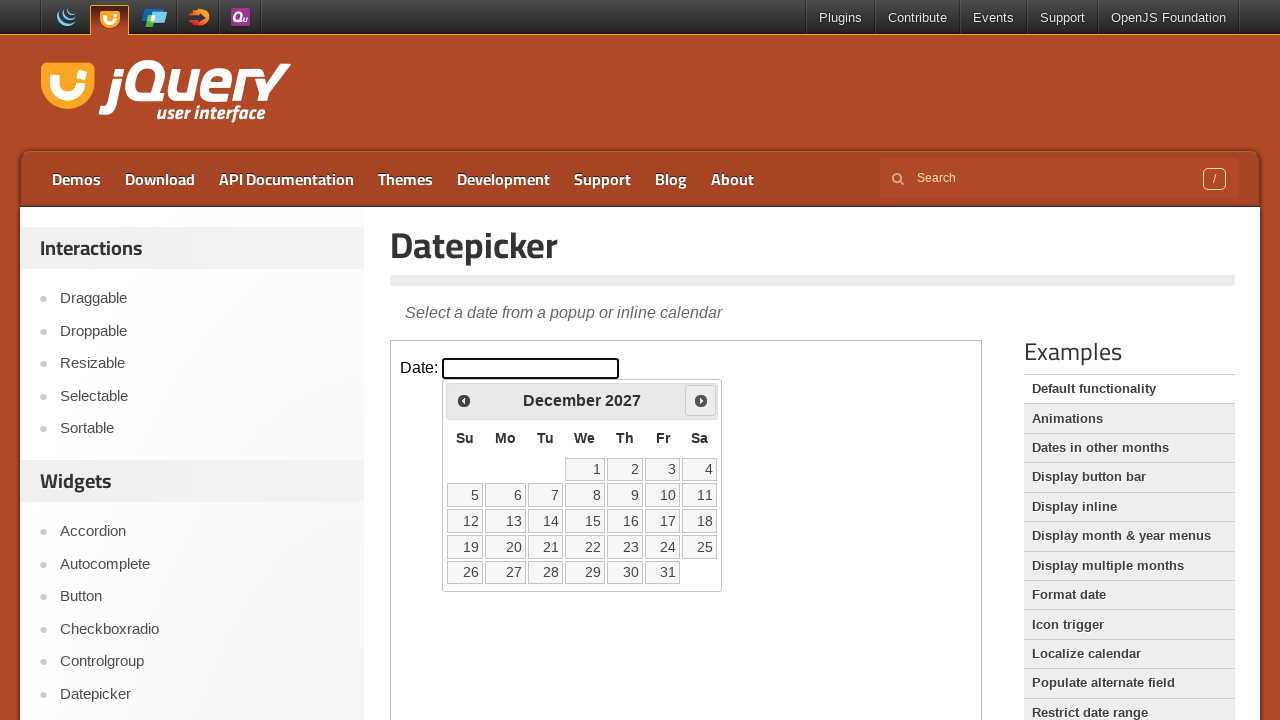

Retrieved current year: 2027
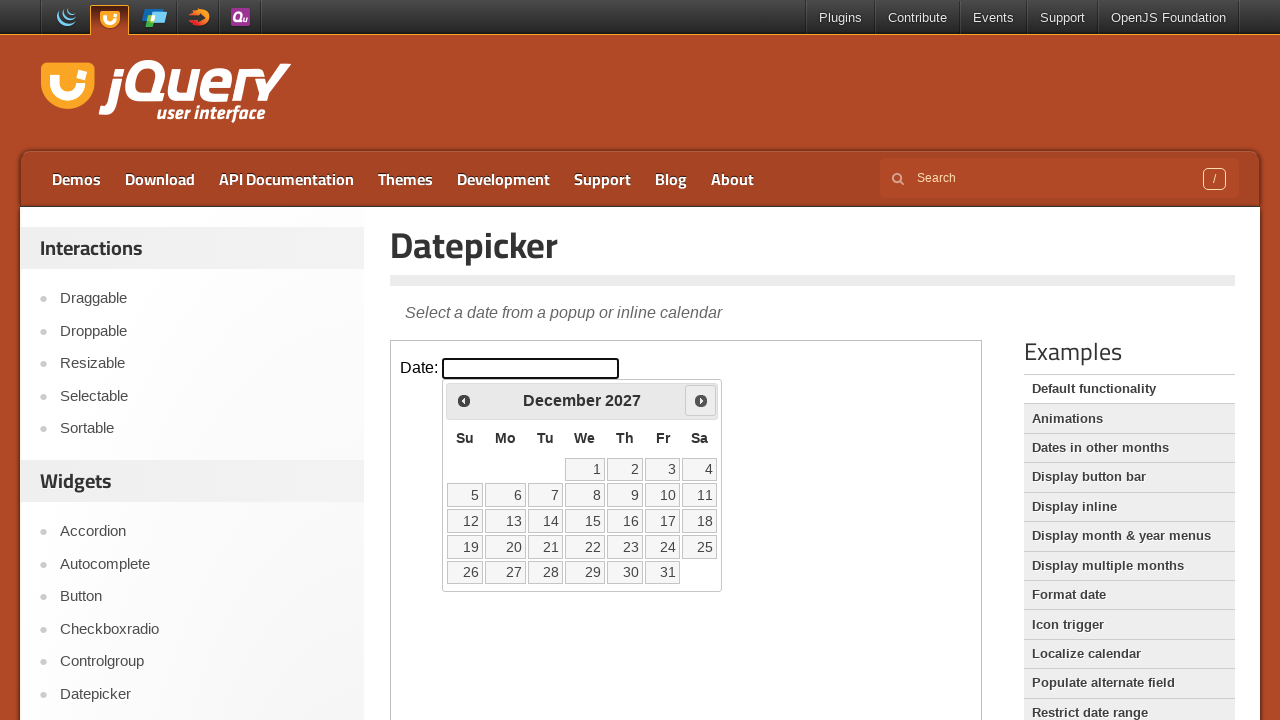

Clicked next month button at (701, 400) on iframe.demo-frame >> internal:control=enter-frame >> span.ui-icon-circle-triangl
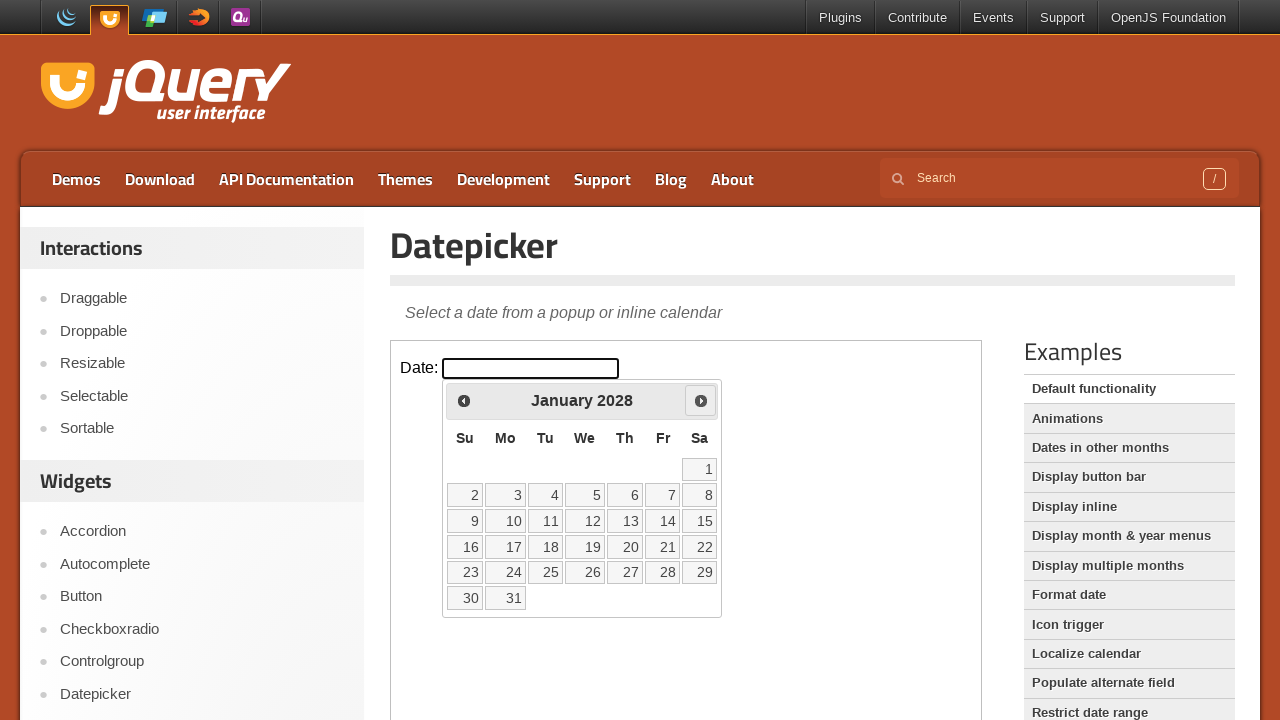

Waited for calendar to update
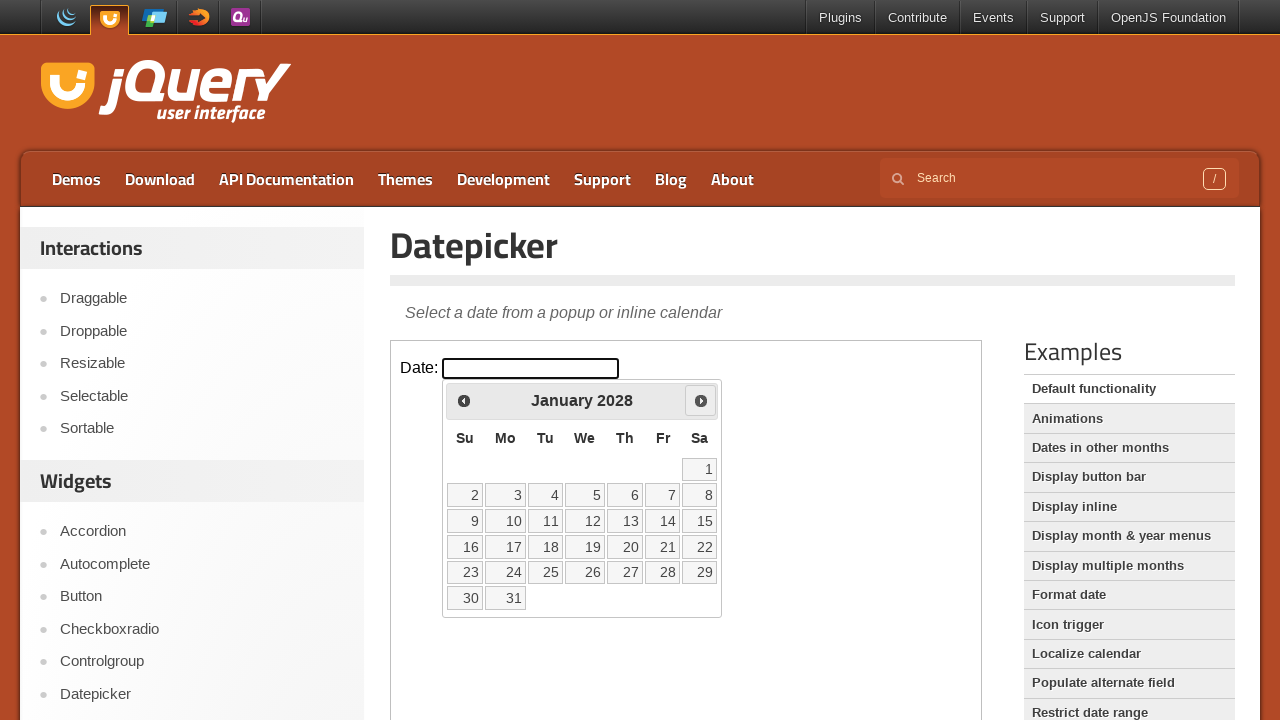

Retrieved current month: January
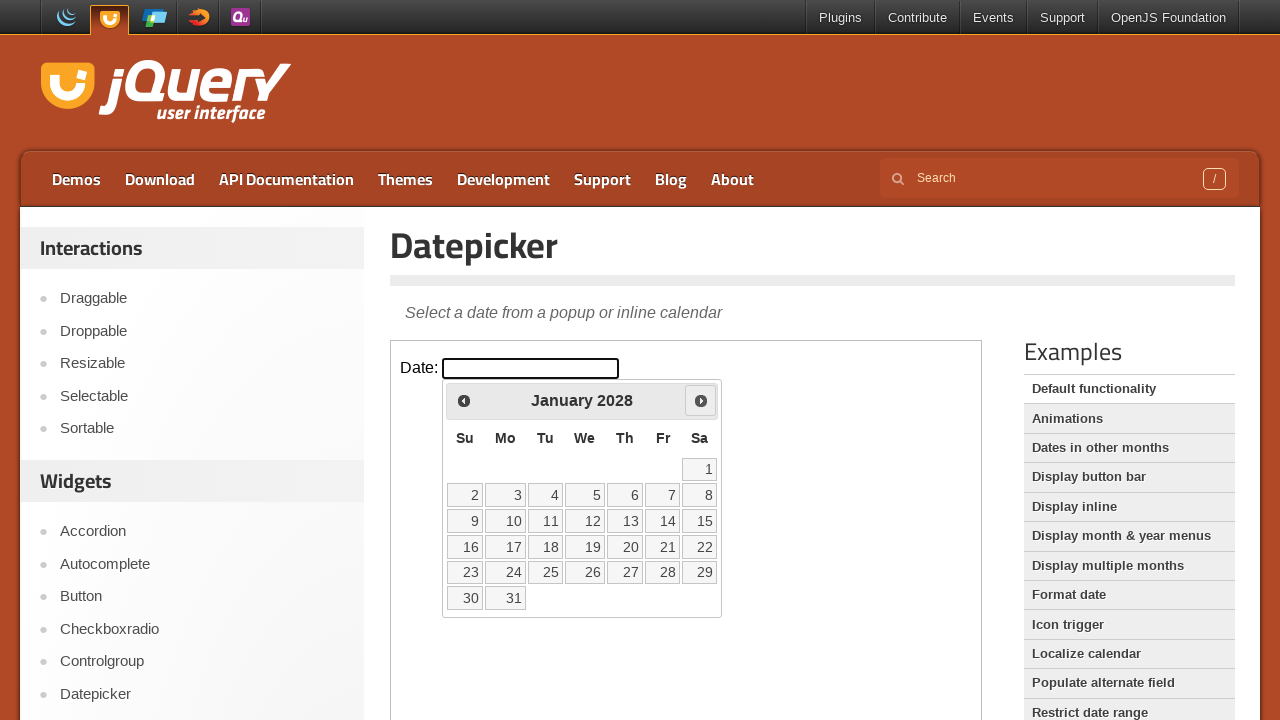

Retrieved current year: 2028
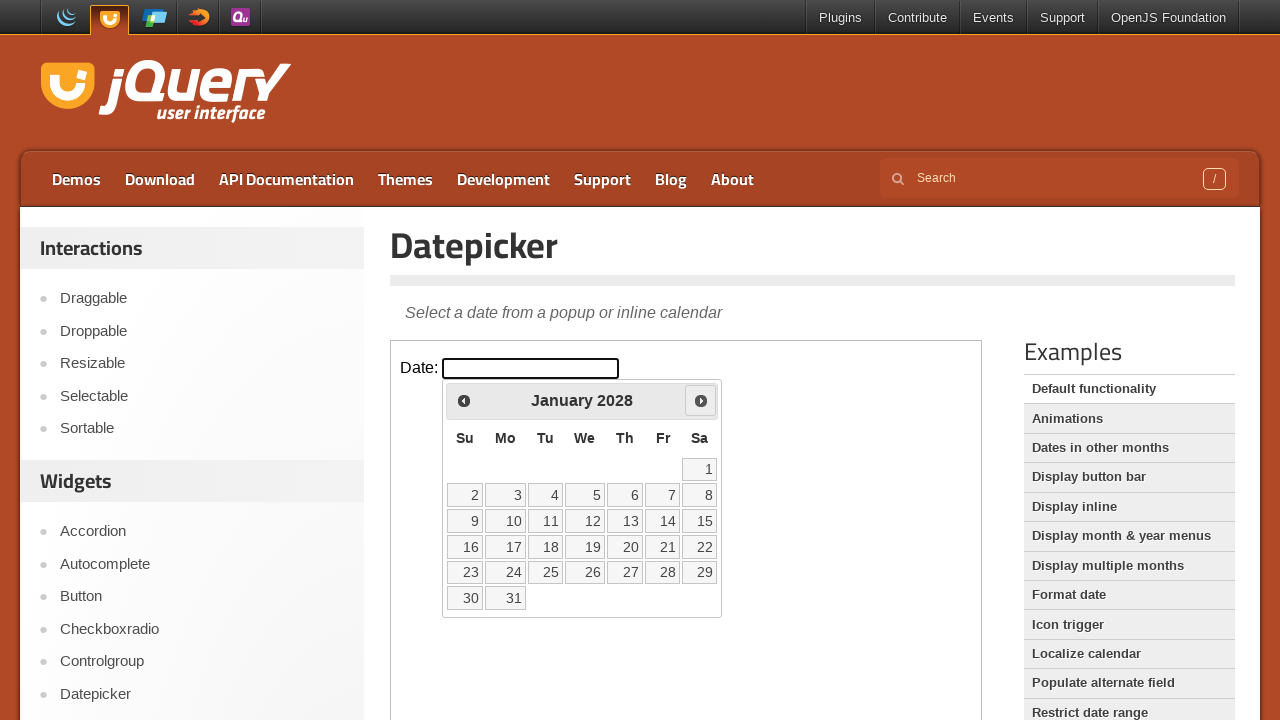

Clicked next month button at (701, 400) on iframe.demo-frame >> internal:control=enter-frame >> span.ui-icon-circle-triangl
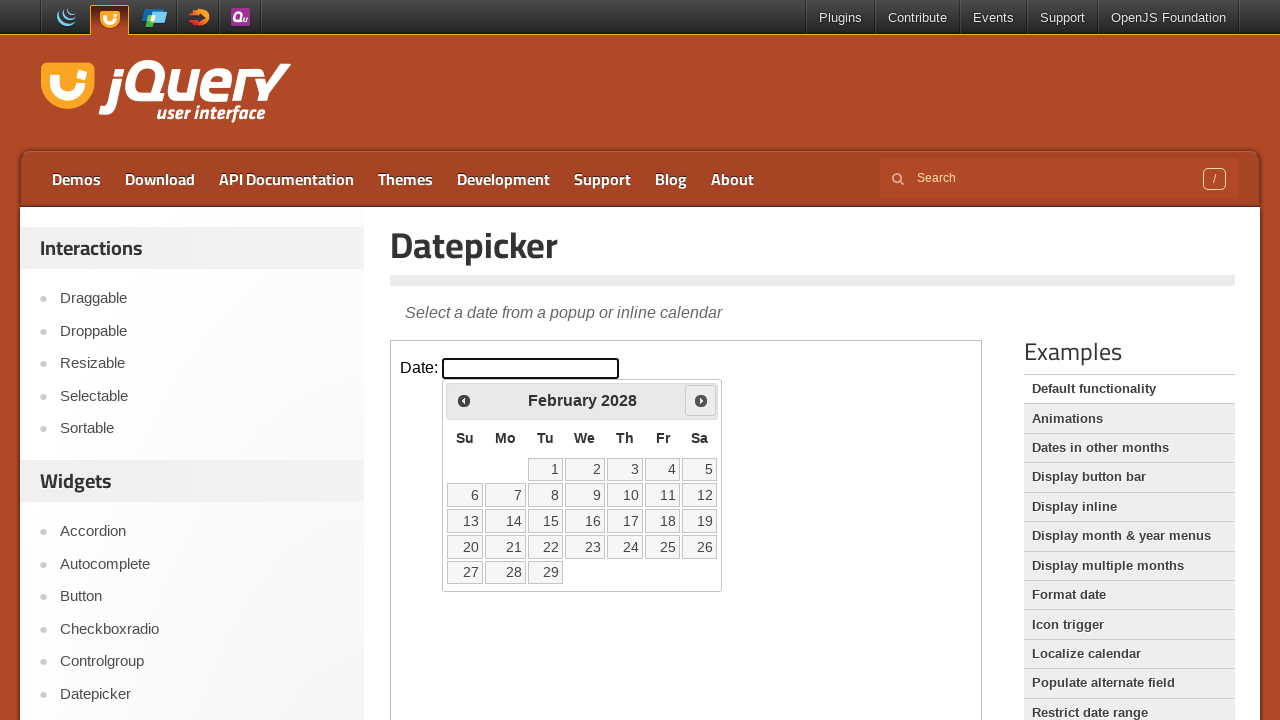

Waited for calendar to update
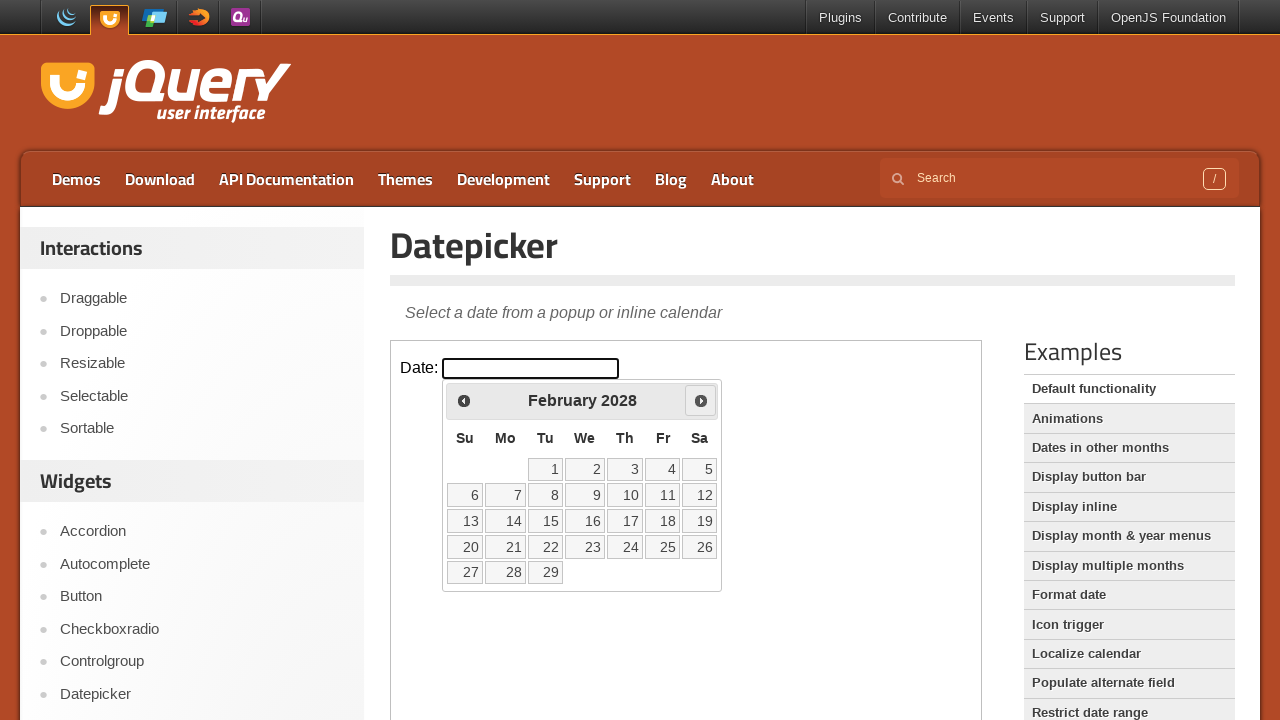

Retrieved current month: February
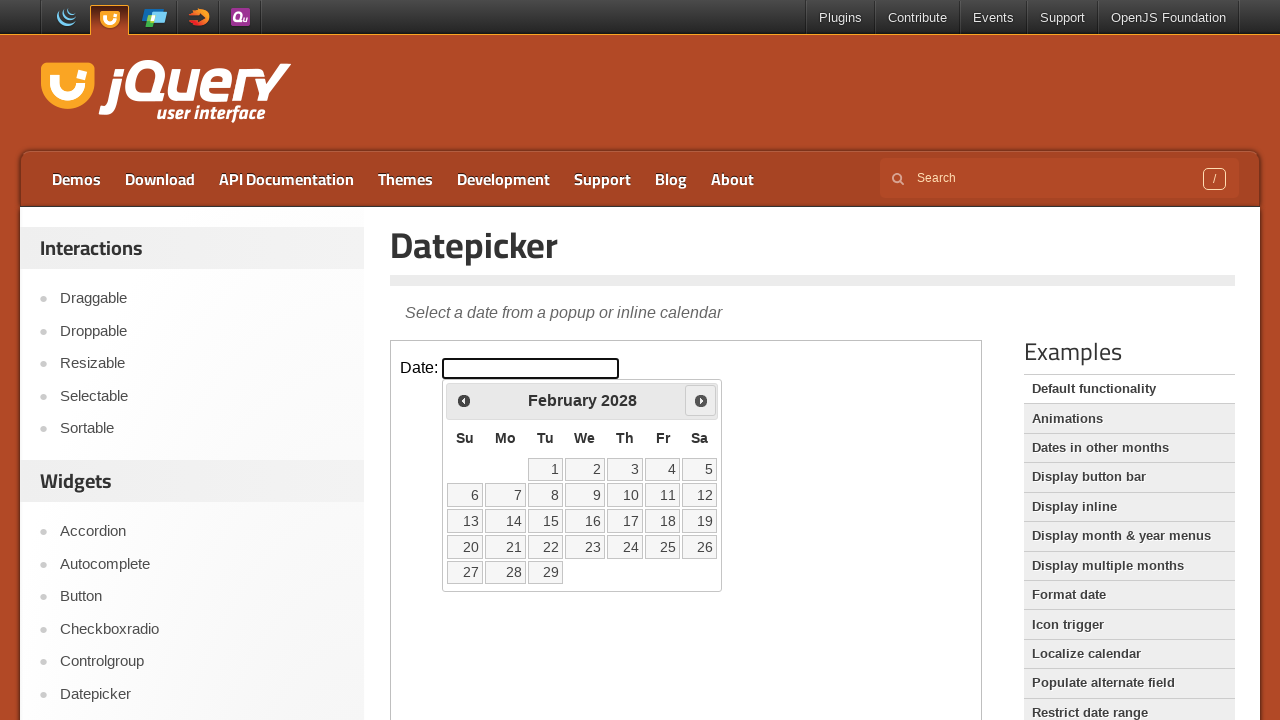

Retrieved current year: 2028
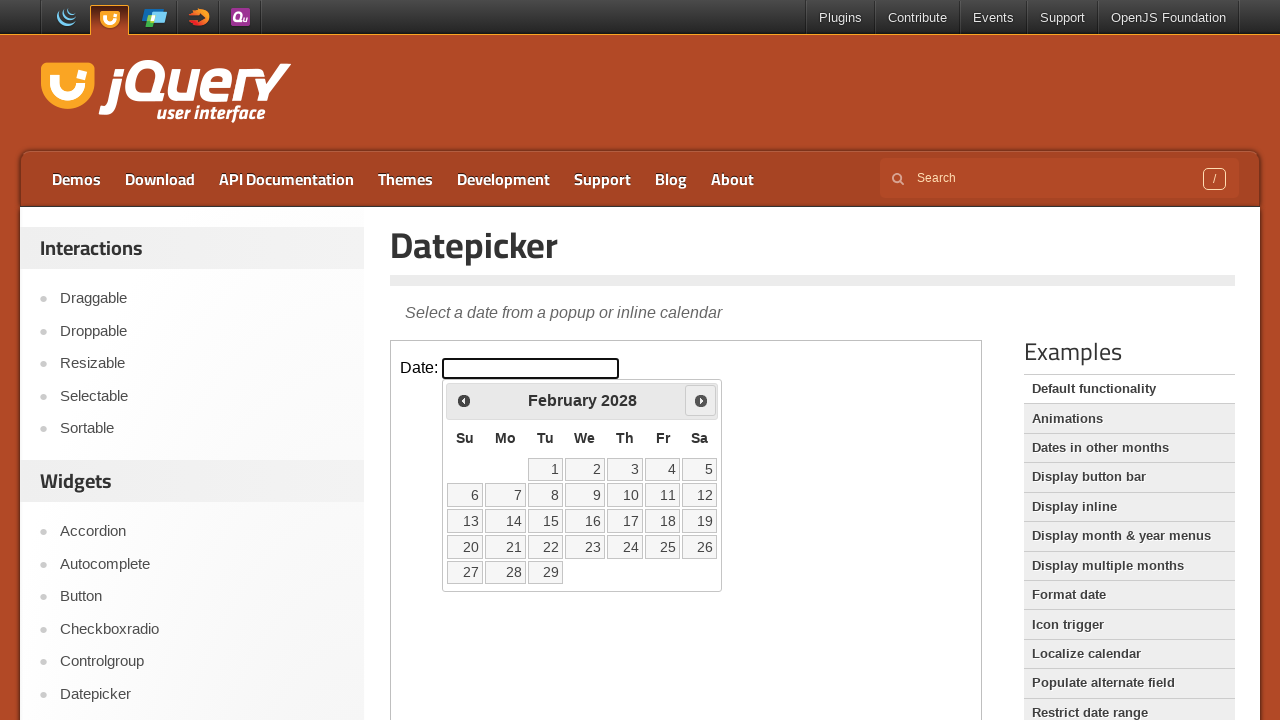

Clicked next month button at (701, 400) on iframe.demo-frame >> internal:control=enter-frame >> span.ui-icon-circle-triangl
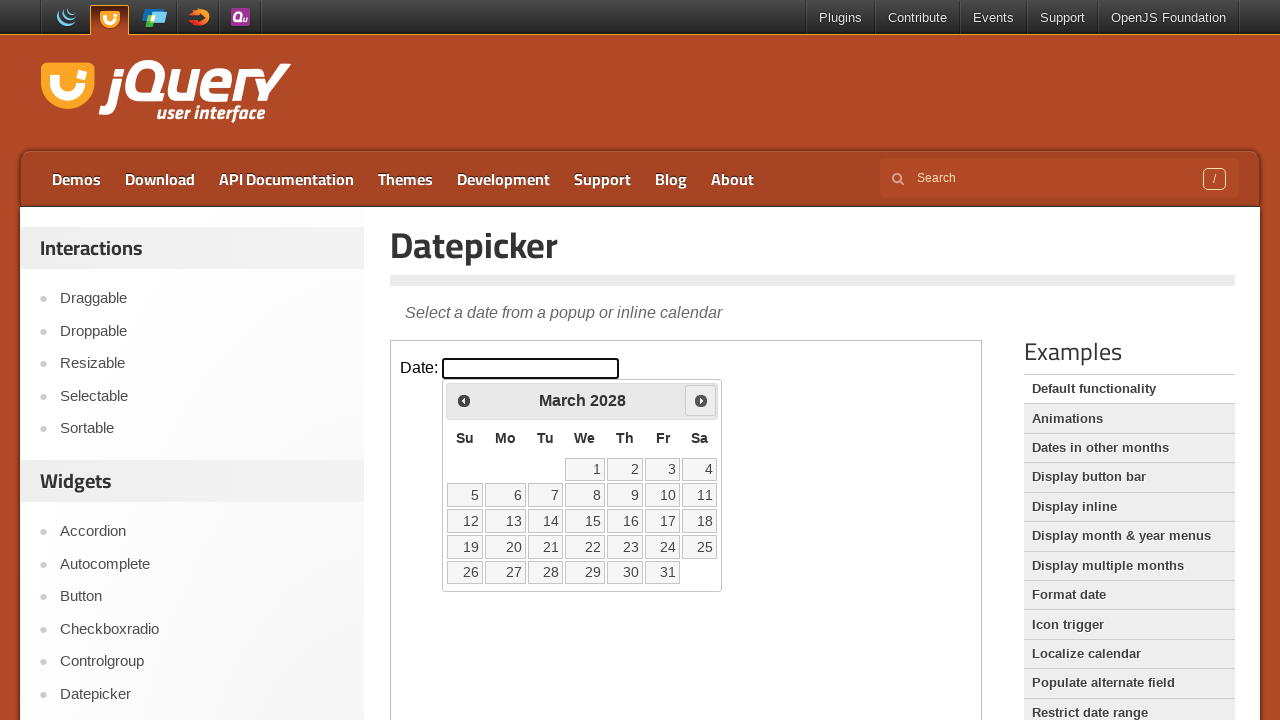

Waited for calendar to update
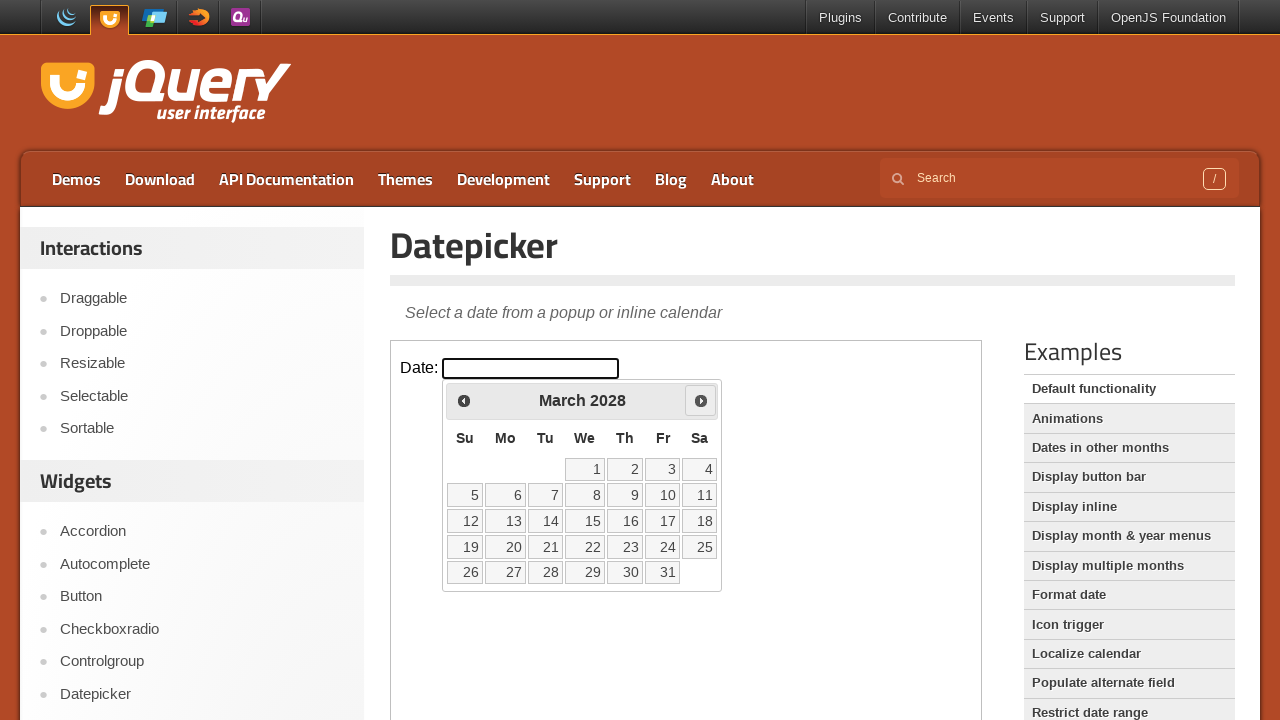

Retrieved current month: March
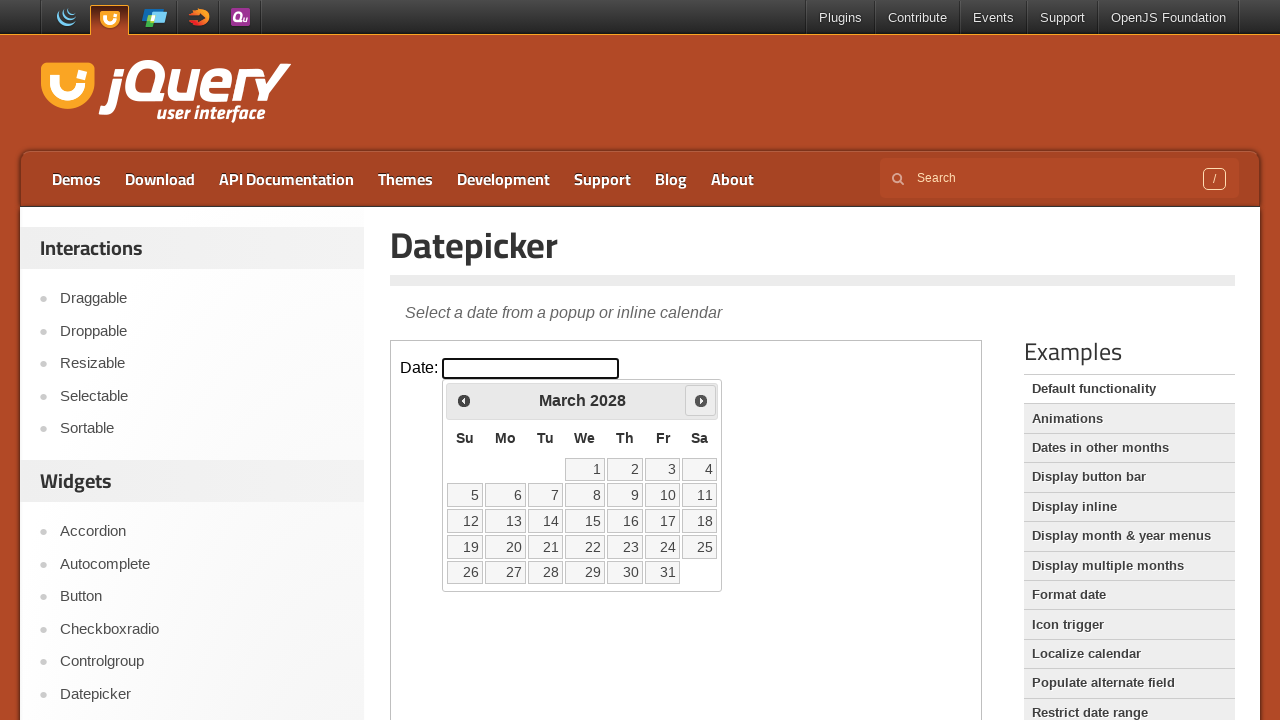

Retrieved current year: 2028
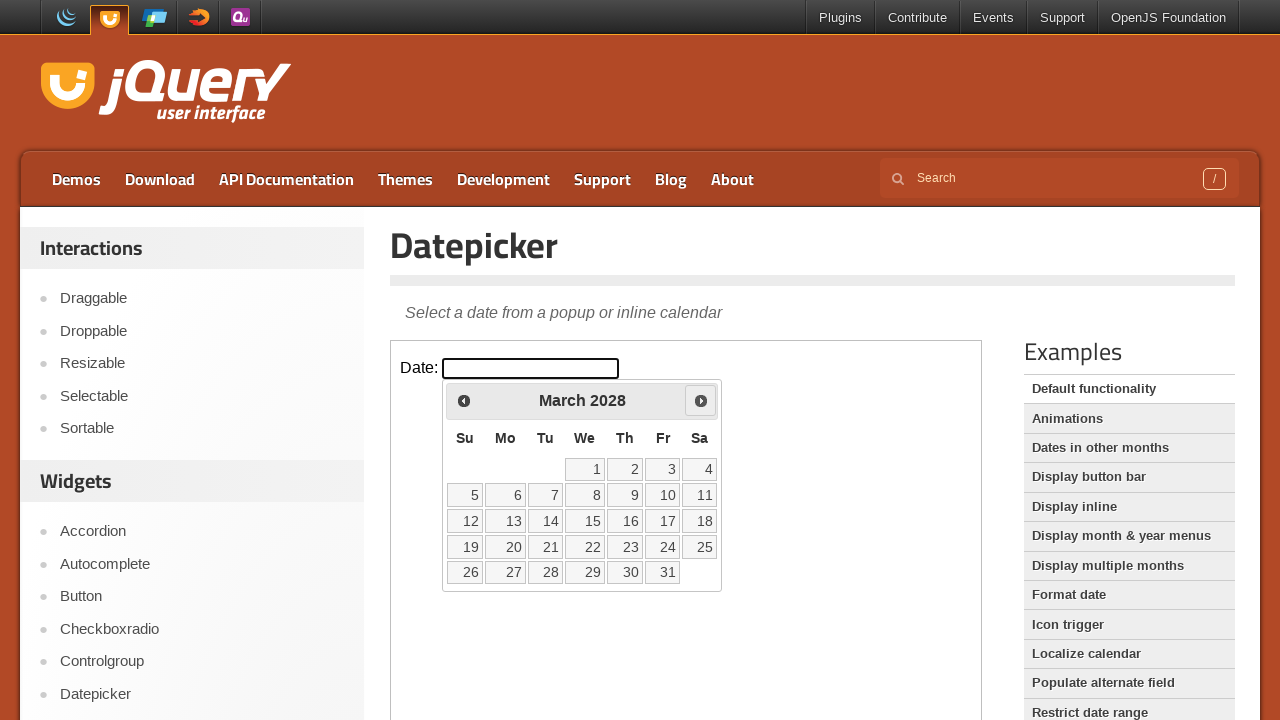

Clicked next month button at (701, 400) on iframe.demo-frame >> internal:control=enter-frame >> span.ui-icon-circle-triangl
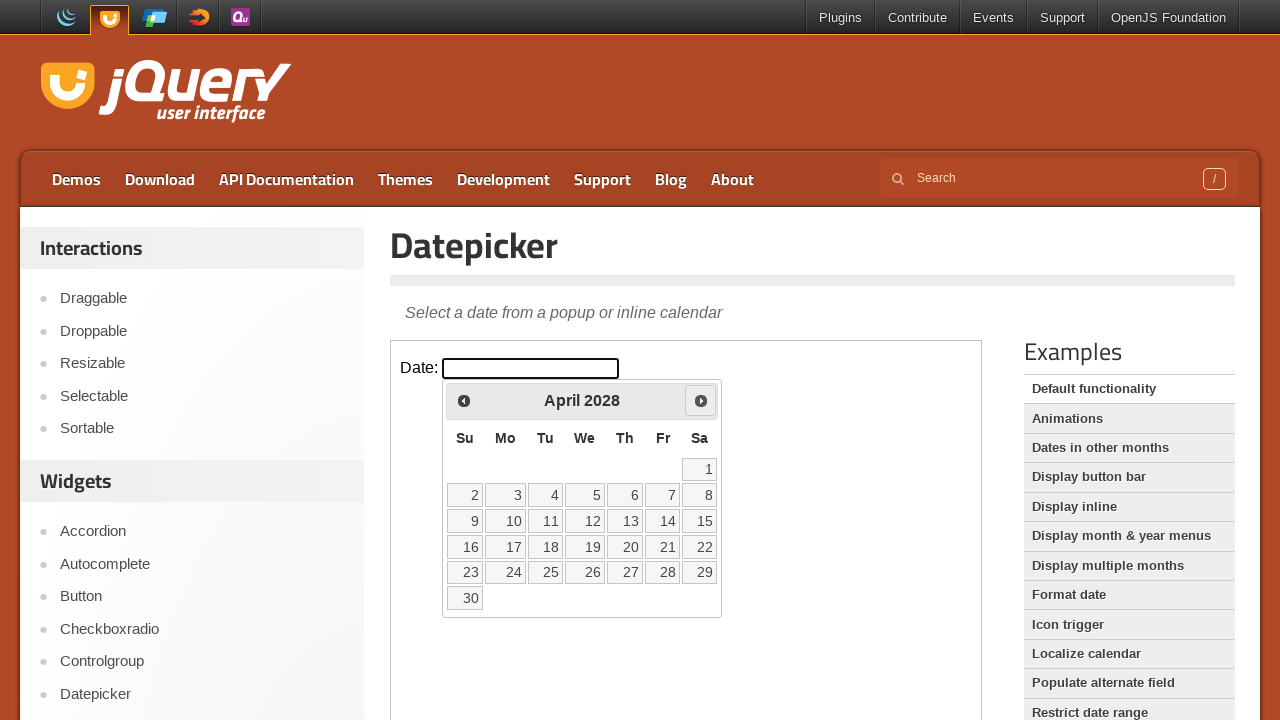

Waited for calendar to update
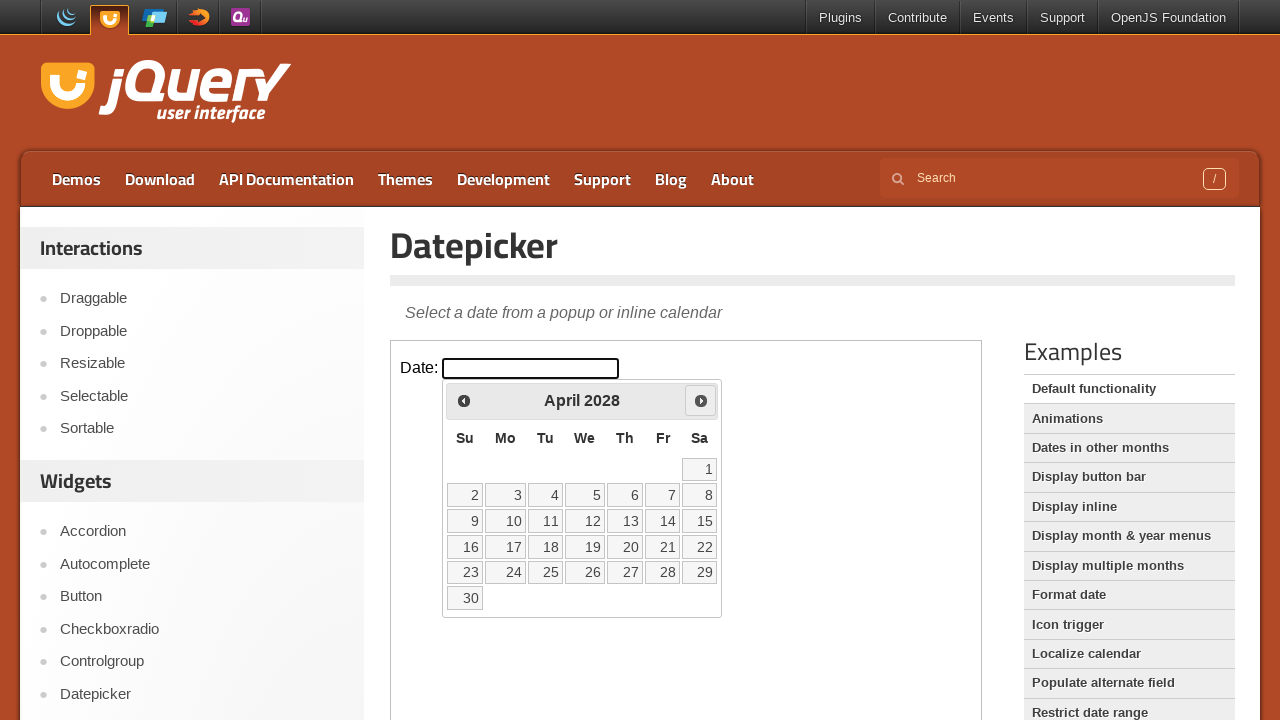

Retrieved current month: April
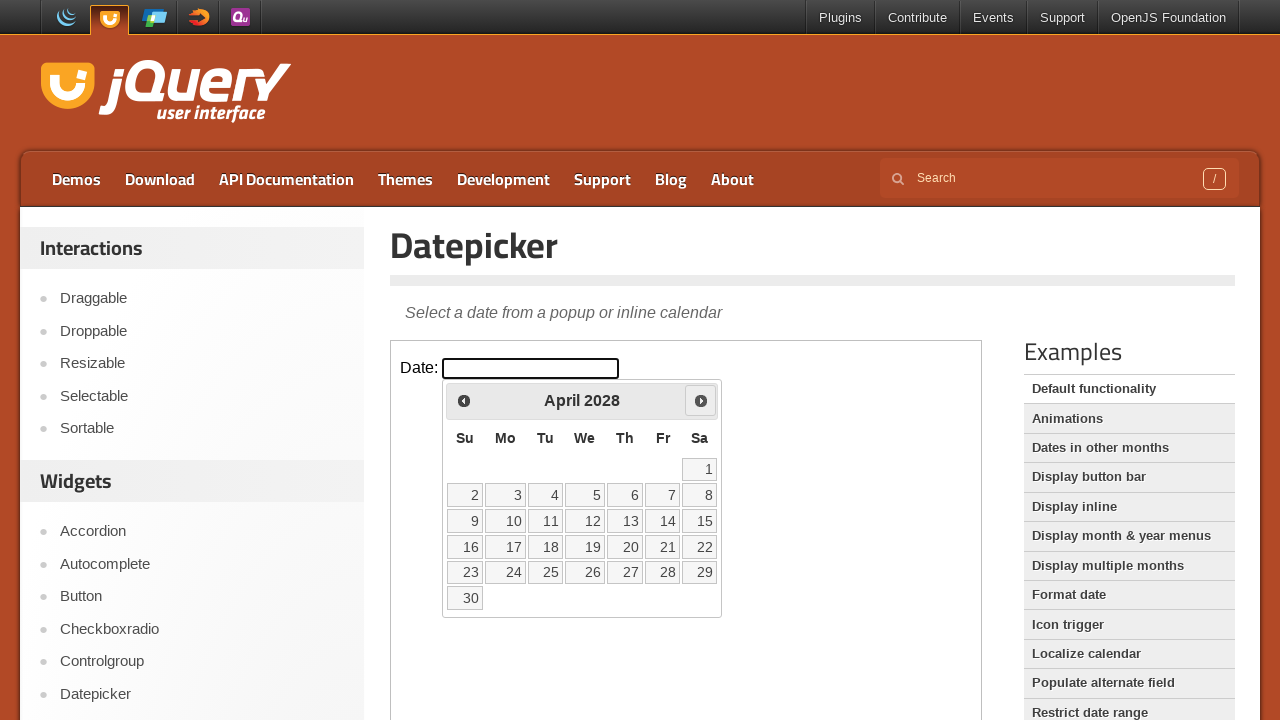

Retrieved current year: 2028
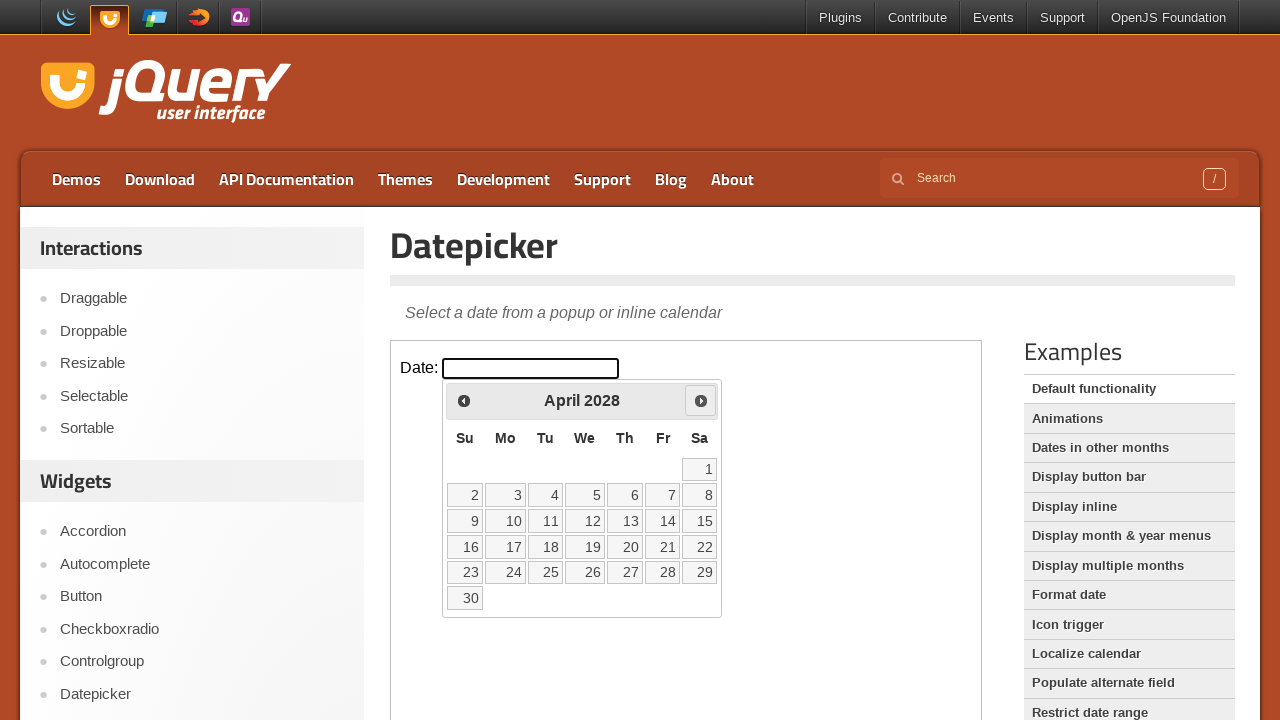

Clicked next month button at (701, 400) on iframe.demo-frame >> internal:control=enter-frame >> span.ui-icon-circle-triangl
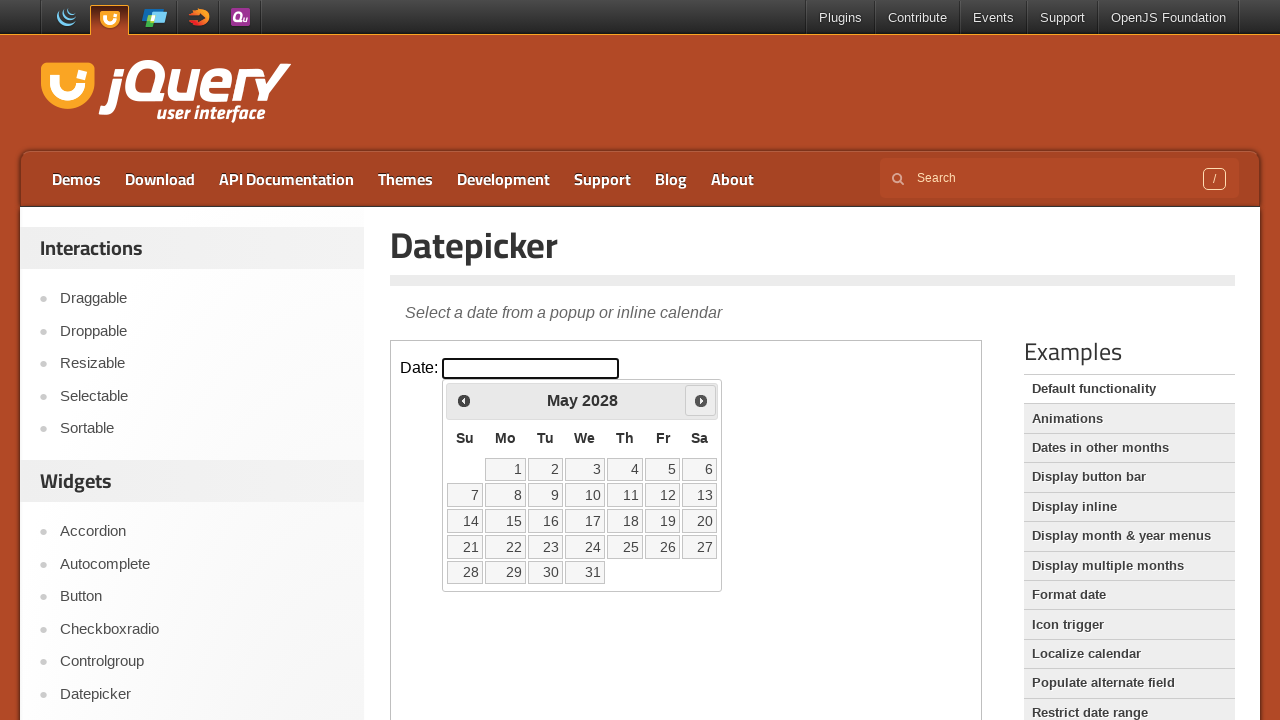

Waited for calendar to update
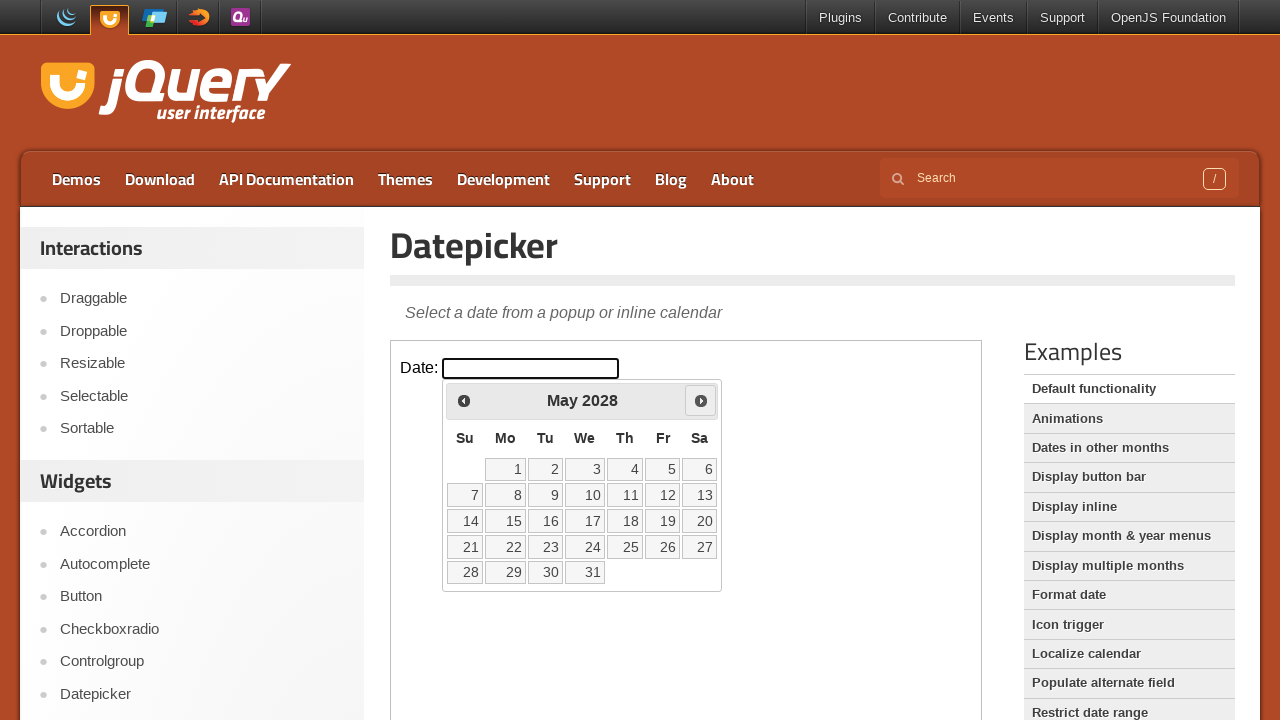

Retrieved current month: May
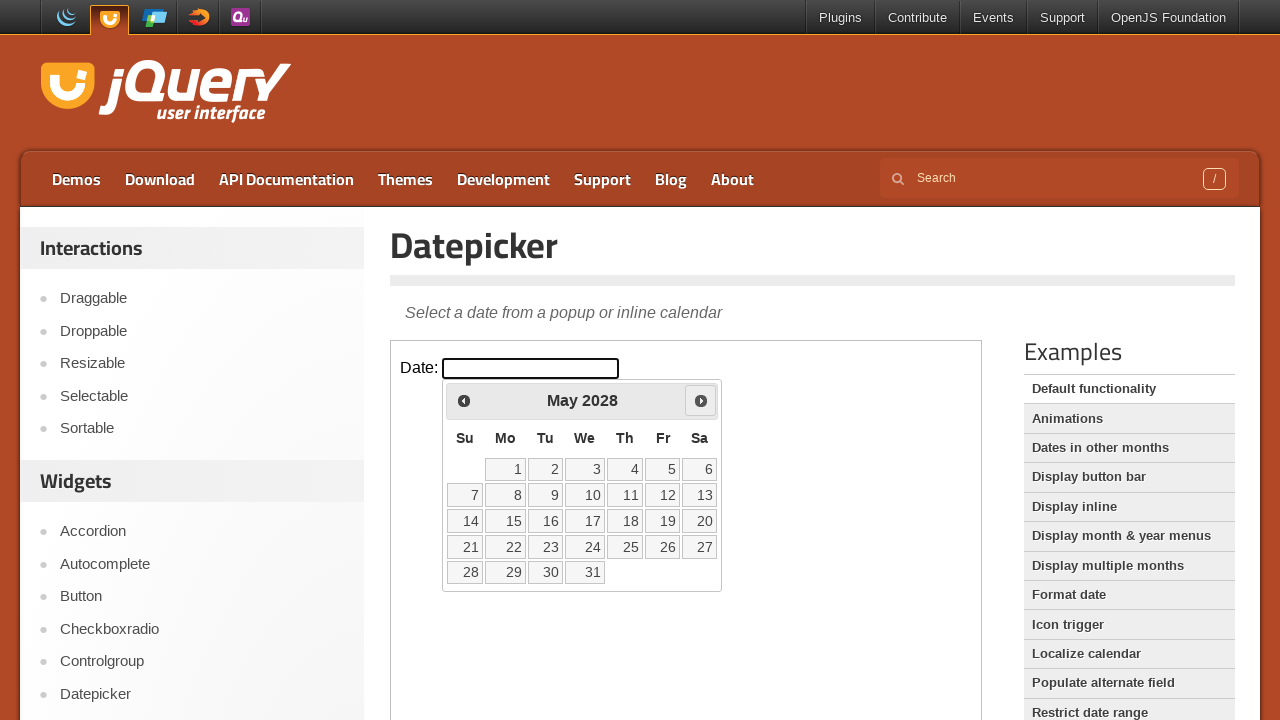

Retrieved current year: 2028
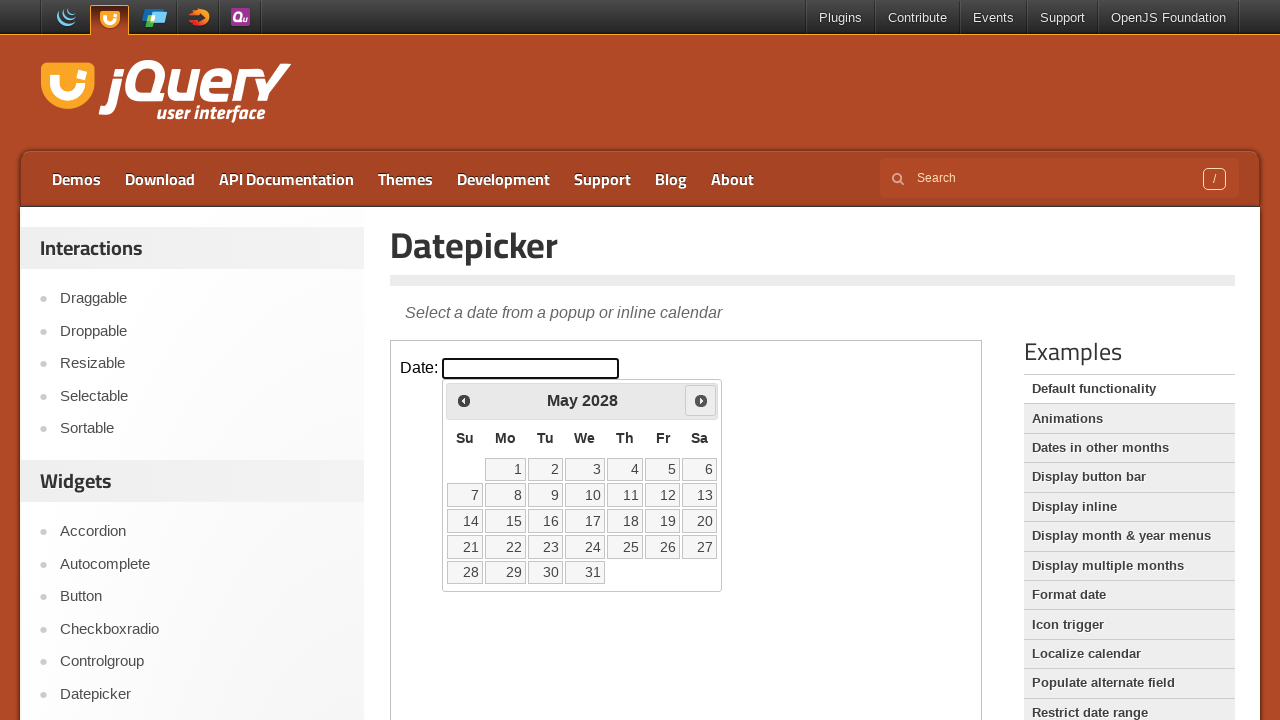

Clicked next month button at (701, 400) on iframe.demo-frame >> internal:control=enter-frame >> span.ui-icon-circle-triangl
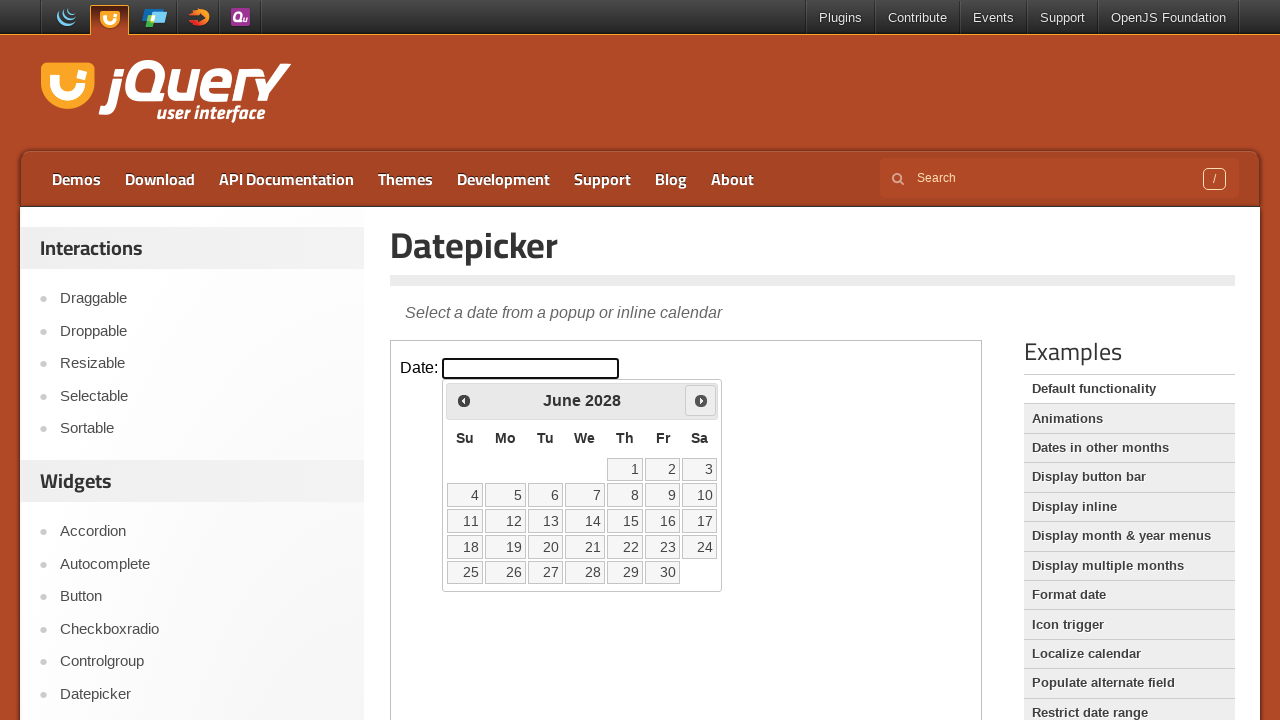

Waited for calendar to update
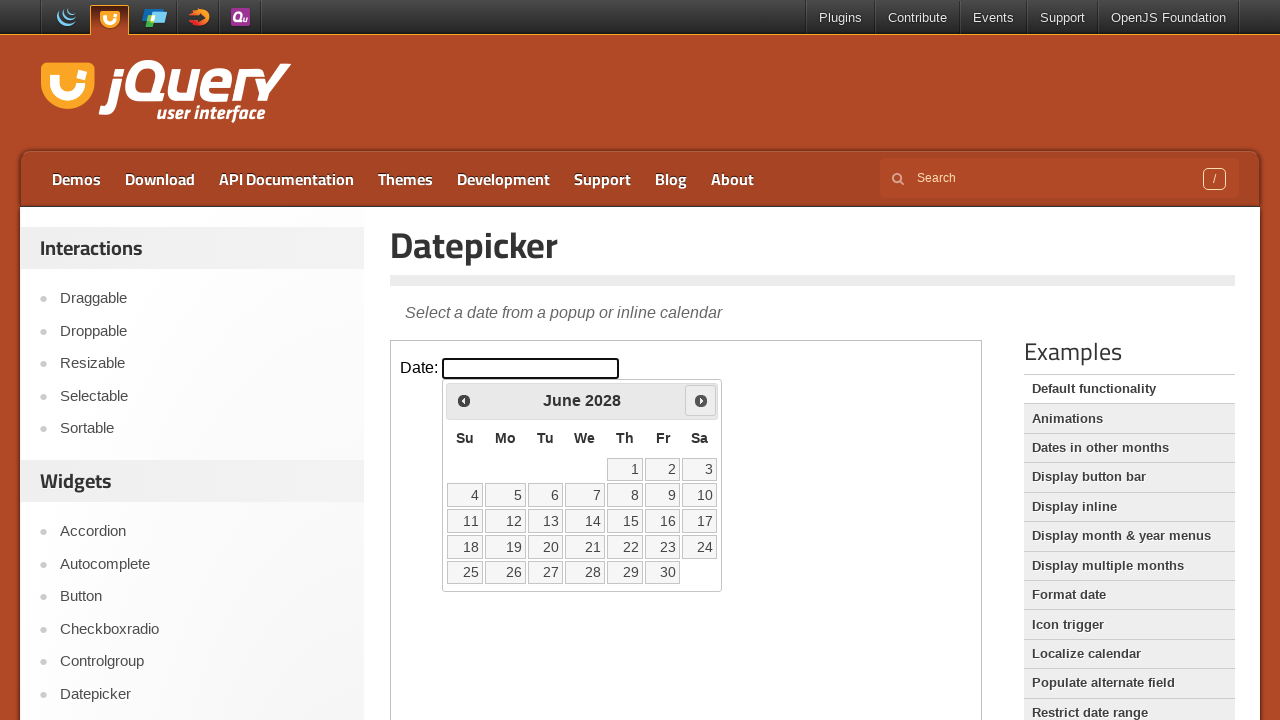

Retrieved current month: June
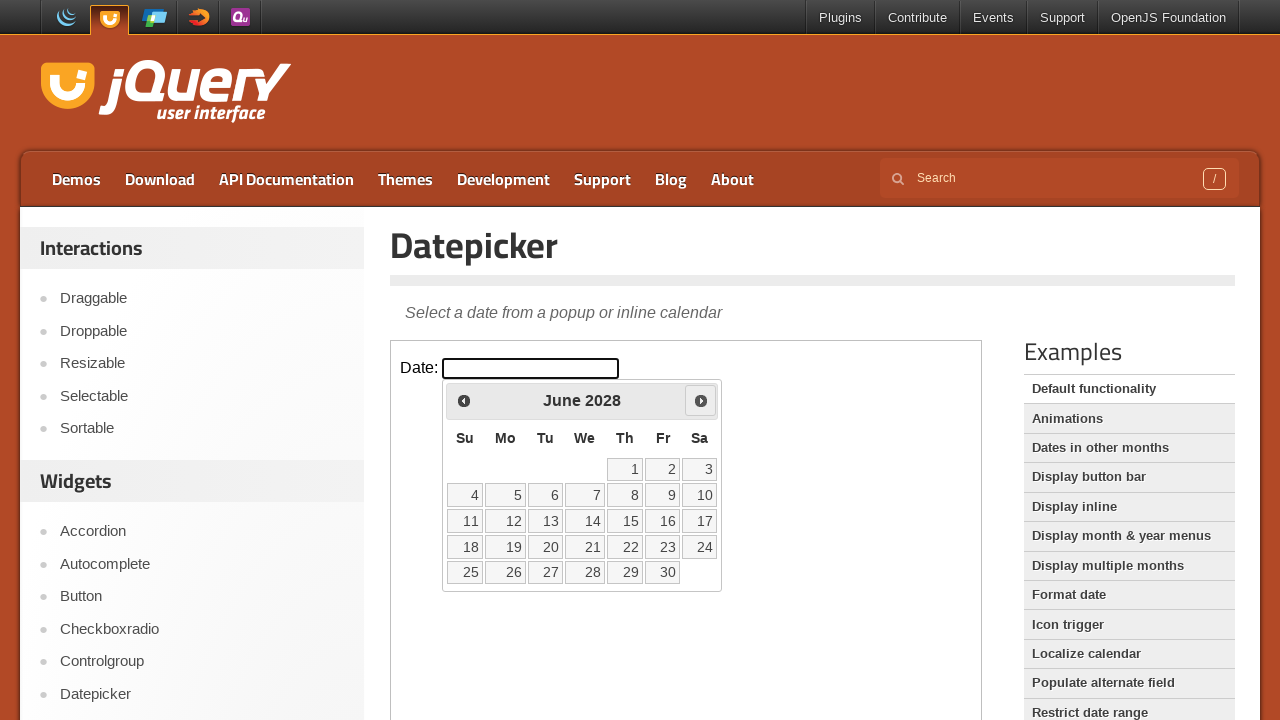

Retrieved current year: 2028
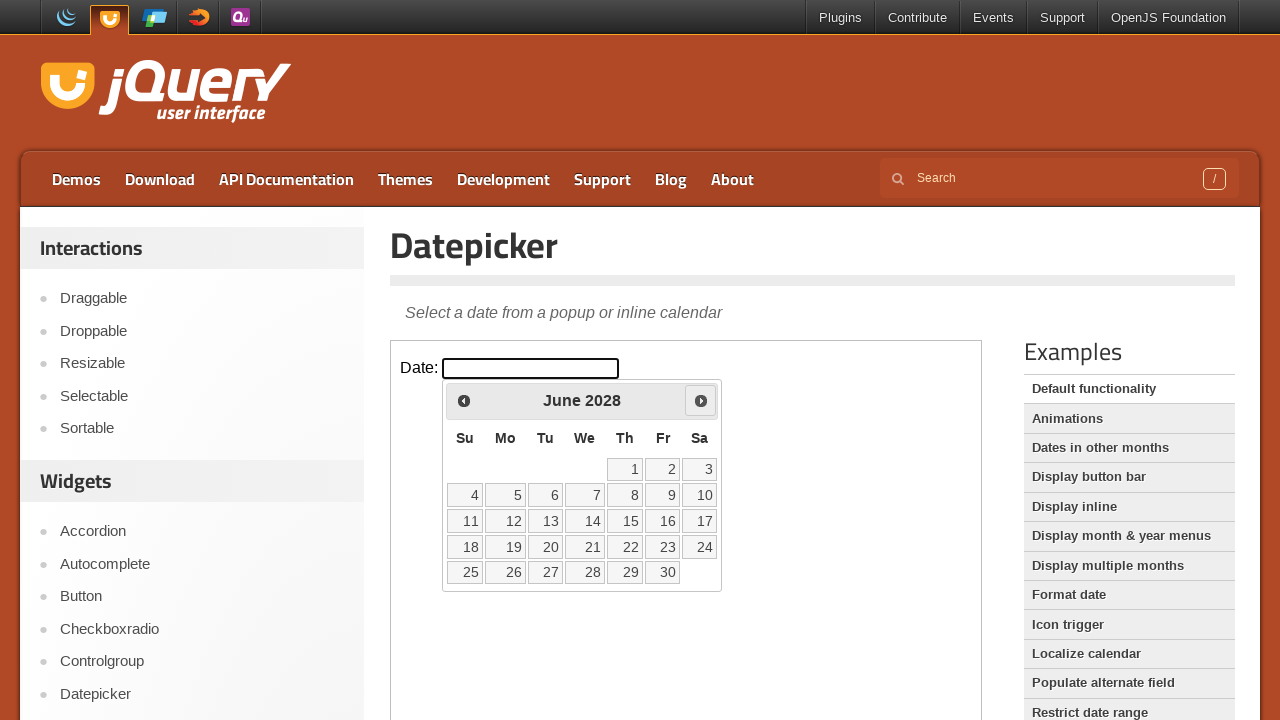

Clicked next month button at (701, 400) on iframe.demo-frame >> internal:control=enter-frame >> span.ui-icon-circle-triangl
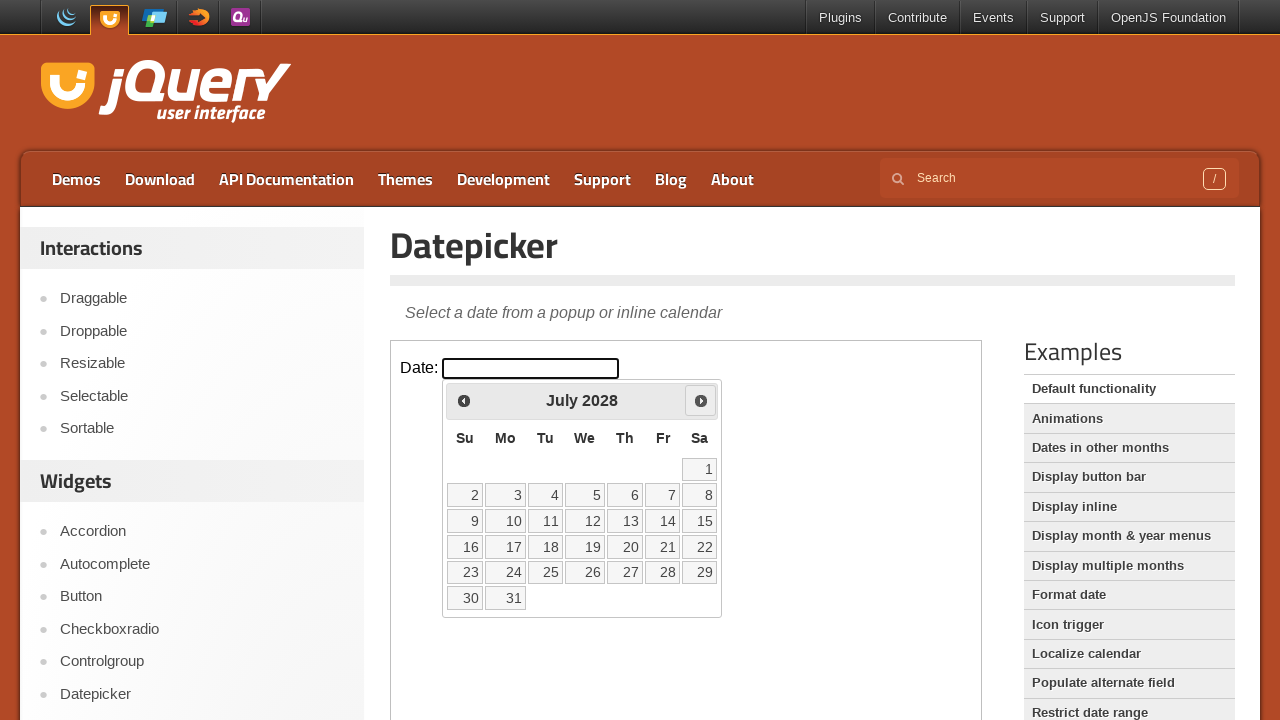

Waited for calendar to update
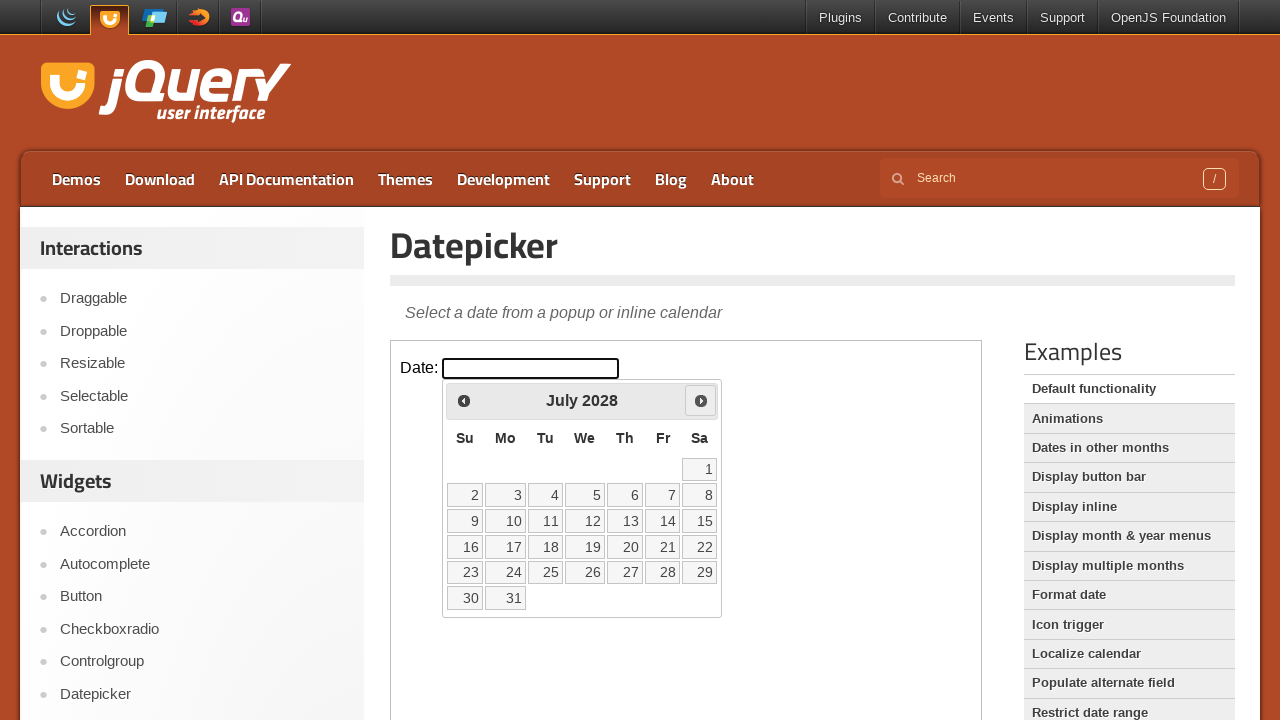

Retrieved current month: July
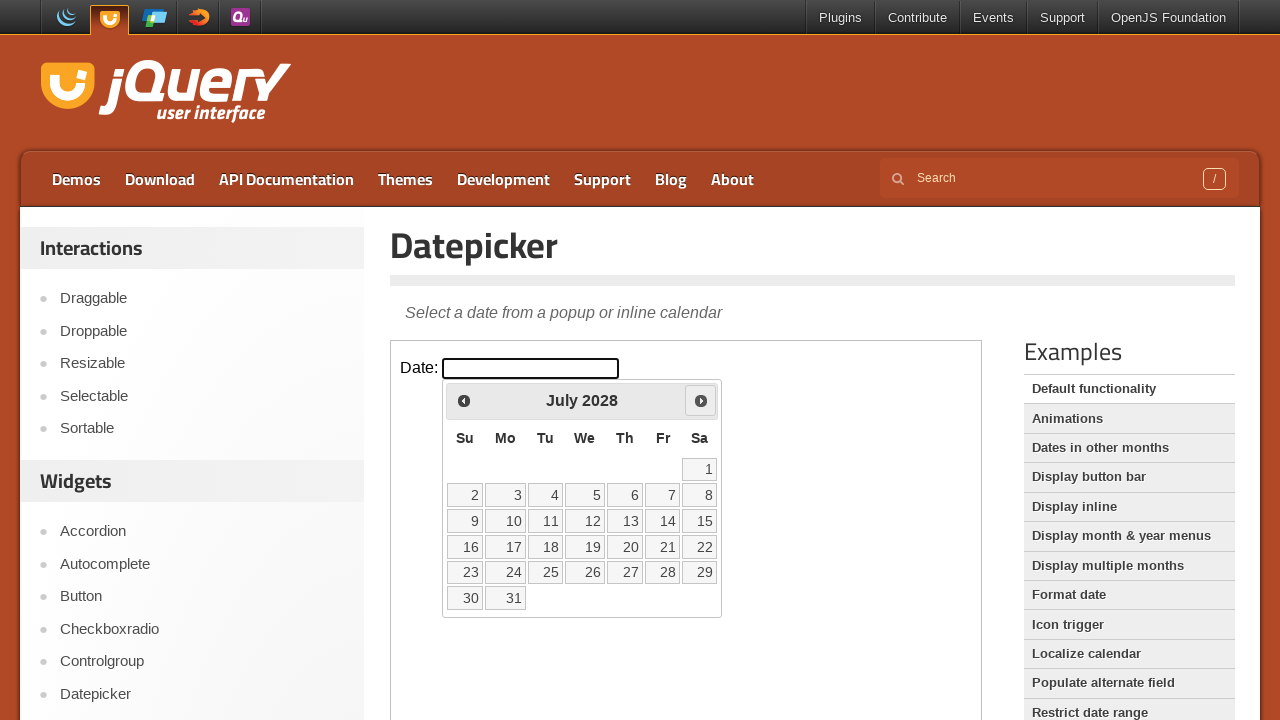

Retrieved current year: 2028
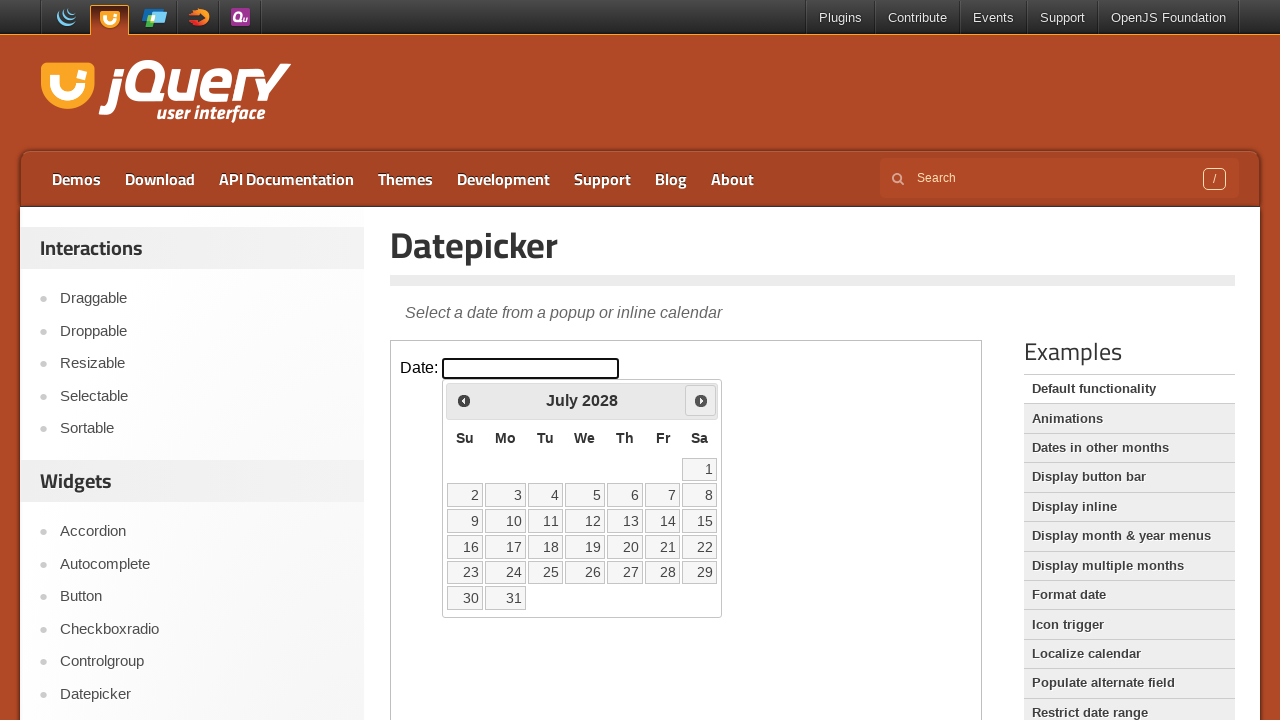

Clicked next month button at (701, 400) on iframe.demo-frame >> internal:control=enter-frame >> span.ui-icon-circle-triangl
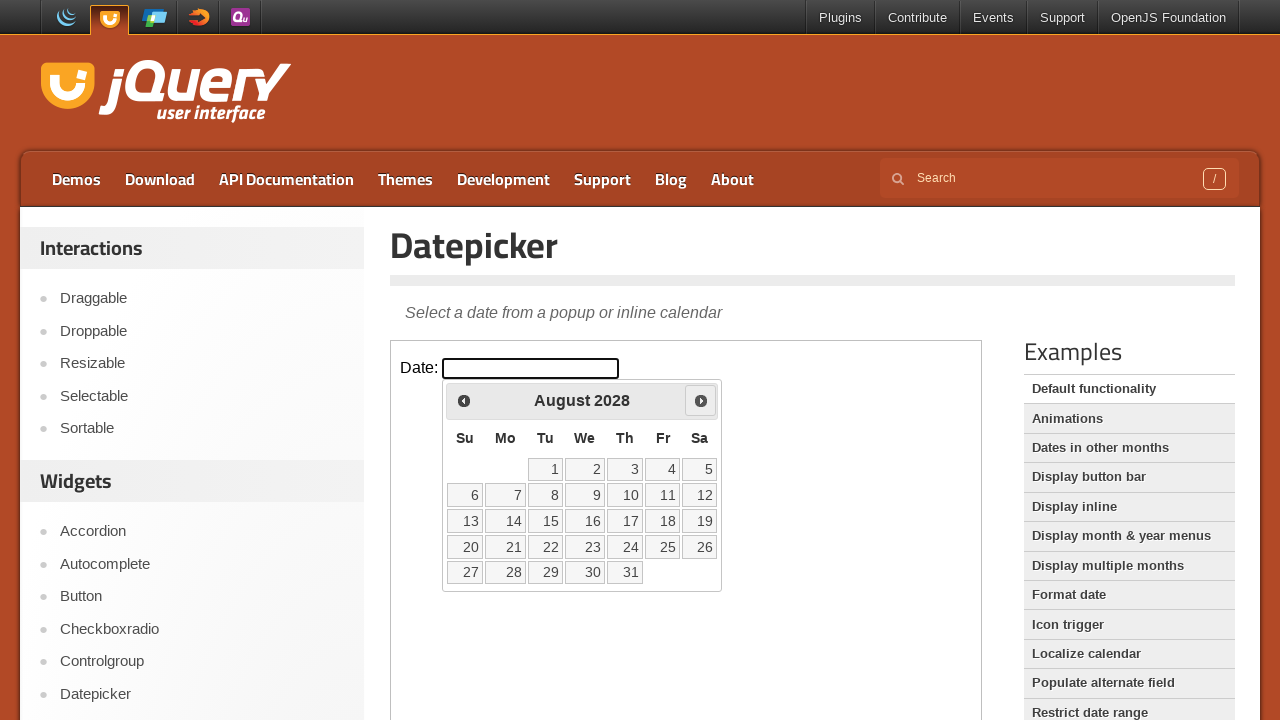

Waited for calendar to update
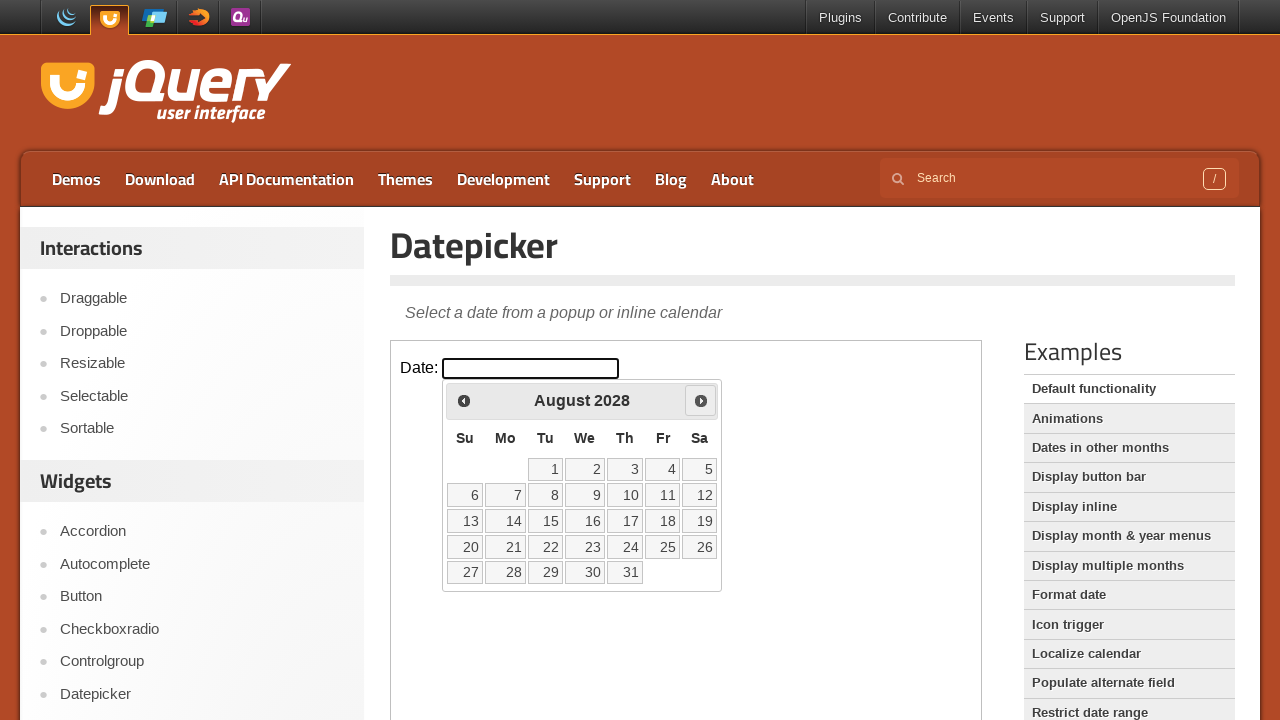

Retrieved current month: August
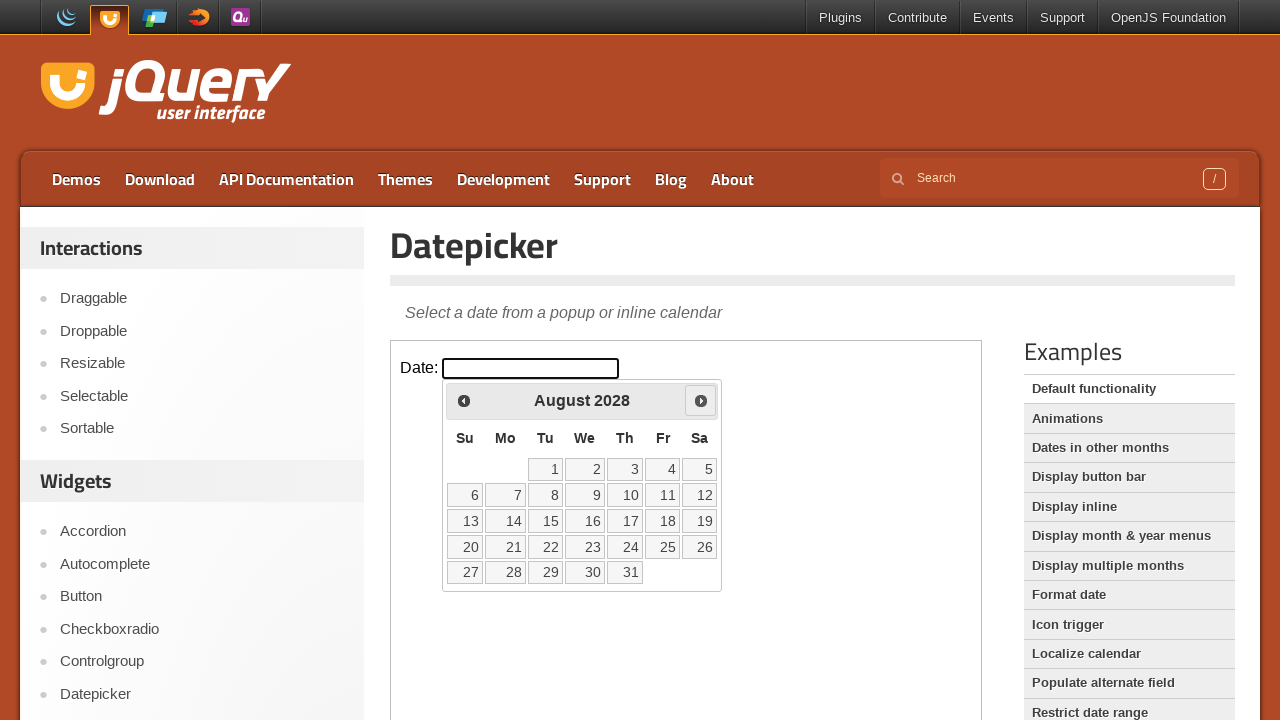

Retrieved current year: 2028
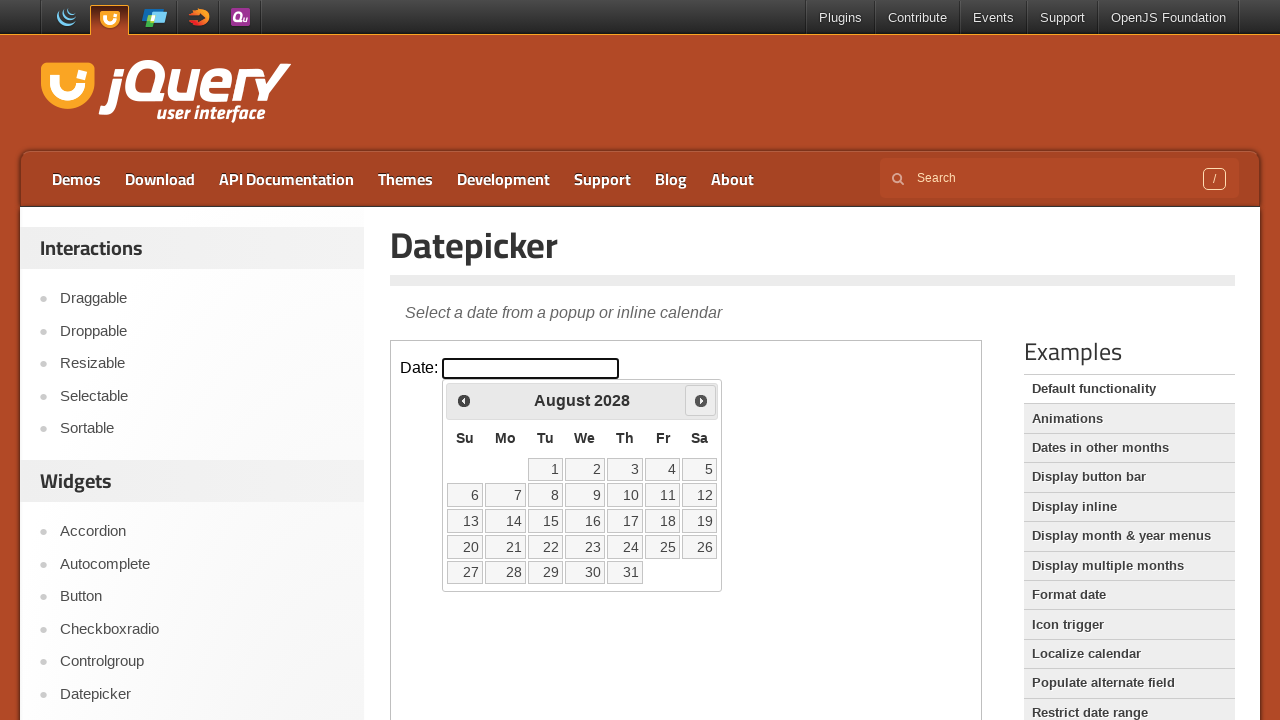

Clicked next month button at (701, 400) on iframe.demo-frame >> internal:control=enter-frame >> span.ui-icon-circle-triangl
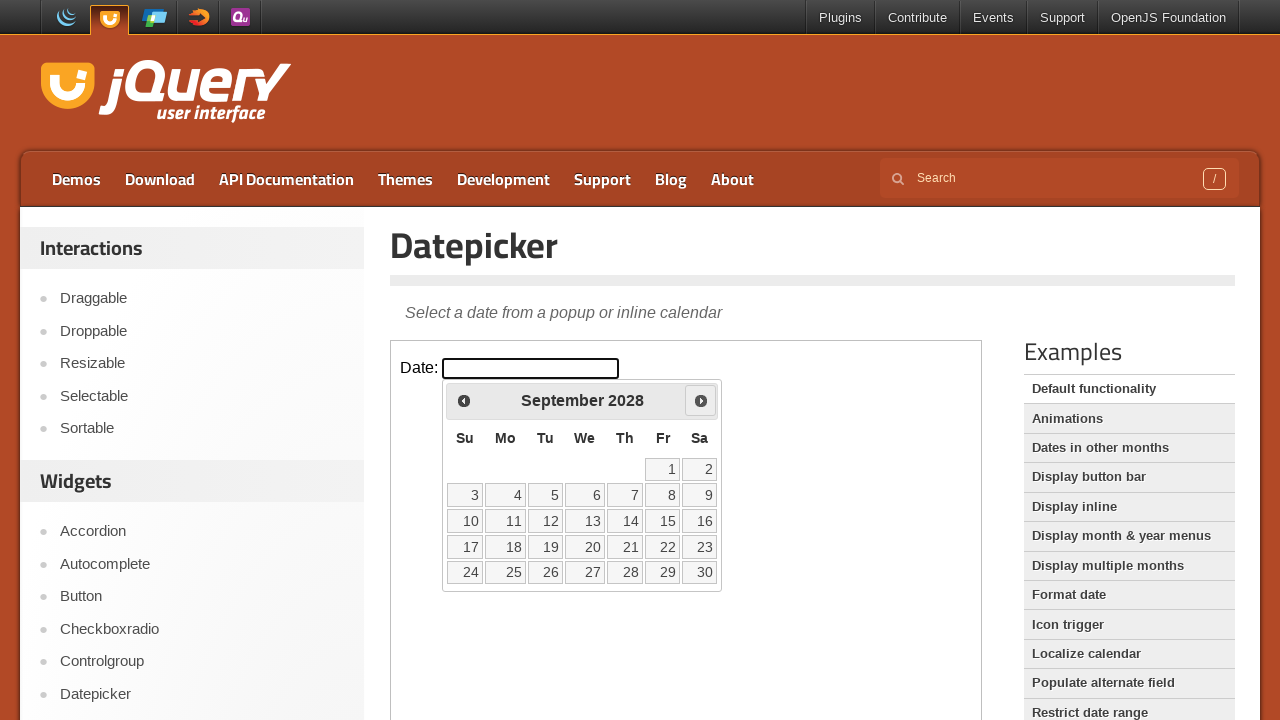

Waited for calendar to update
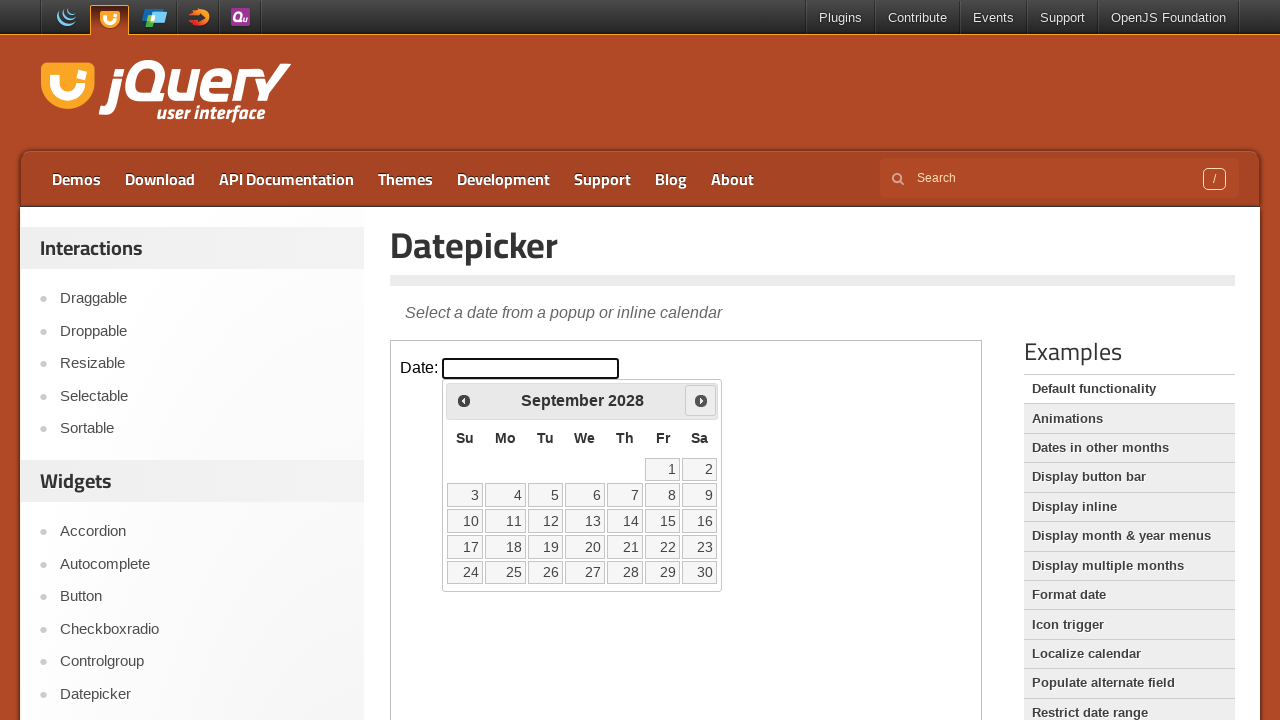

Retrieved current month: September
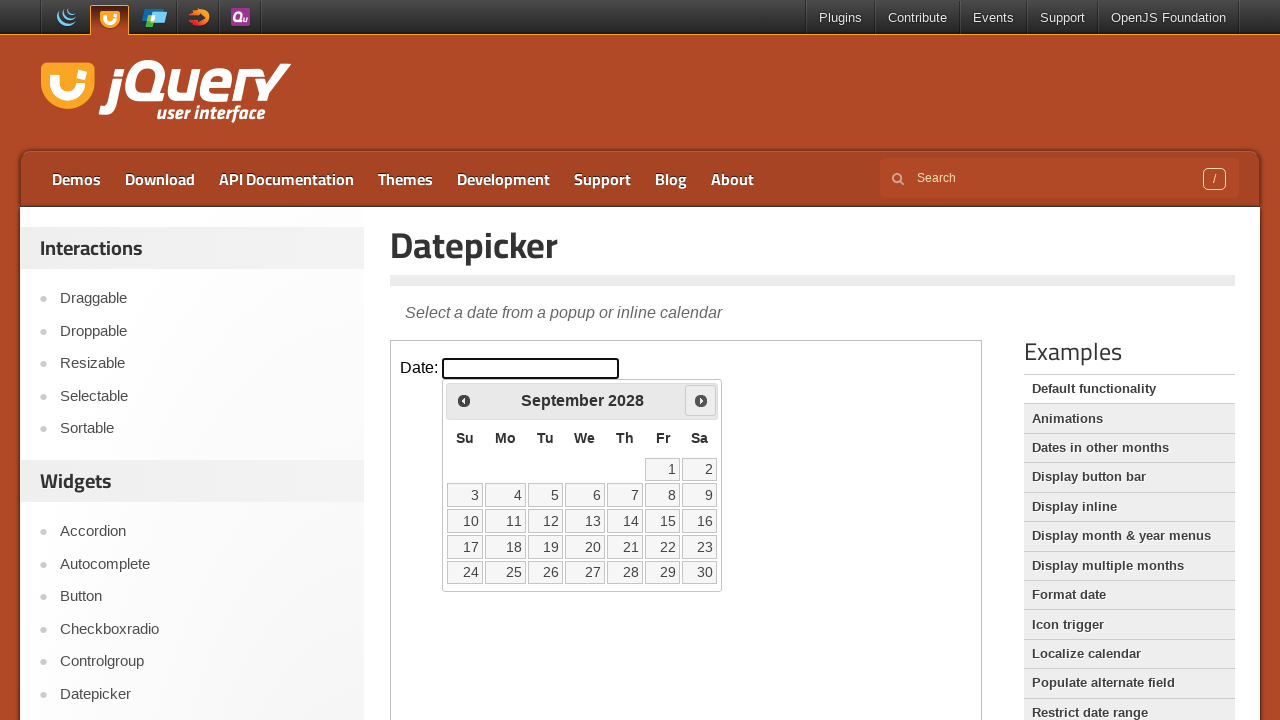

Retrieved current year: 2028
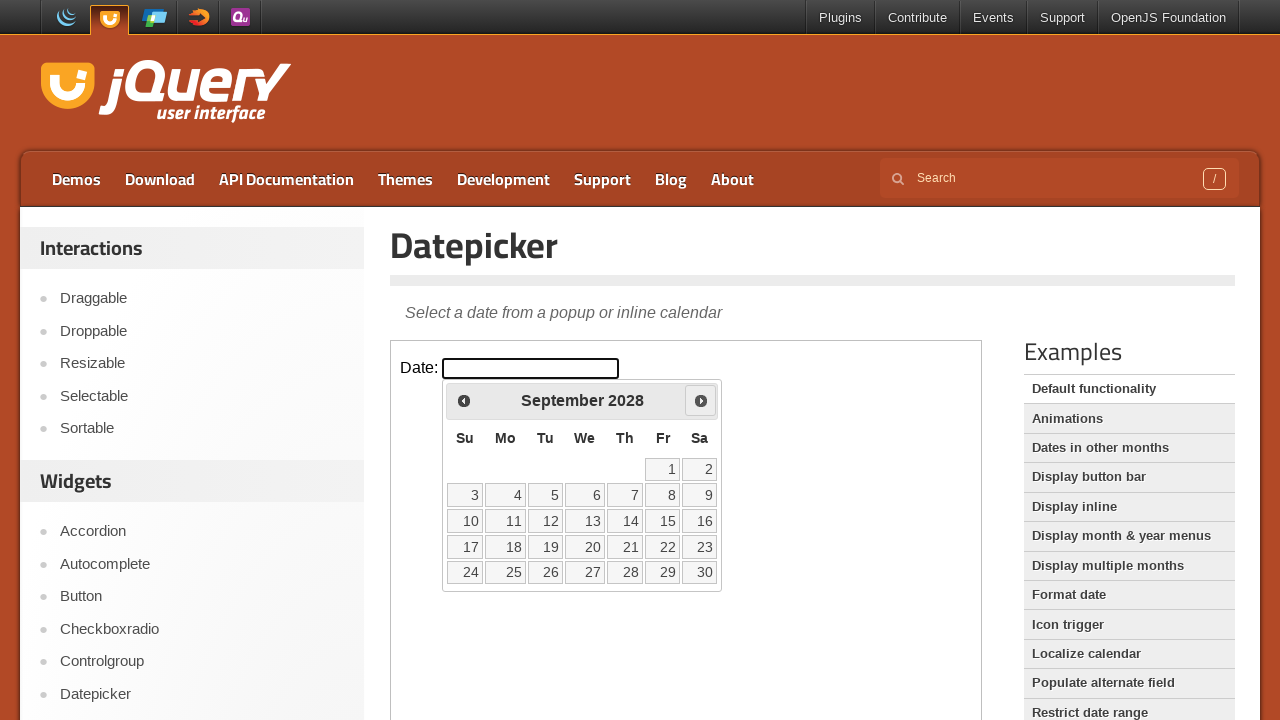

Clicked next month button at (701, 400) on iframe.demo-frame >> internal:control=enter-frame >> span.ui-icon-circle-triangl
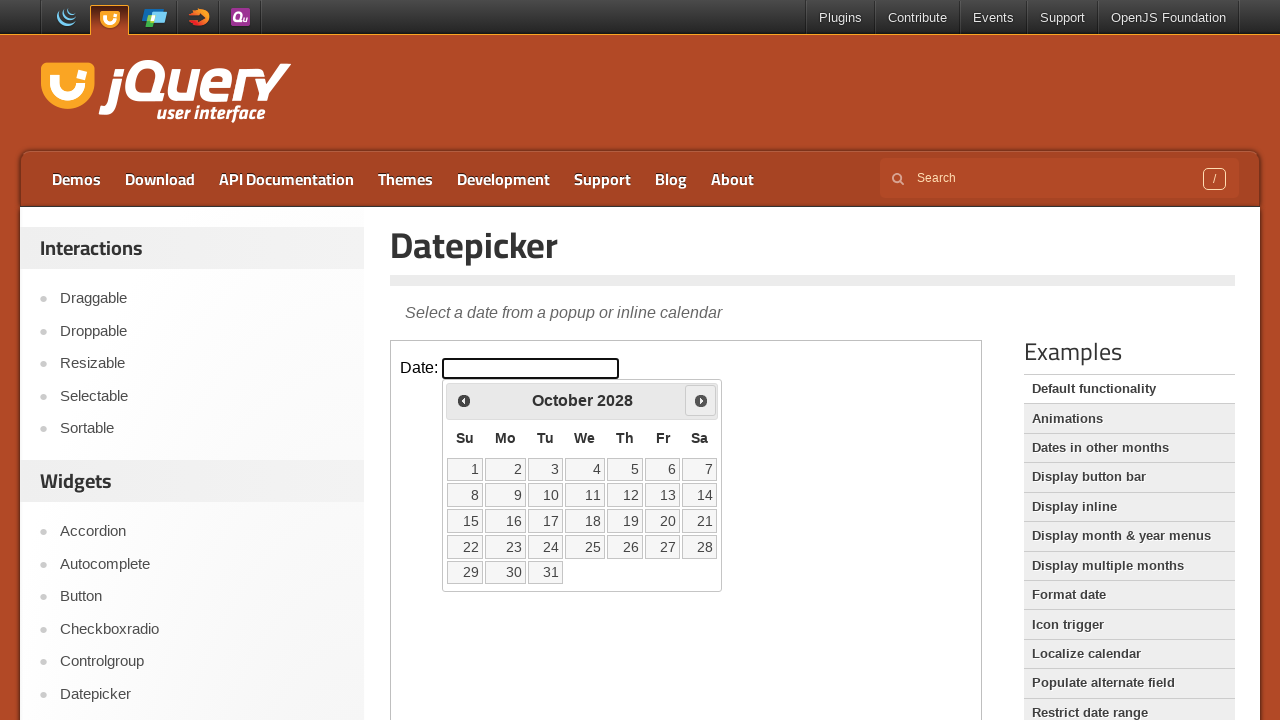

Waited for calendar to update
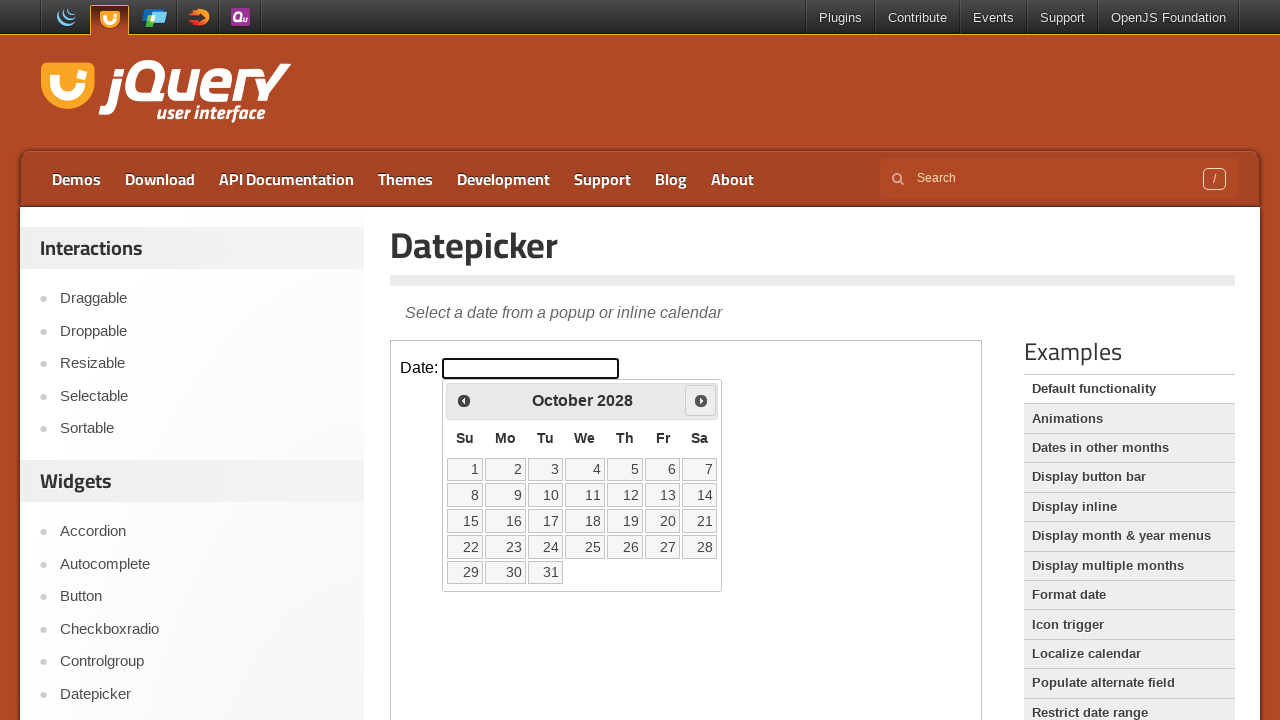

Retrieved current month: October
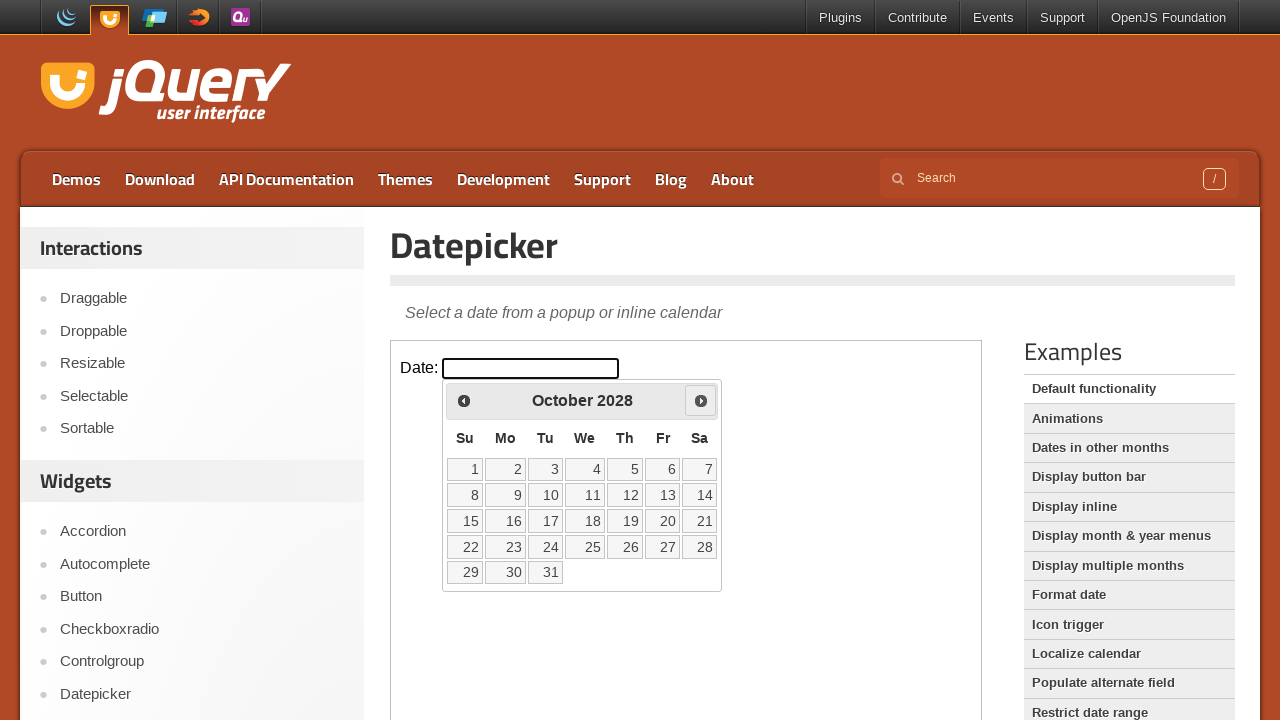

Retrieved current year: 2028
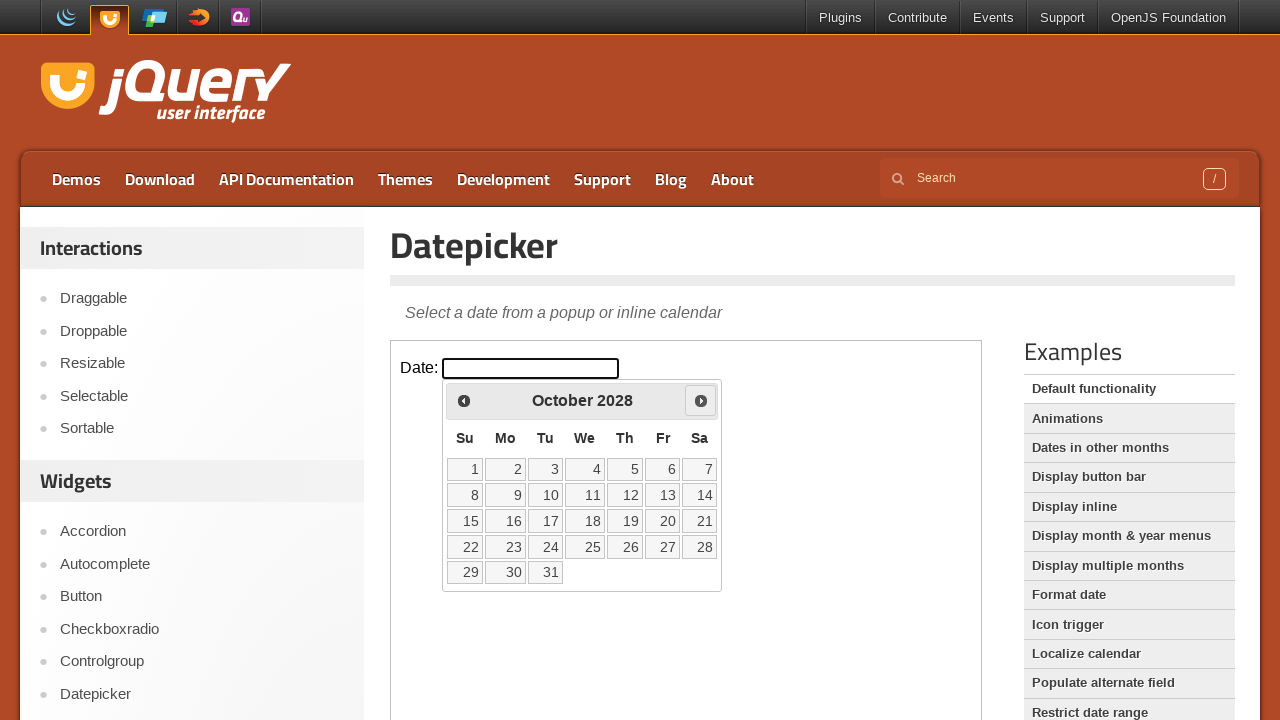

Clicked next month button at (701, 400) on iframe.demo-frame >> internal:control=enter-frame >> span.ui-icon-circle-triangl
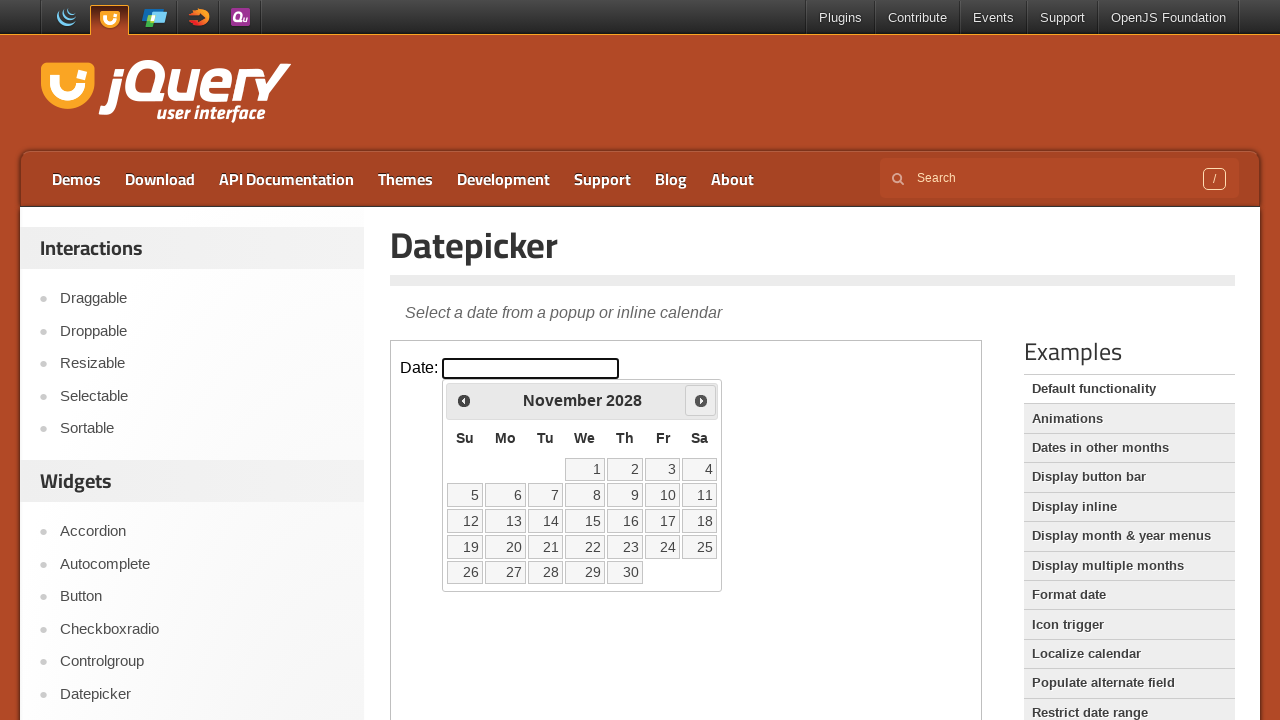

Waited for calendar to update
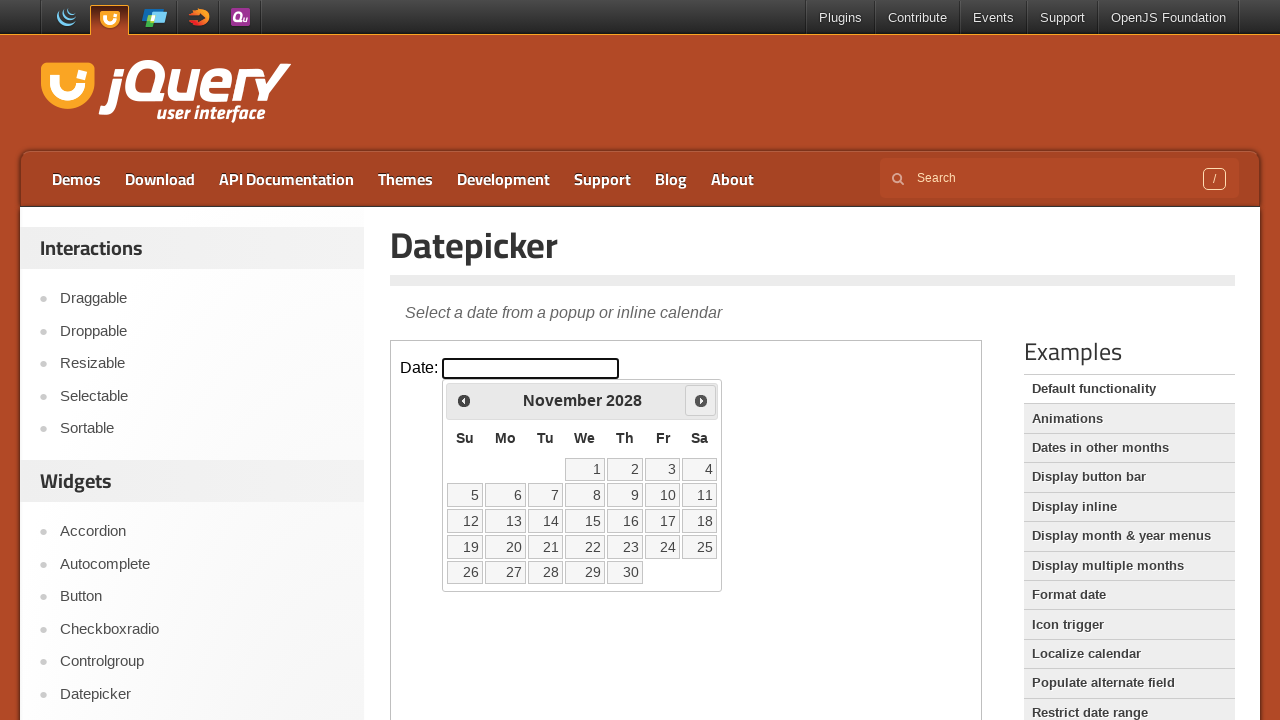

Retrieved current month: November
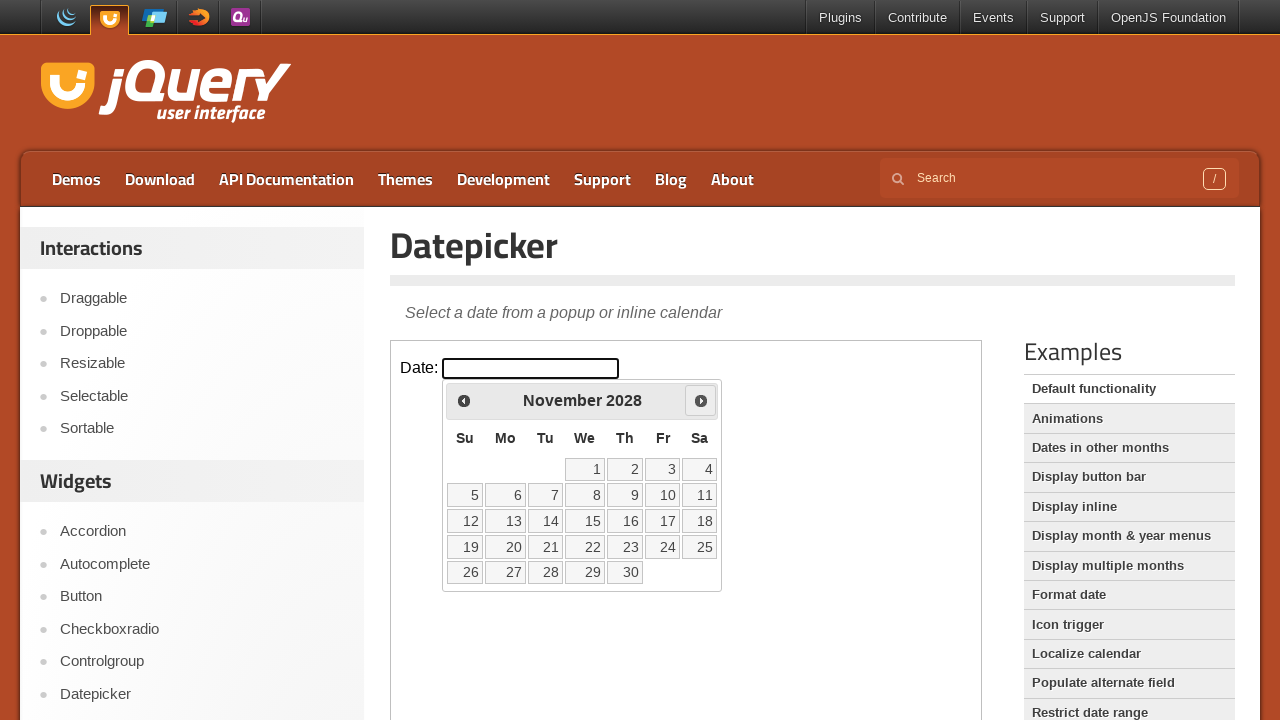

Retrieved current year: 2028
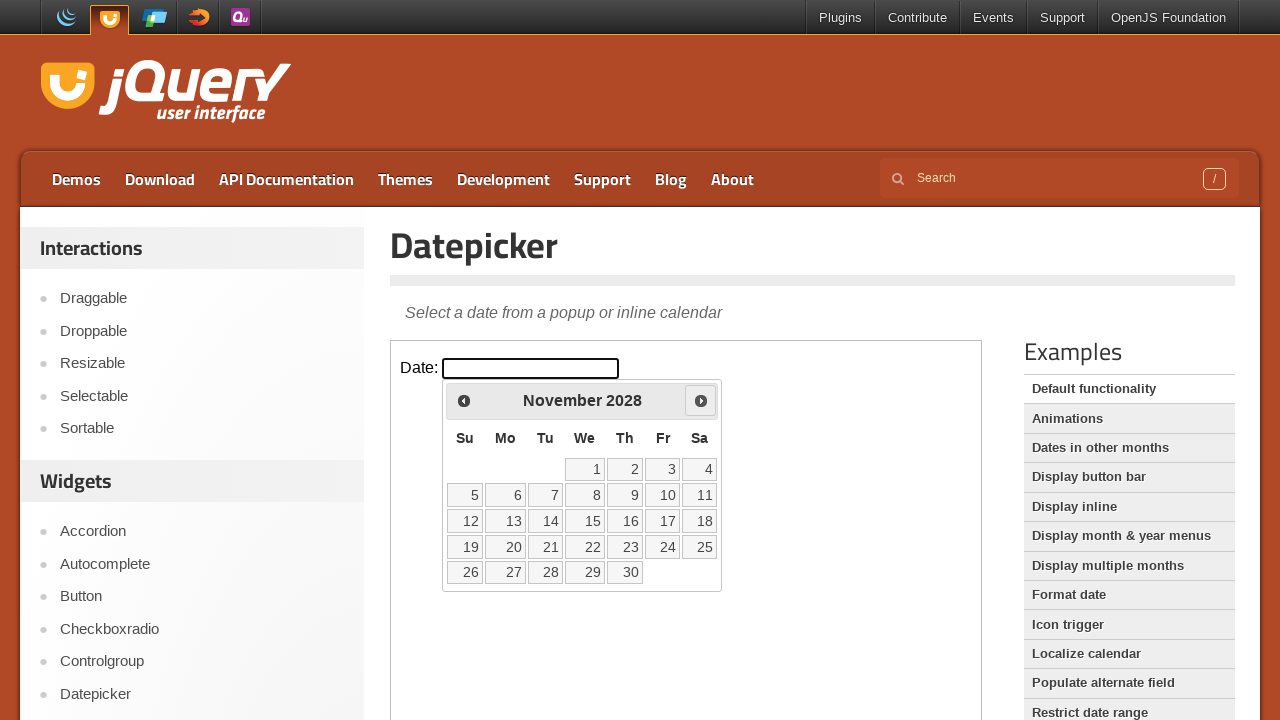

Clicked next month button at (701, 400) on iframe.demo-frame >> internal:control=enter-frame >> span.ui-icon-circle-triangl
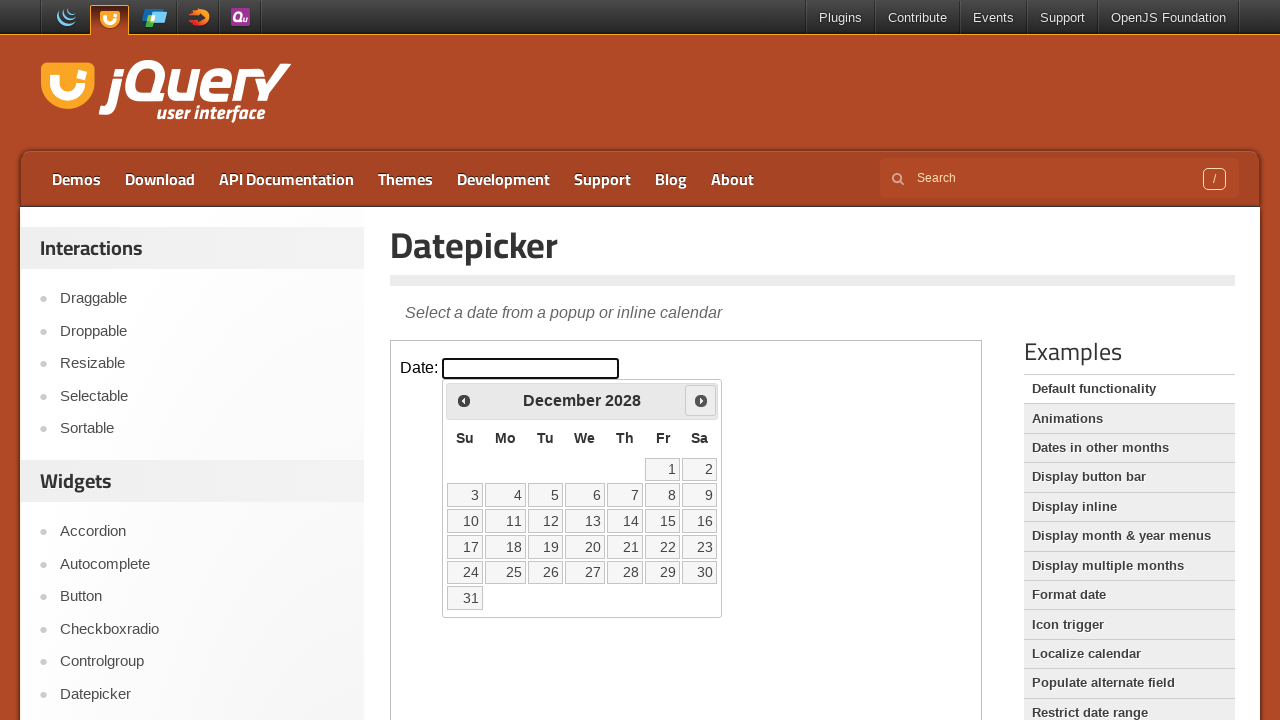

Waited for calendar to update
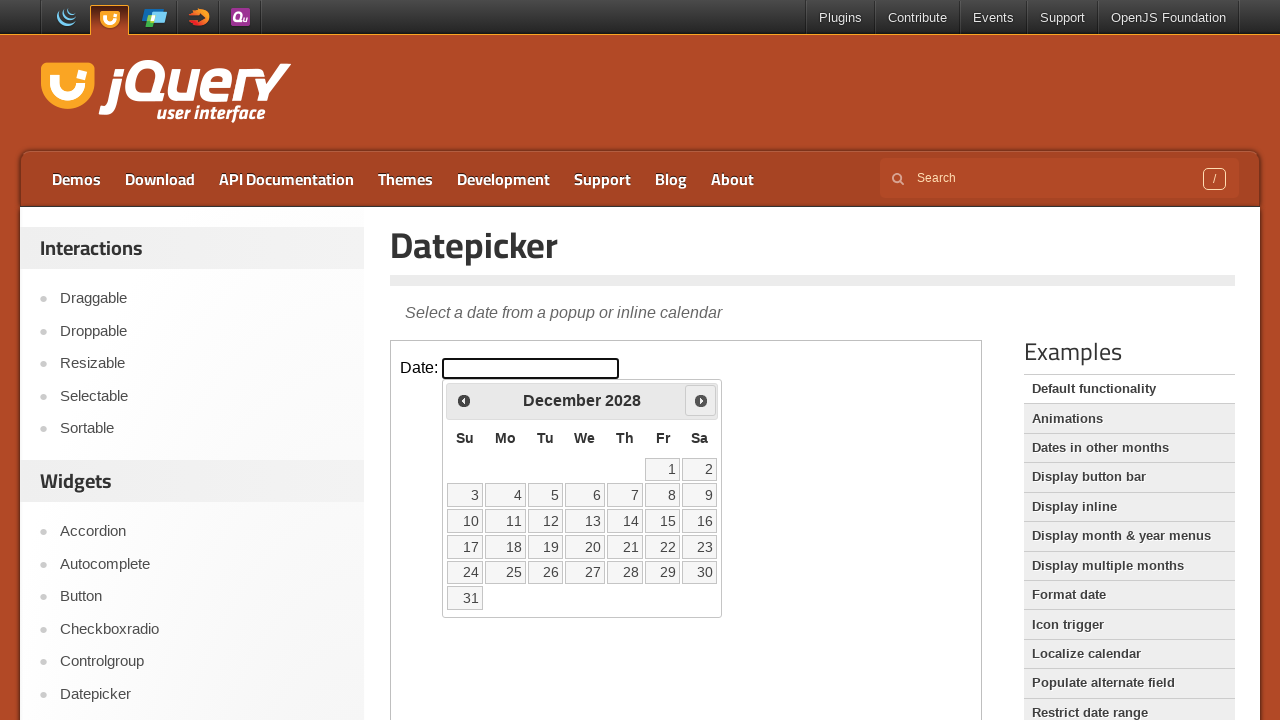

Retrieved current month: December
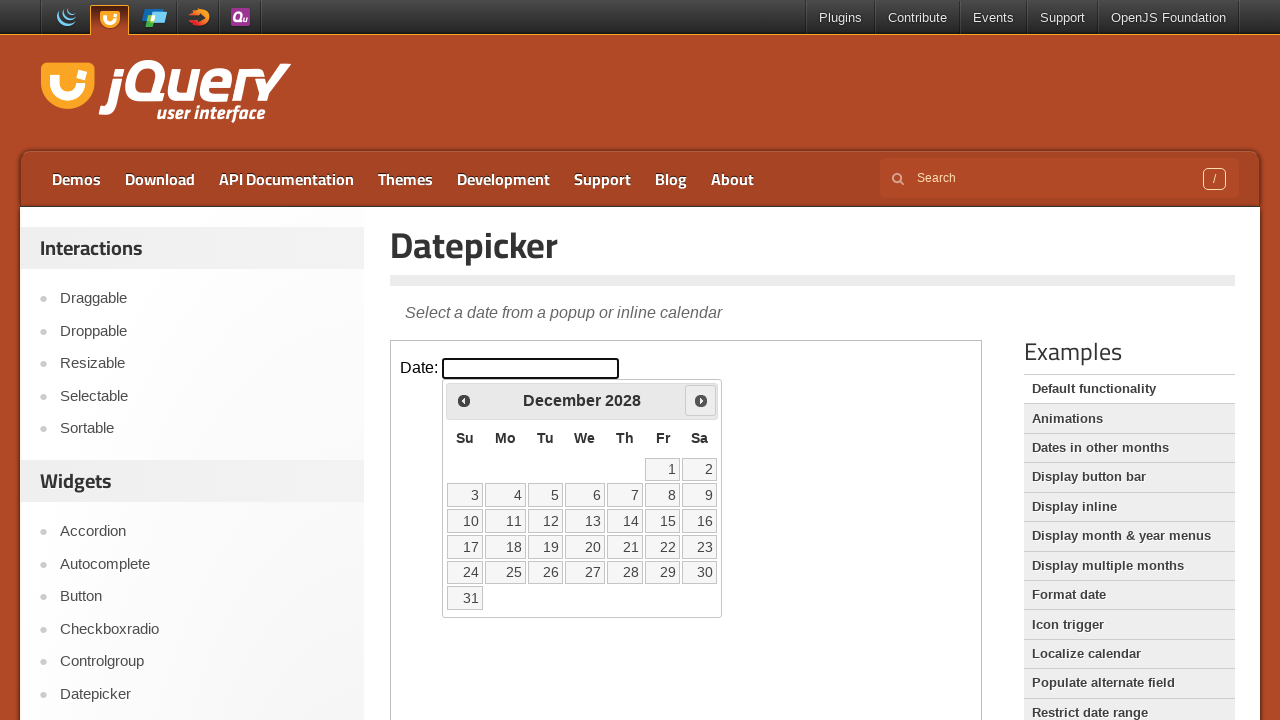

Retrieved current year: 2028
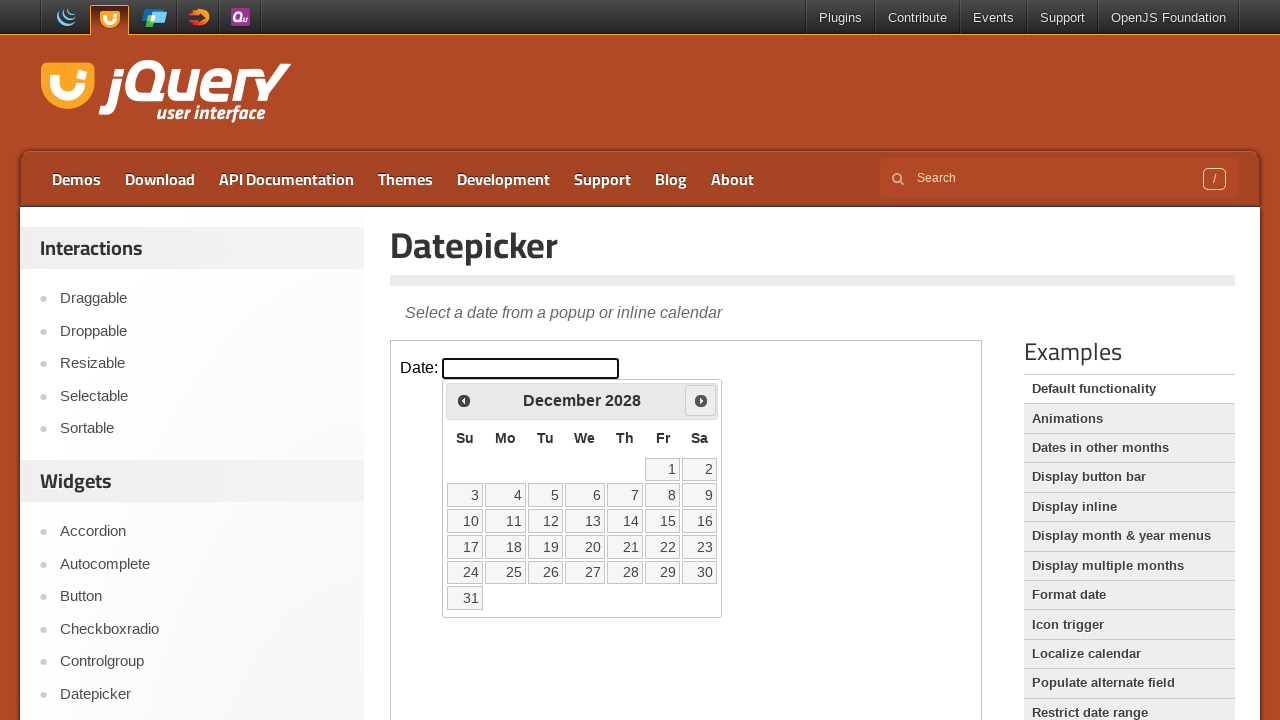

Clicked next month button at (701, 400) on iframe.demo-frame >> internal:control=enter-frame >> span.ui-icon-circle-triangl
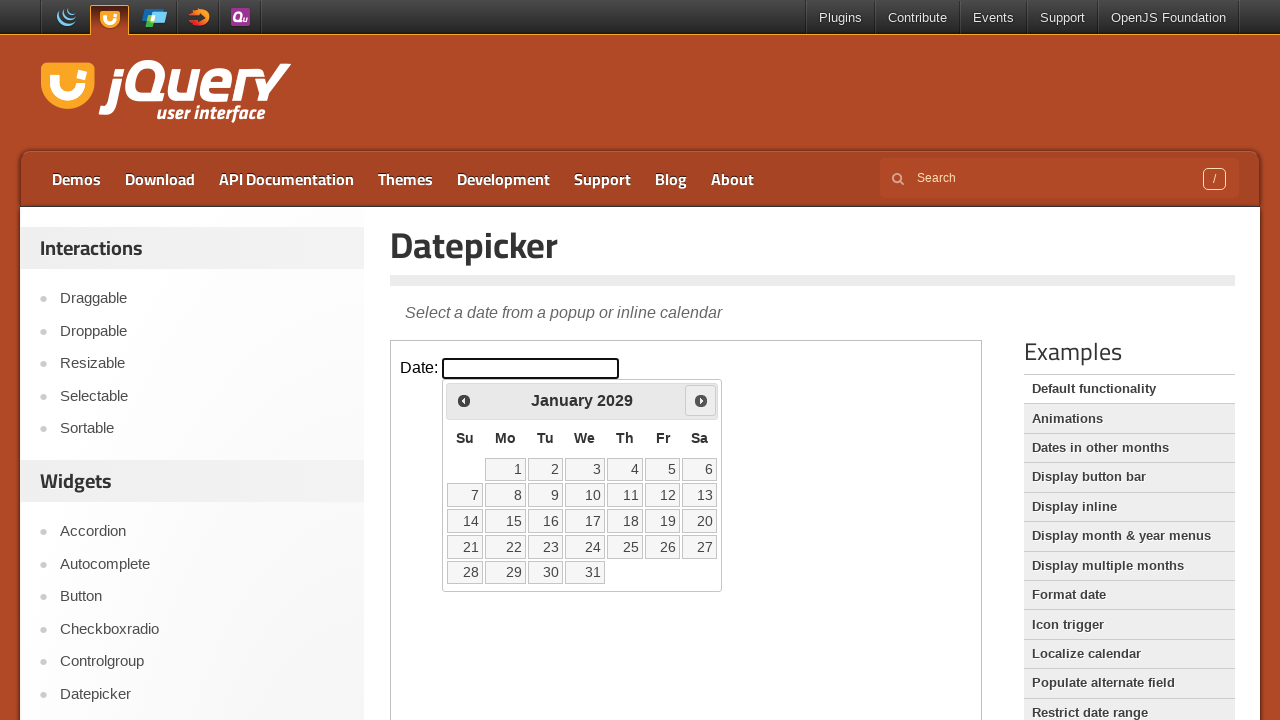

Waited for calendar to update
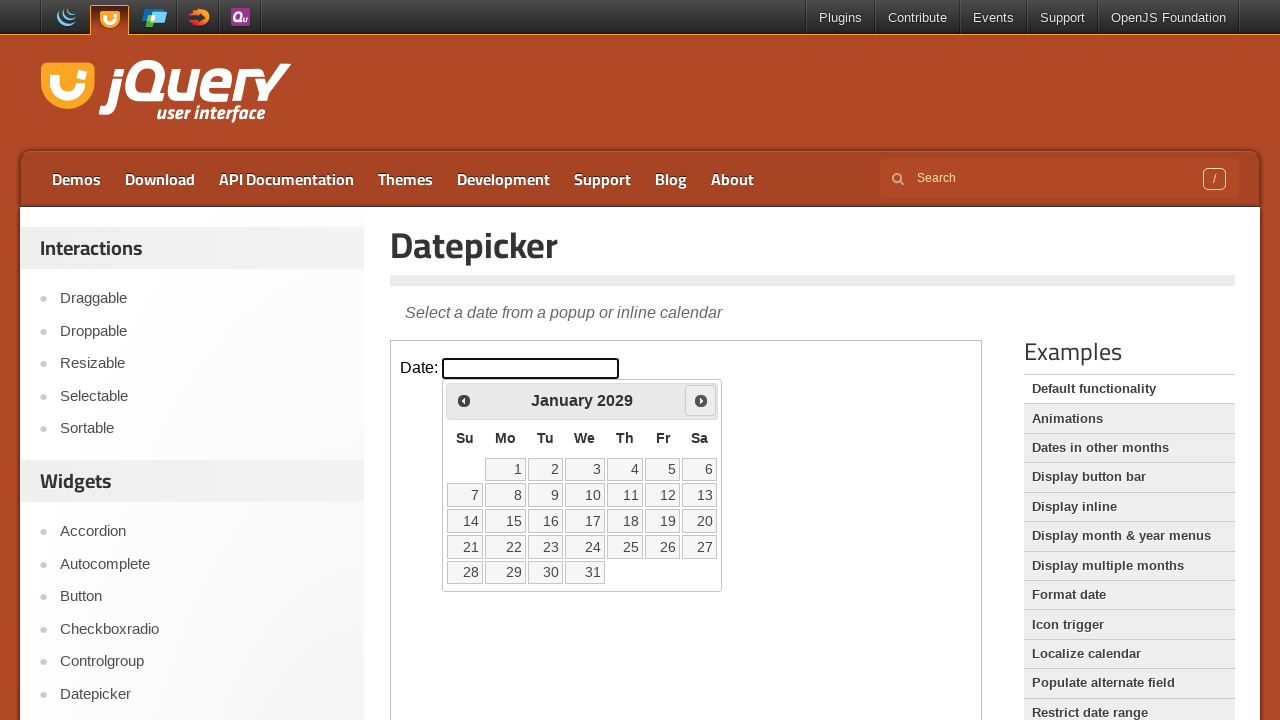

Retrieved current month: January
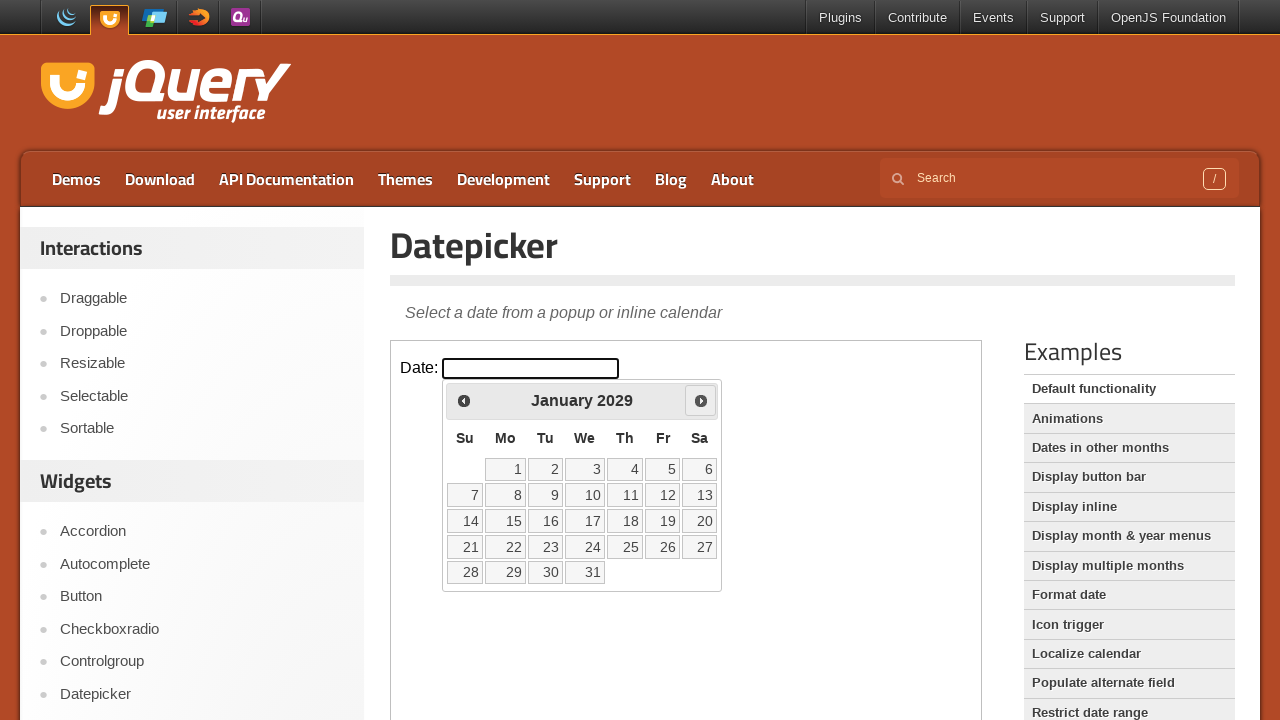

Retrieved current year: 2029
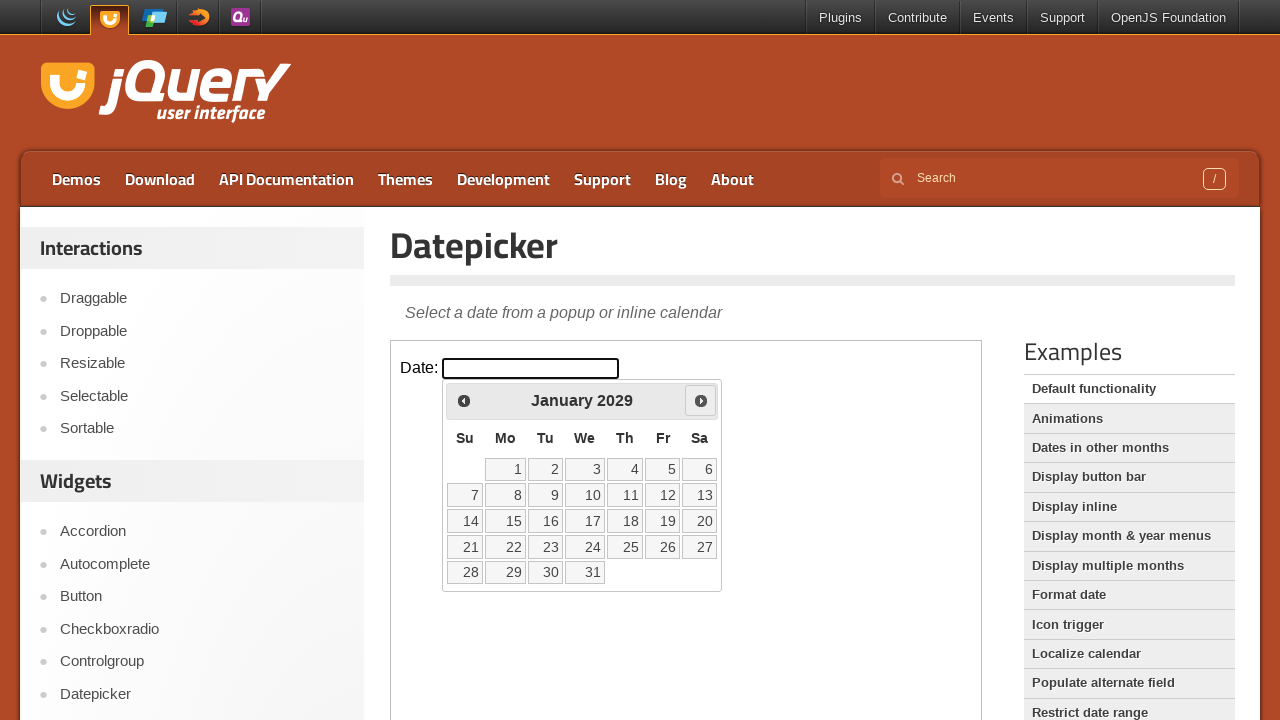

Clicked next month button at (701, 400) on iframe.demo-frame >> internal:control=enter-frame >> span.ui-icon-circle-triangl
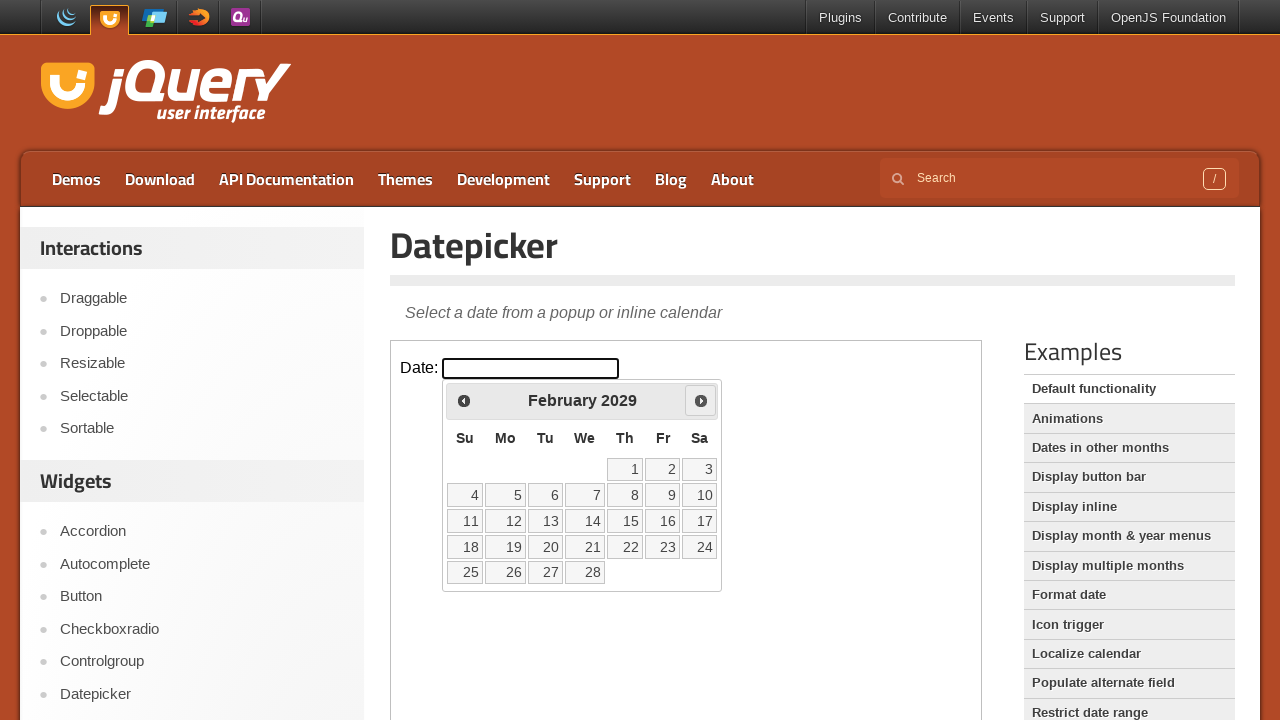

Waited for calendar to update
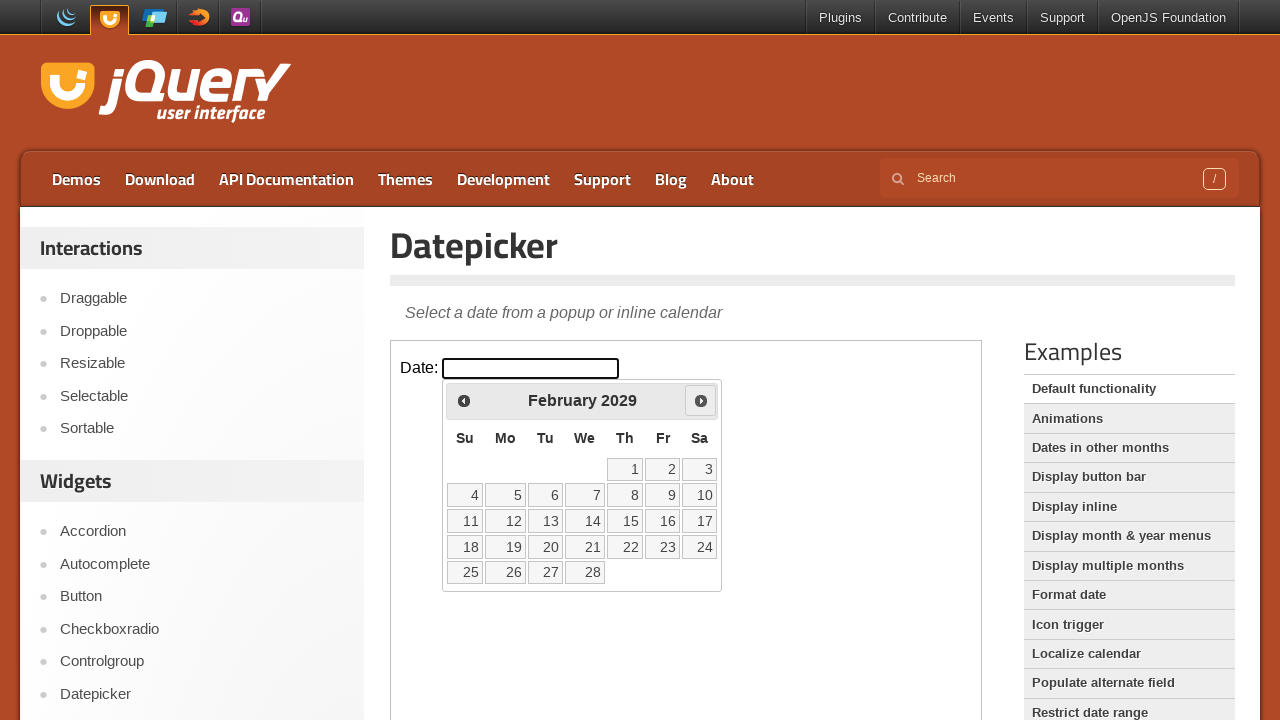

Retrieved current month: February
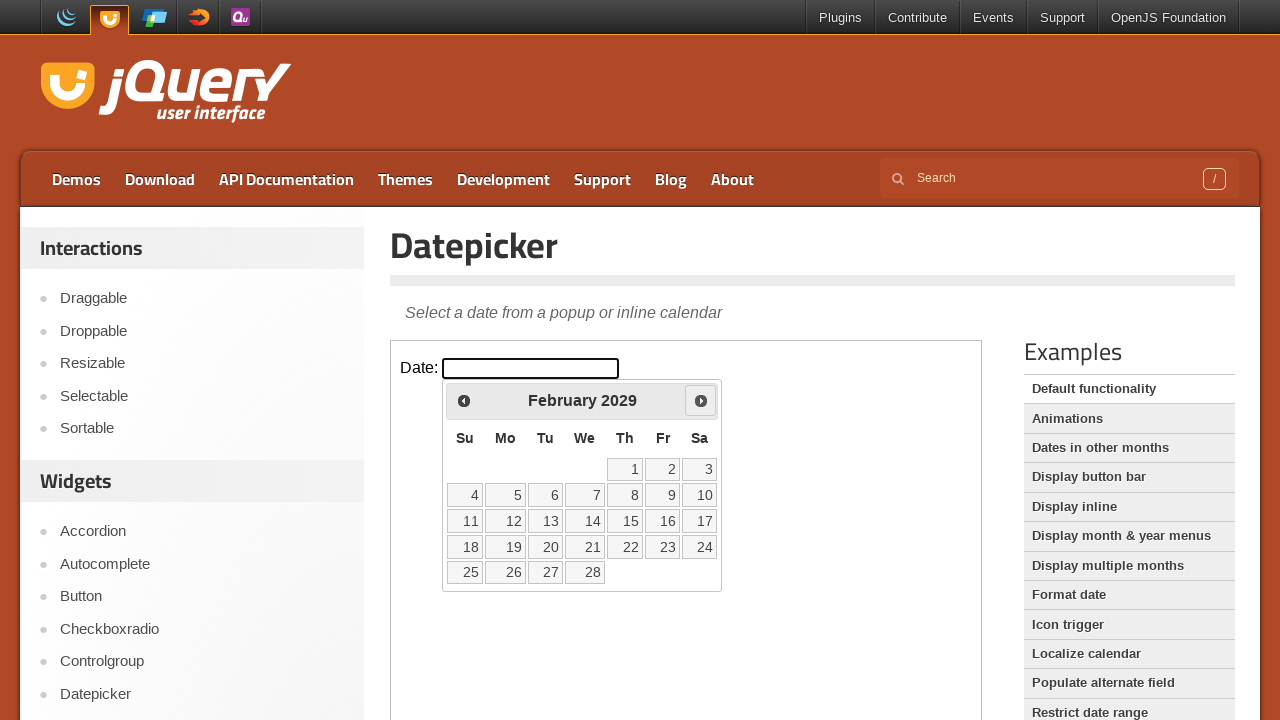

Retrieved current year: 2029
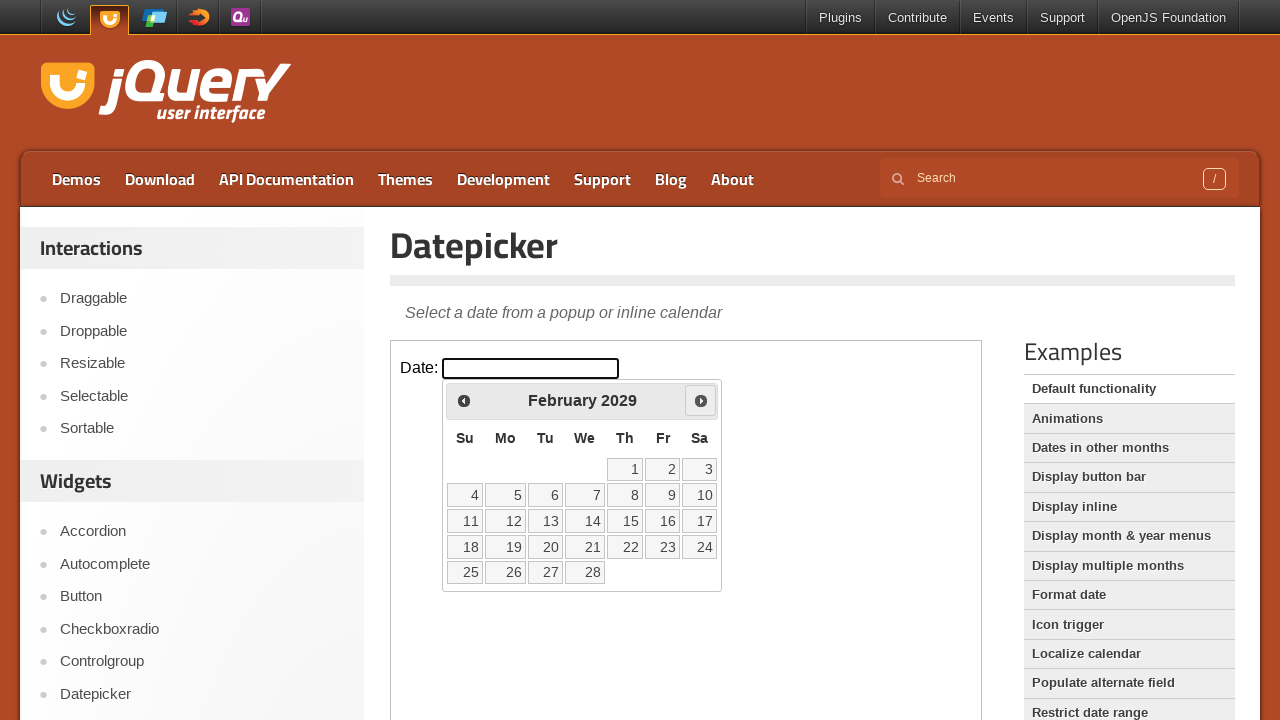

Clicked next month button at (701, 400) on iframe.demo-frame >> internal:control=enter-frame >> span.ui-icon-circle-triangl
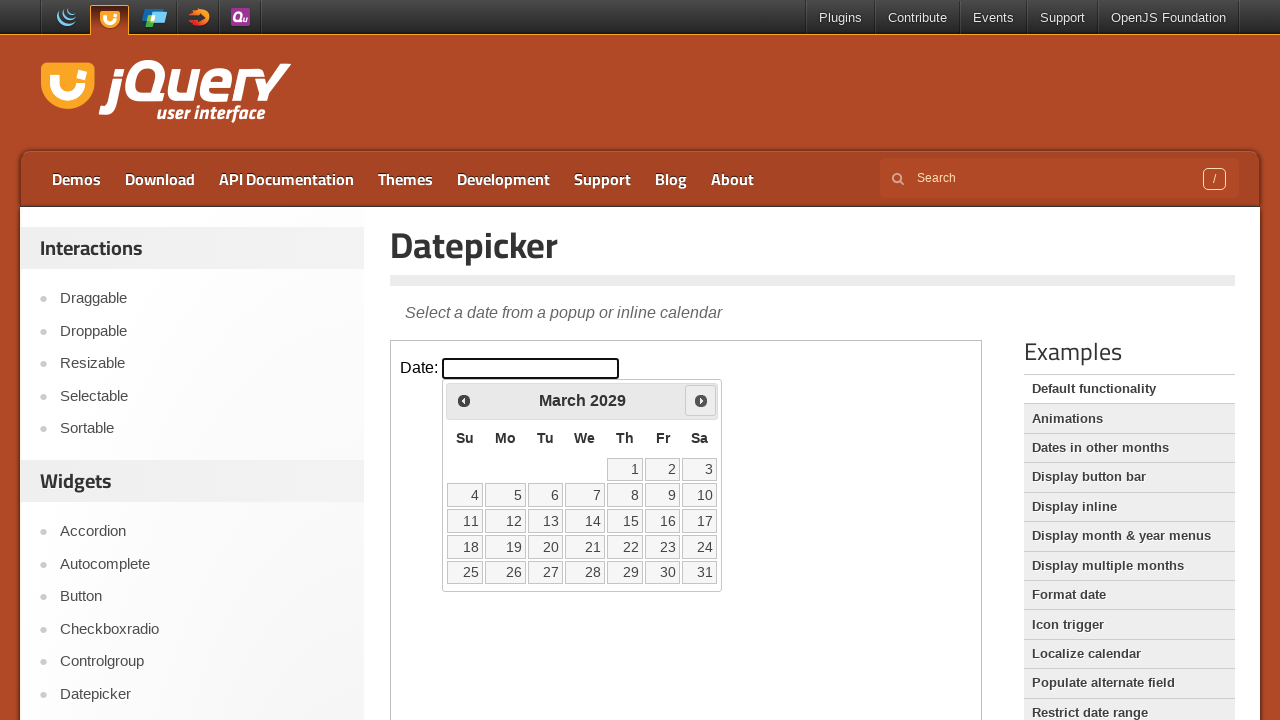

Waited for calendar to update
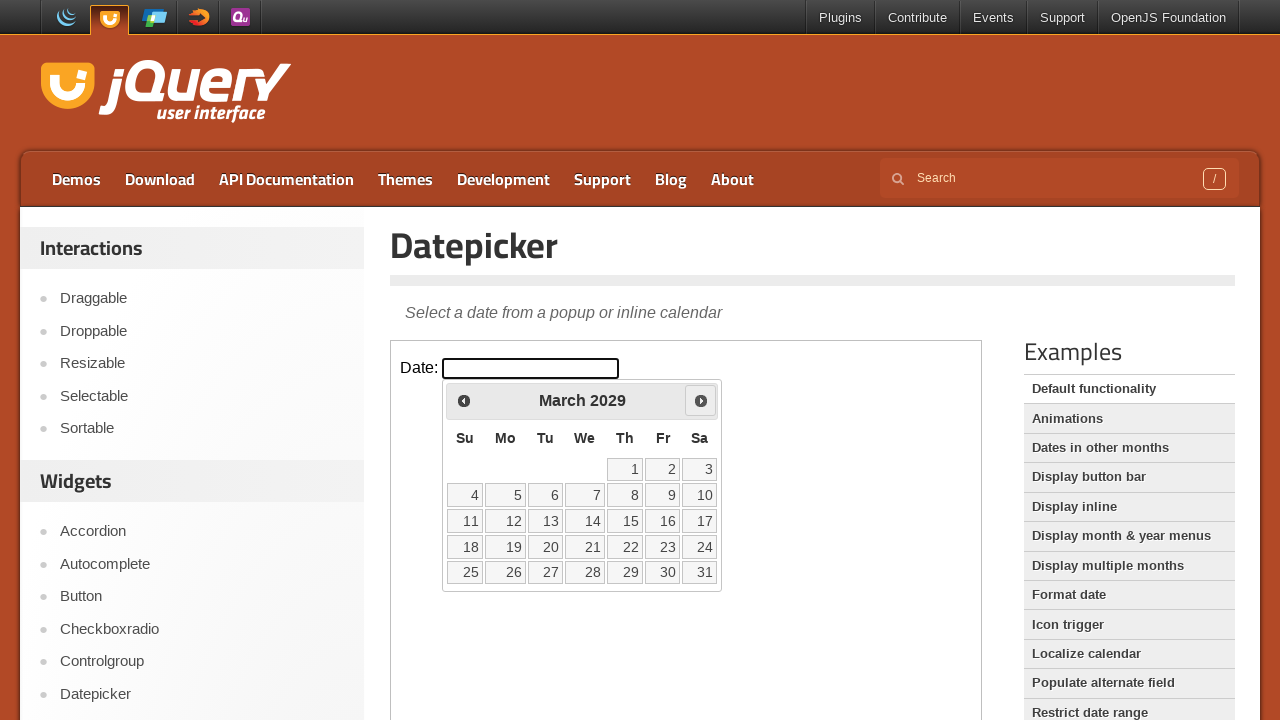

Retrieved current month: March
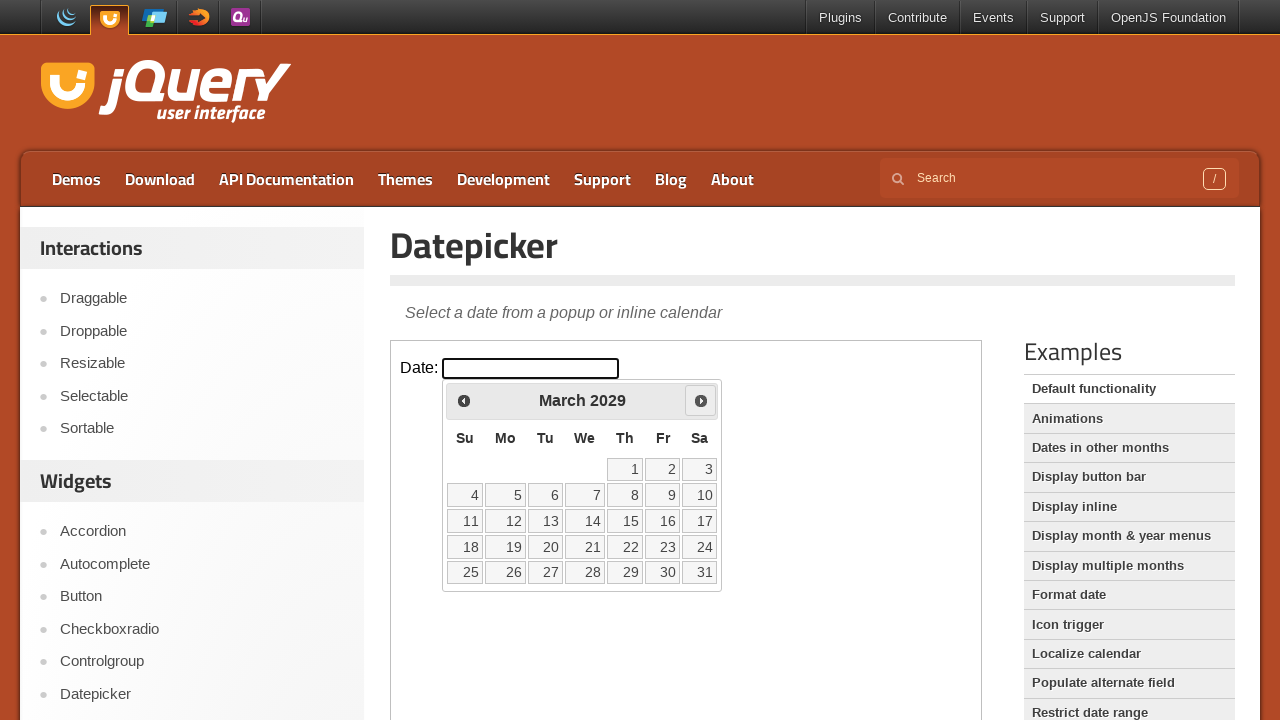

Retrieved current year: 2029
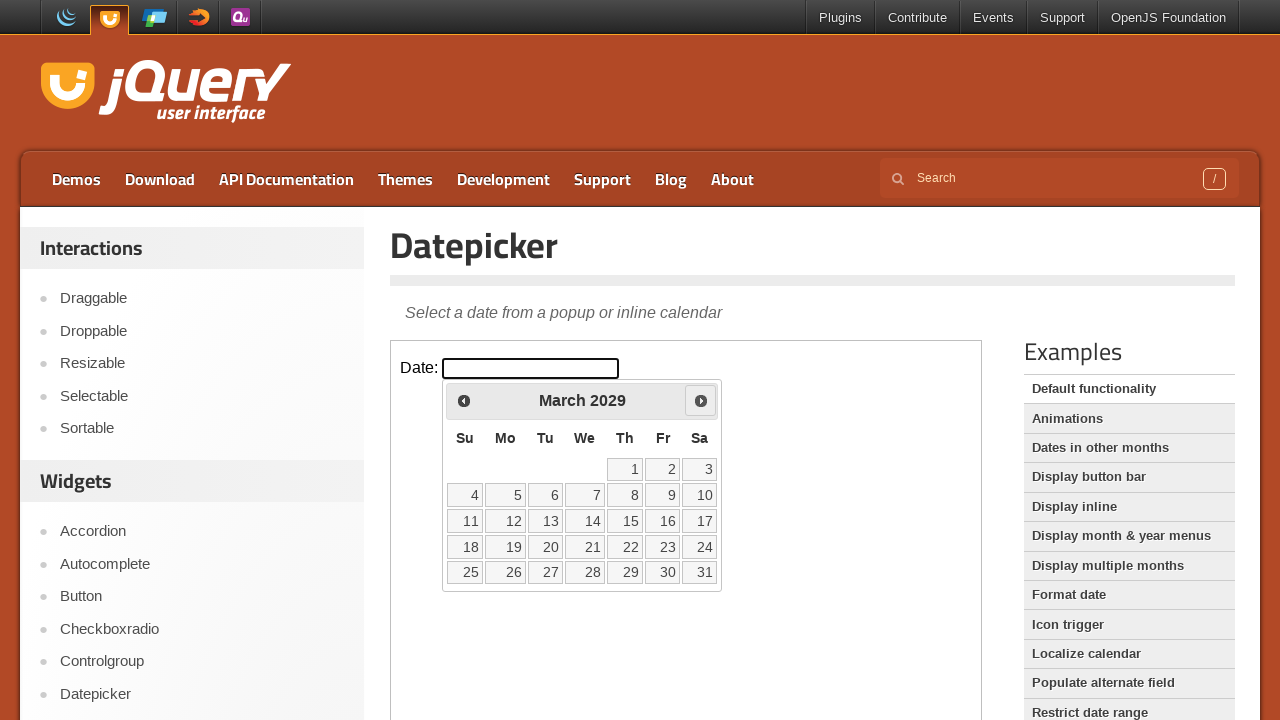

Clicked next month button at (701, 400) on iframe.demo-frame >> internal:control=enter-frame >> span.ui-icon-circle-triangl
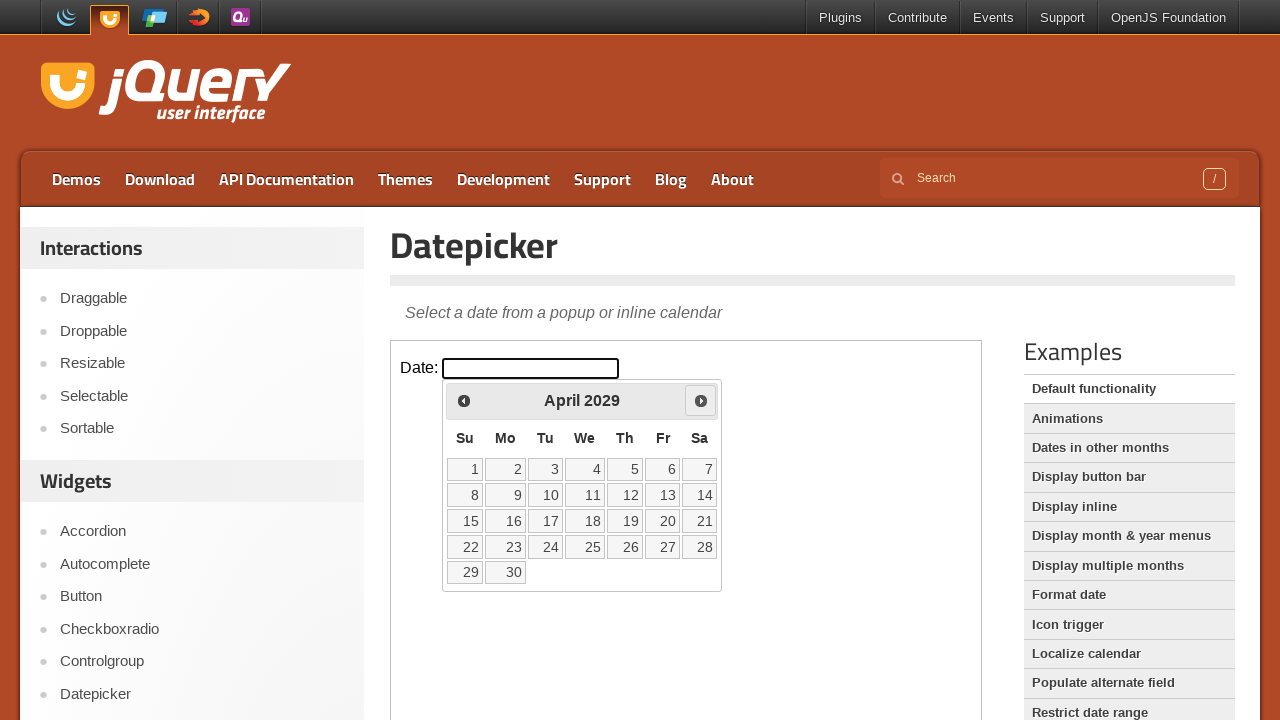

Waited for calendar to update
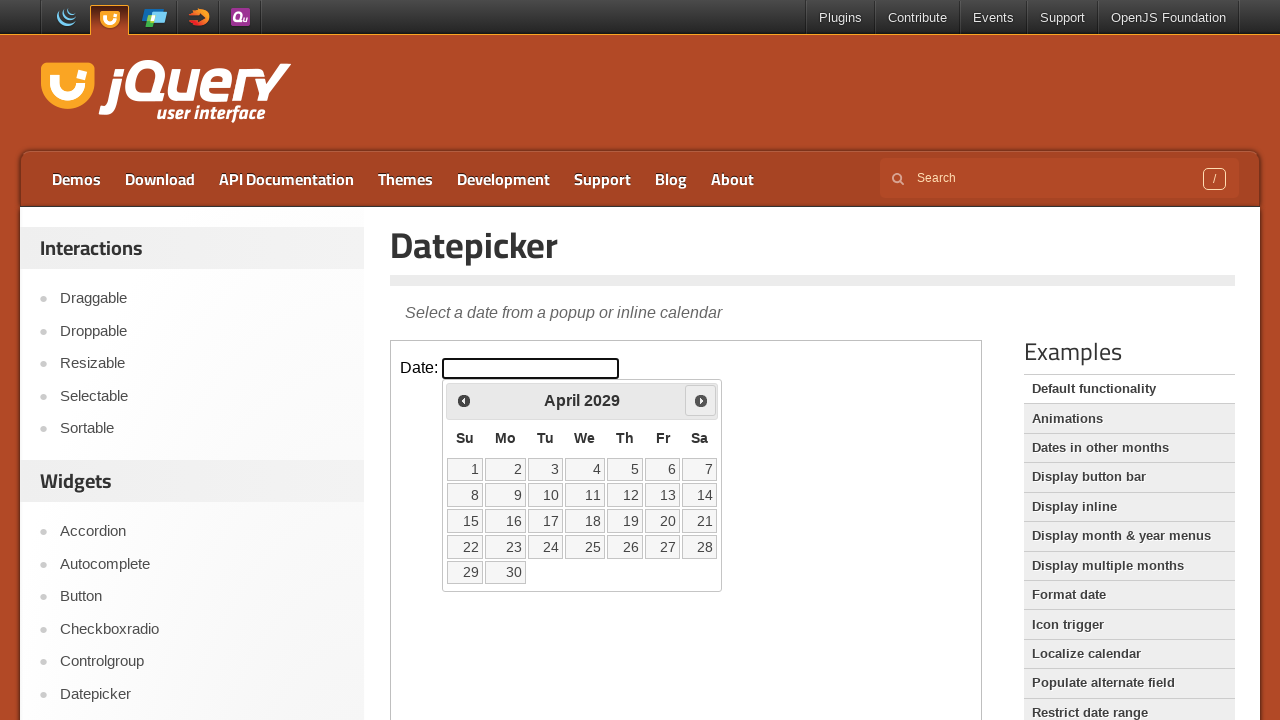

Retrieved current month: April
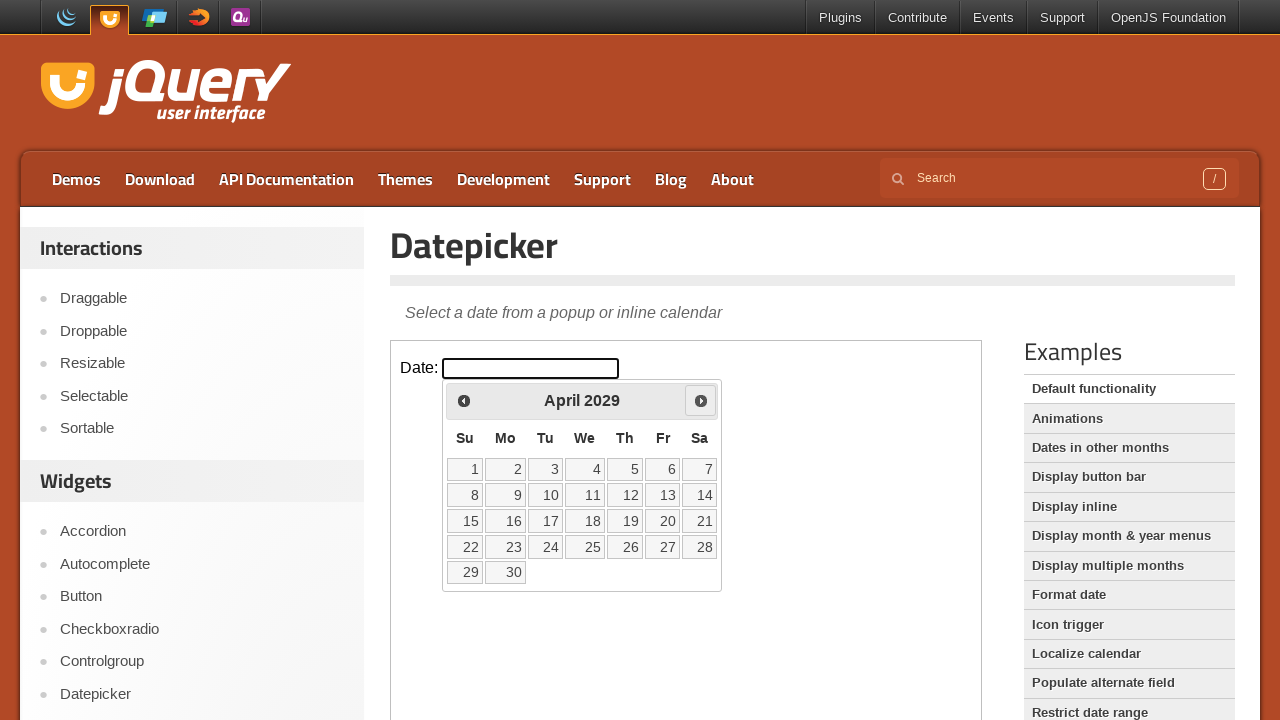

Retrieved current year: 2029
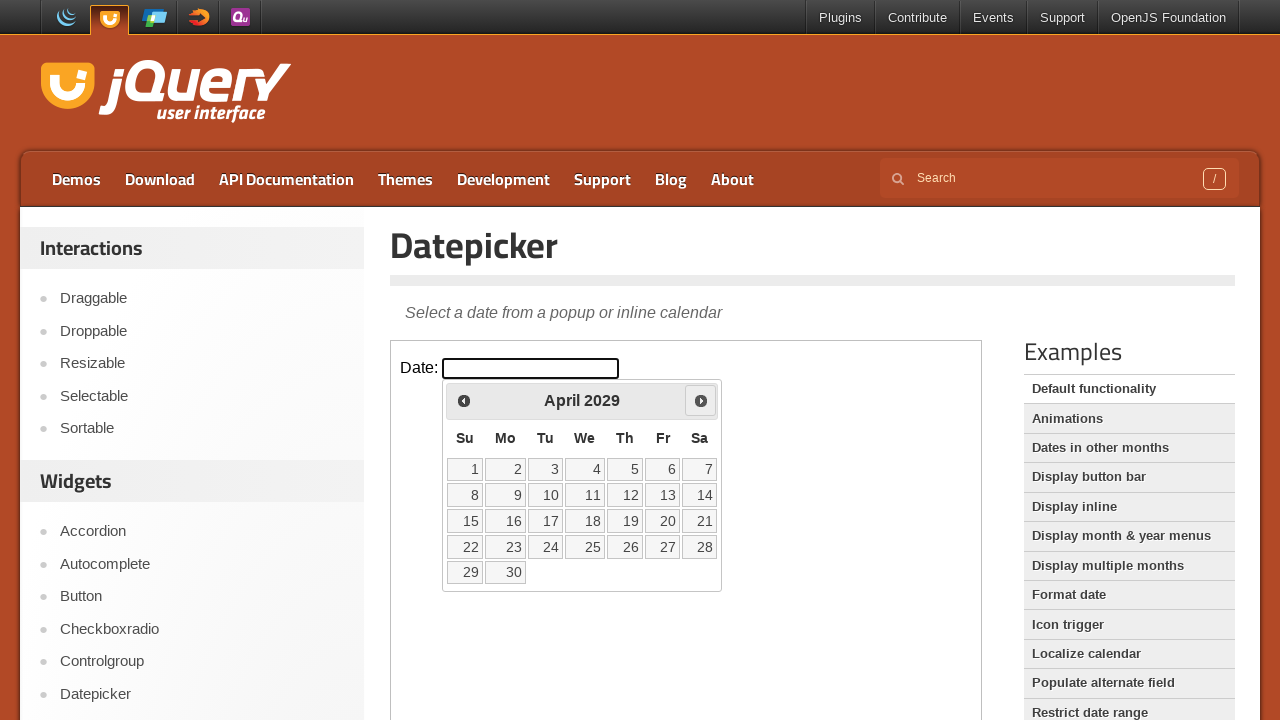

Clicked next month button at (701, 400) on iframe.demo-frame >> internal:control=enter-frame >> span.ui-icon-circle-triangl
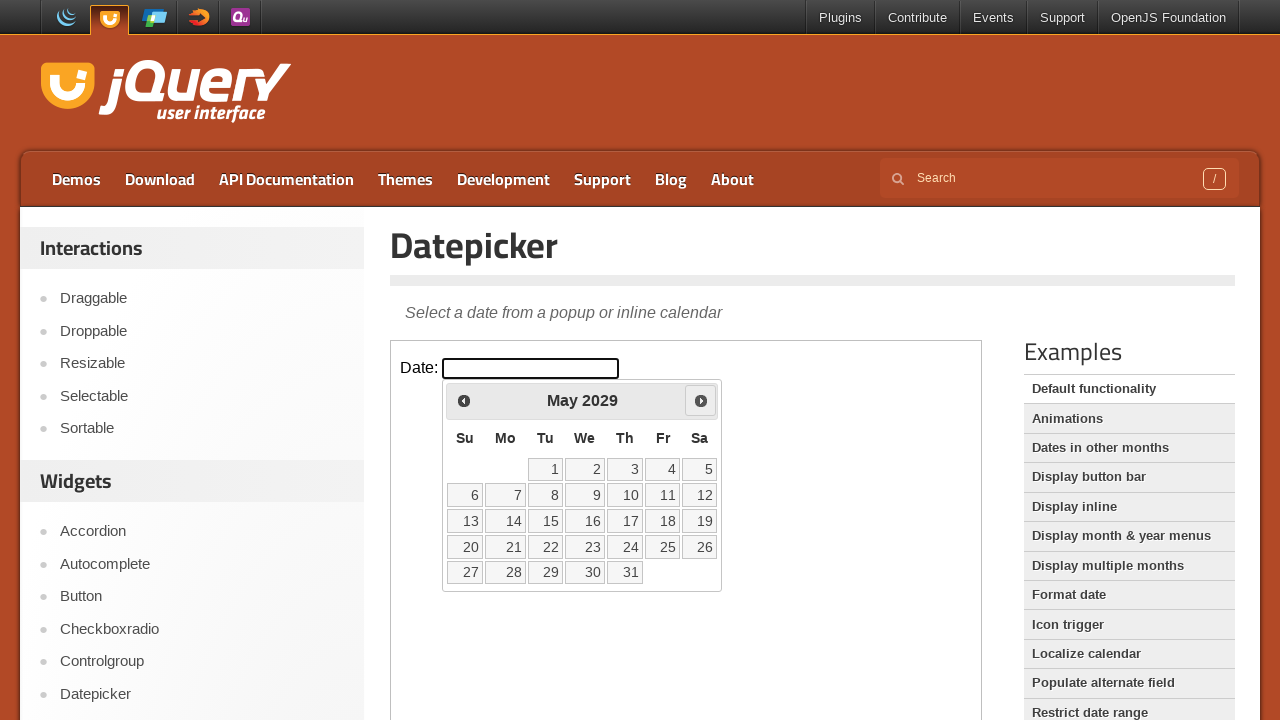

Waited for calendar to update
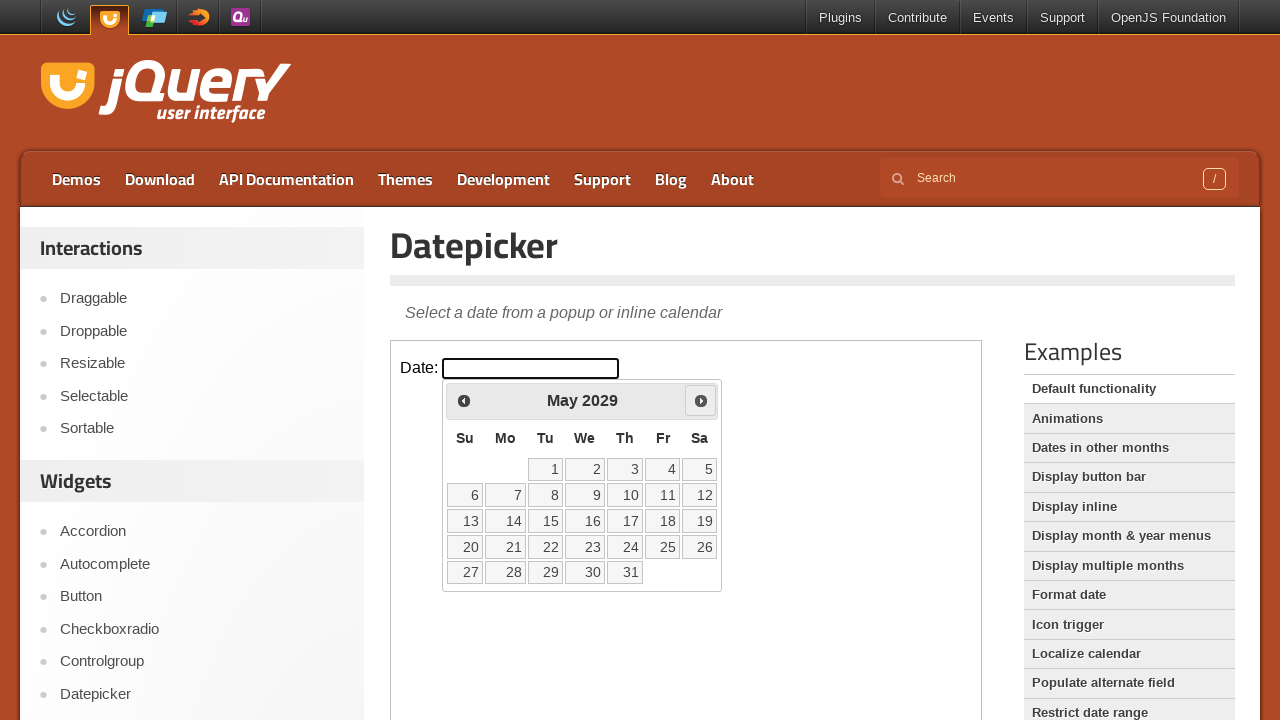

Retrieved current month: May
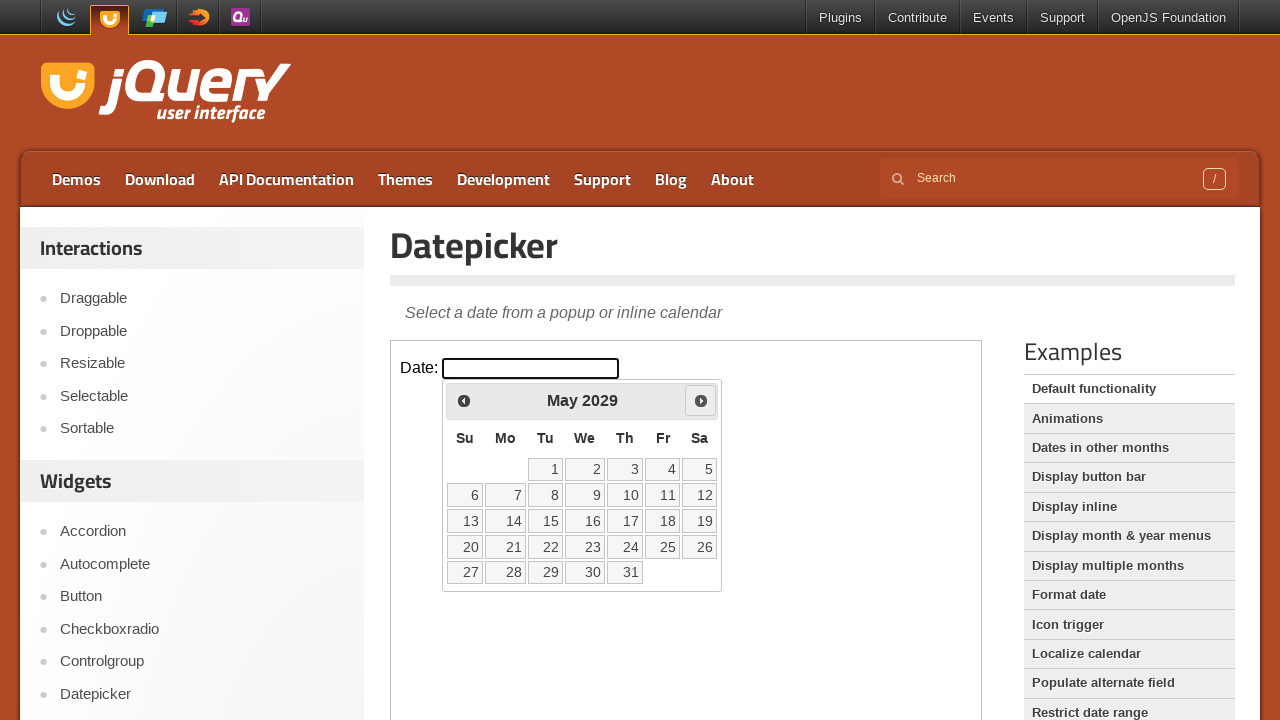

Retrieved current year: 2029
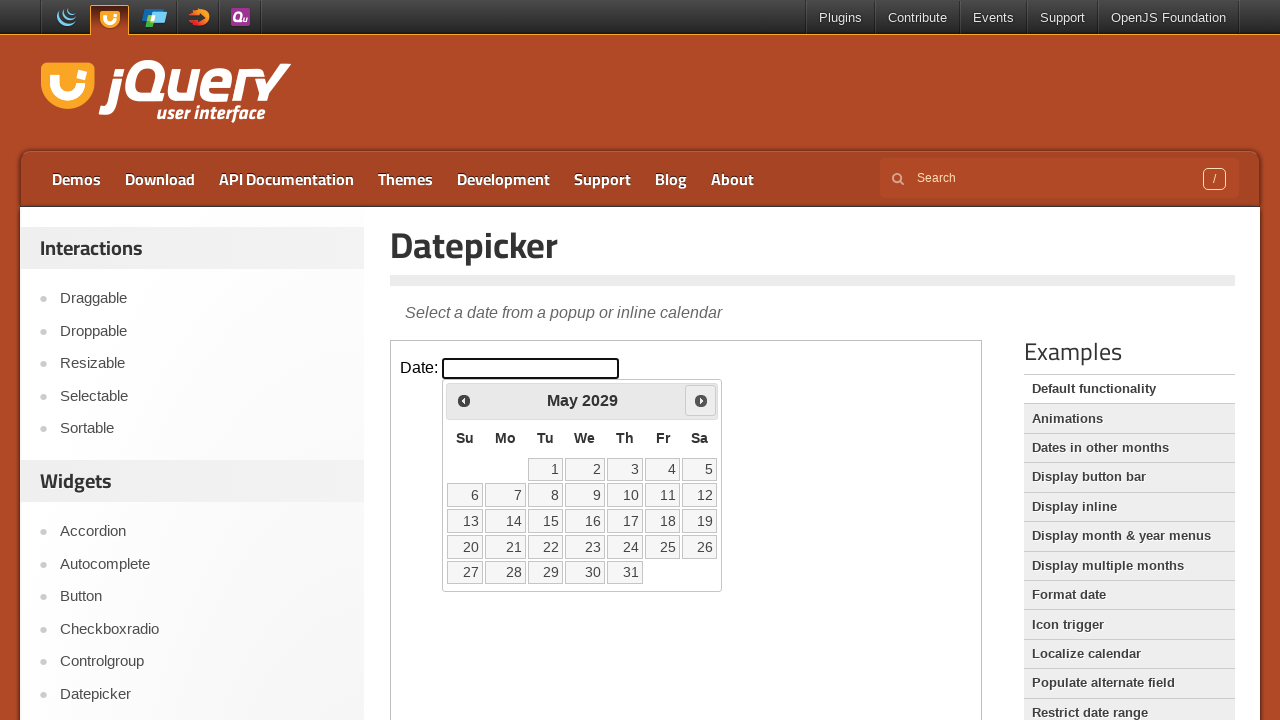

Clicked next month button at (701, 400) on iframe.demo-frame >> internal:control=enter-frame >> span.ui-icon-circle-triangl
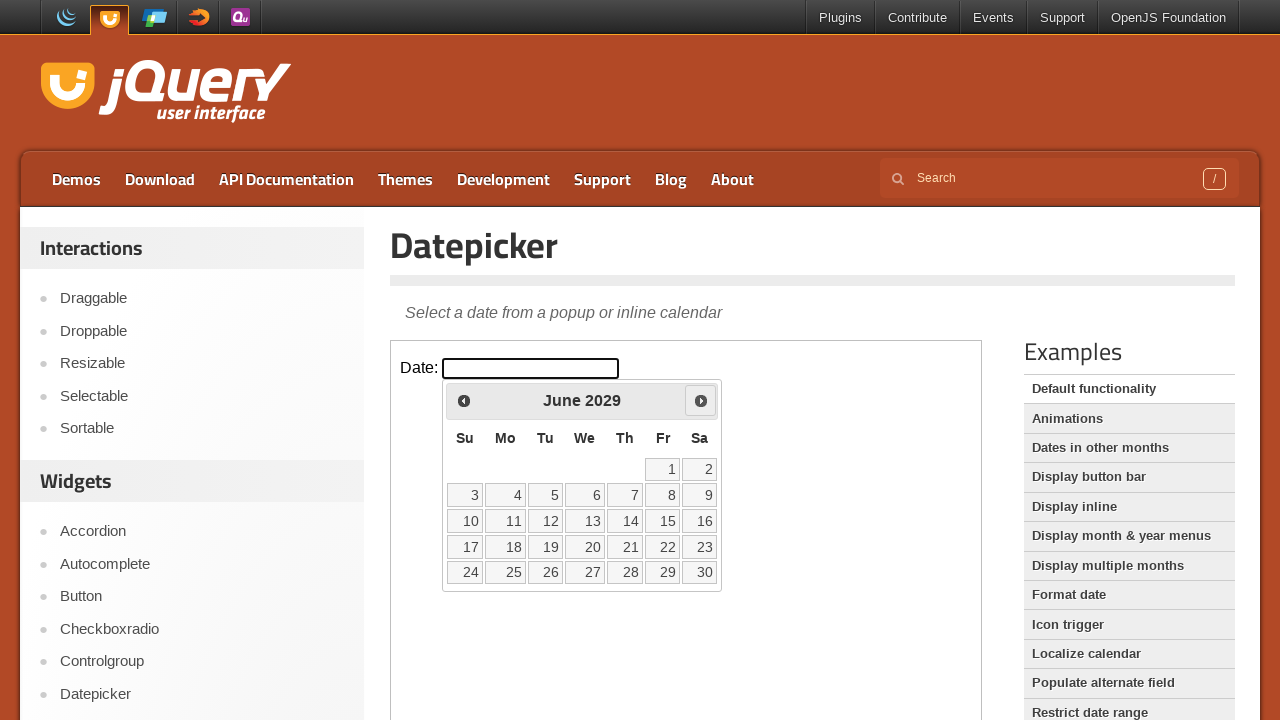

Waited for calendar to update
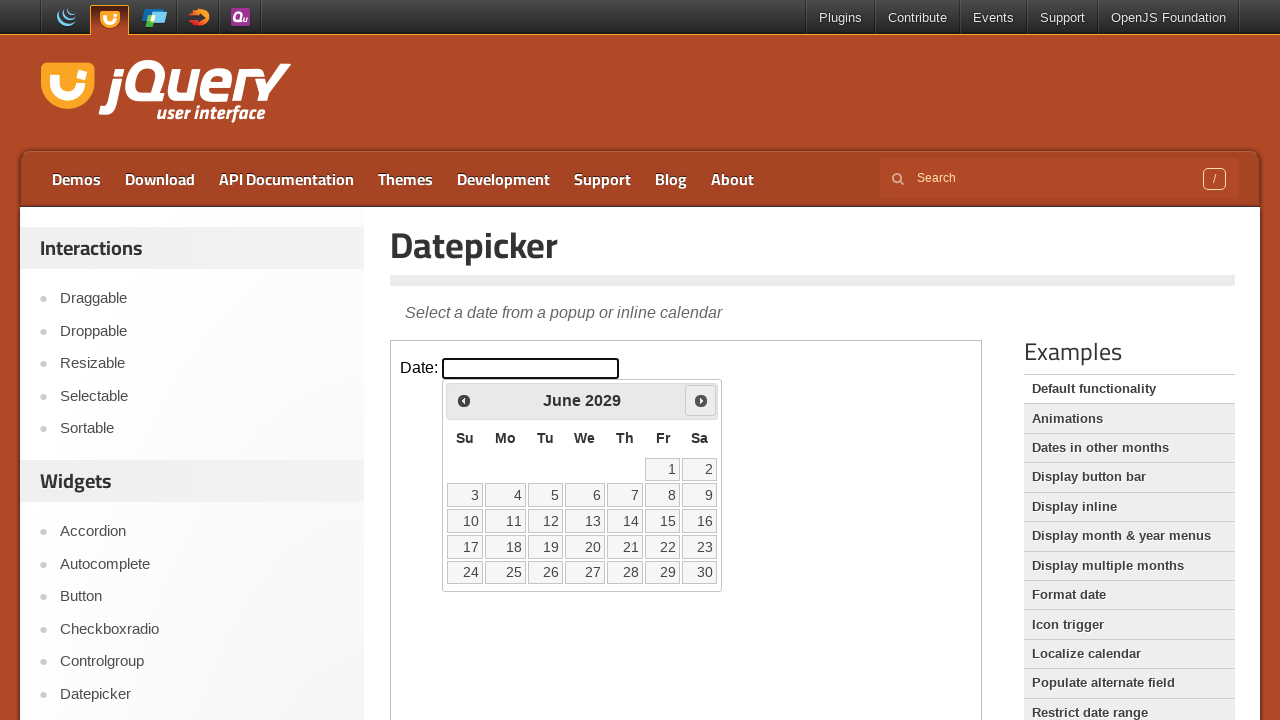

Retrieved current month: June
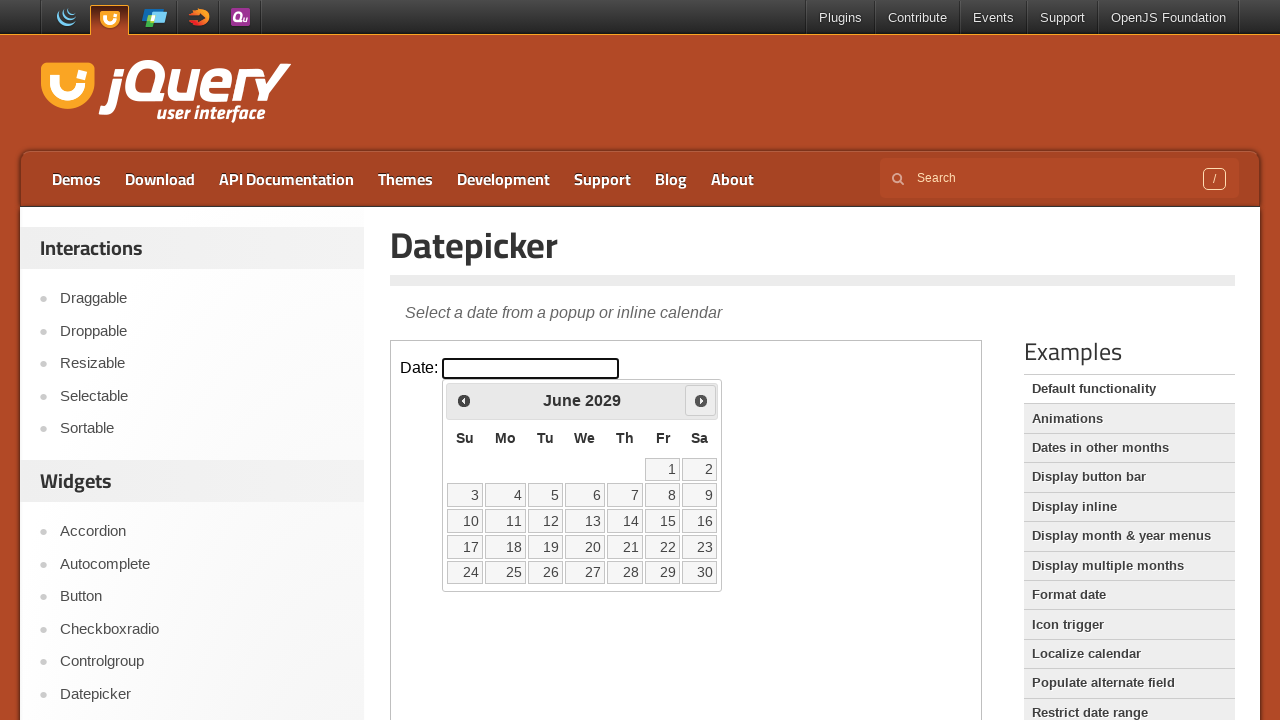

Retrieved current year: 2029
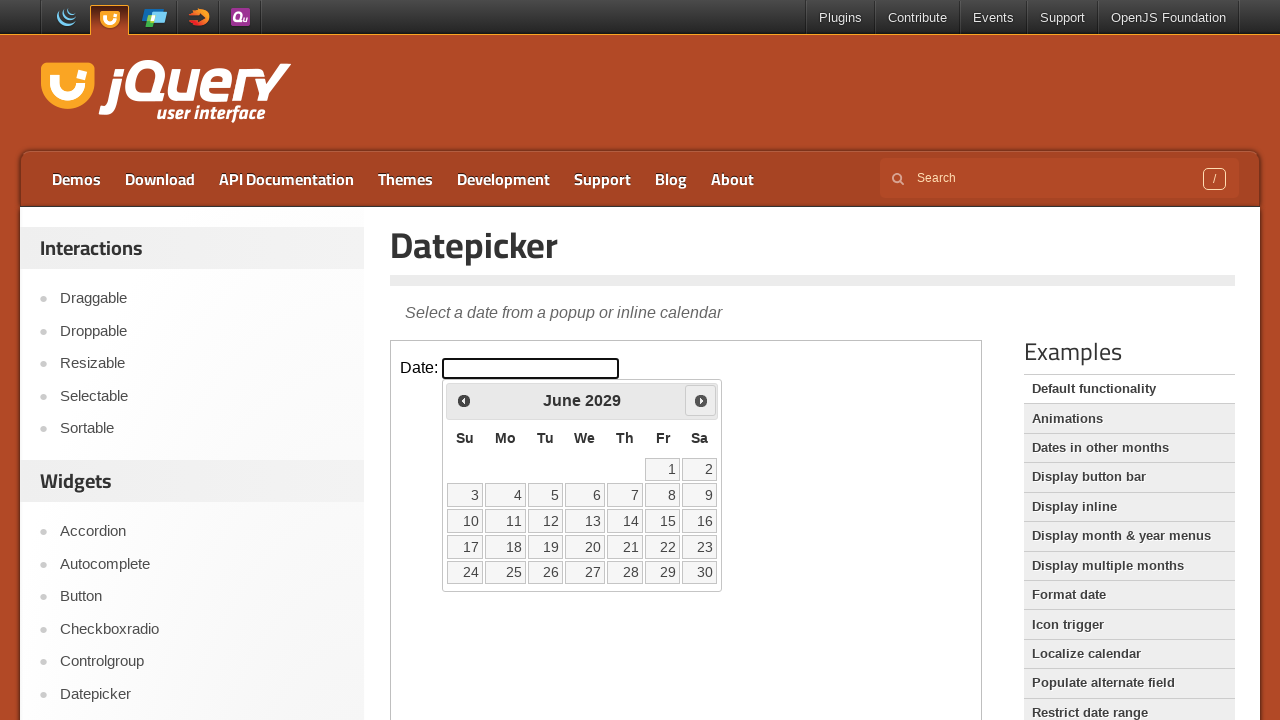

Reached target month and year: June 2029
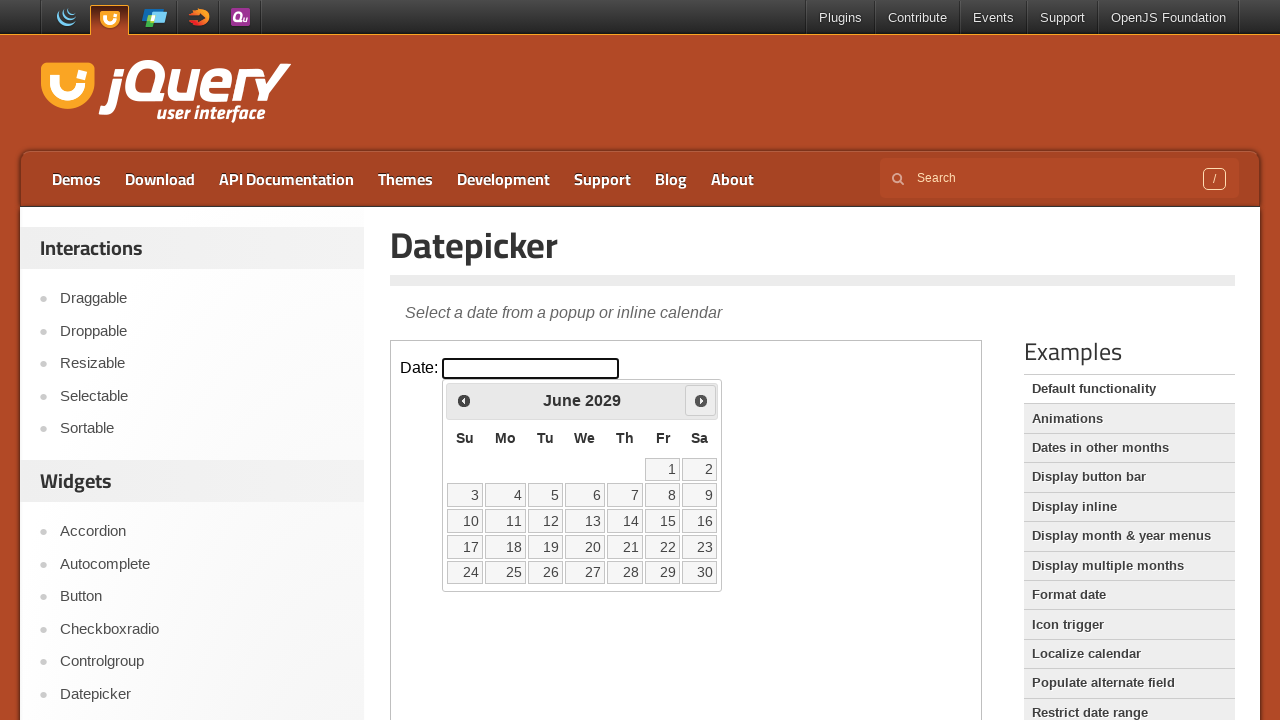

Located all date cells in the calendar
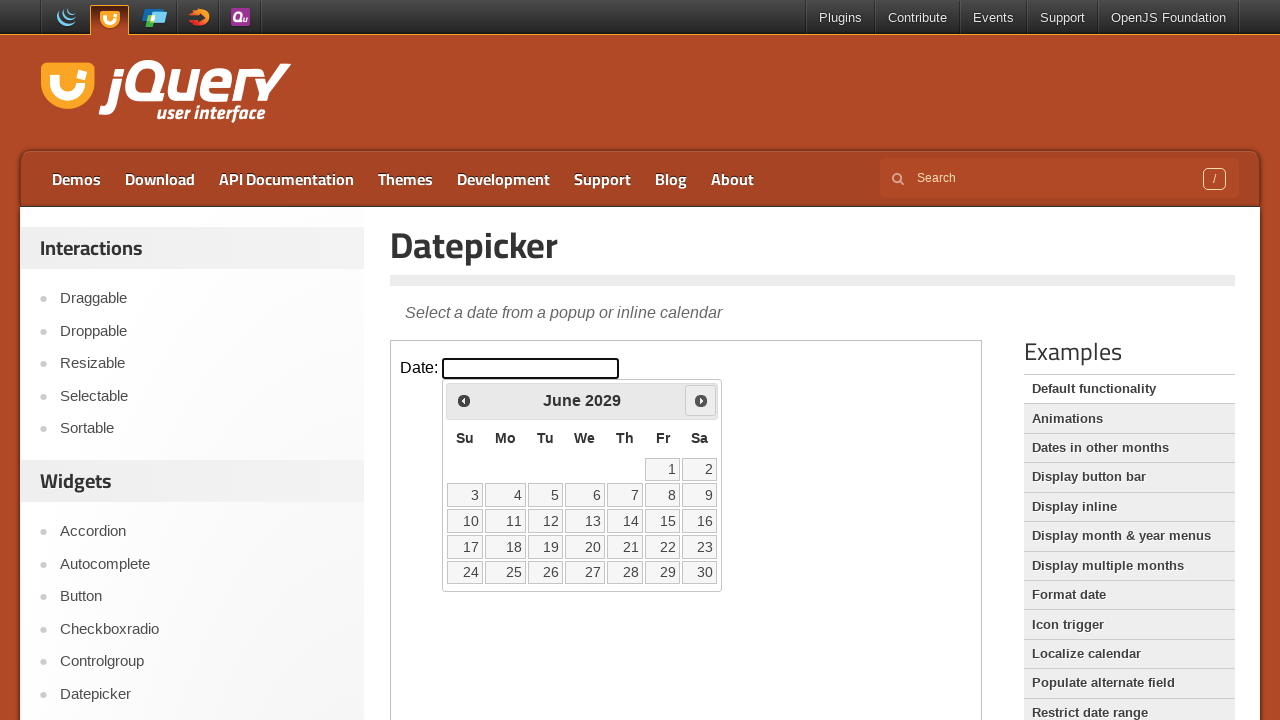

Counted 30 date cells in the calendar
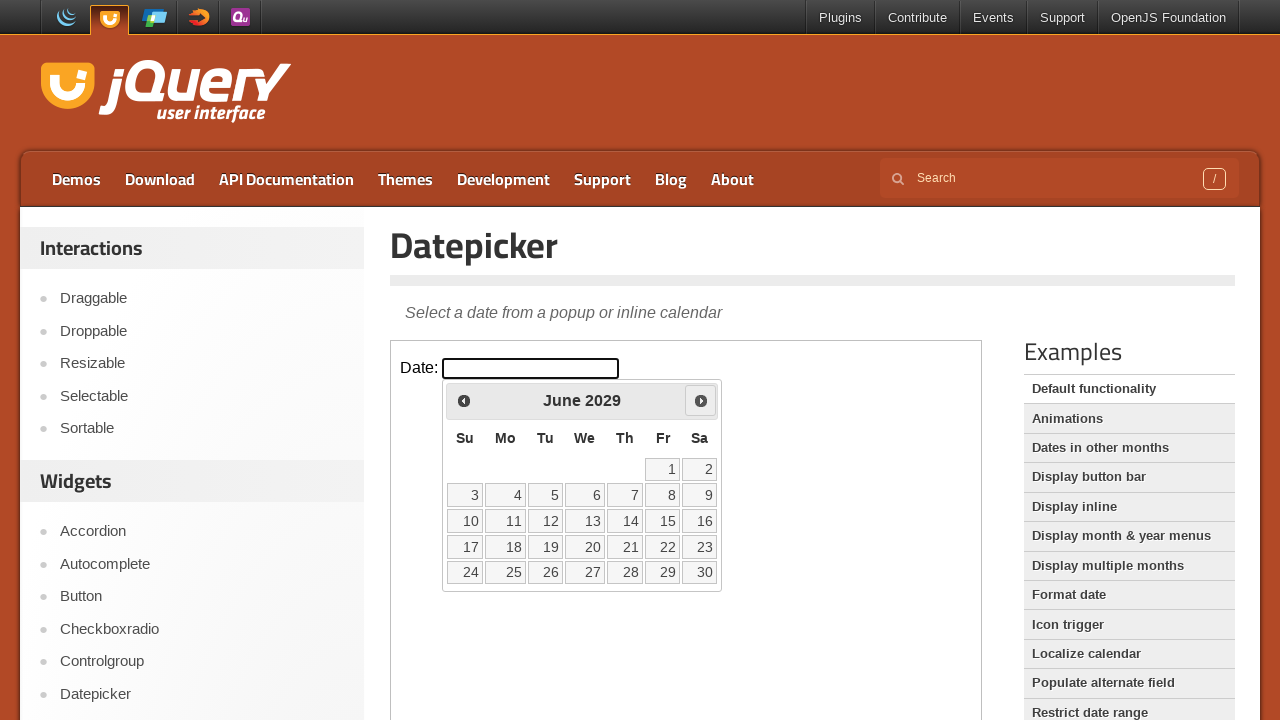

Inspecting date cell 1
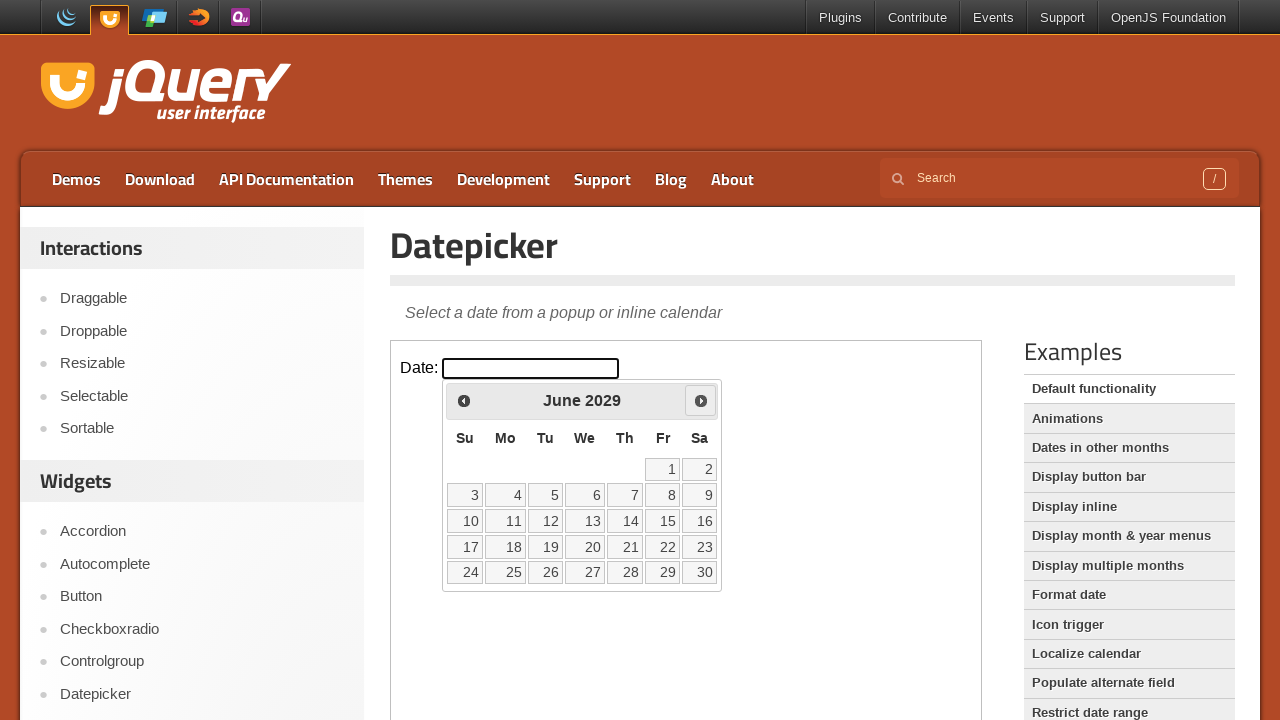

Inspecting date cell 2
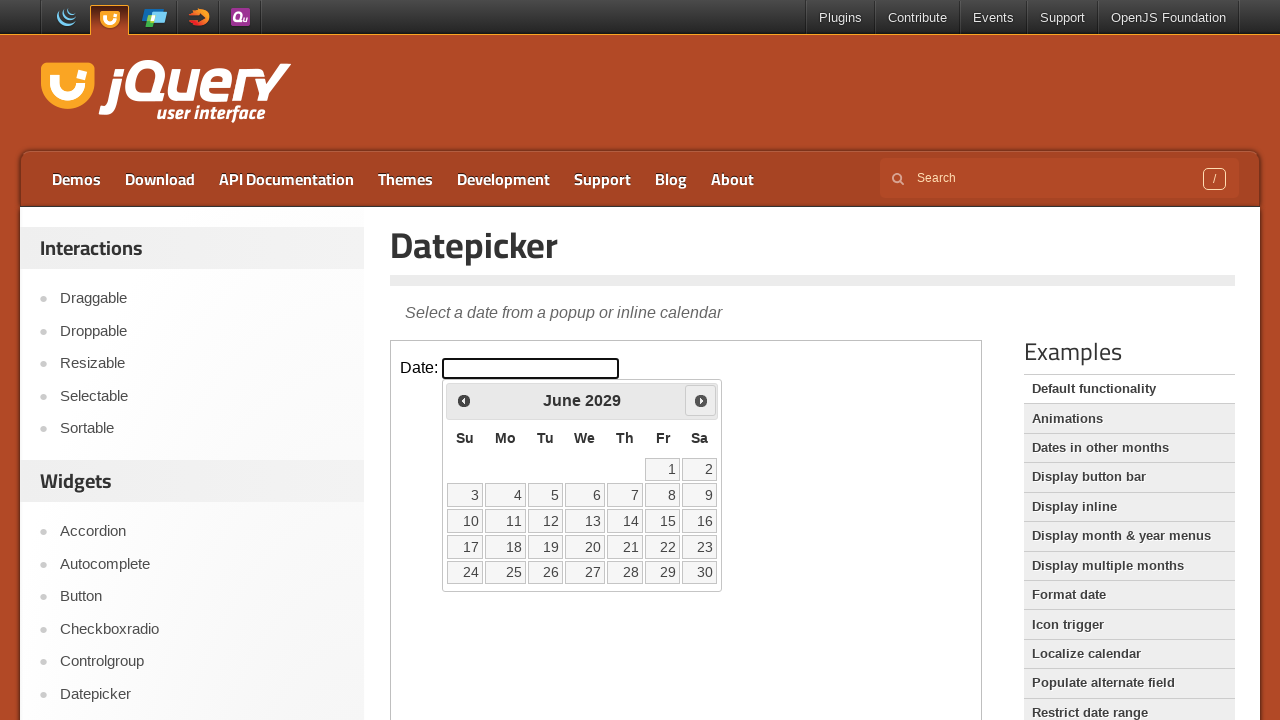

Inspecting date cell 3
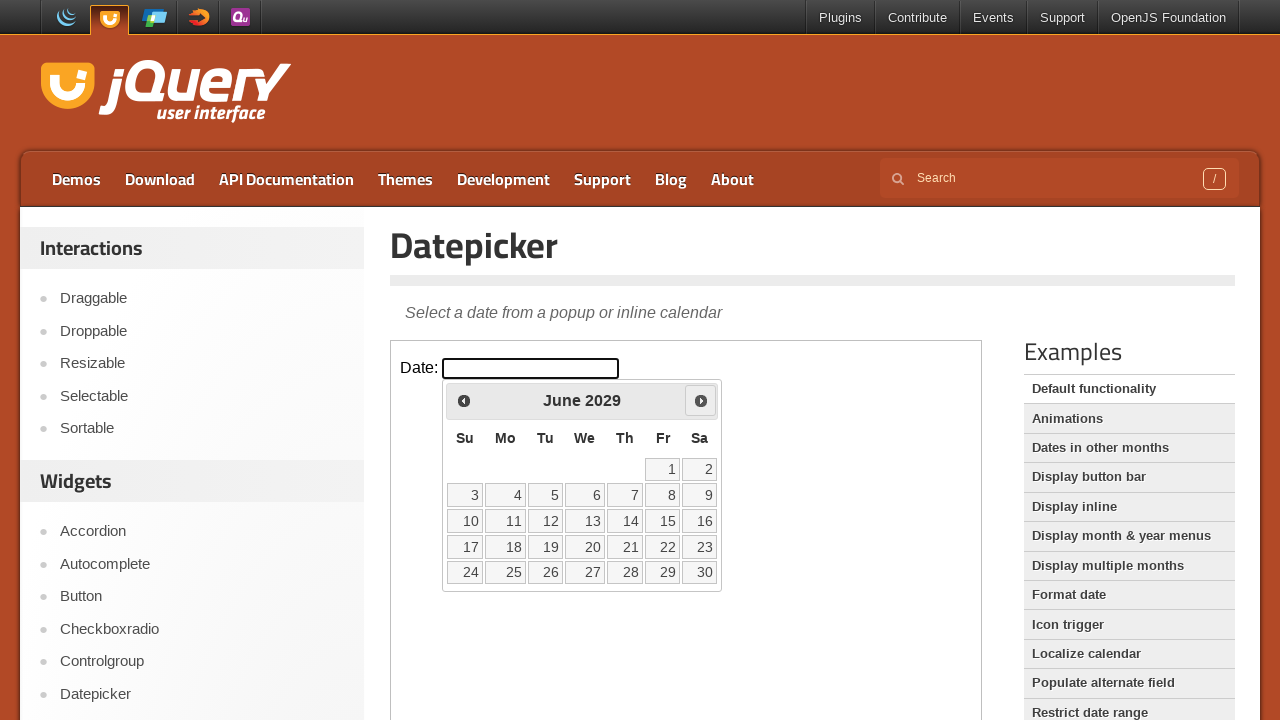

Inspecting date cell 4
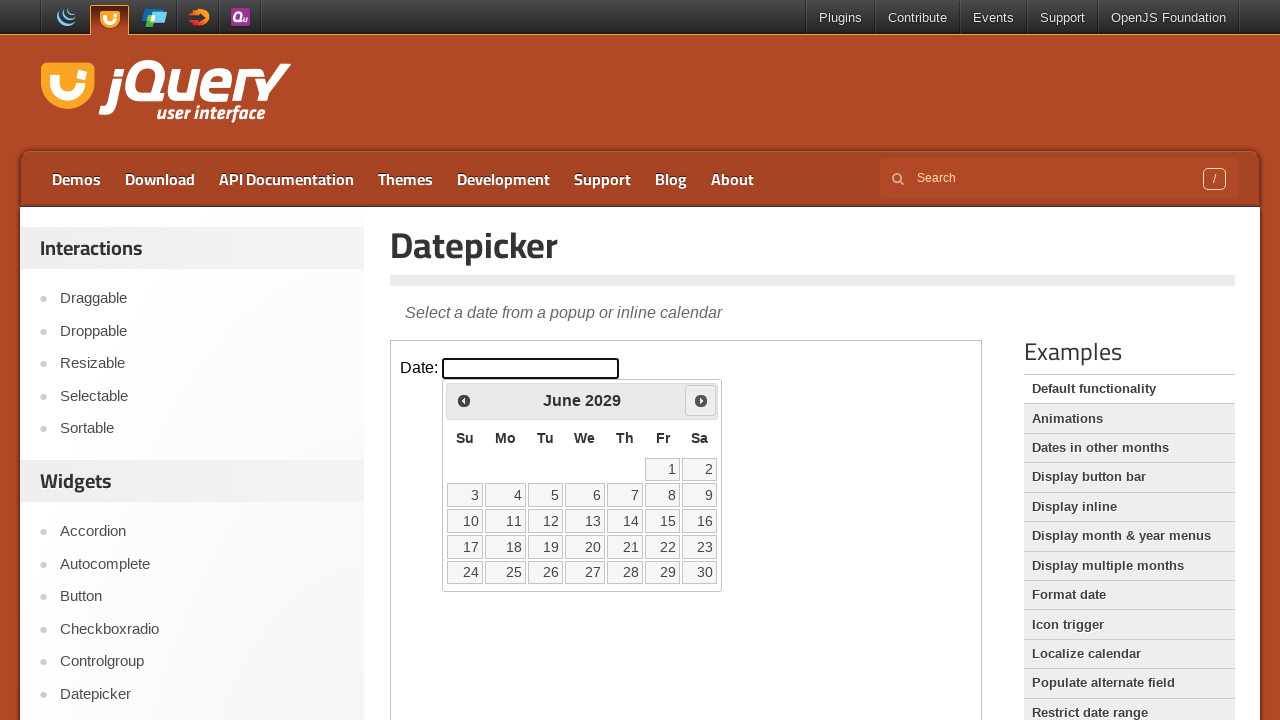

Inspecting date cell 5
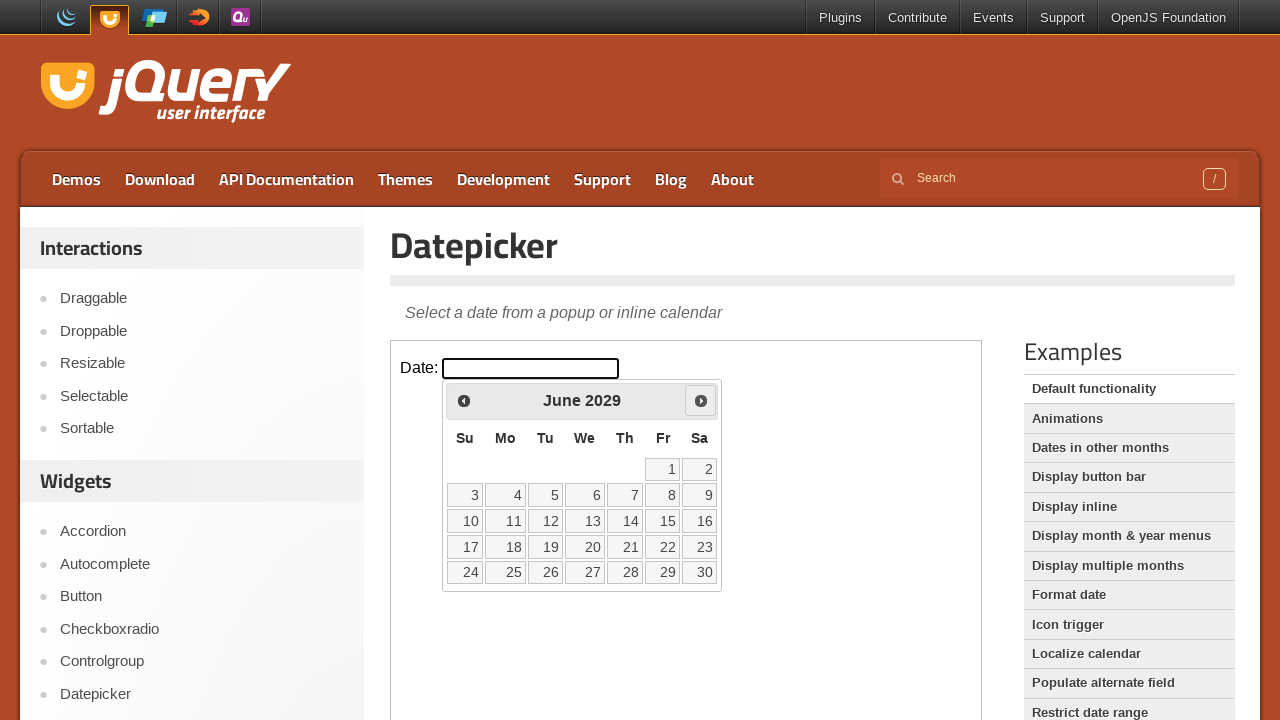

Inspecting date cell 6
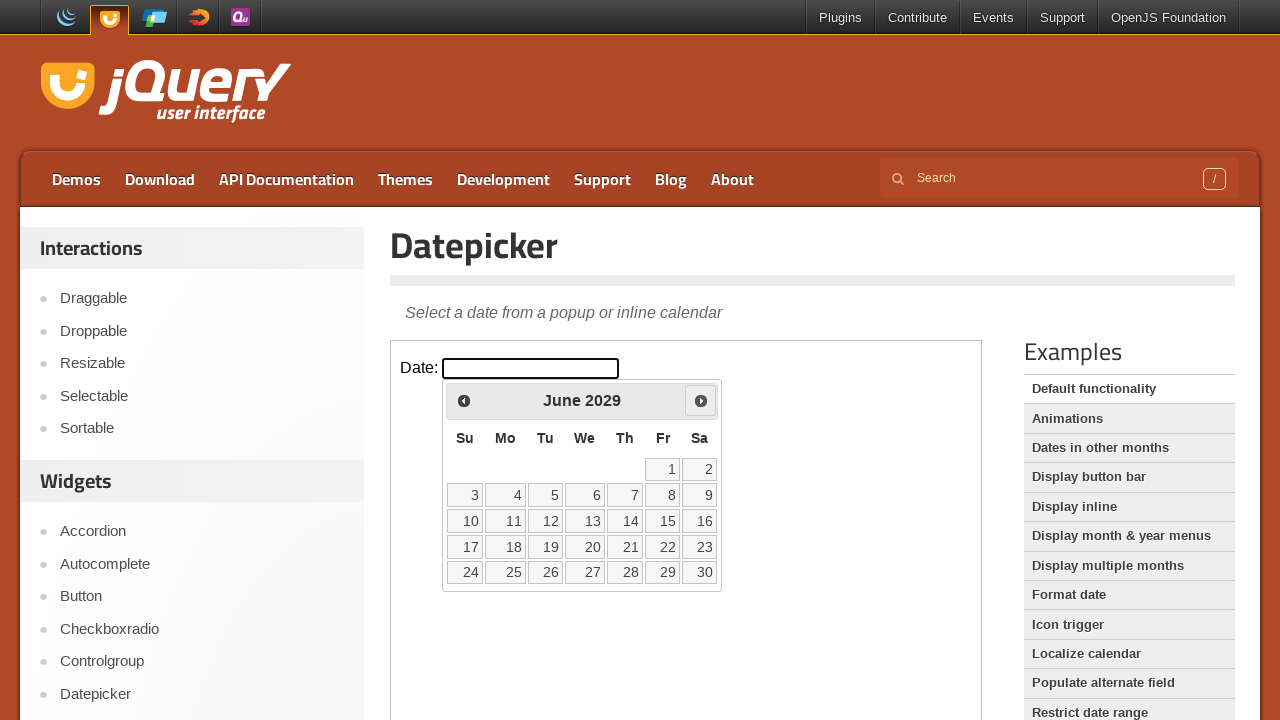

Inspecting date cell 7
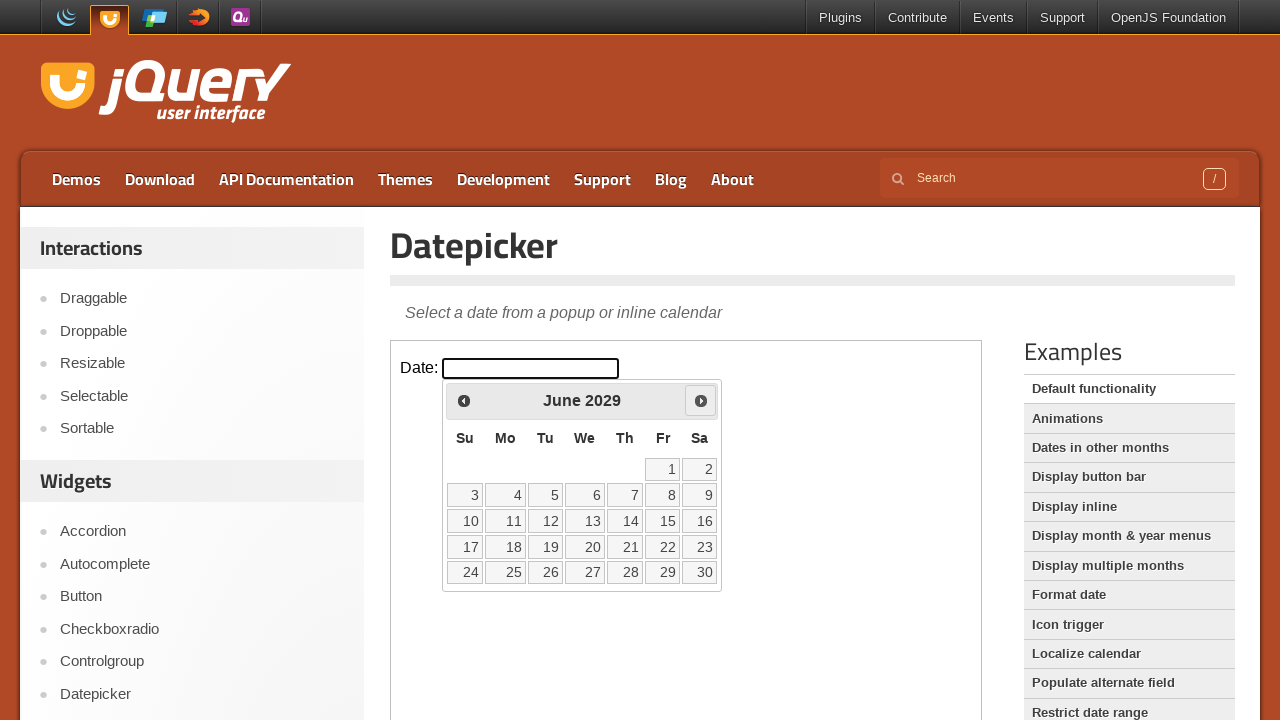

Inspecting date cell 8
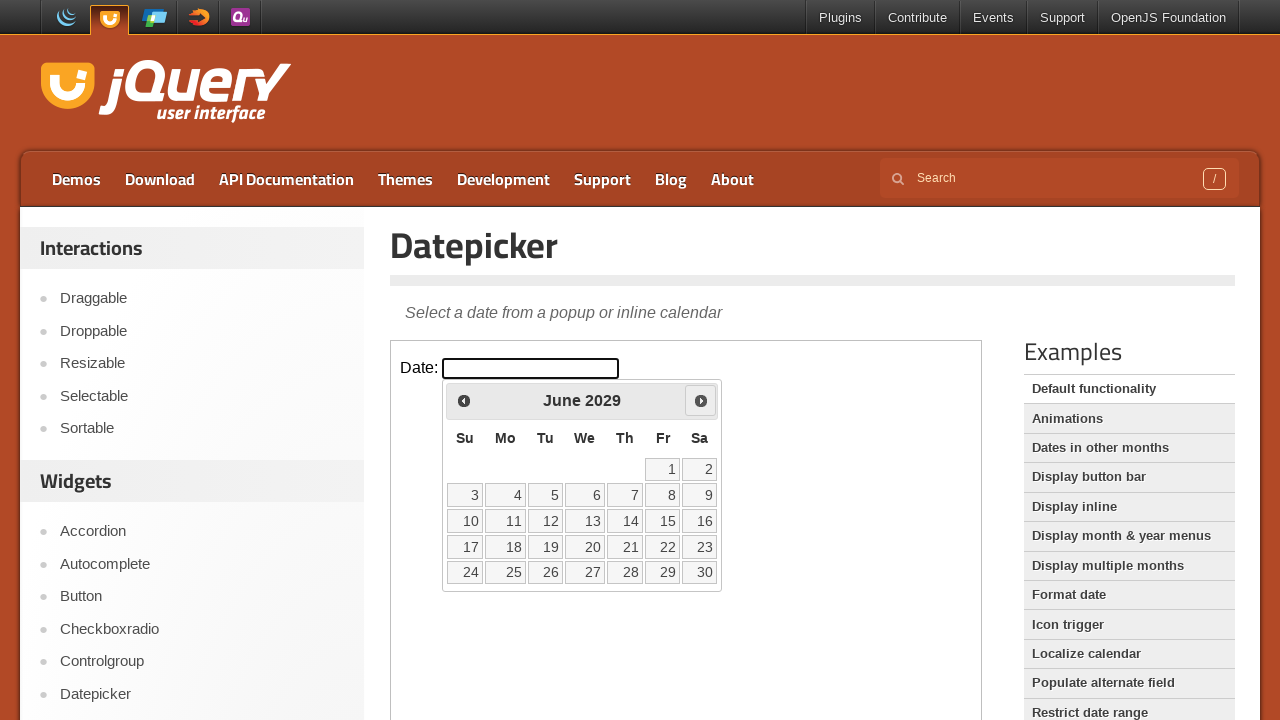

Inspecting date cell 9
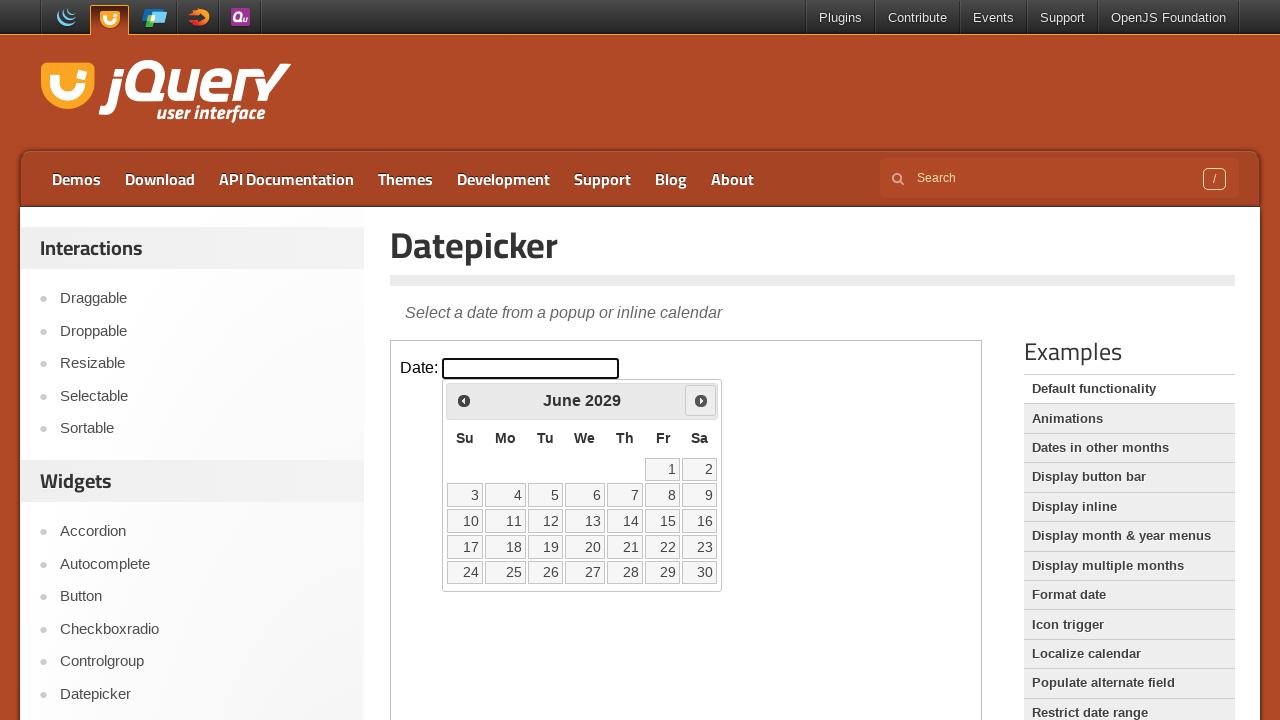

Inspecting date cell 10
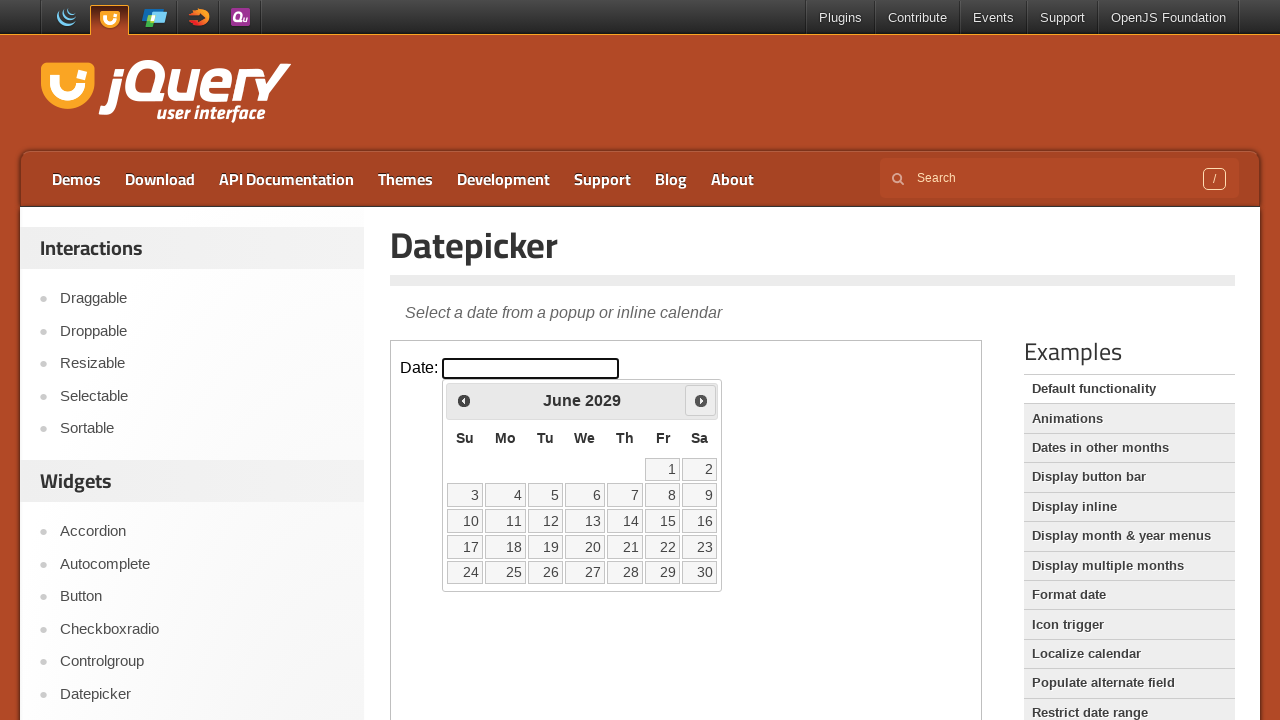

Inspecting date cell 11
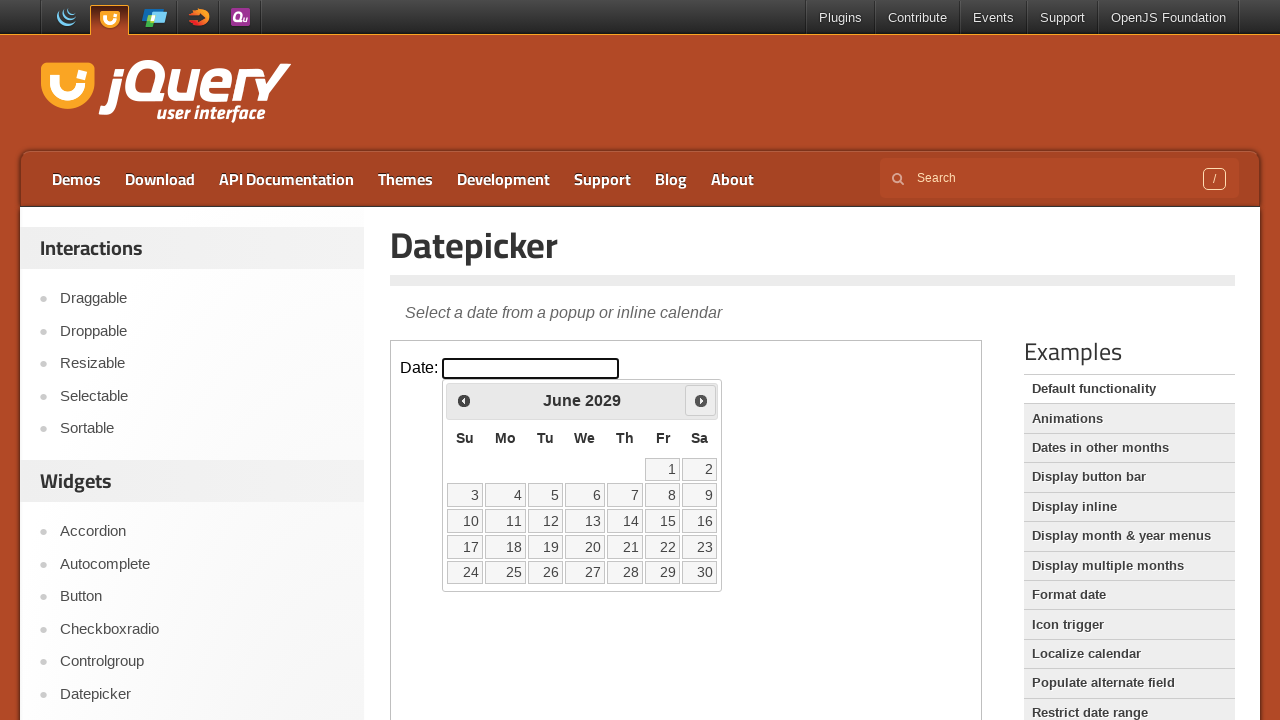

Inspecting date cell 12
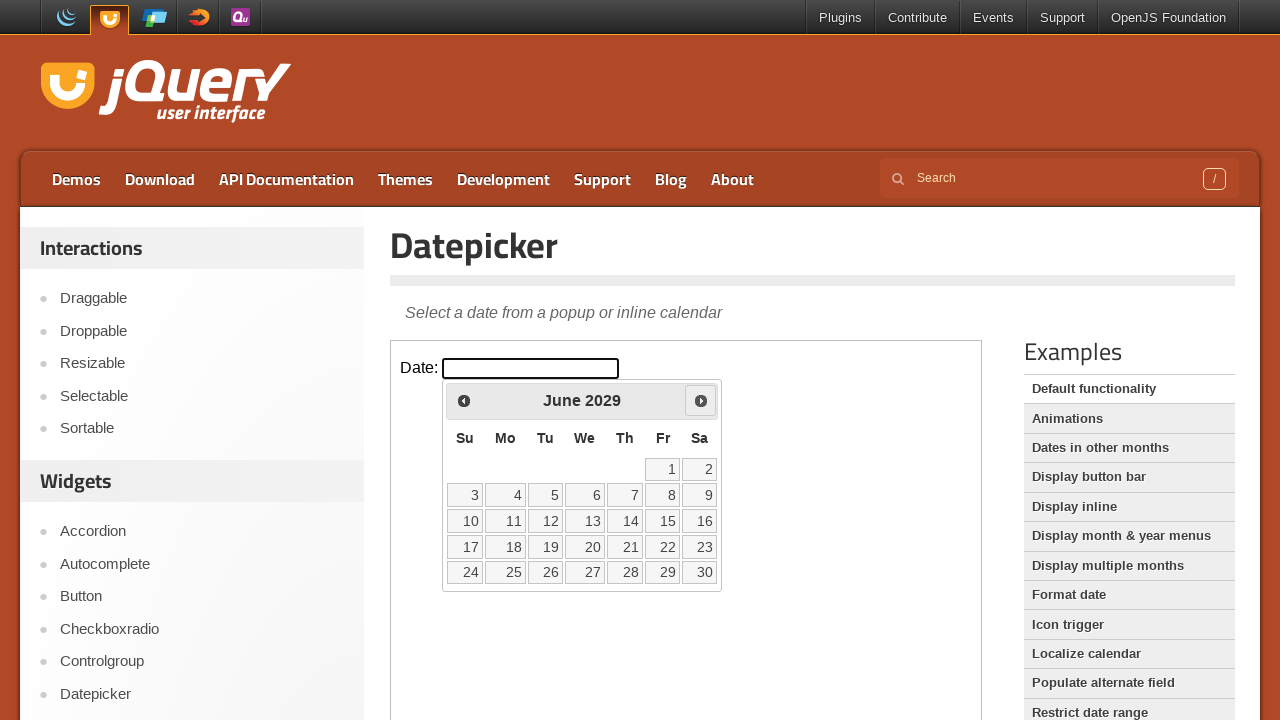

Clicked the target date: 12 at (545, 521) on iframe.demo-frame >> internal:control=enter-frame >> table.ui-datepicker-calenda
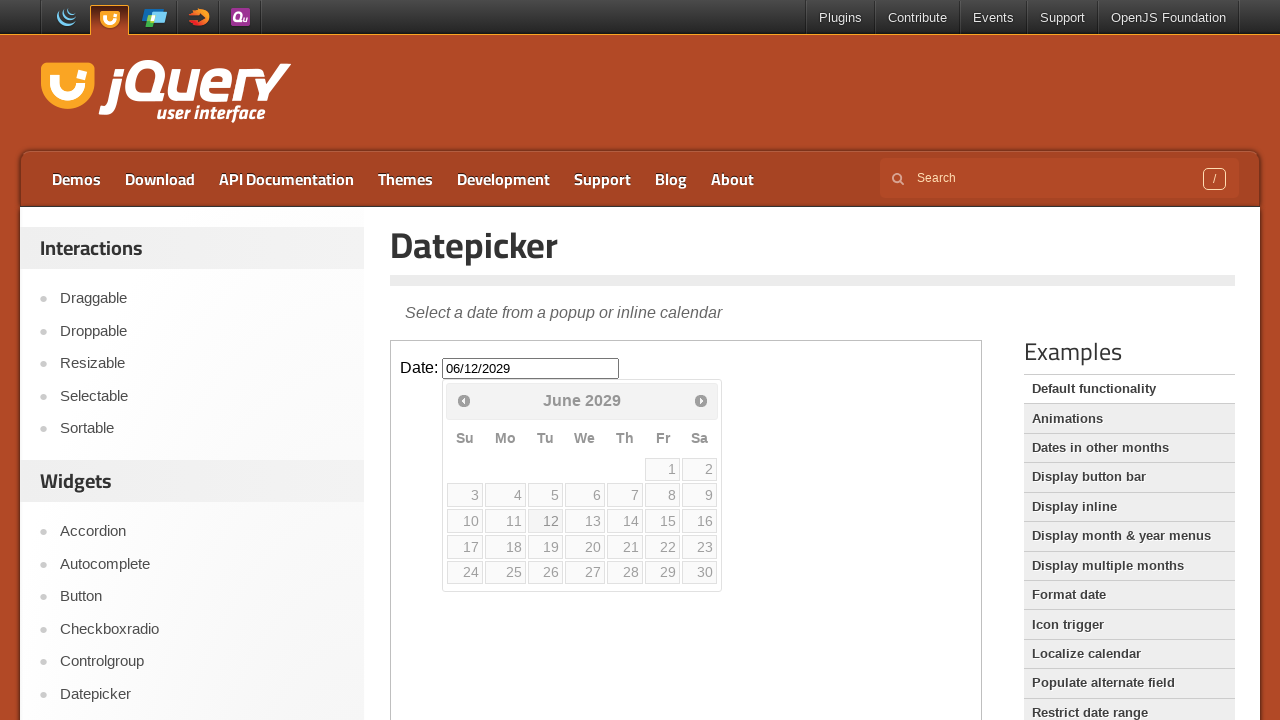

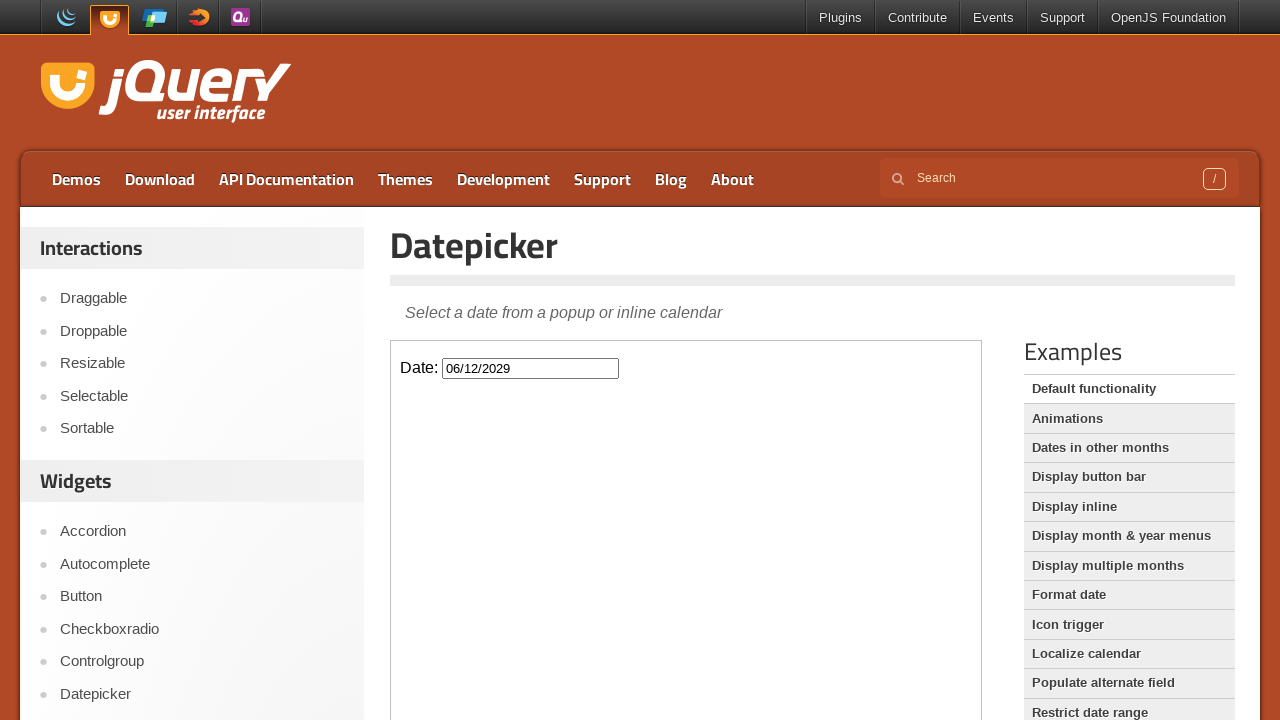